Tests the todo application by filling the new todo input field with numbers 0-257 sequentially and clicking the add button to create a todo item with a long numeric string.

Starting URL: https://qa-todo.vercel.app

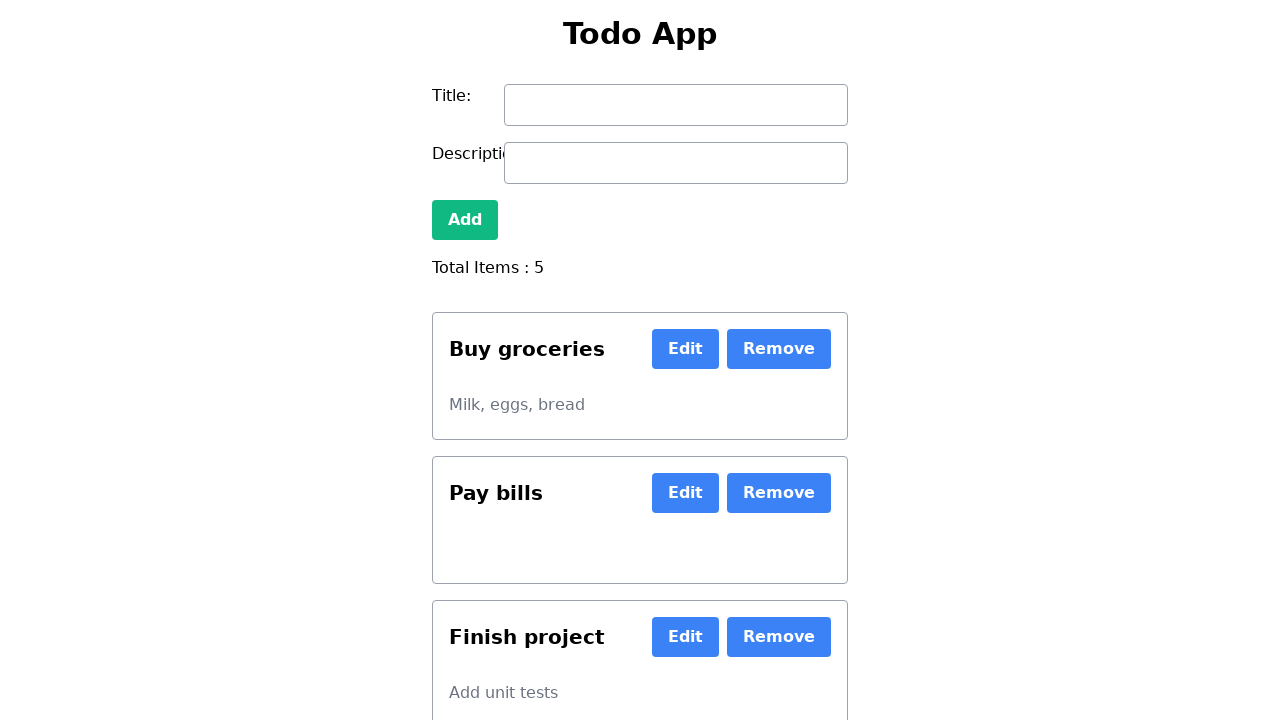

Located the new todo input field
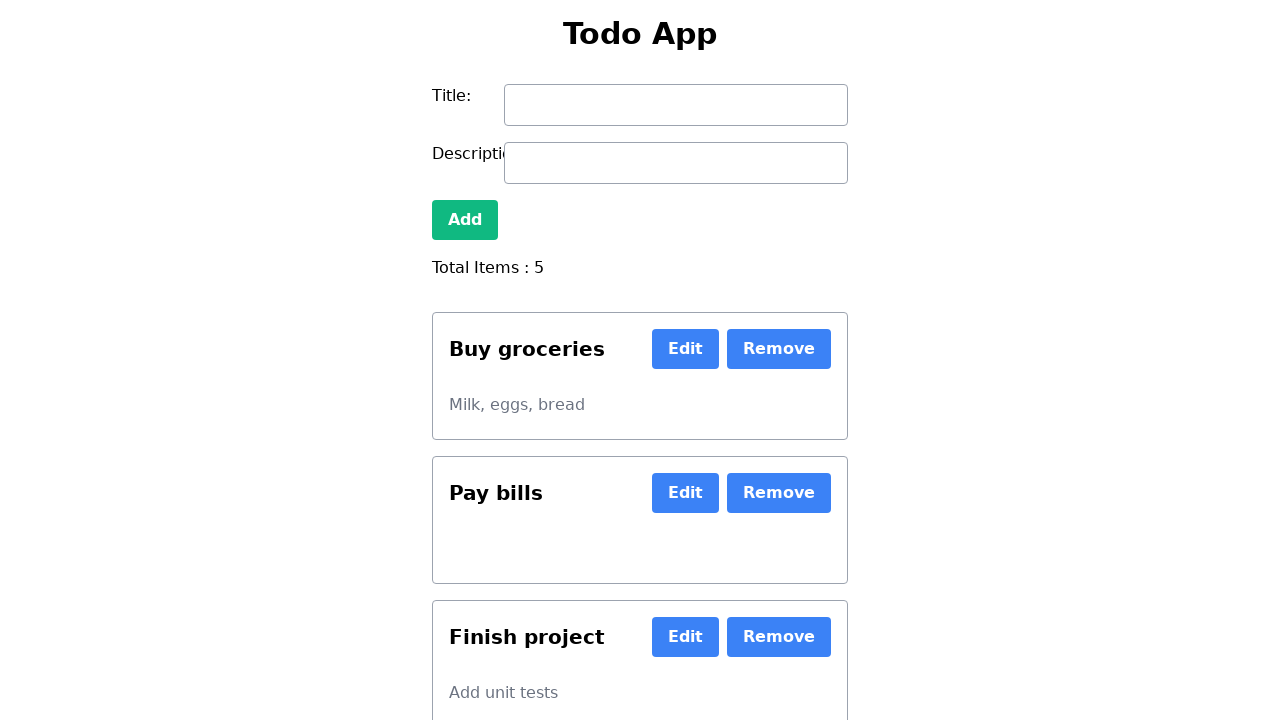

Typed number 0 into the todo input field on #new-todo
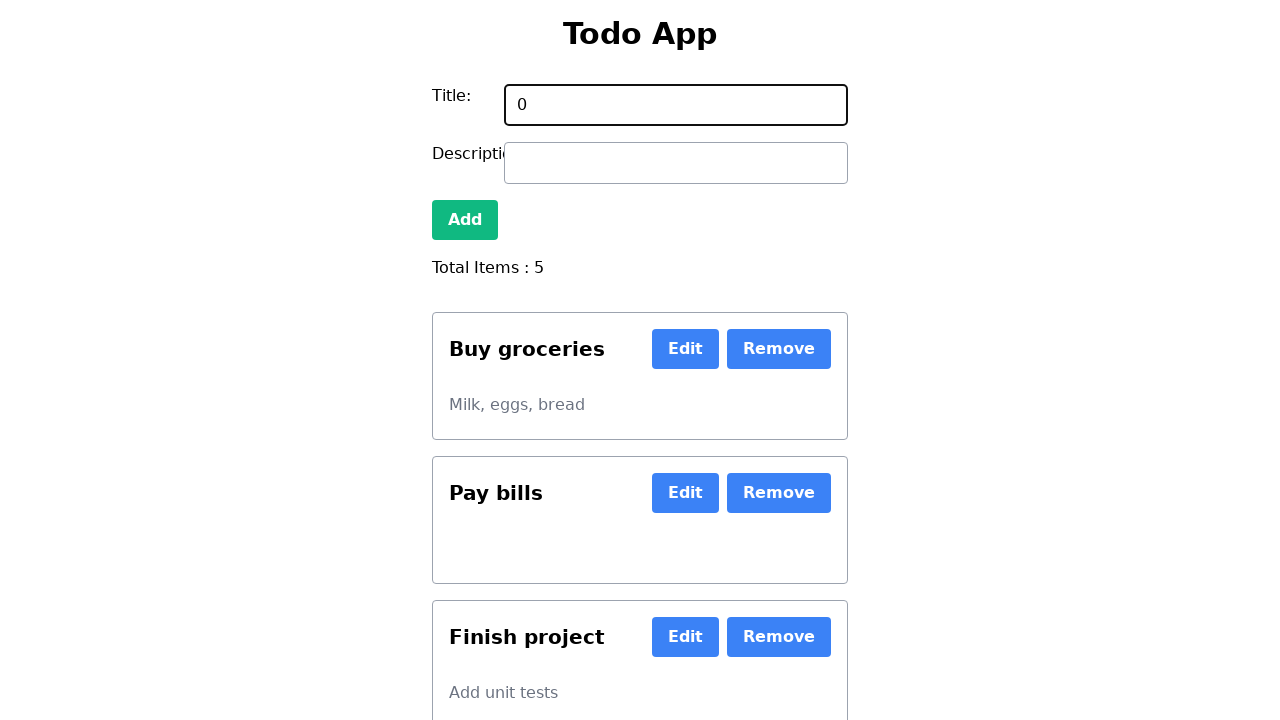

Typed number 1 into the todo input field on #new-todo
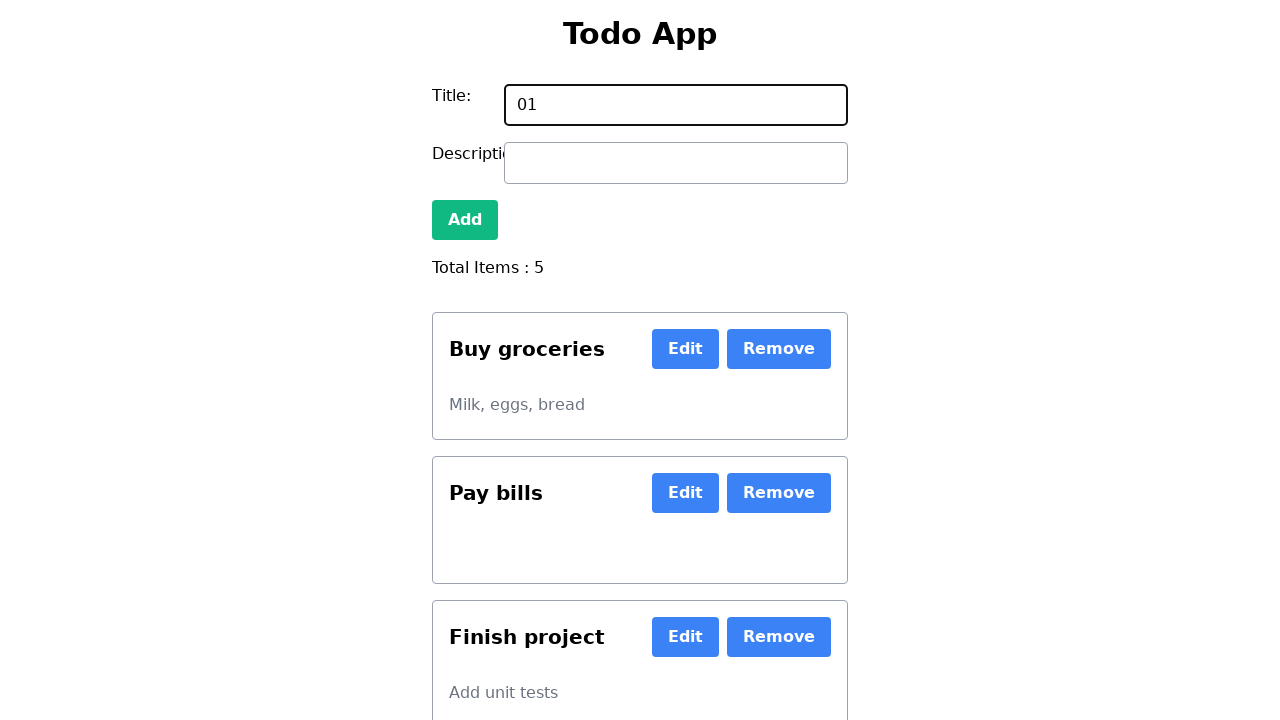

Typed number 2 into the todo input field on #new-todo
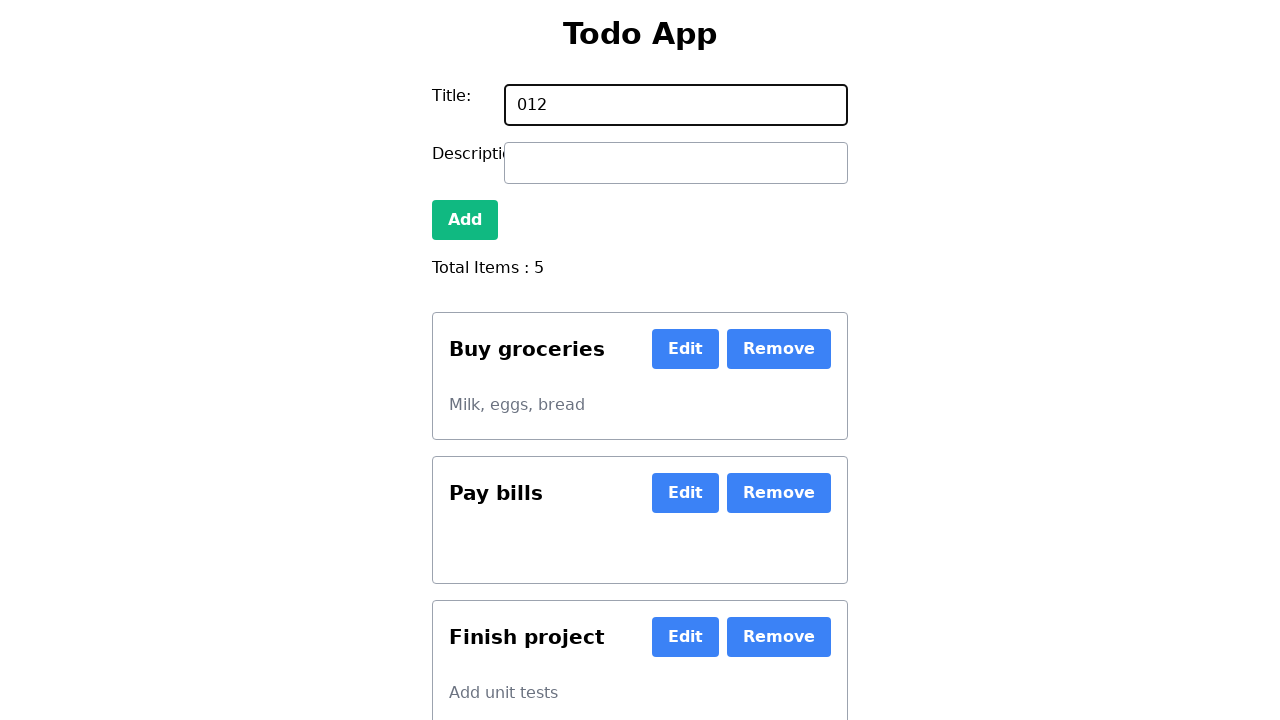

Typed number 3 into the todo input field on #new-todo
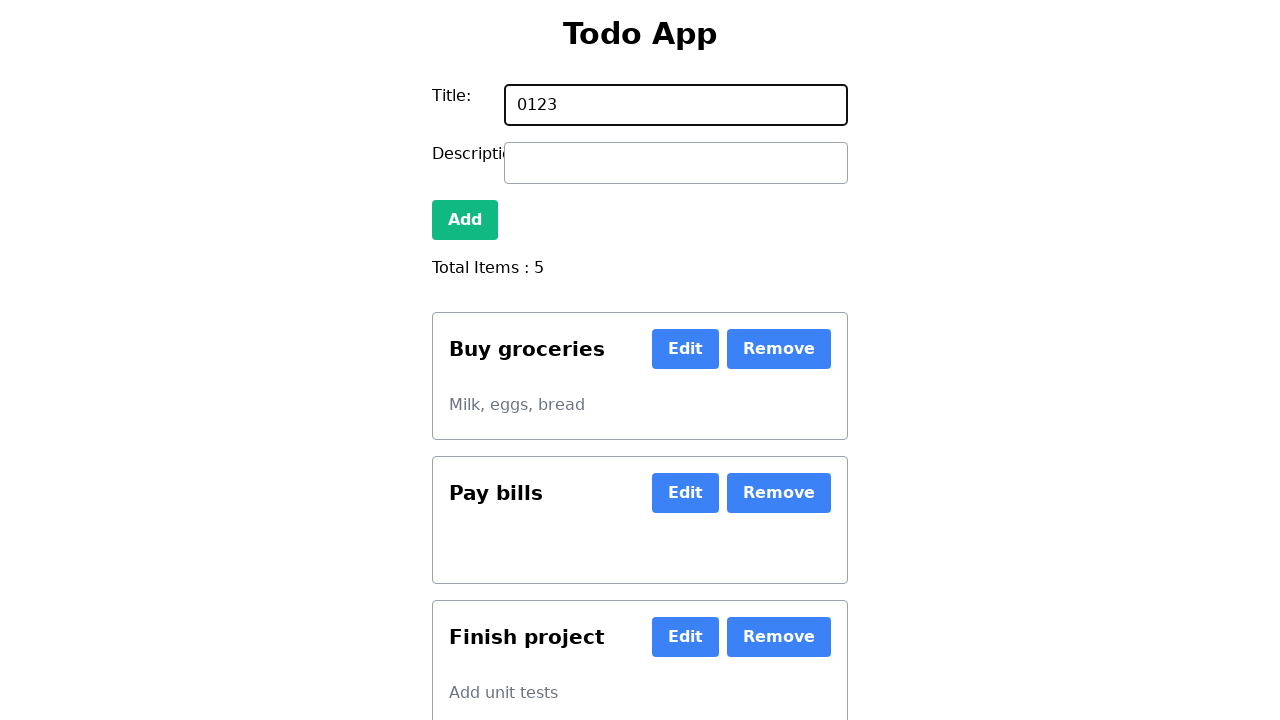

Typed number 4 into the todo input field on #new-todo
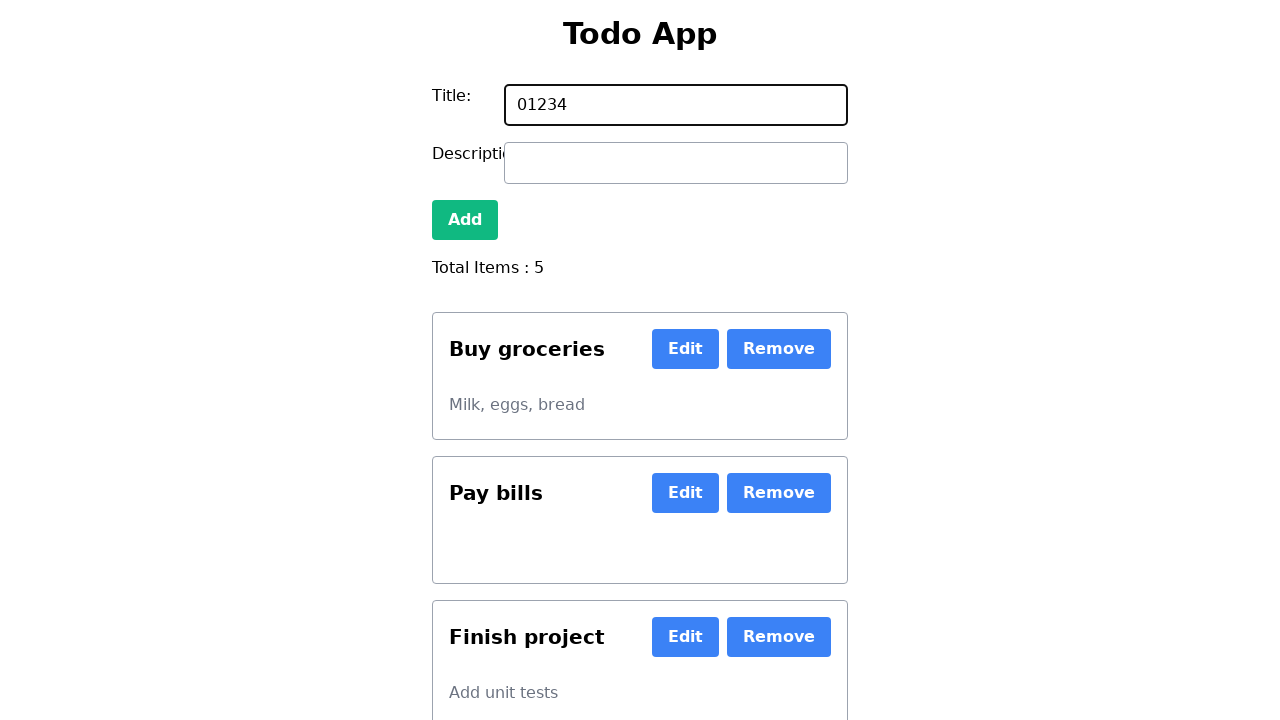

Typed number 5 into the todo input field on #new-todo
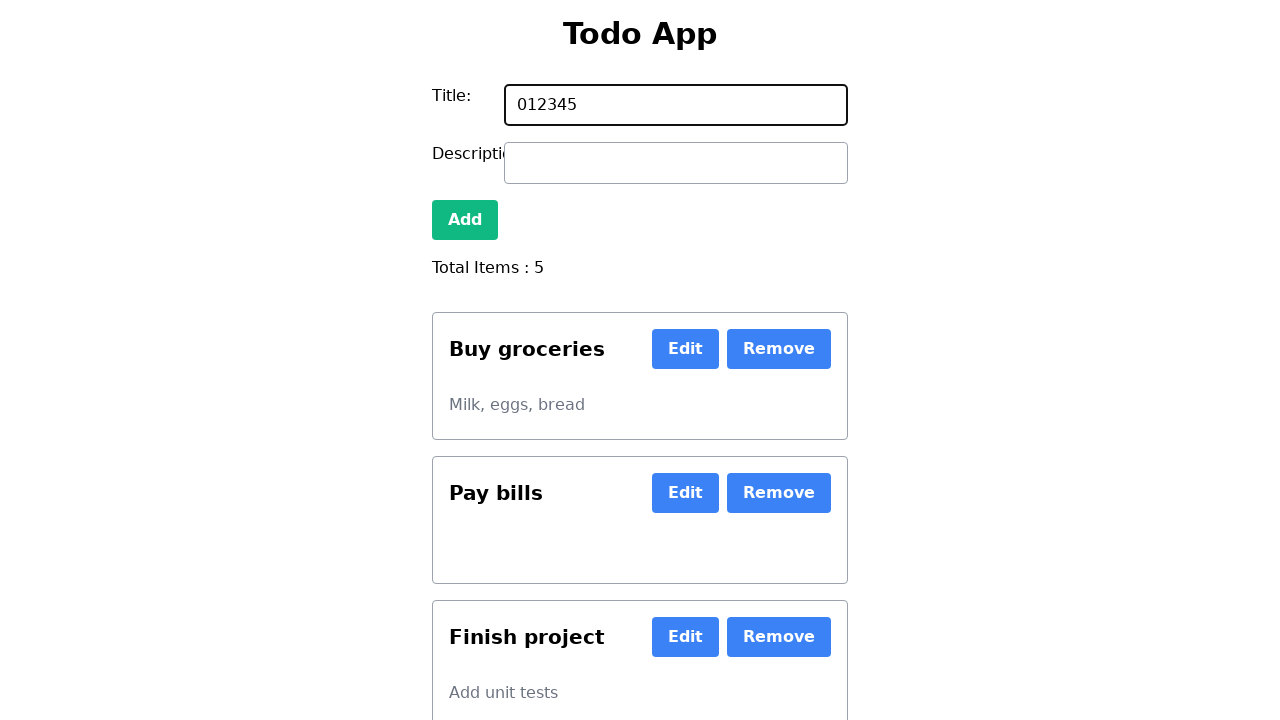

Typed number 6 into the todo input field on #new-todo
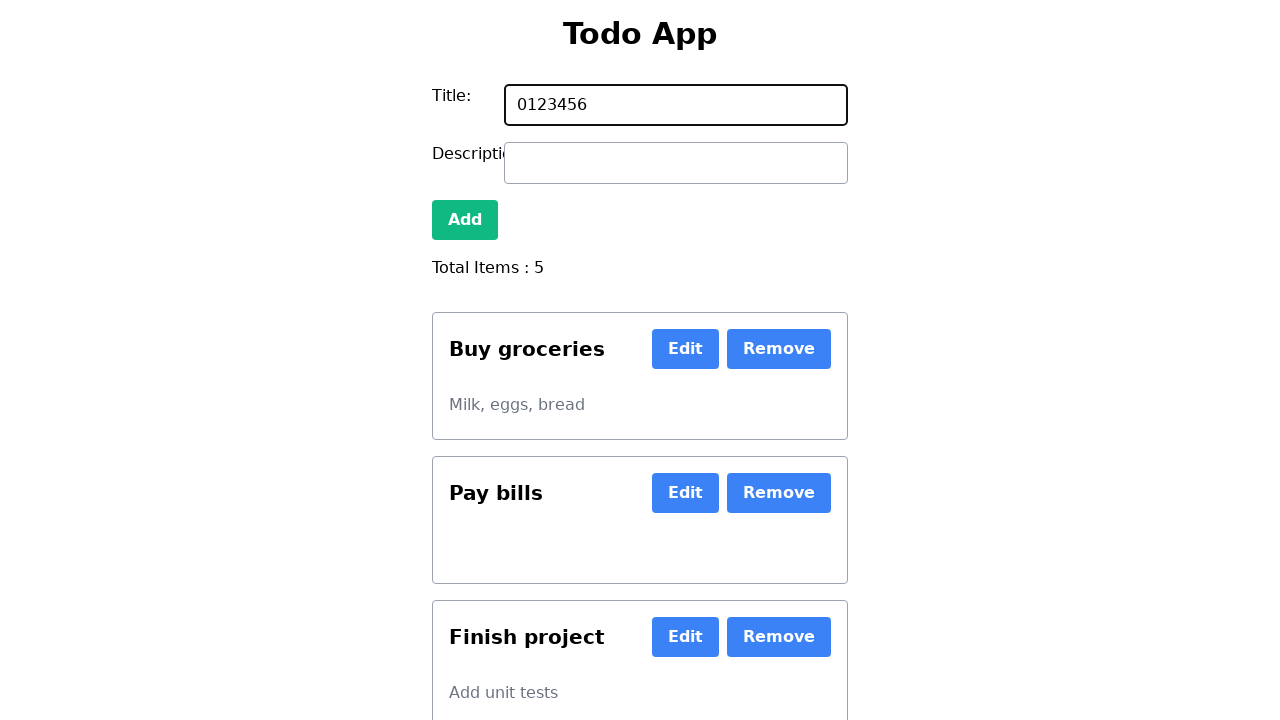

Typed number 7 into the todo input field on #new-todo
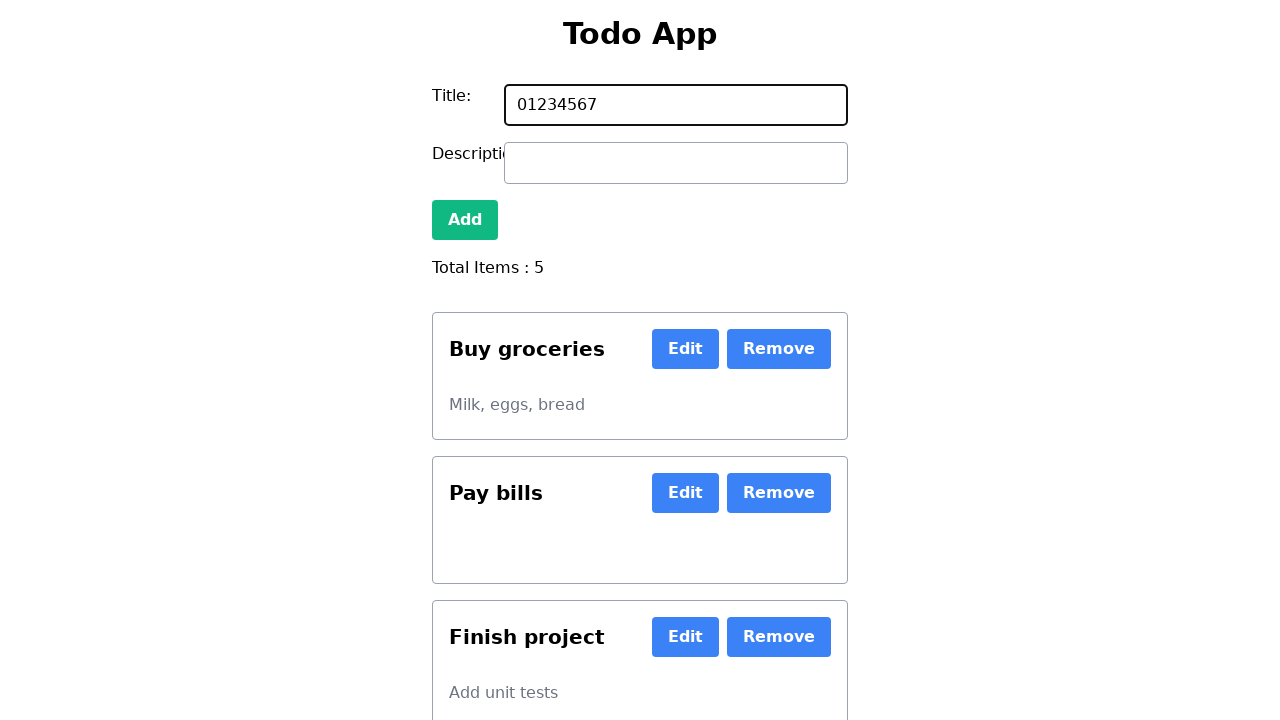

Typed number 8 into the todo input field on #new-todo
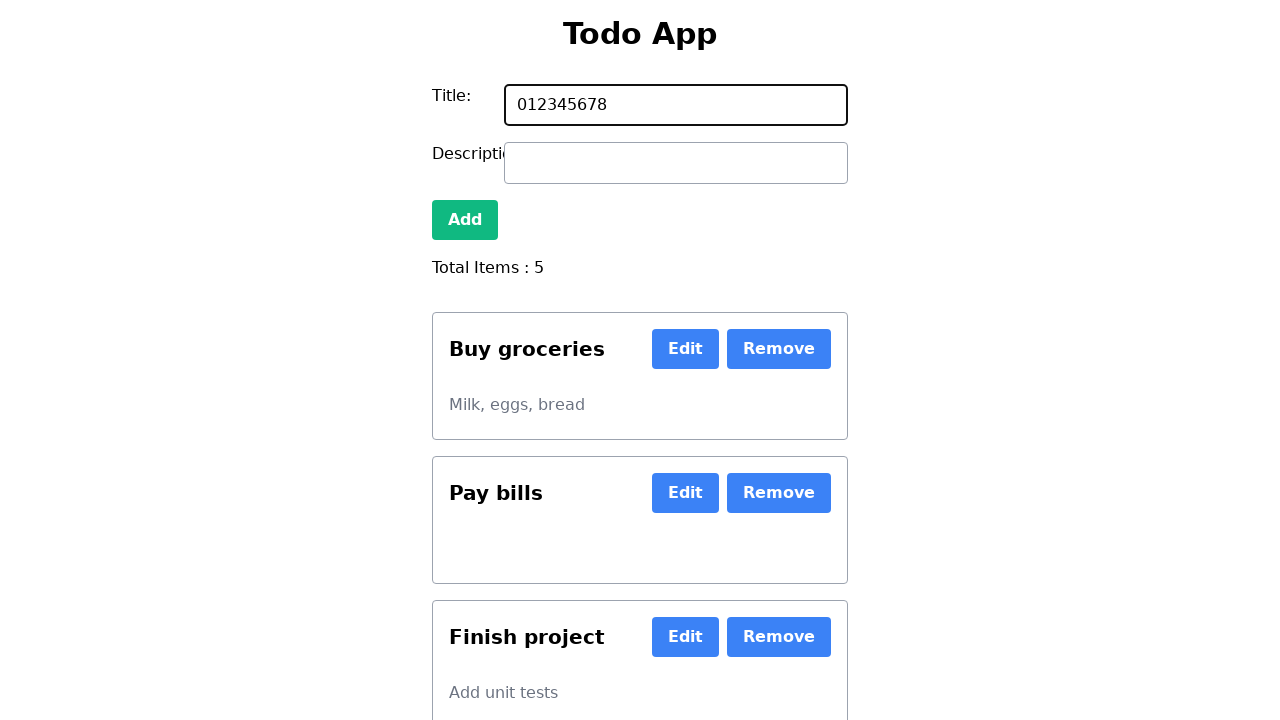

Typed number 9 into the todo input field on #new-todo
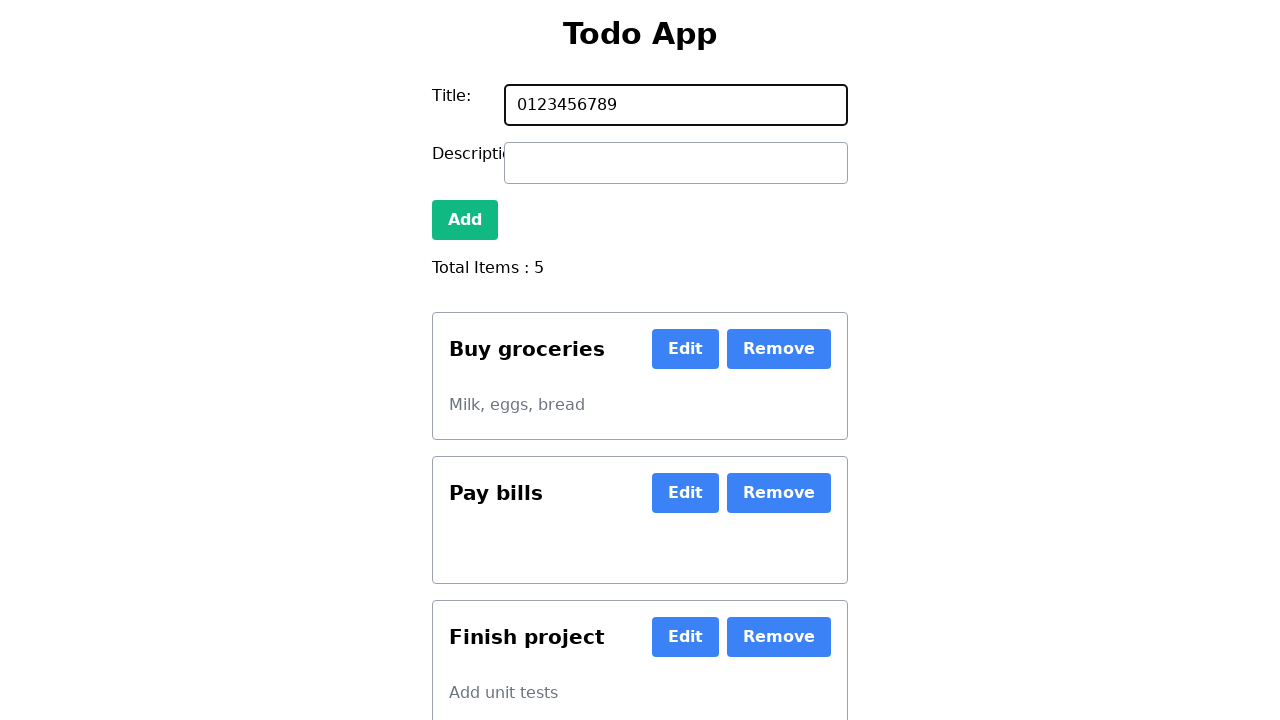

Typed number 10 into the todo input field on #new-todo
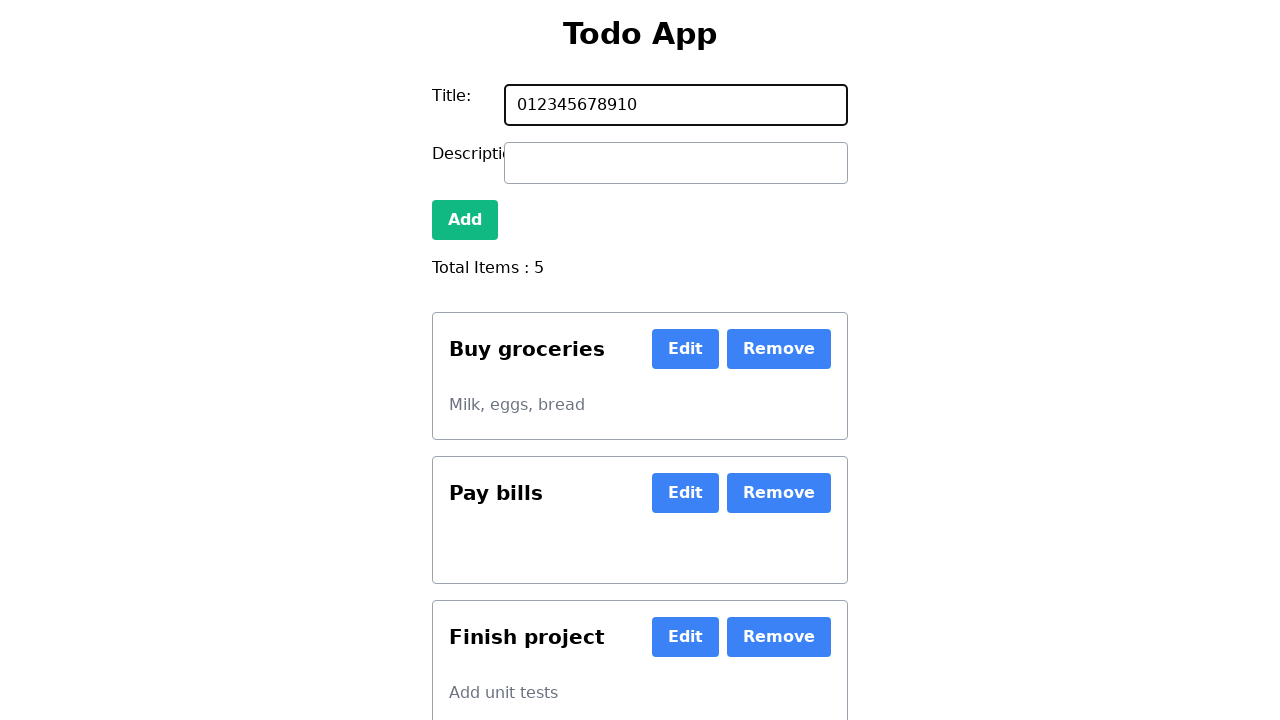

Typed number 11 into the todo input field on #new-todo
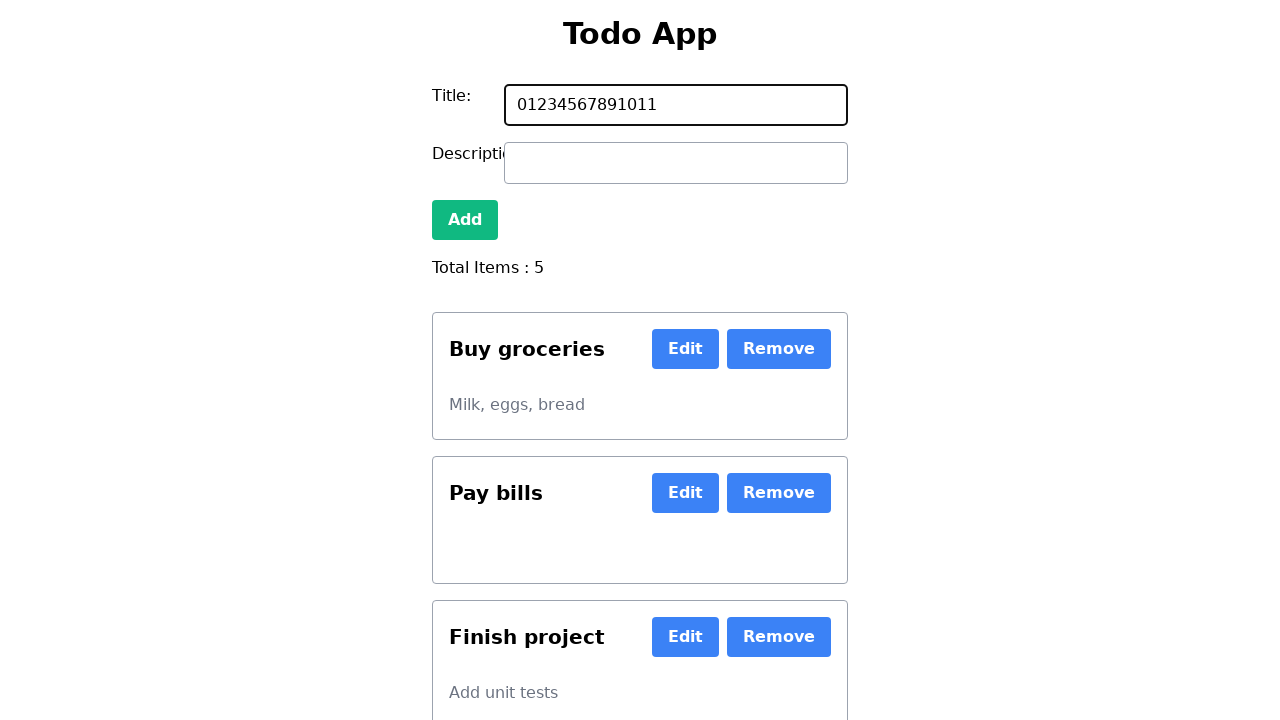

Typed number 12 into the todo input field on #new-todo
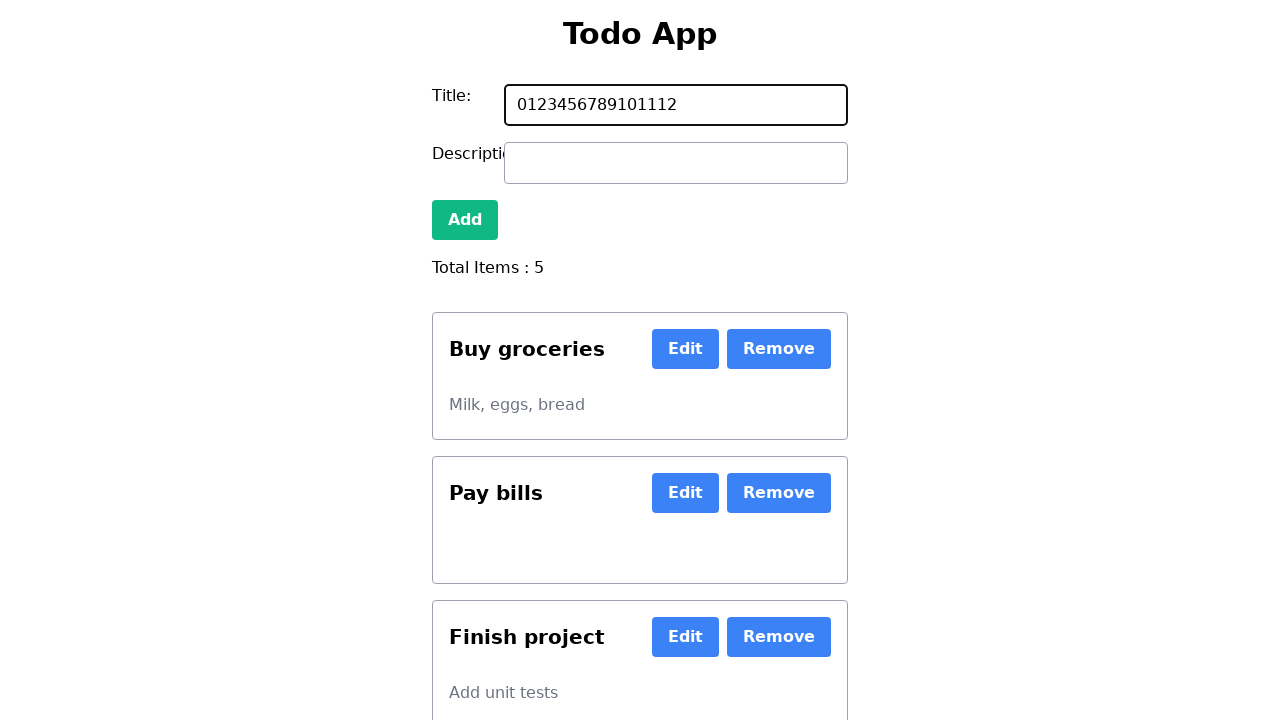

Typed number 13 into the todo input field on #new-todo
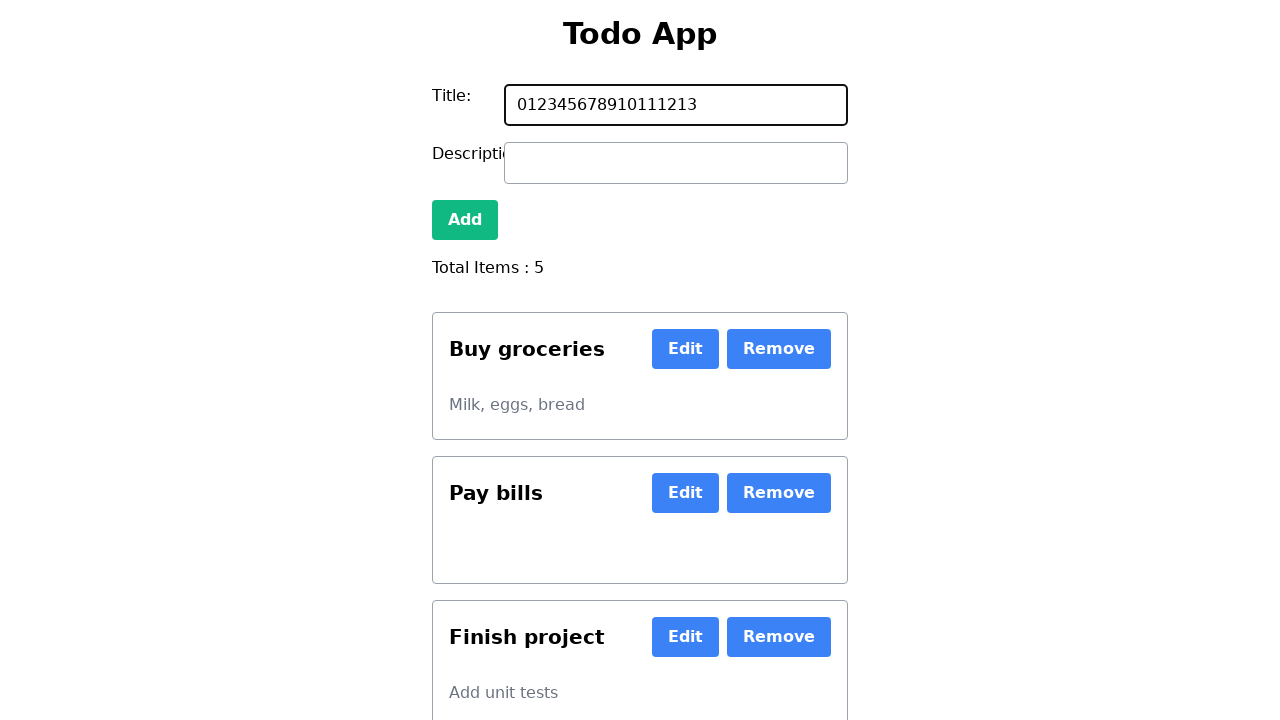

Typed number 14 into the todo input field on #new-todo
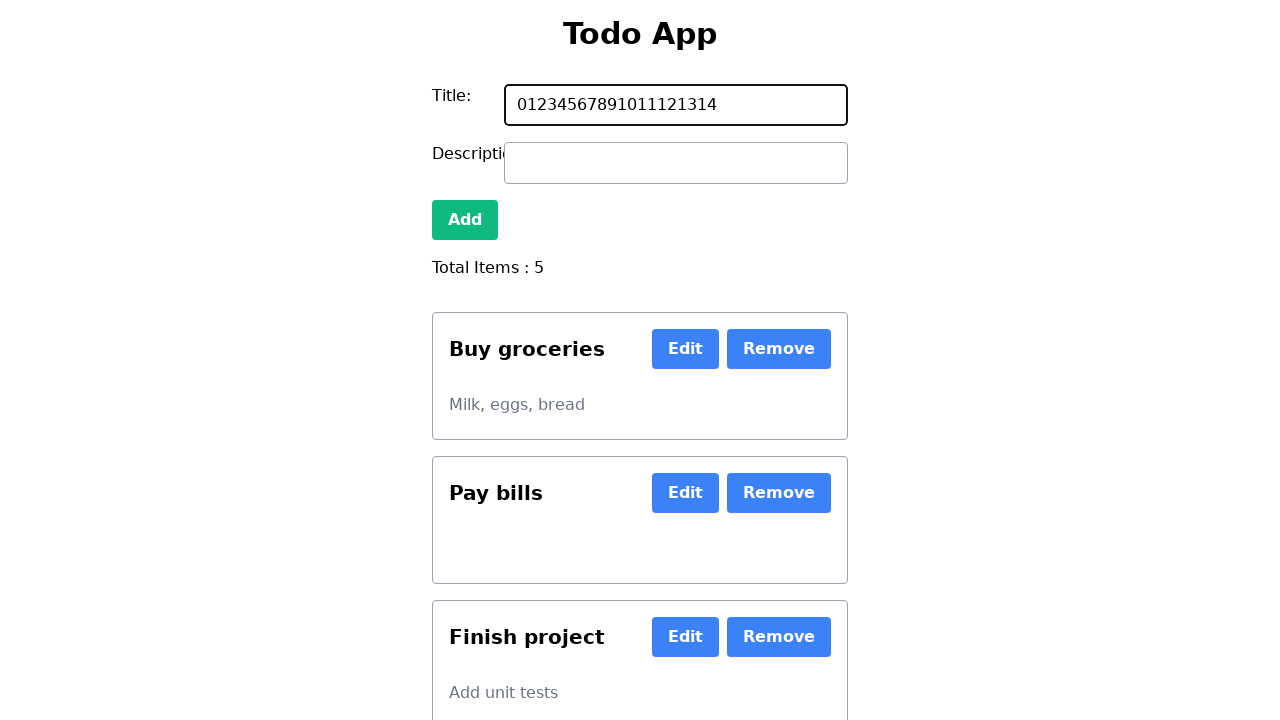

Typed number 15 into the todo input field on #new-todo
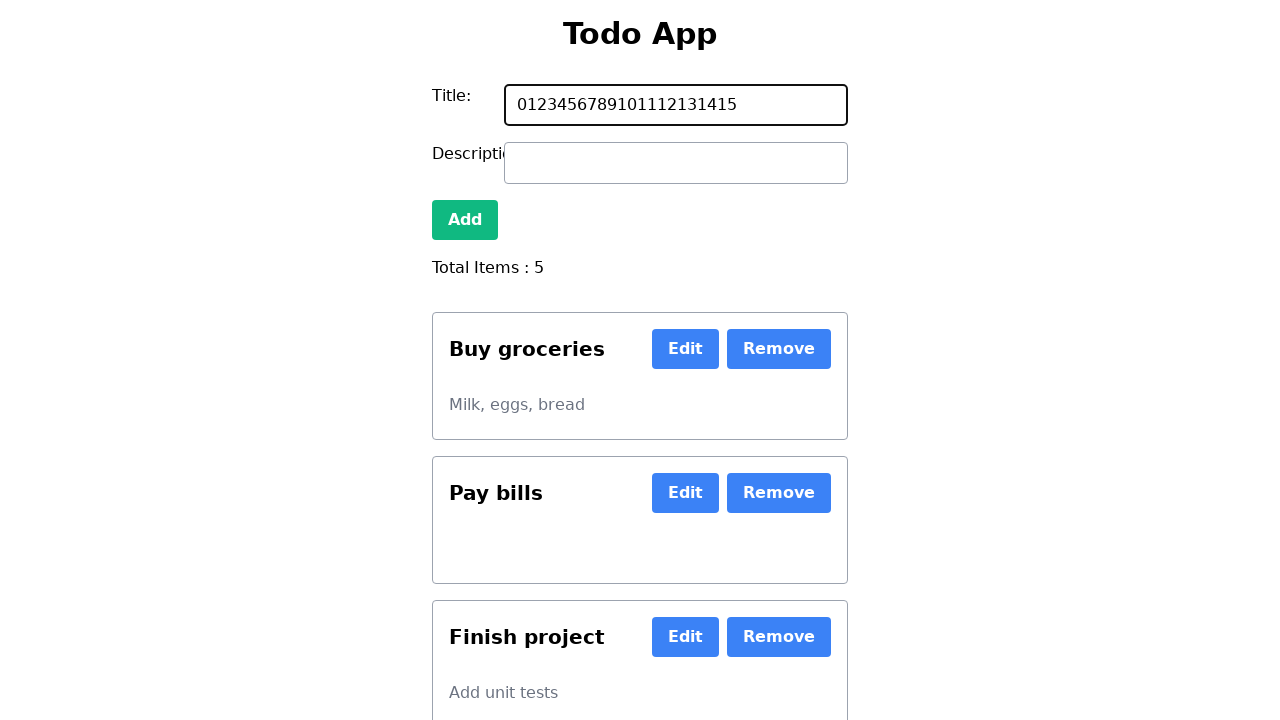

Typed number 16 into the todo input field on #new-todo
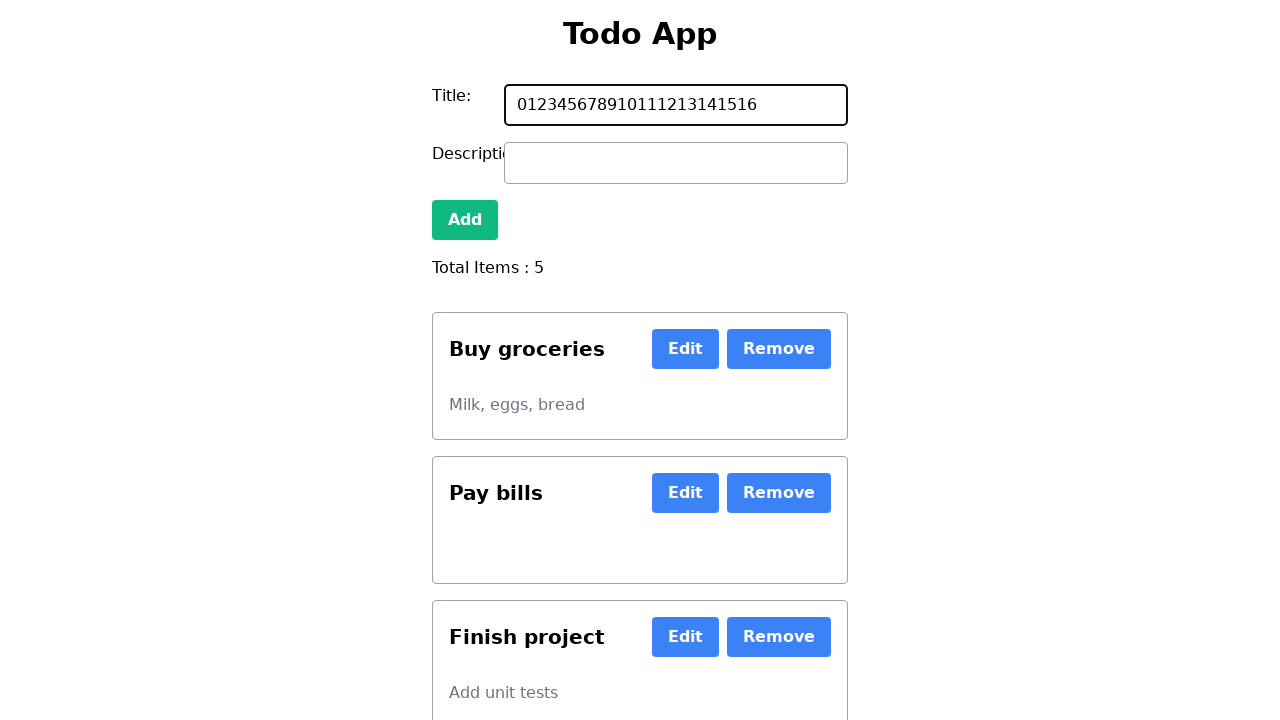

Typed number 17 into the todo input field on #new-todo
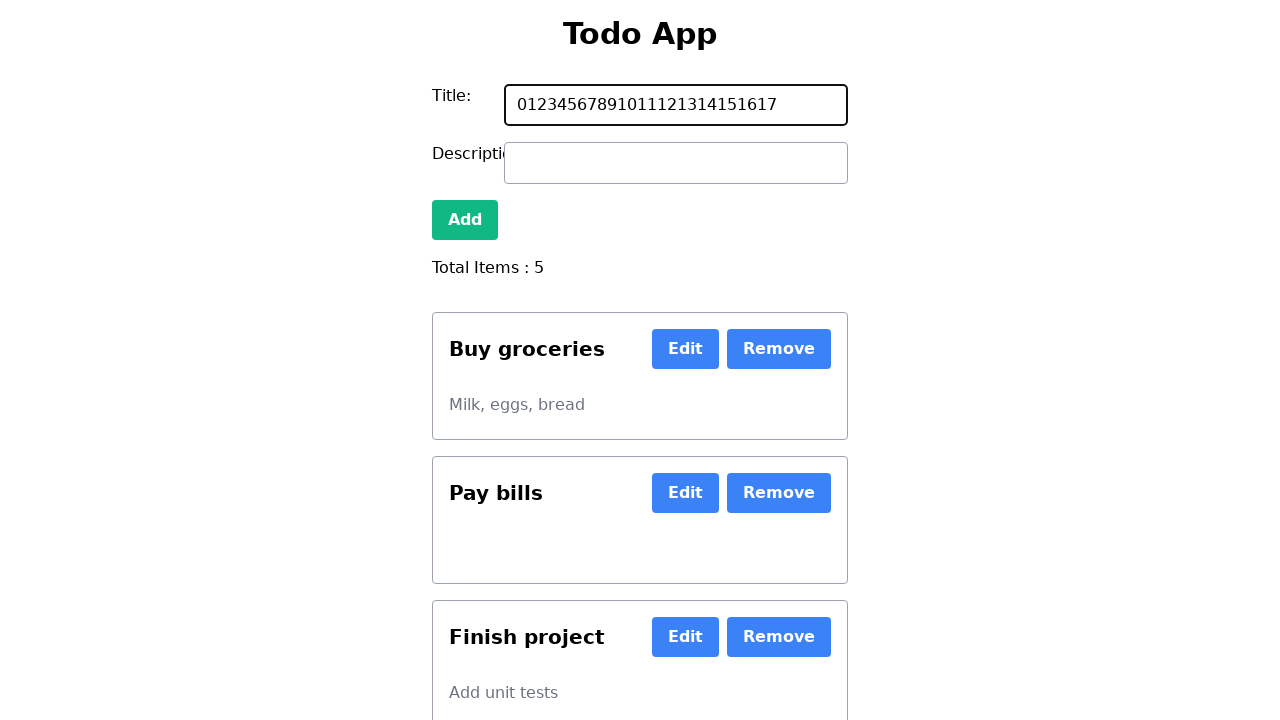

Typed number 18 into the todo input field on #new-todo
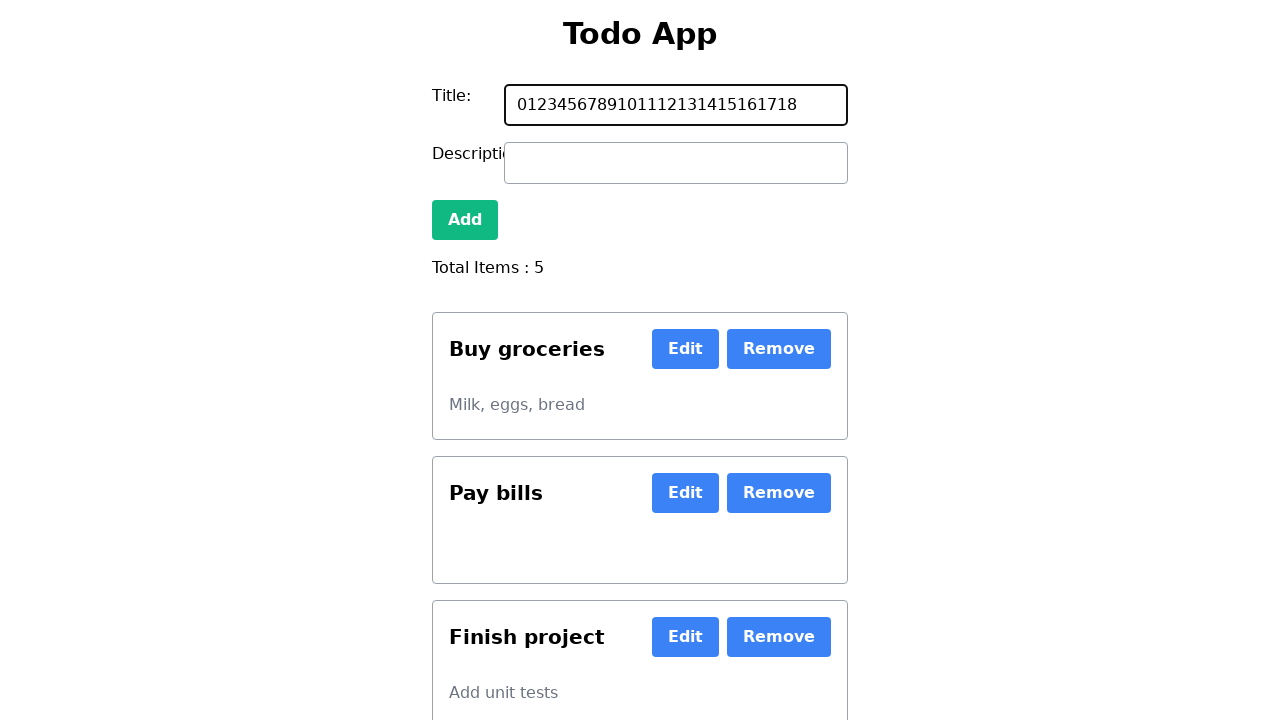

Typed number 19 into the todo input field on #new-todo
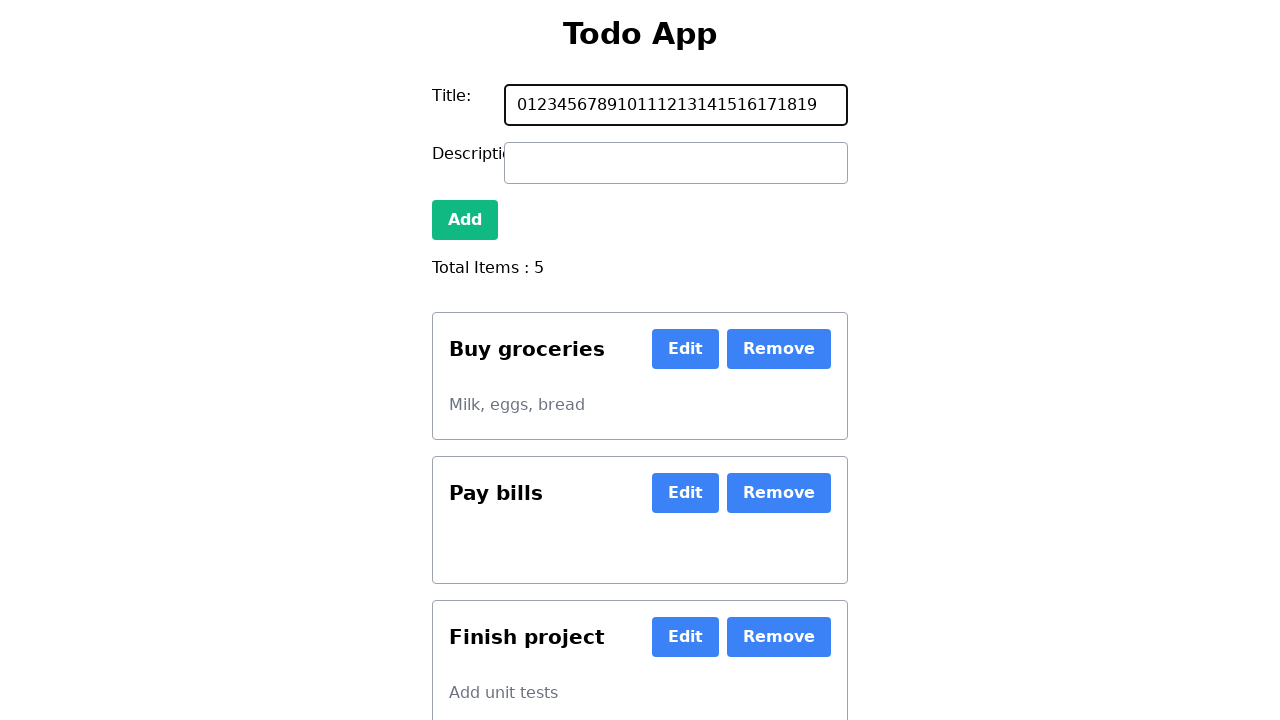

Typed number 20 into the todo input field on #new-todo
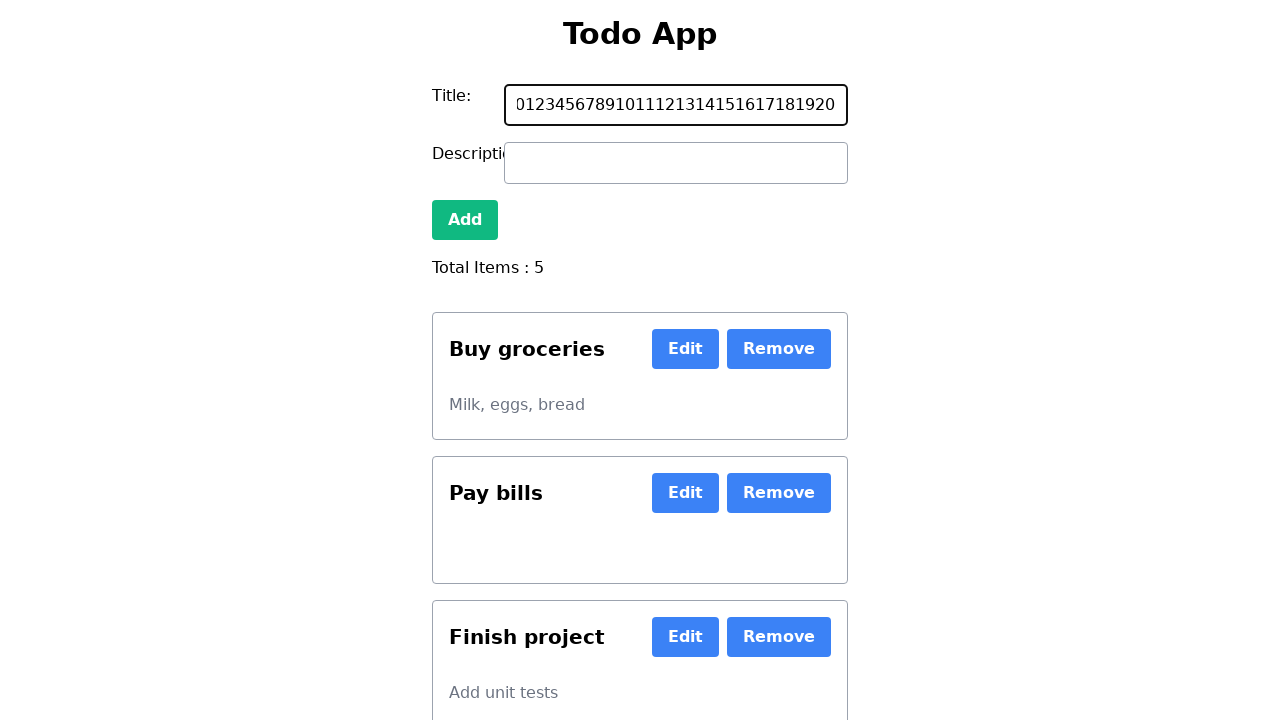

Typed number 21 into the todo input field on #new-todo
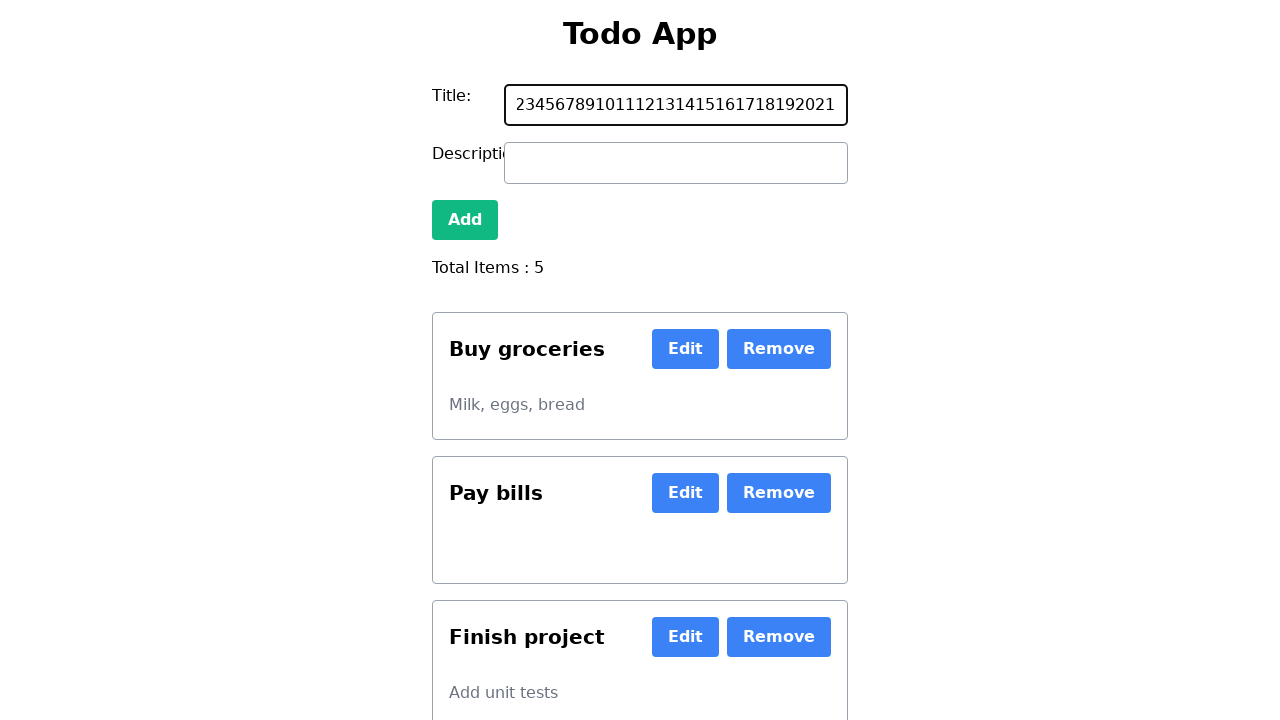

Typed number 22 into the todo input field on #new-todo
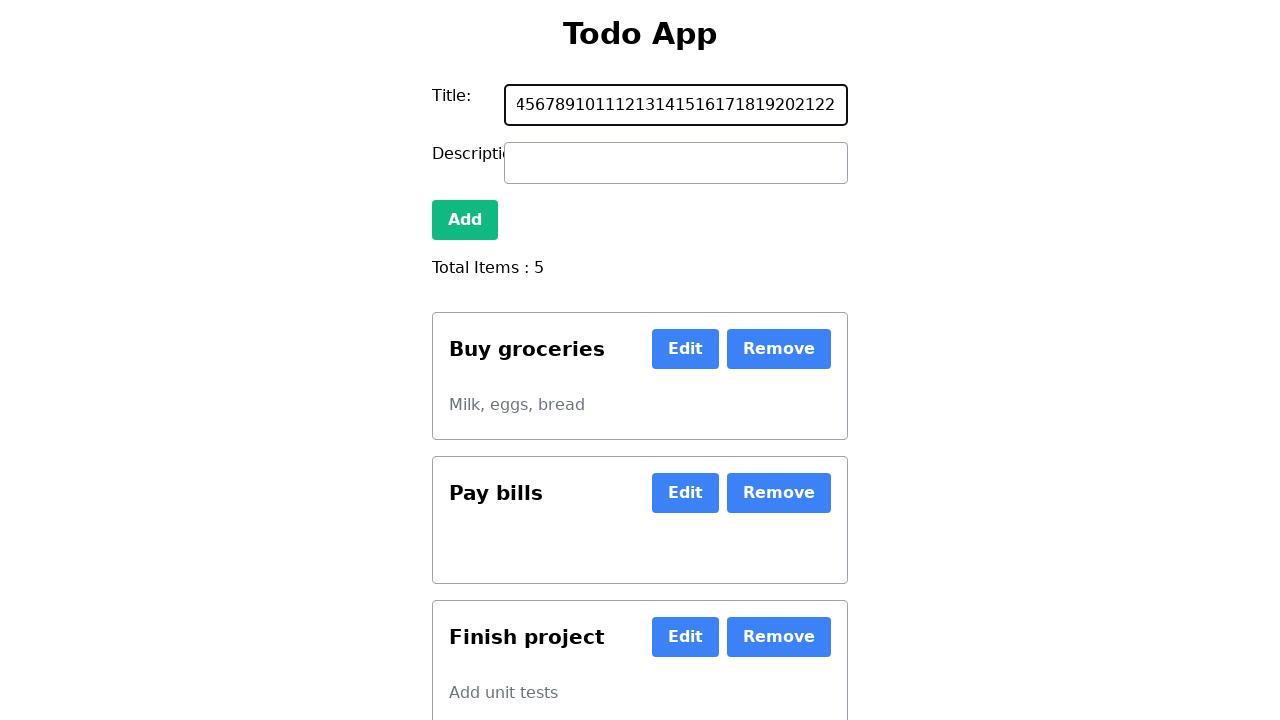

Typed number 23 into the todo input field on #new-todo
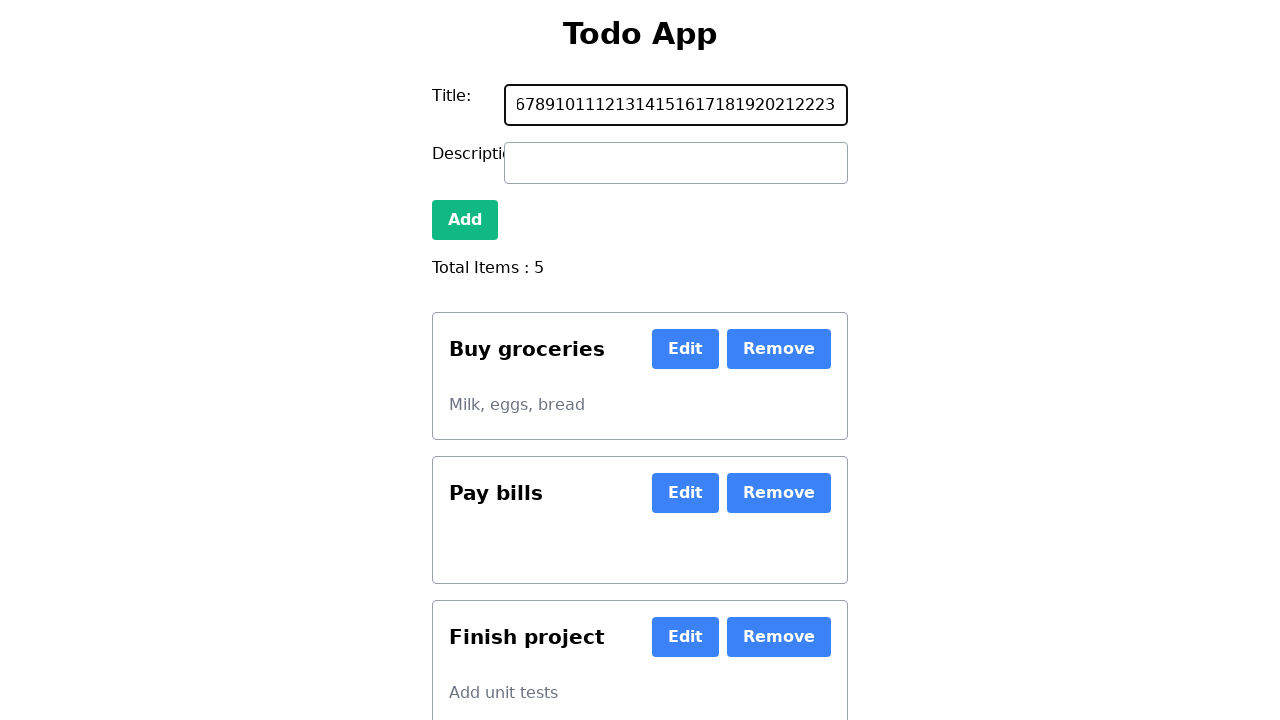

Typed number 24 into the todo input field on #new-todo
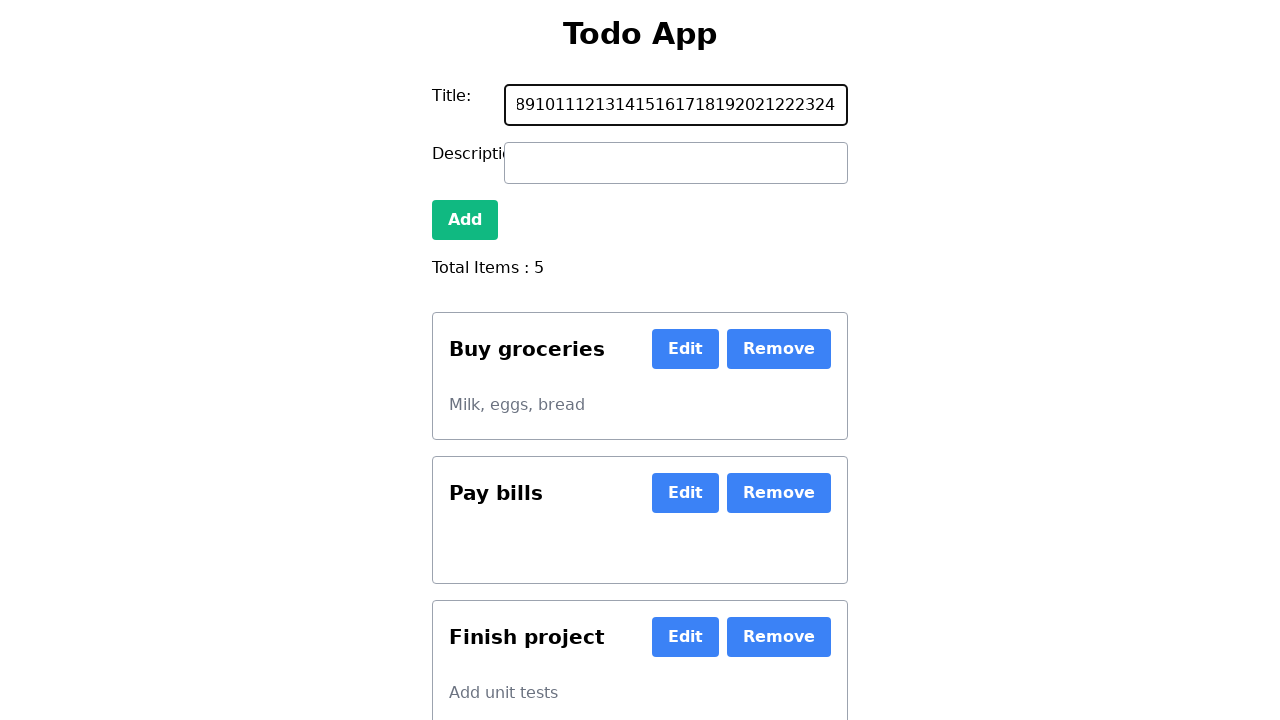

Typed number 25 into the todo input field on #new-todo
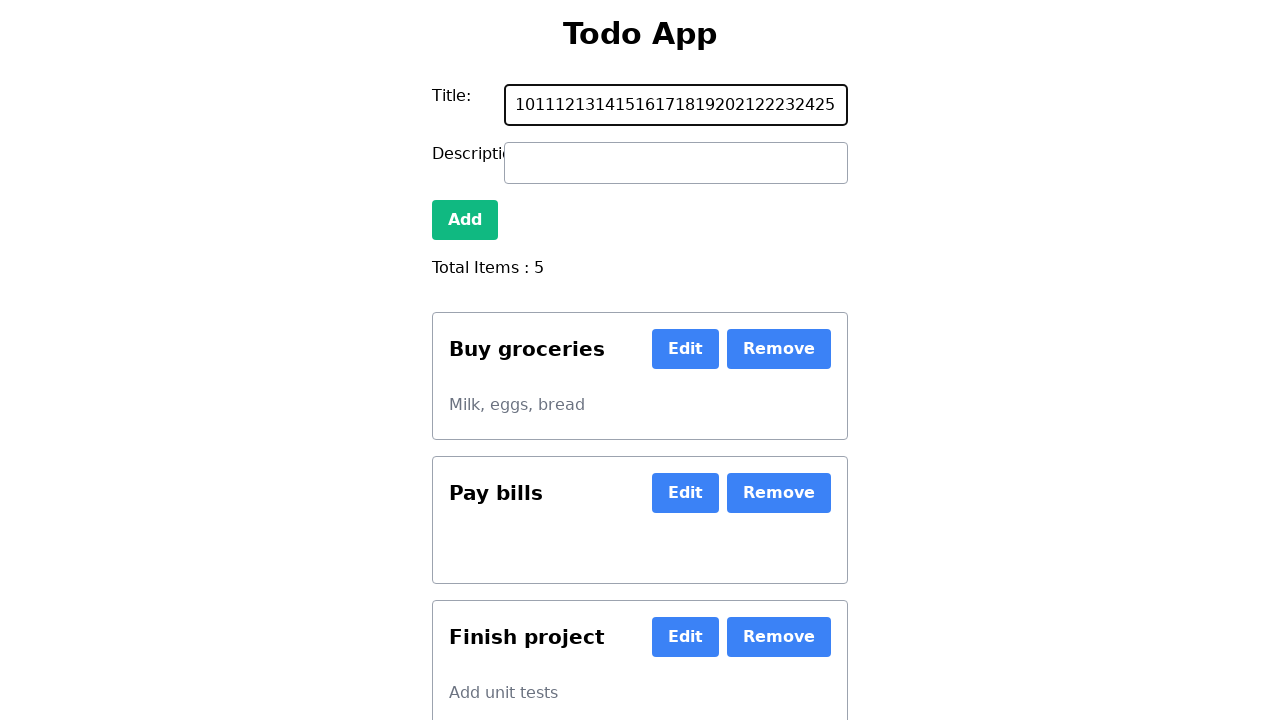

Typed number 26 into the todo input field on #new-todo
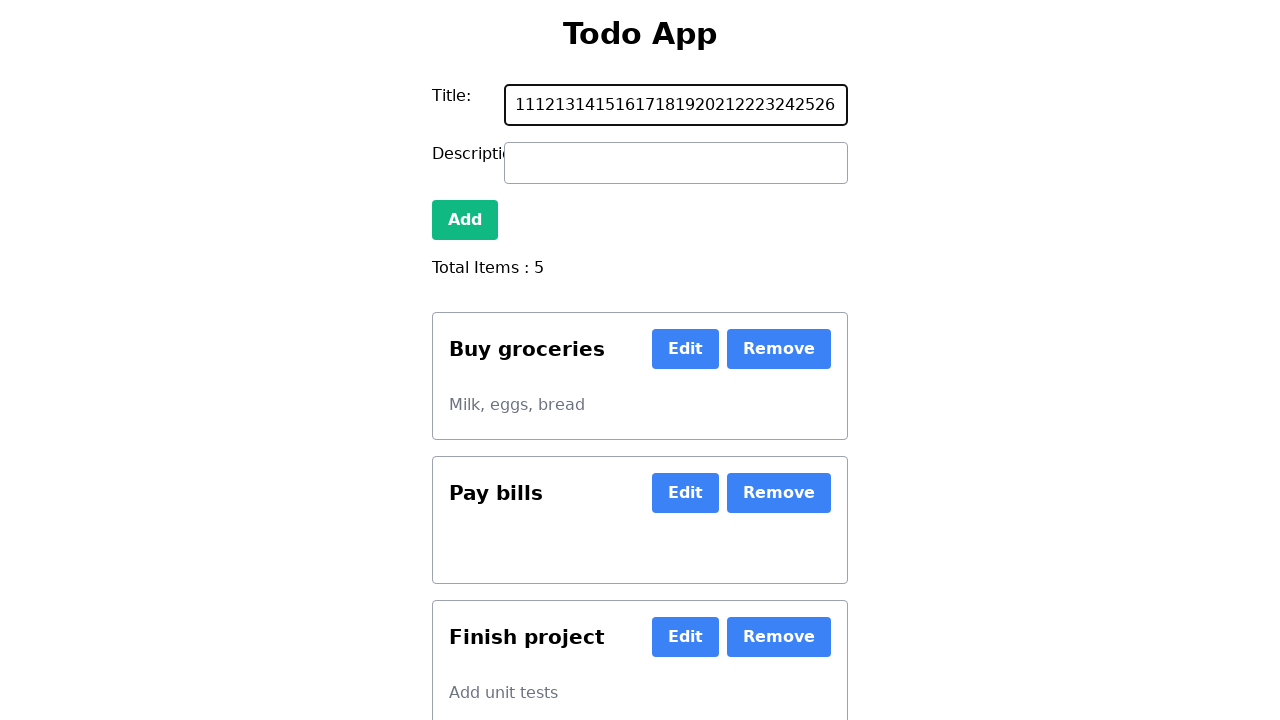

Typed number 27 into the todo input field on #new-todo
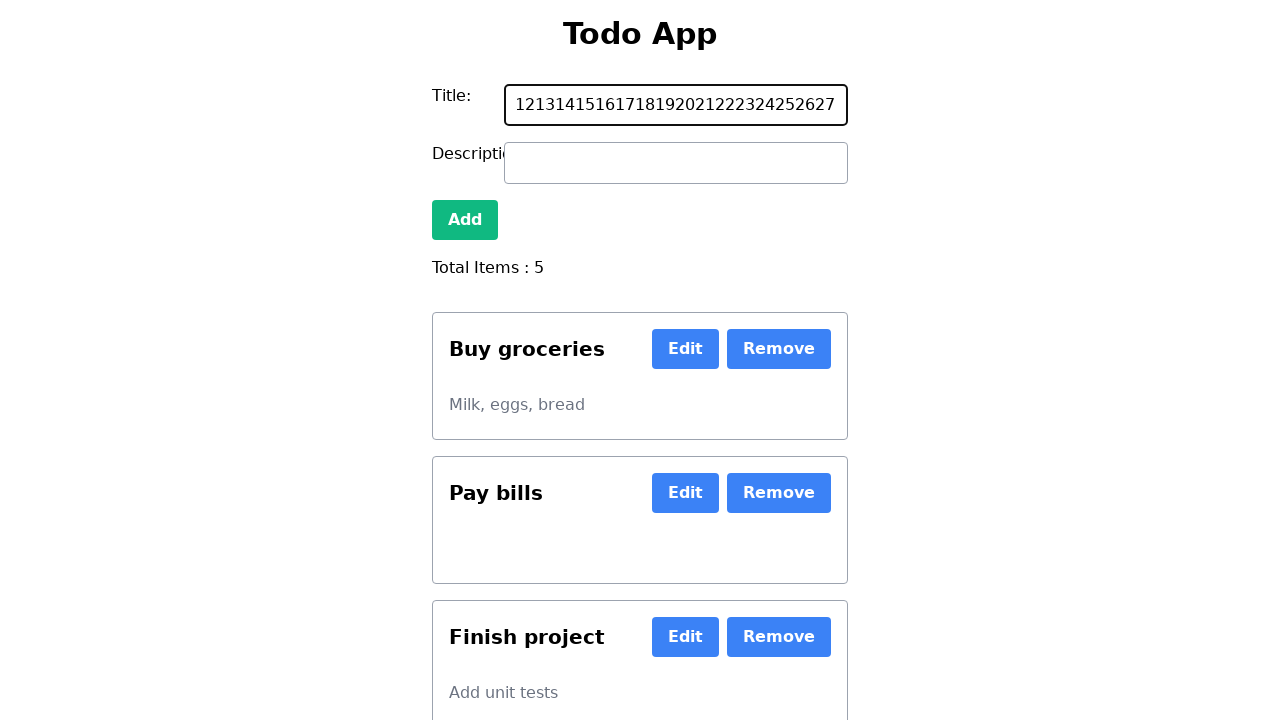

Typed number 28 into the todo input field on #new-todo
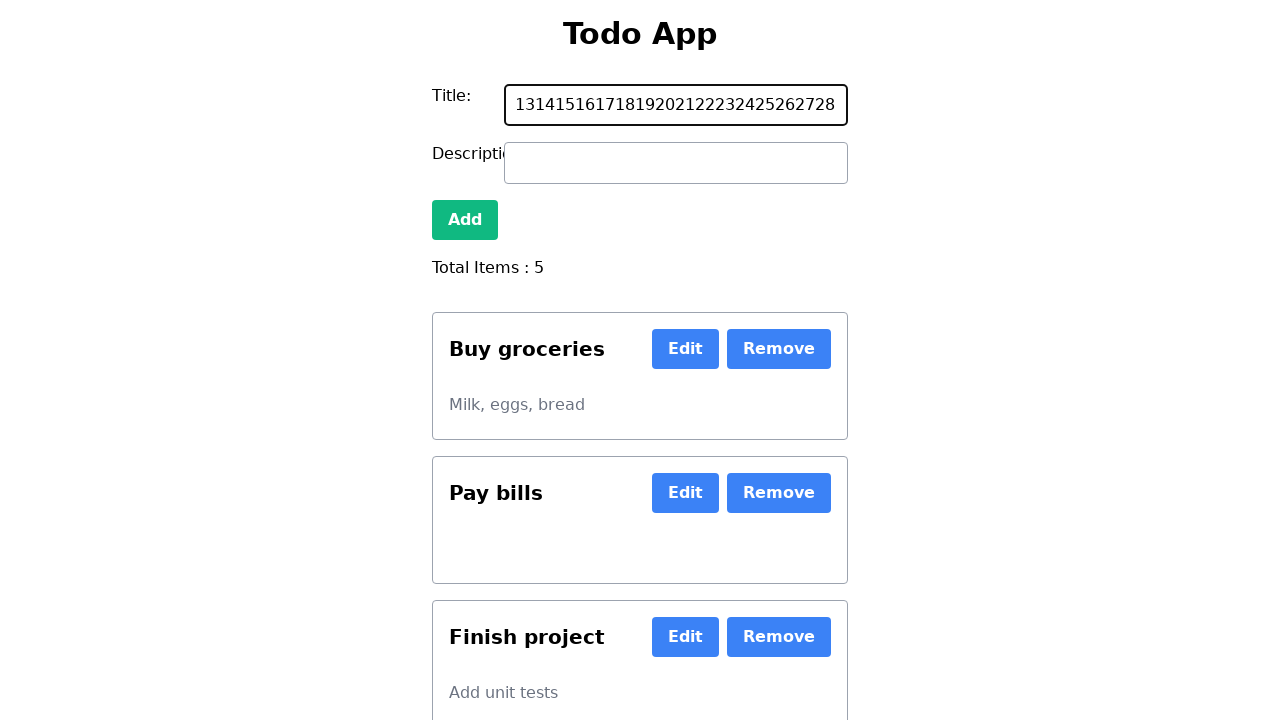

Typed number 29 into the todo input field on #new-todo
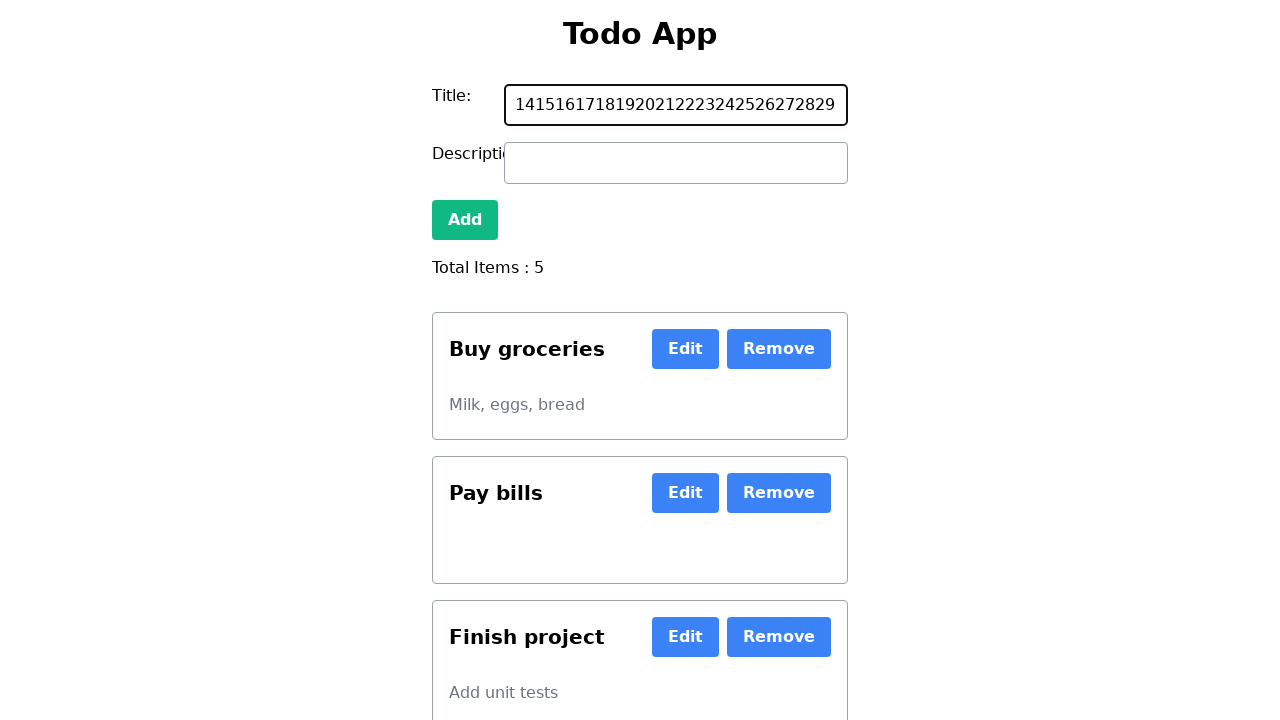

Typed number 30 into the todo input field on #new-todo
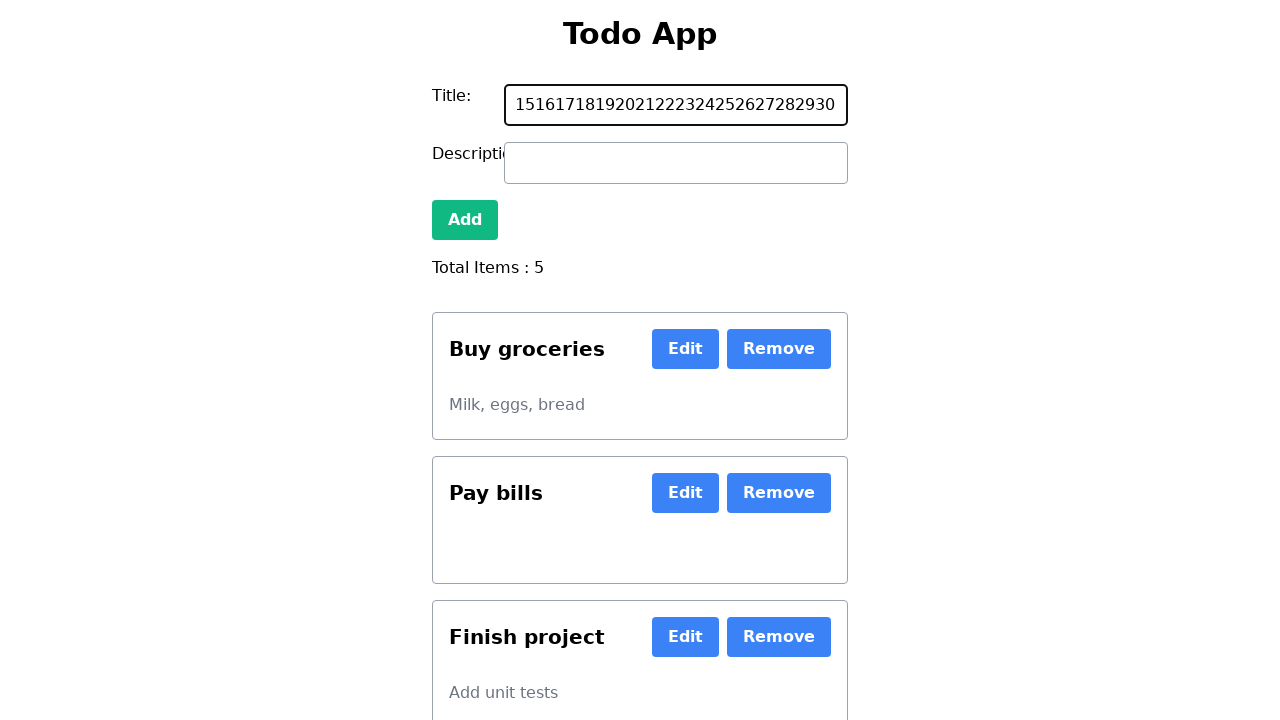

Typed number 31 into the todo input field on #new-todo
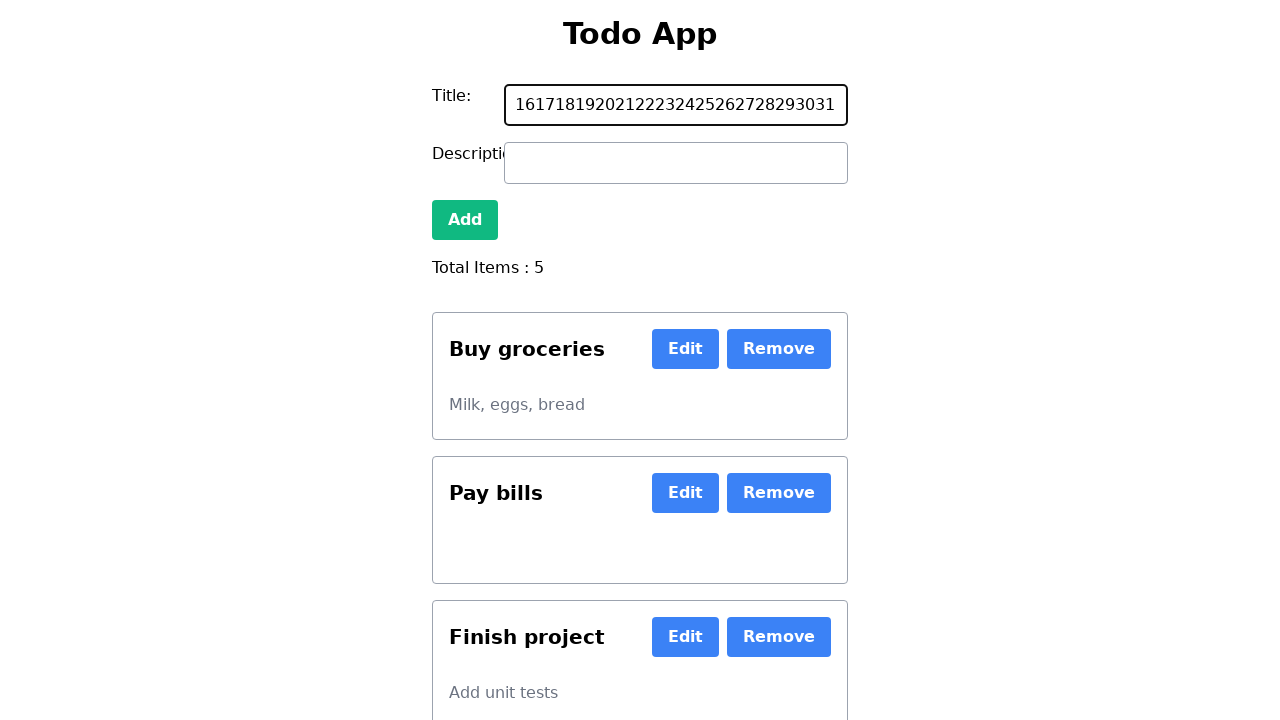

Typed number 32 into the todo input field on #new-todo
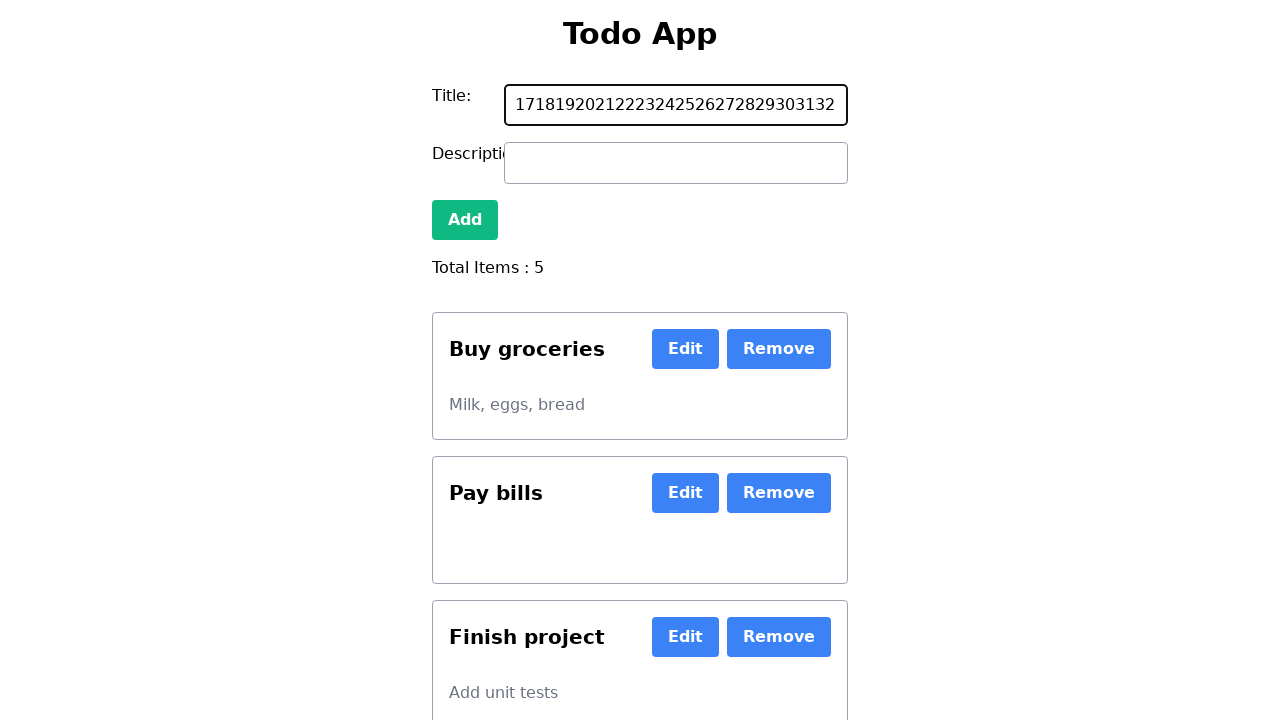

Typed number 33 into the todo input field on #new-todo
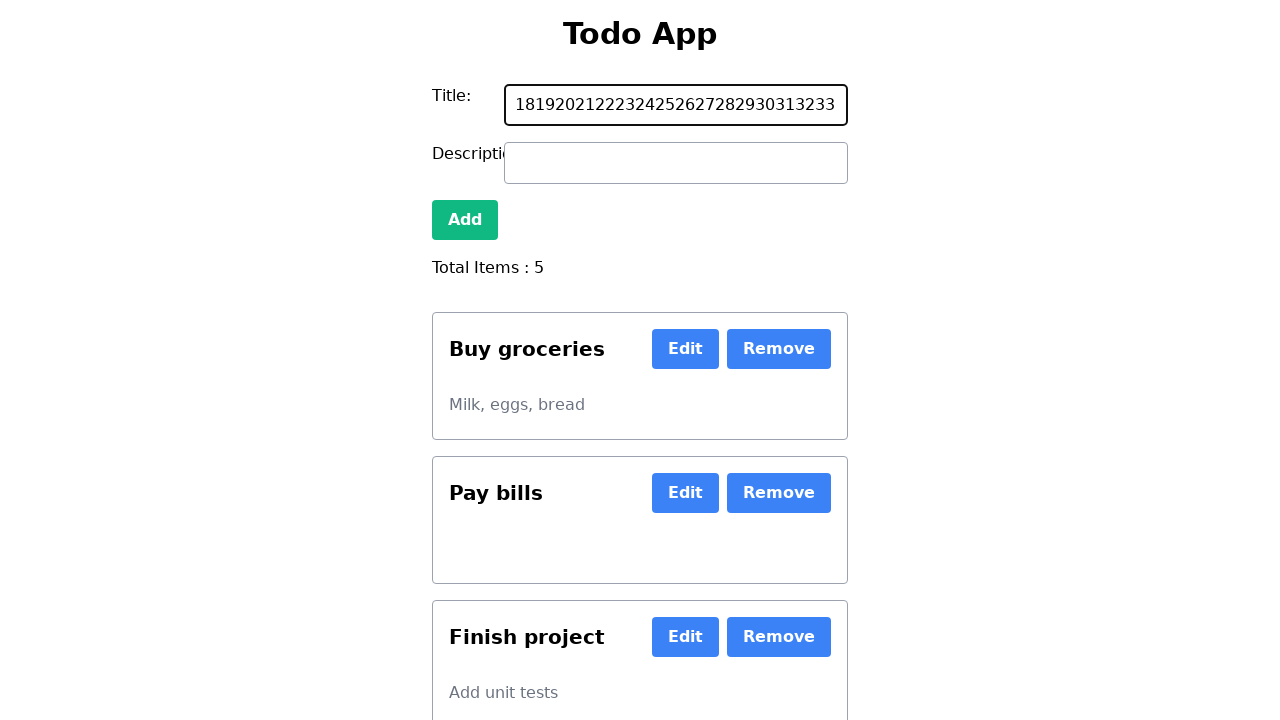

Typed number 34 into the todo input field on #new-todo
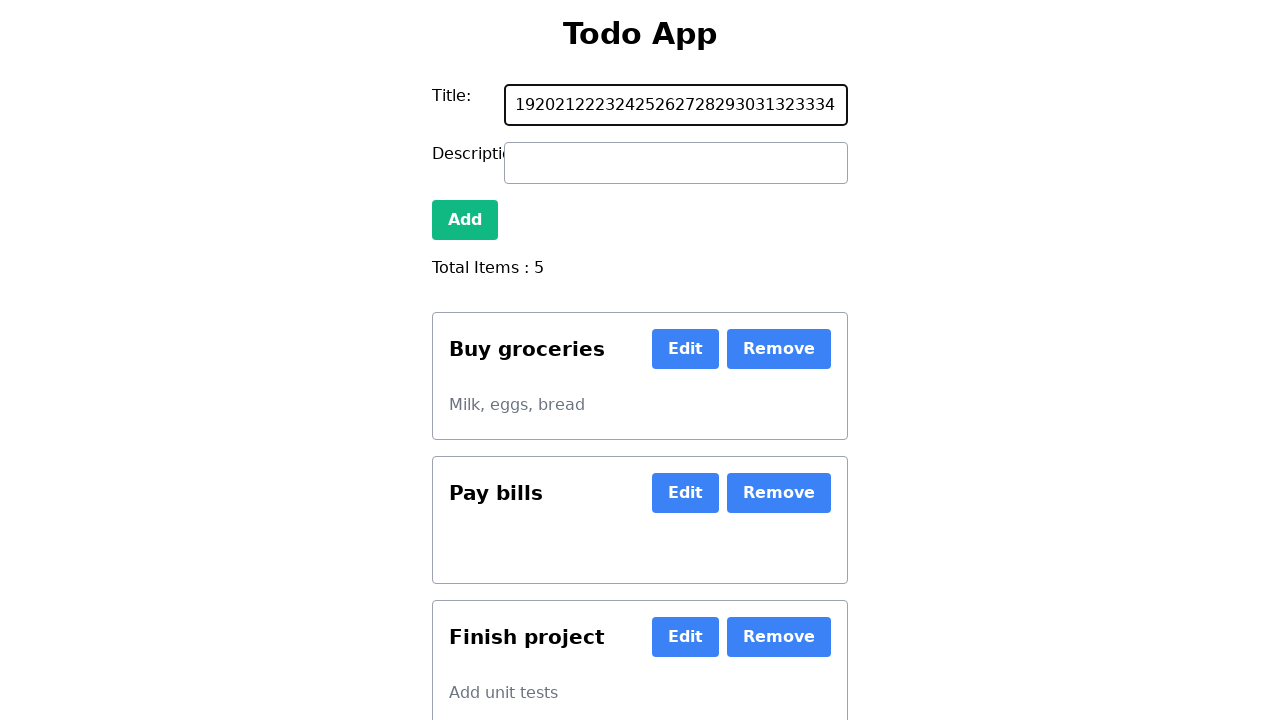

Typed number 35 into the todo input field on #new-todo
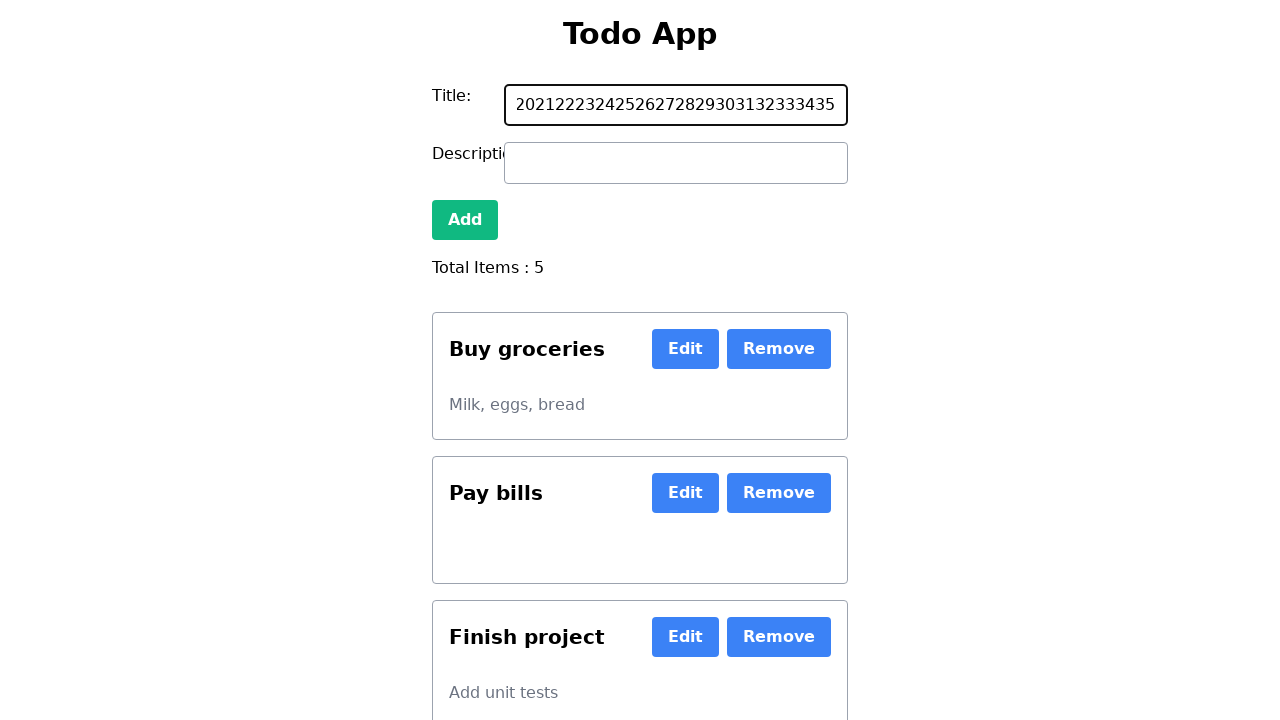

Typed number 36 into the todo input field on #new-todo
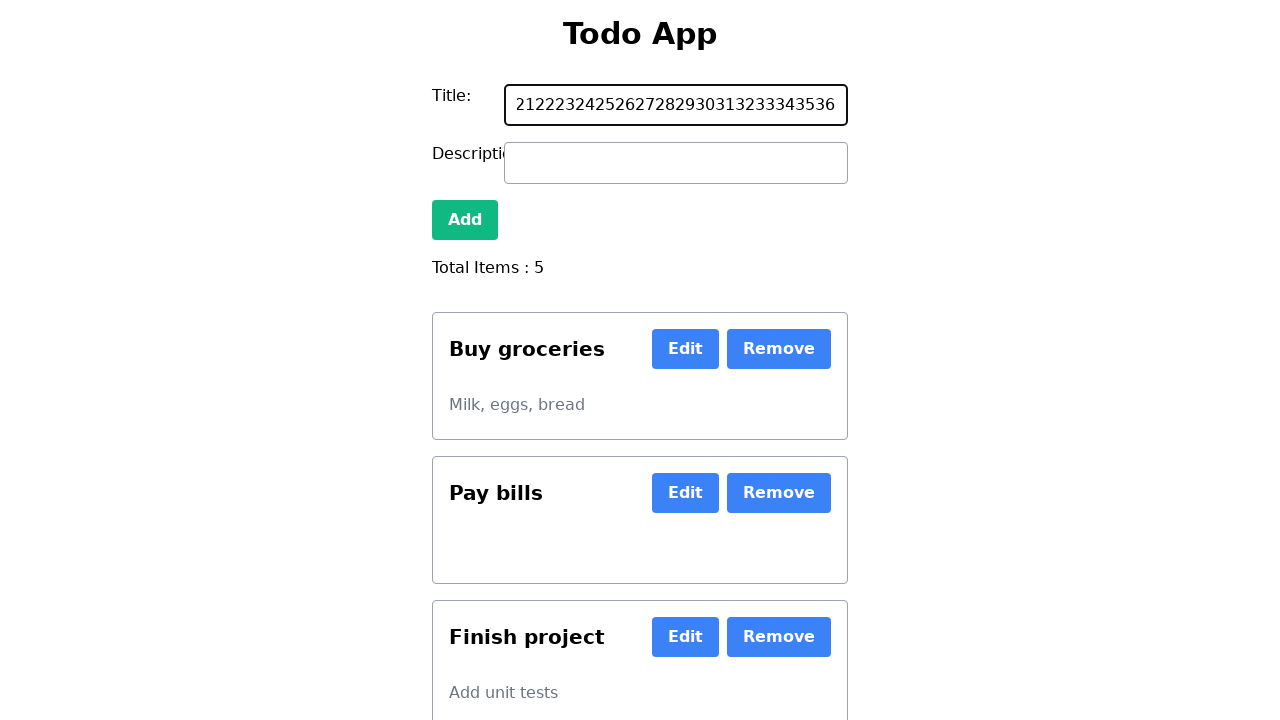

Typed number 37 into the todo input field on #new-todo
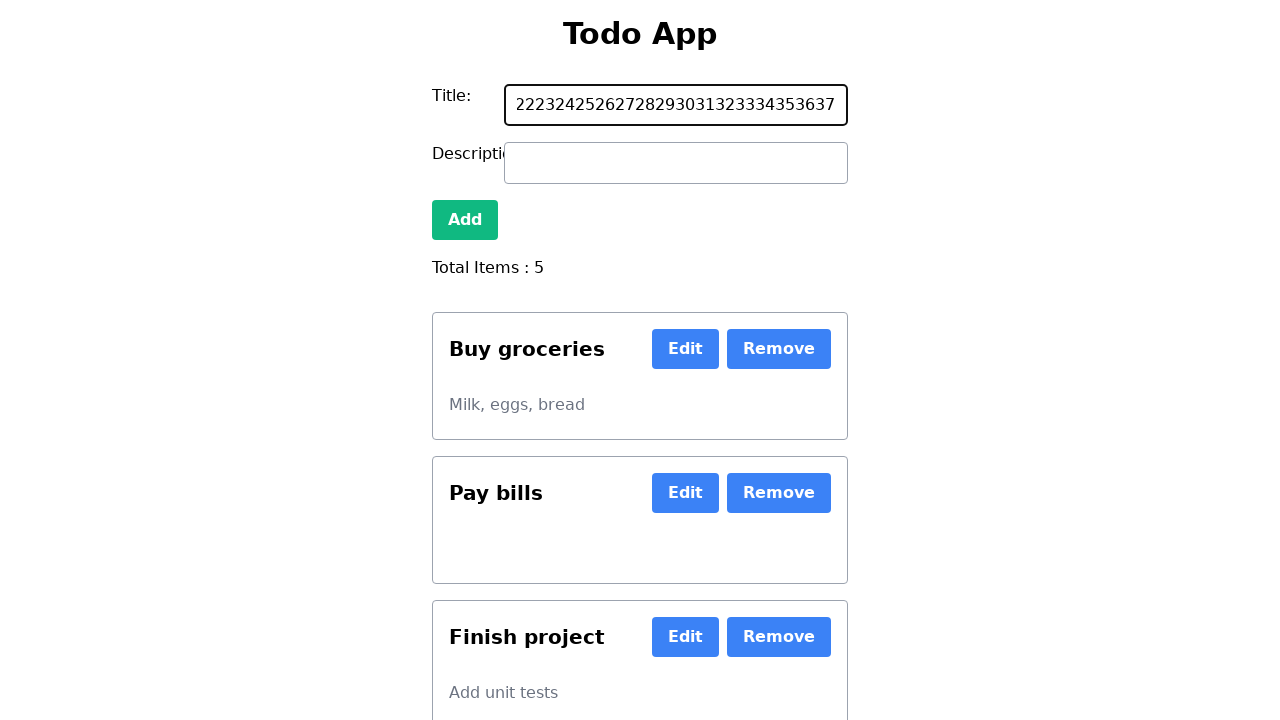

Typed number 38 into the todo input field on #new-todo
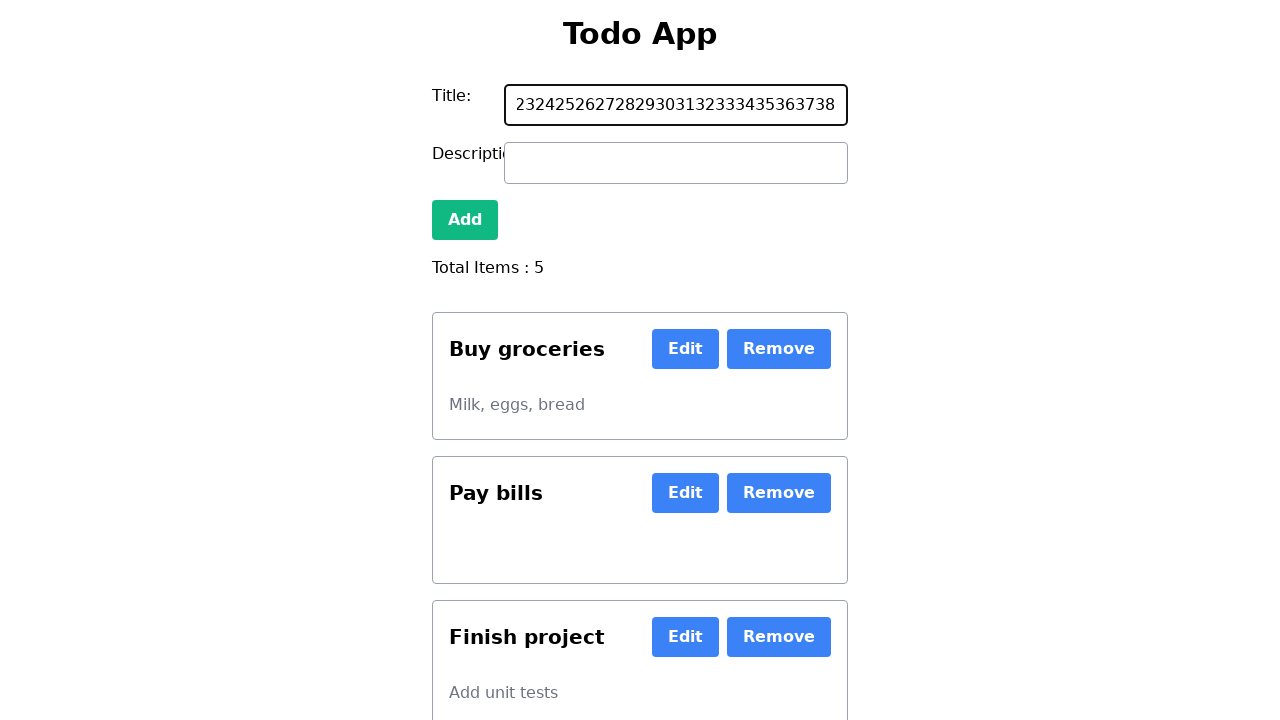

Typed number 39 into the todo input field on #new-todo
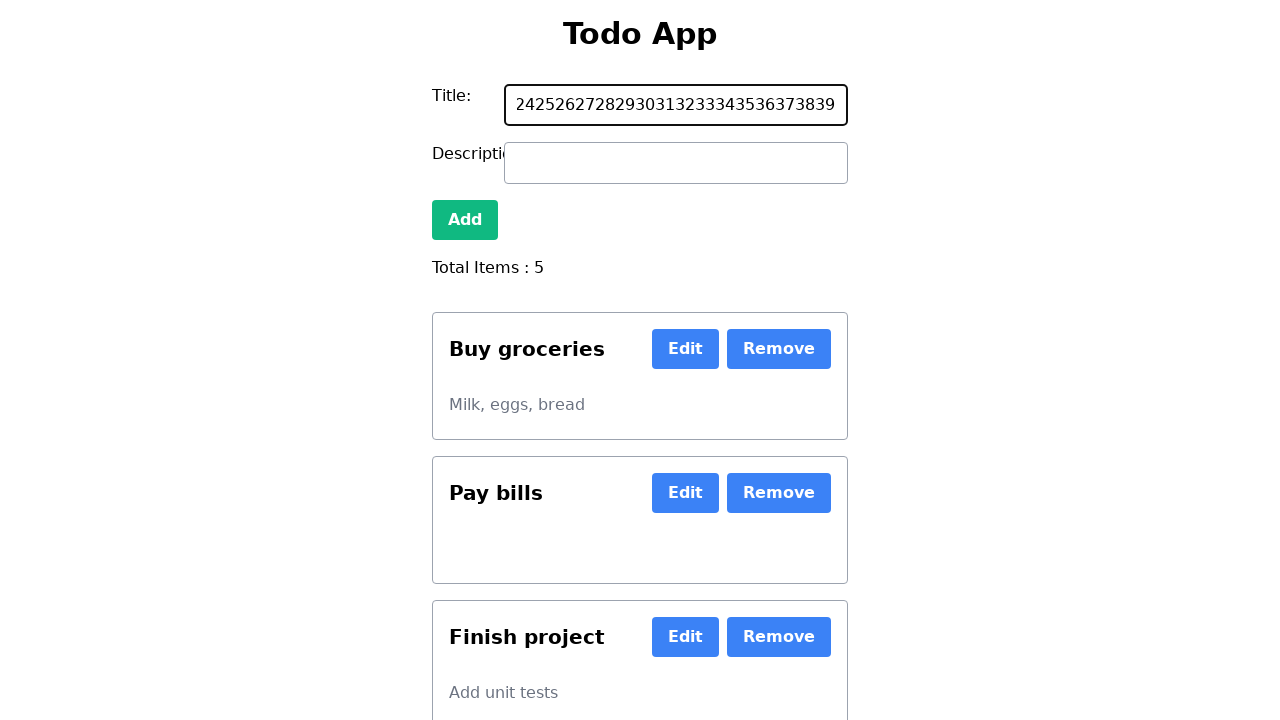

Typed number 40 into the todo input field on #new-todo
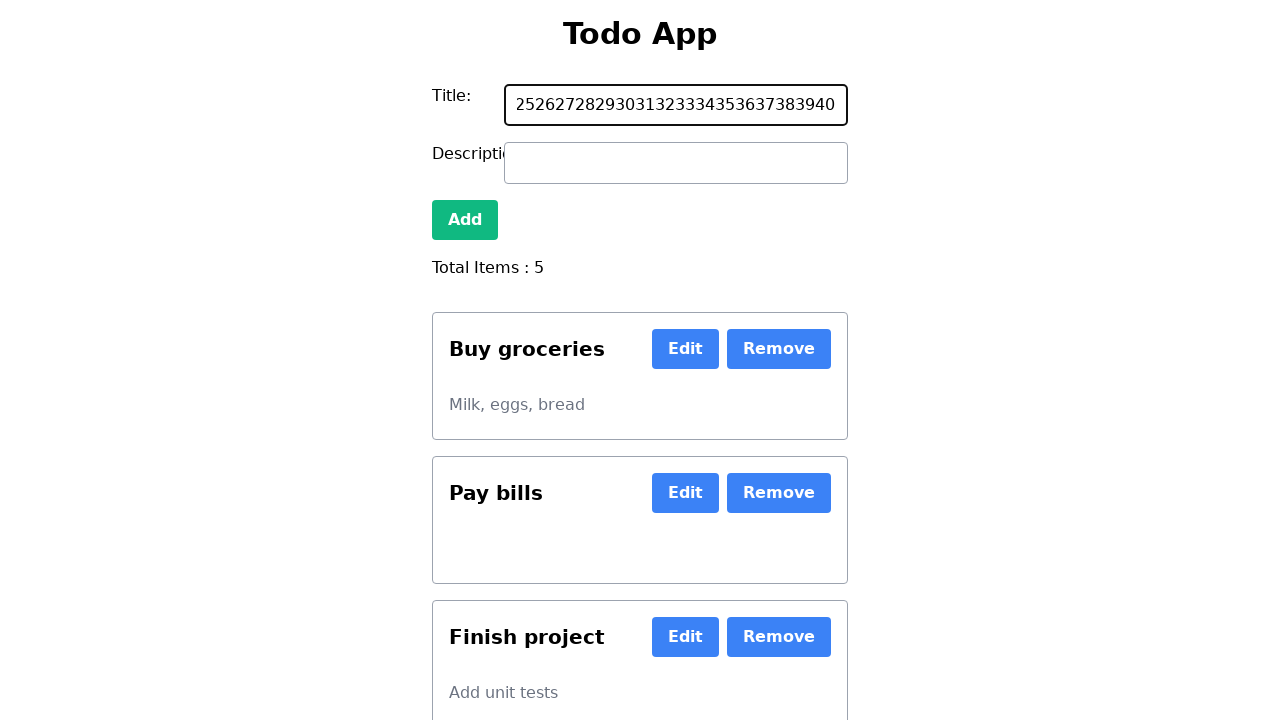

Typed number 41 into the todo input field on #new-todo
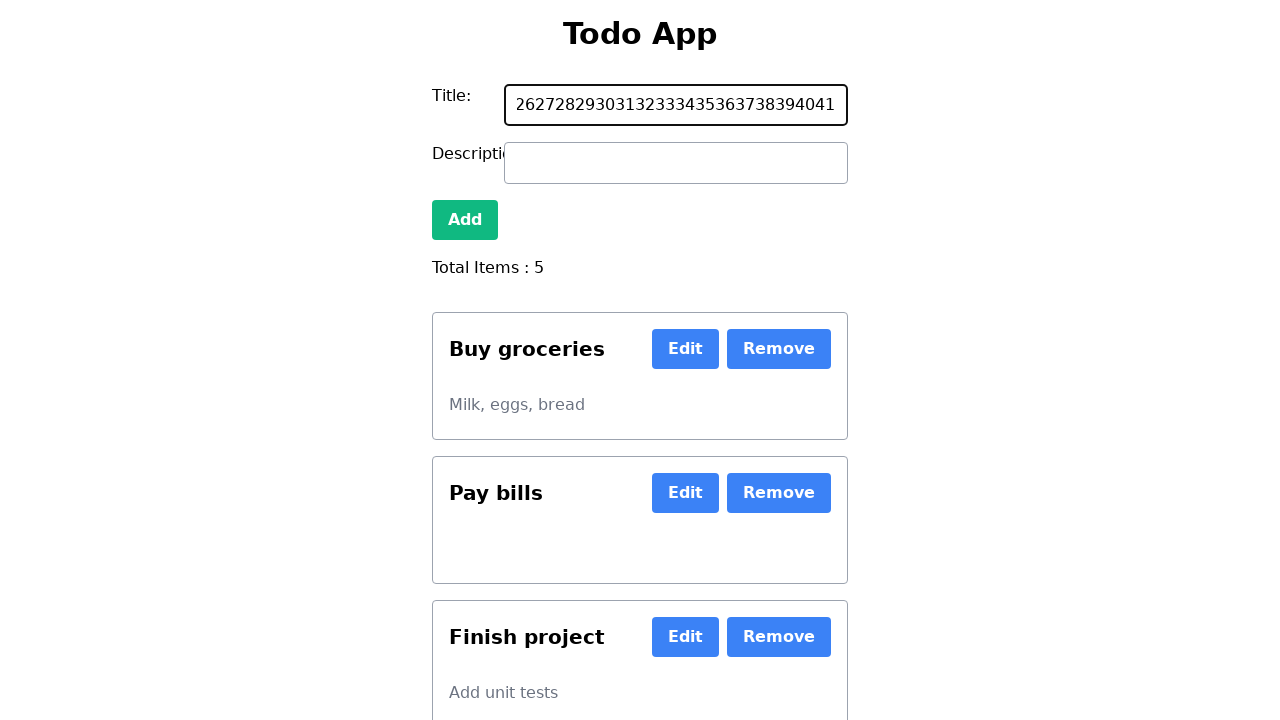

Typed number 42 into the todo input field on #new-todo
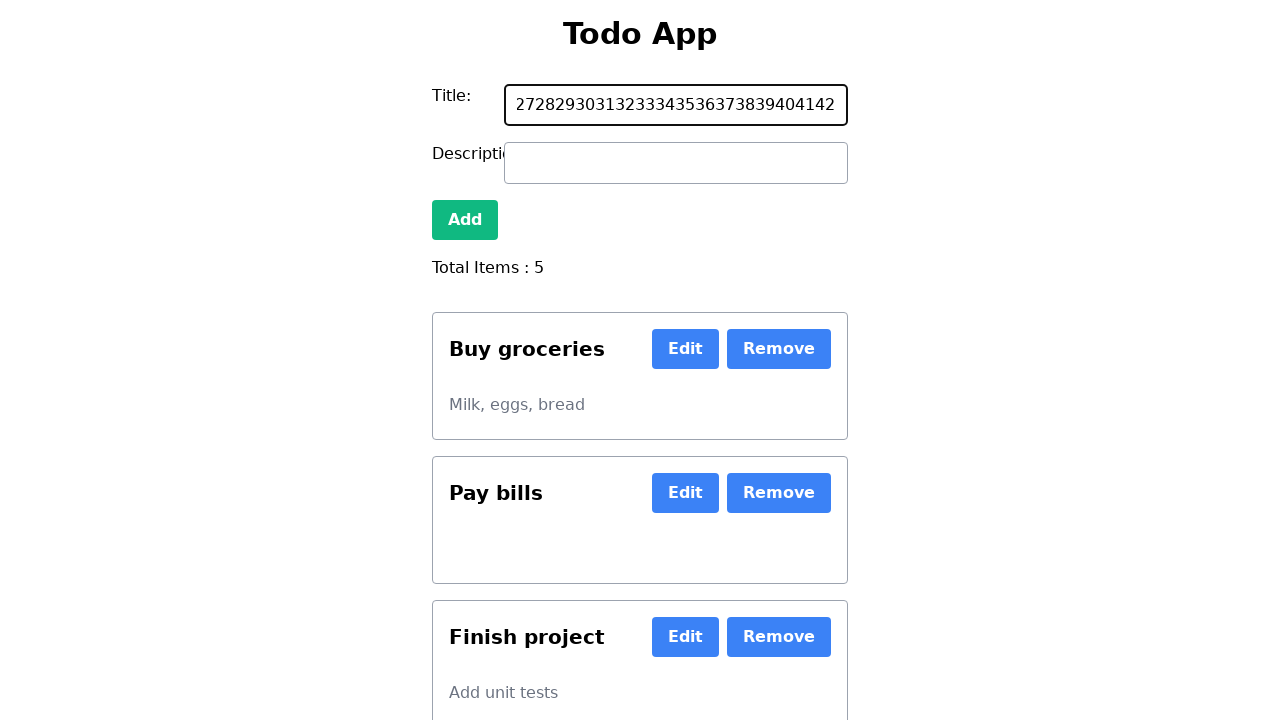

Typed number 43 into the todo input field on #new-todo
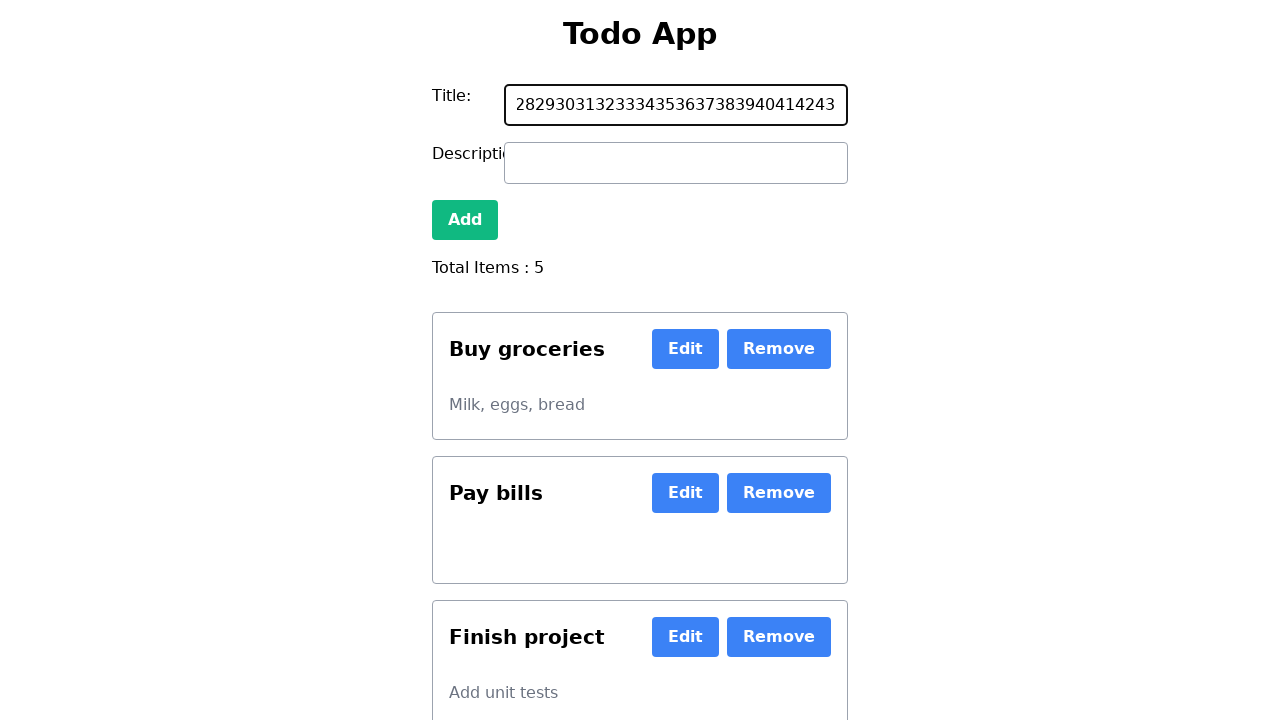

Typed number 44 into the todo input field on #new-todo
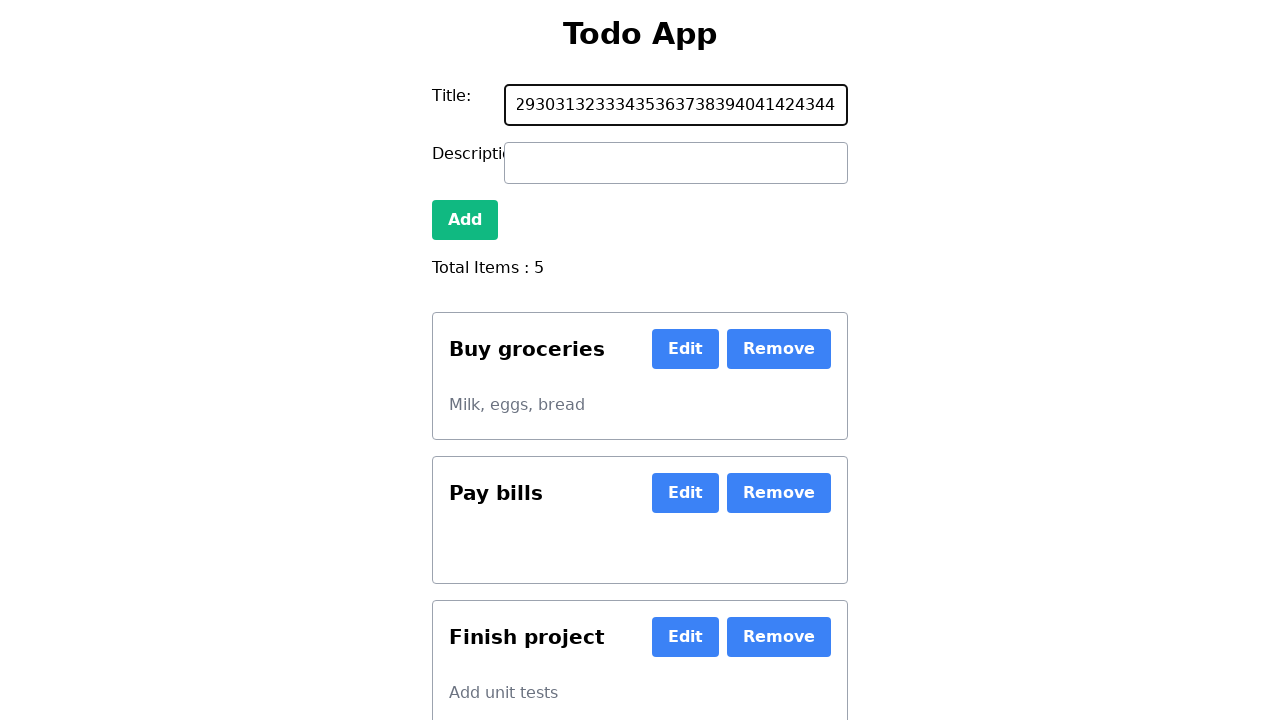

Typed number 45 into the todo input field on #new-todo
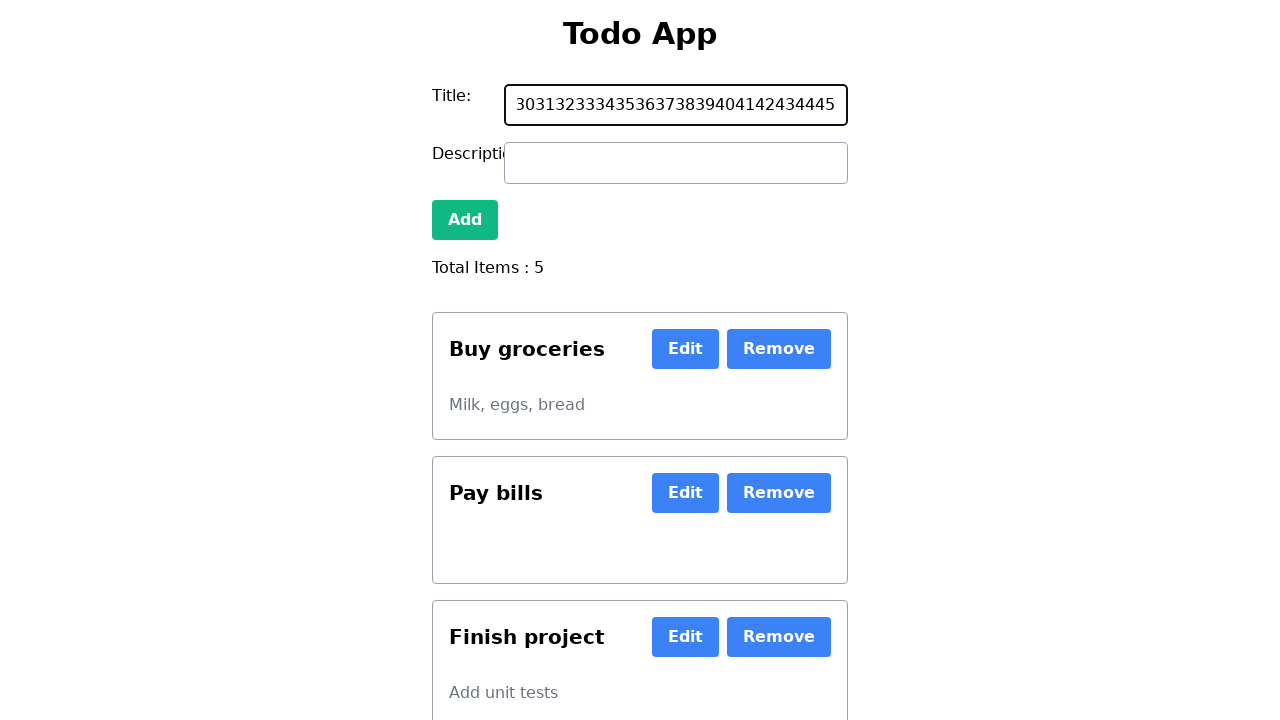

Typed number 46 into the todo input field on #new-todo
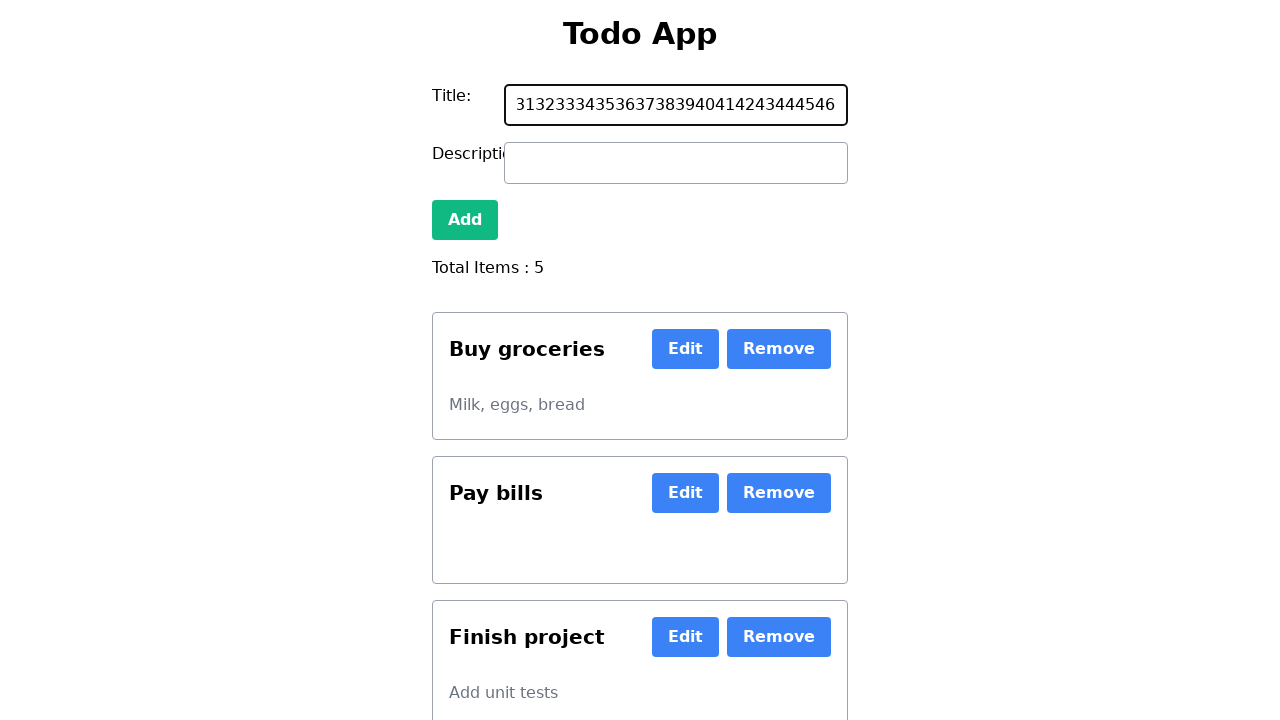

Typed number 47 into the todo input field on #new-todo
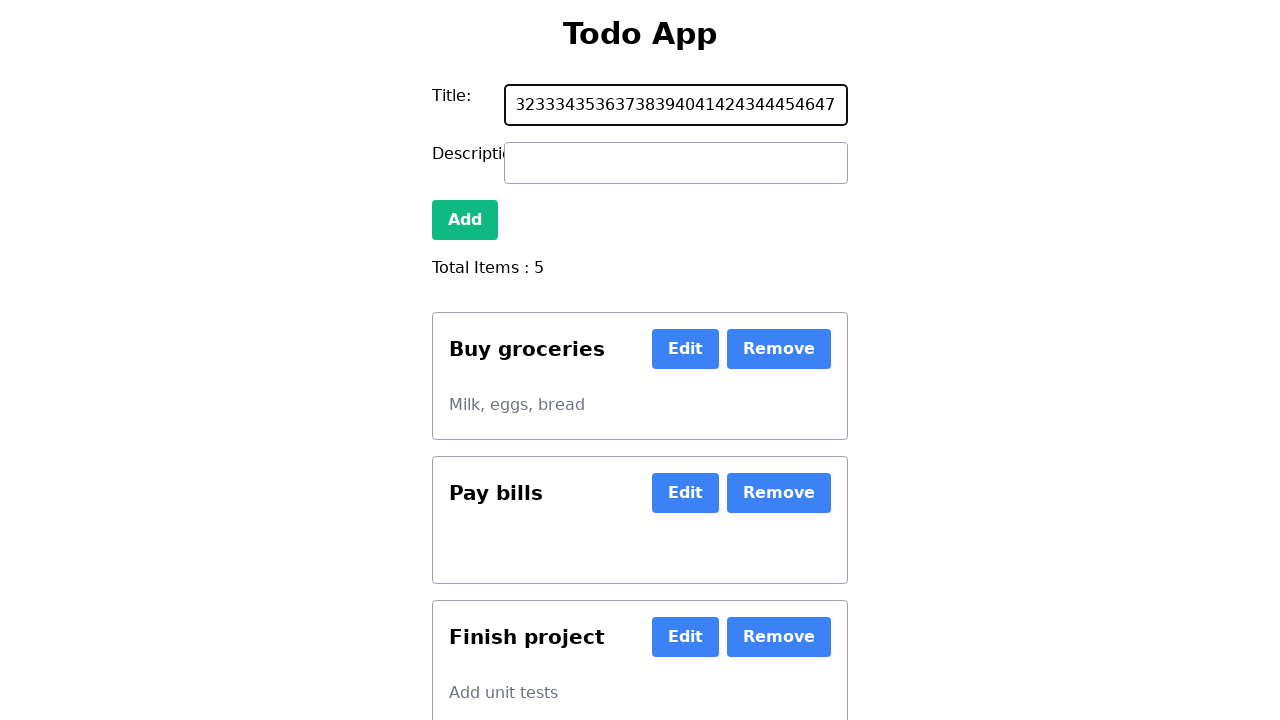

Typed number 48 into the todo input field on #new-todo
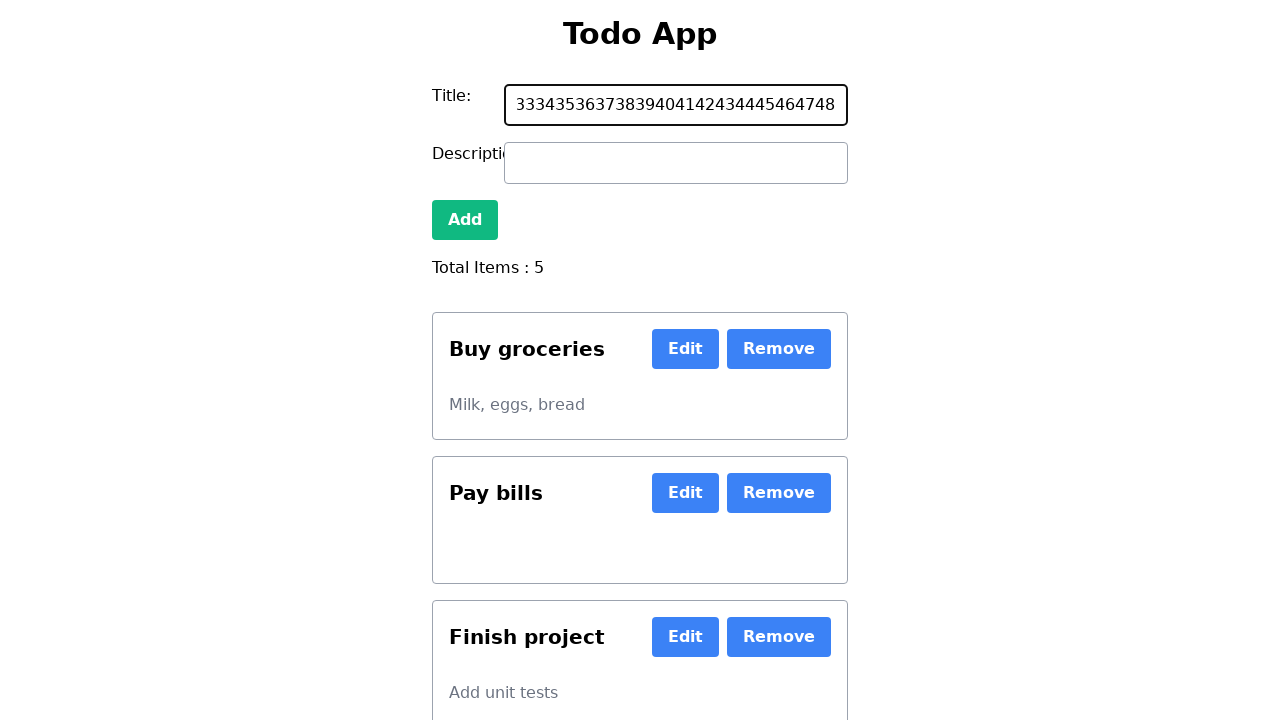

Typed number 49 into the todo input field on #new-todo
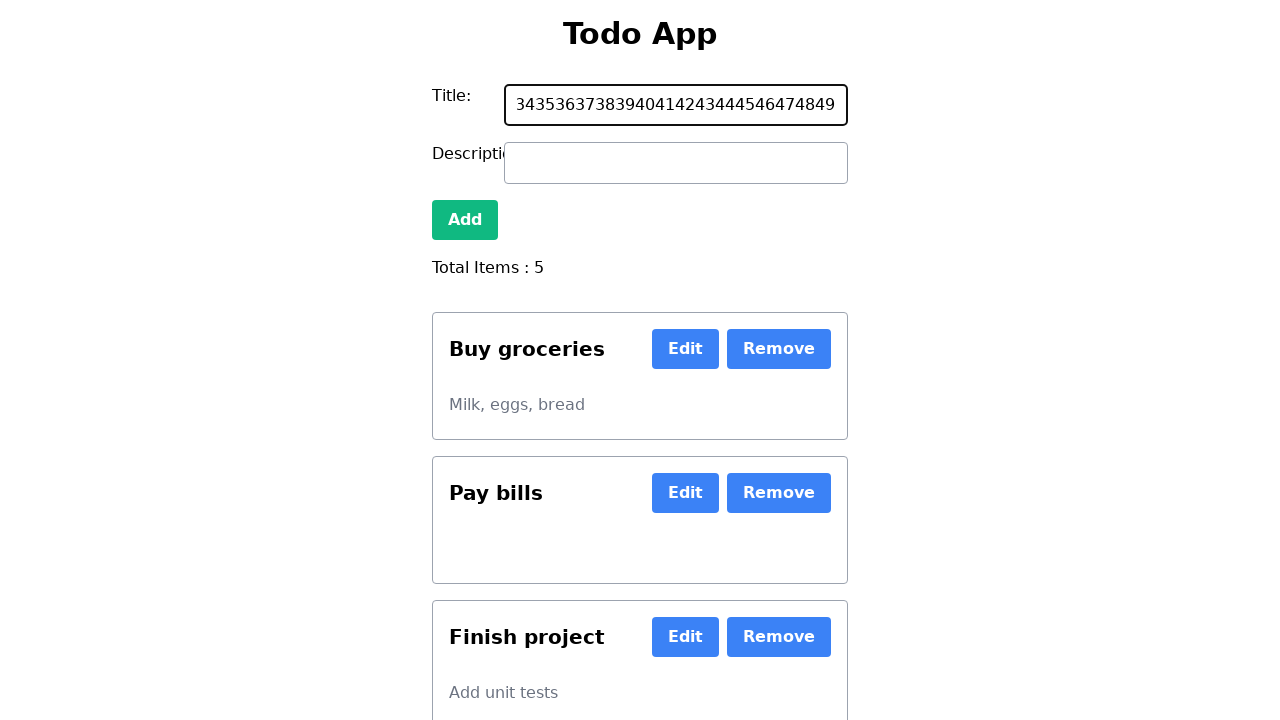

Typed number 50 into the todo input field on #new-todo
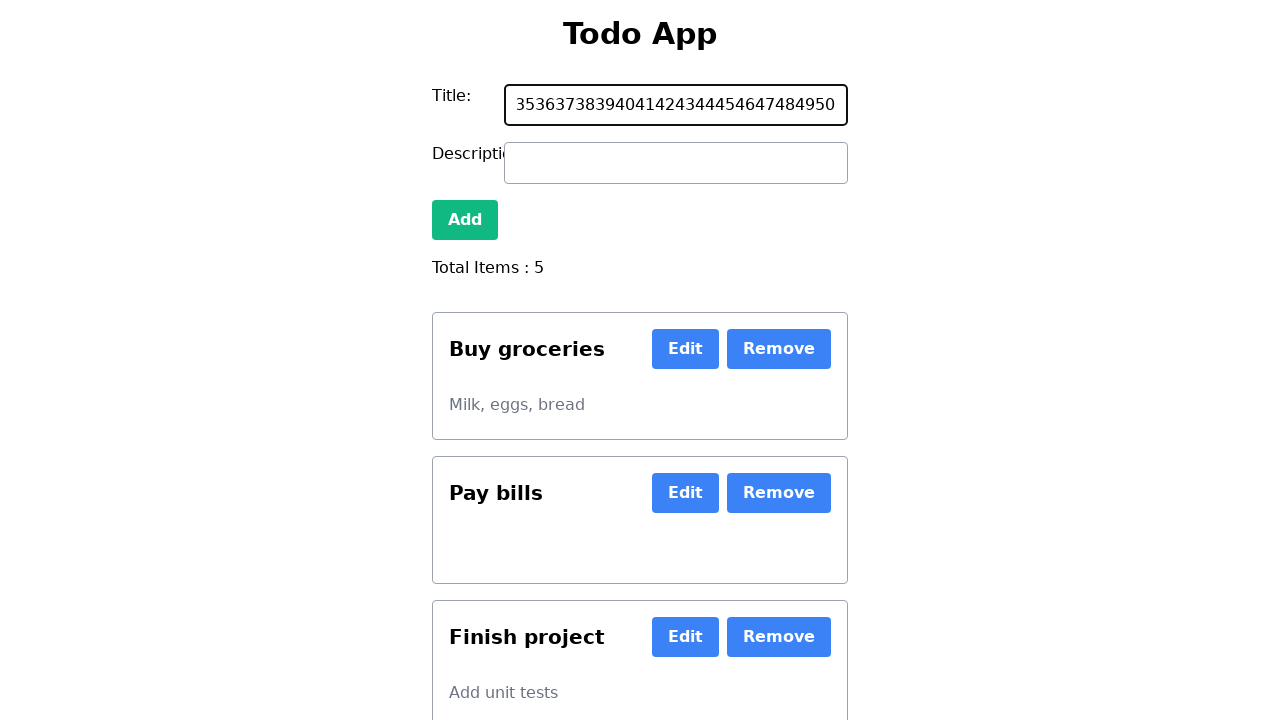

Typed number 51 into the todo input field on #new-todo
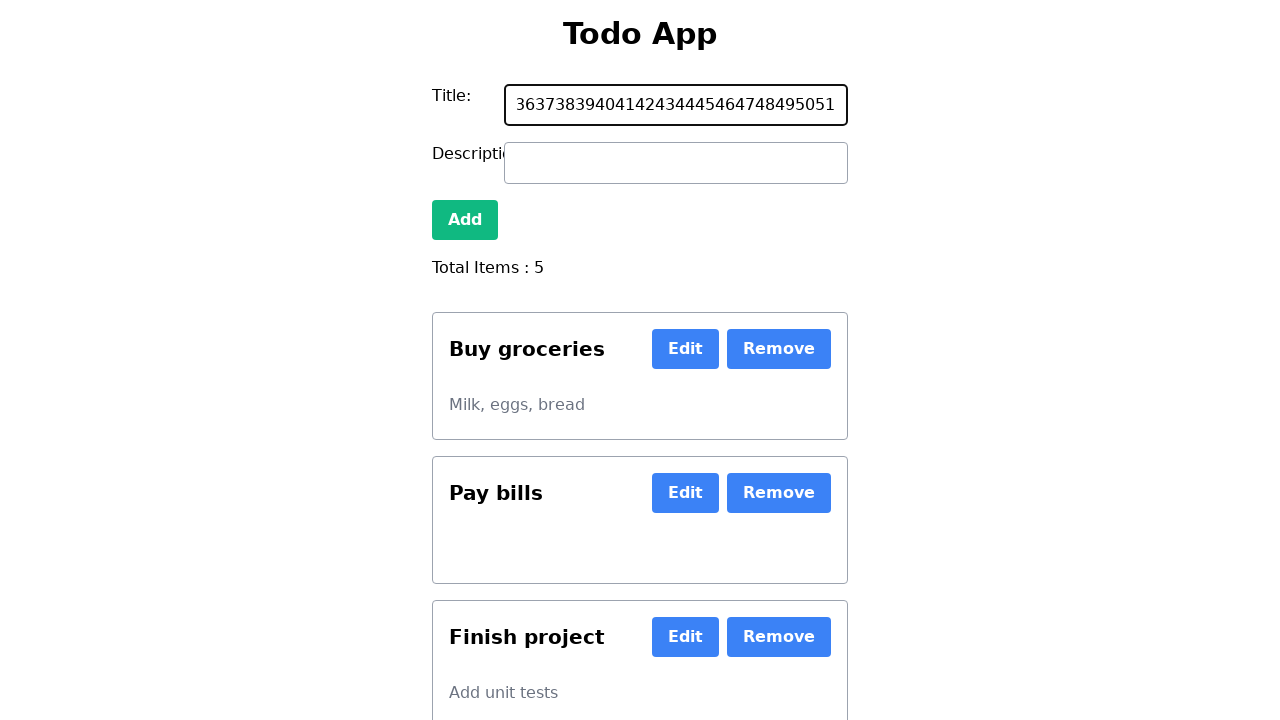

Typed number 52 into the todo input field on #new-todo
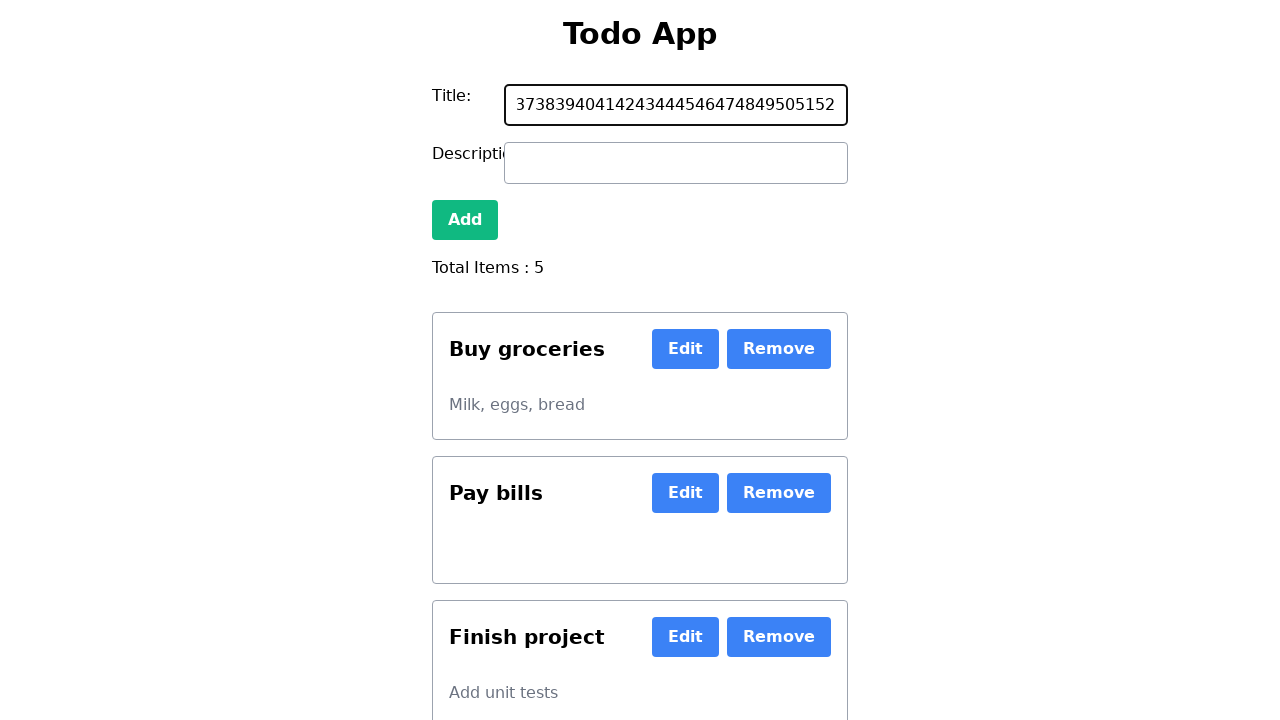

Typed number 53 into the todo input field on #new-todo
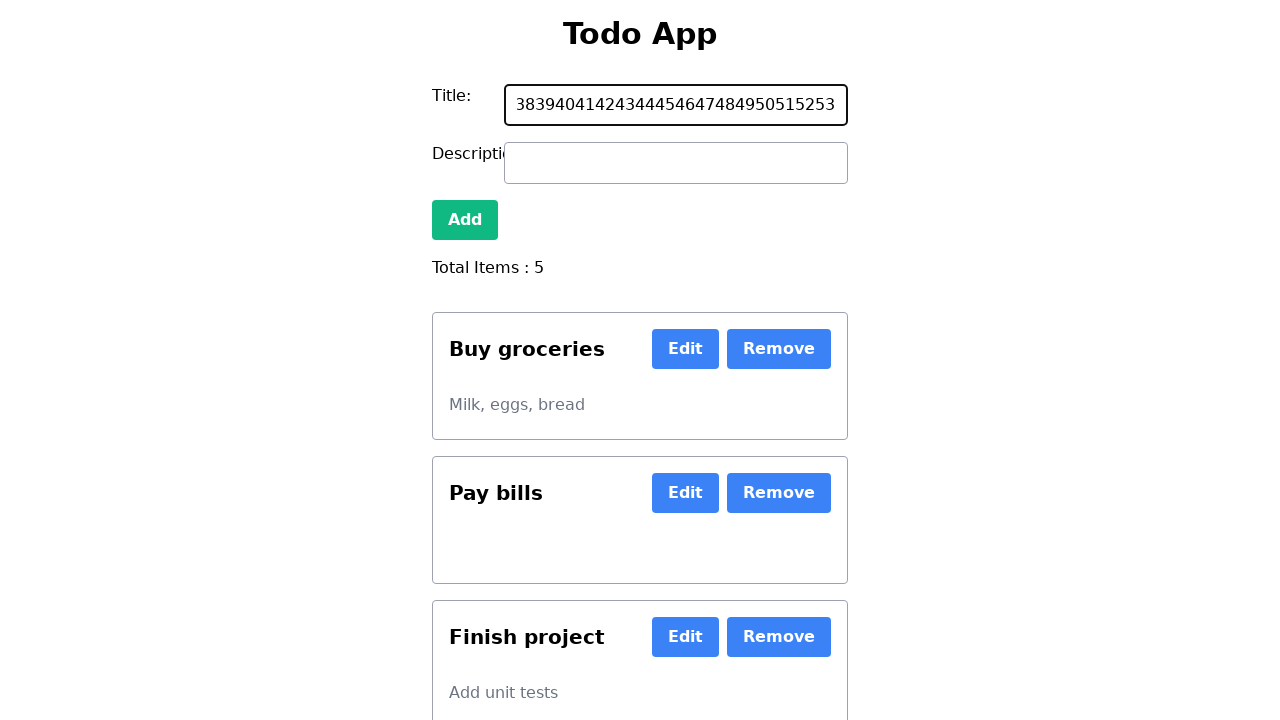

Typed number 54 into the todo input field on #new-todo
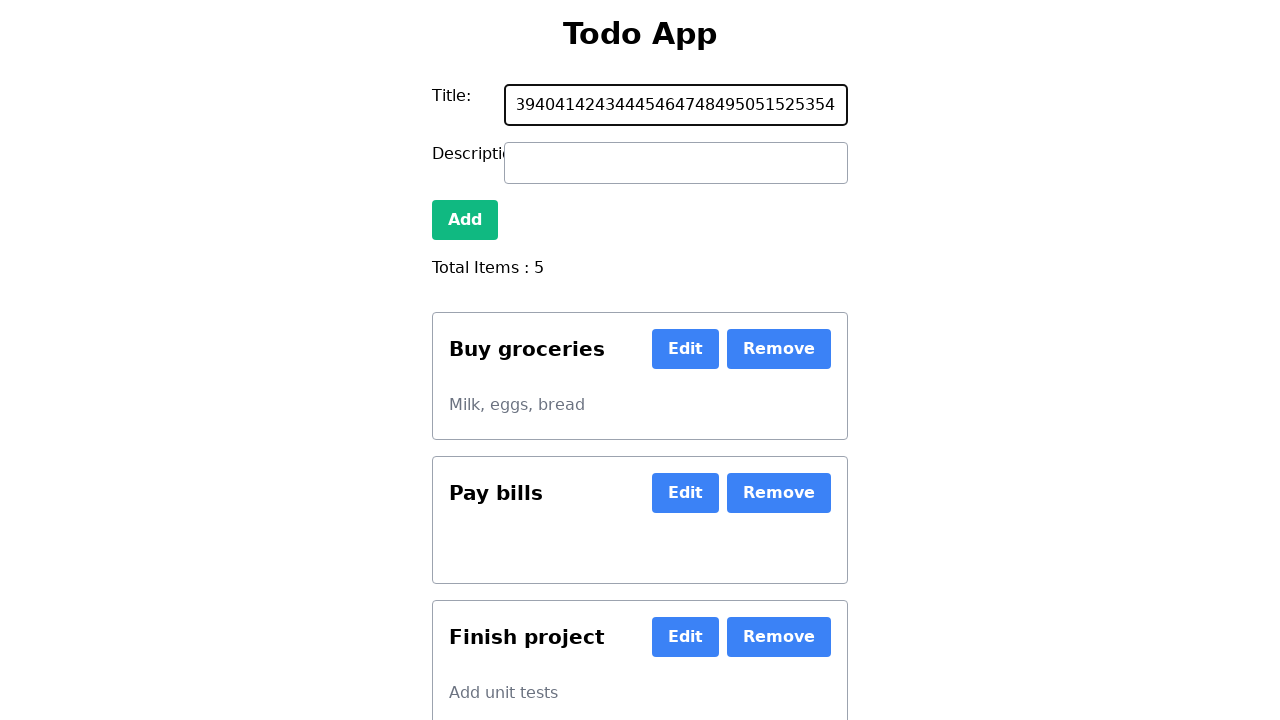

Typed number 55 into the todo input field on #new-todo
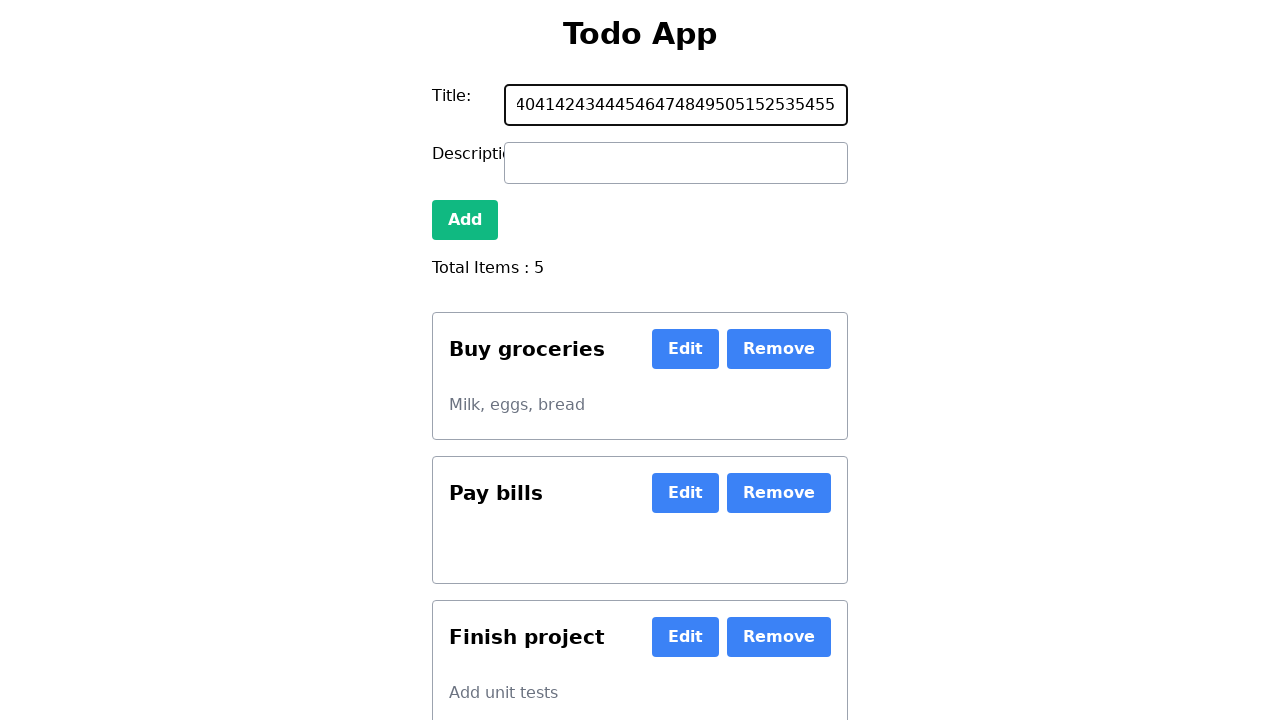

Typed number 56 into the todo input field on #new-todo
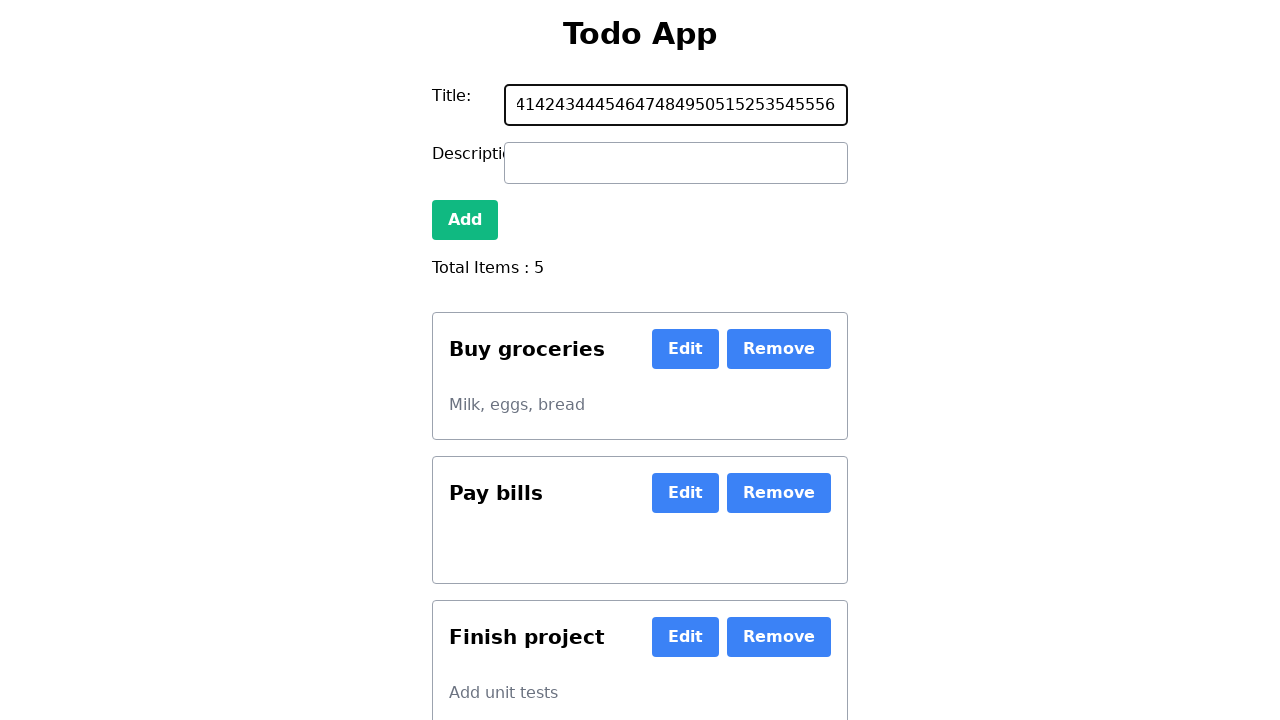

Typed number 57 into the todo input field on #new-todo
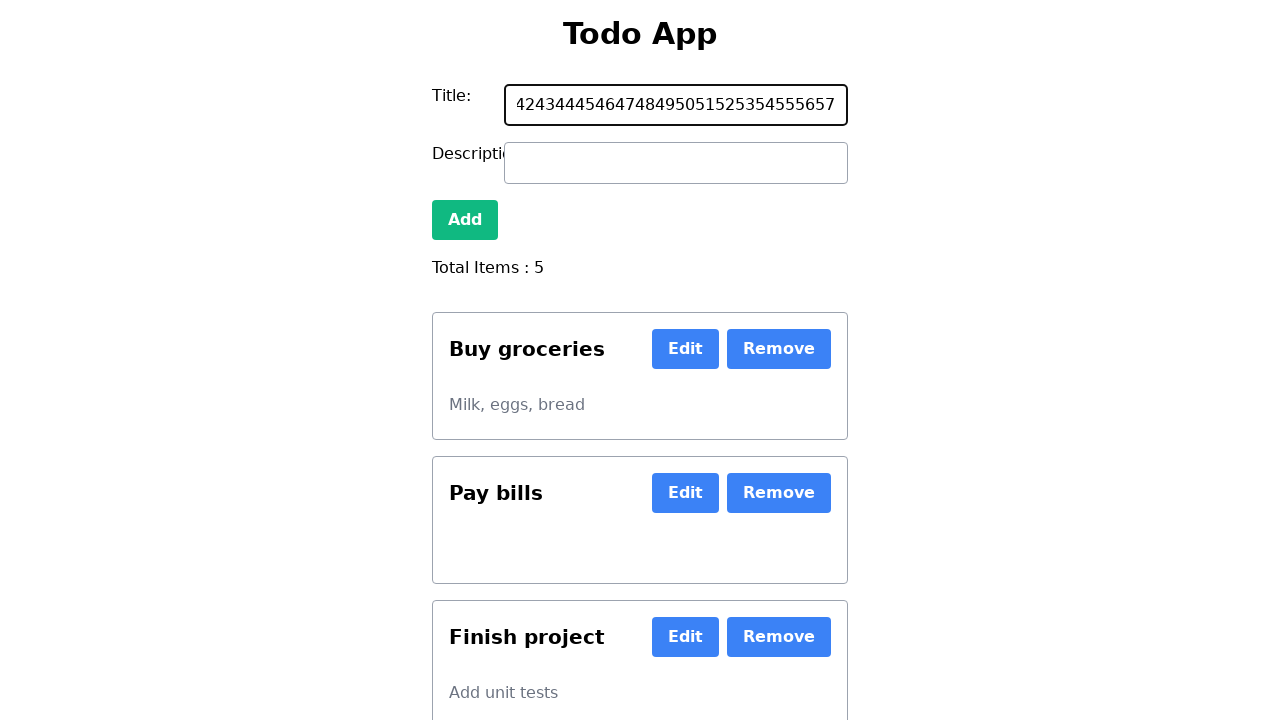

Typed number 58 into the todo input field on #new-todo
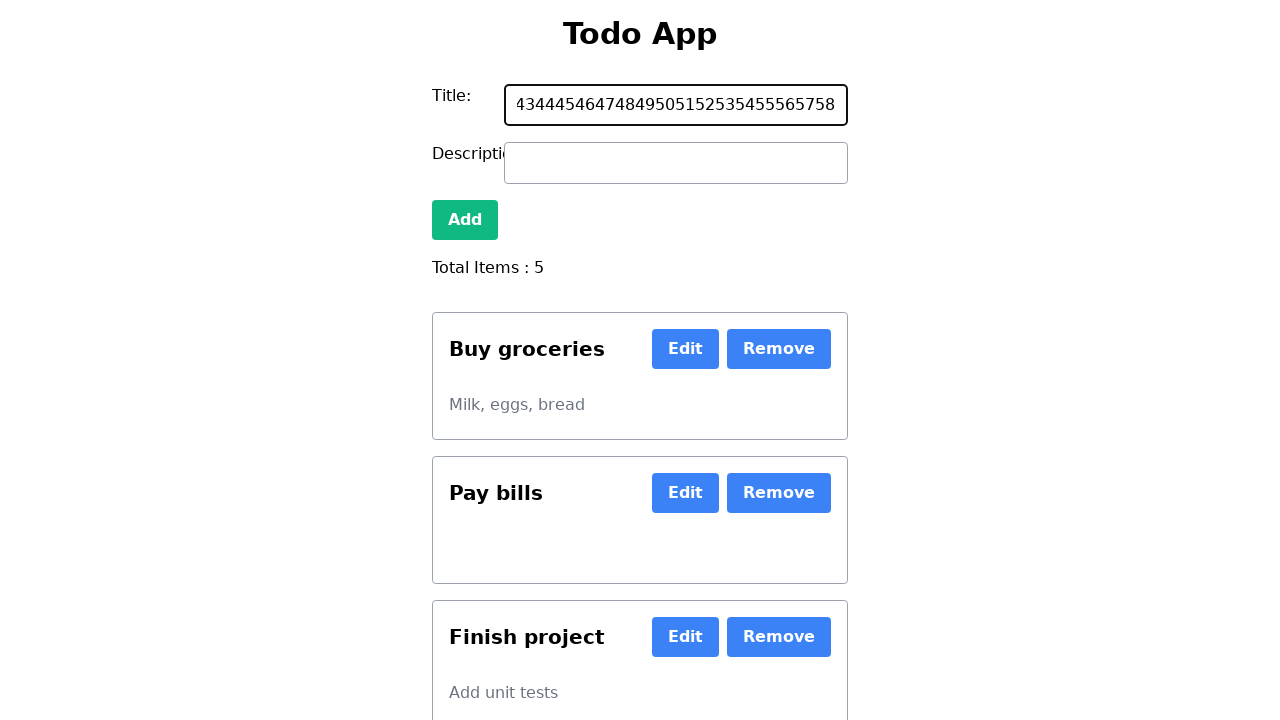

Typed number 59 into the todo input field on #new-todo
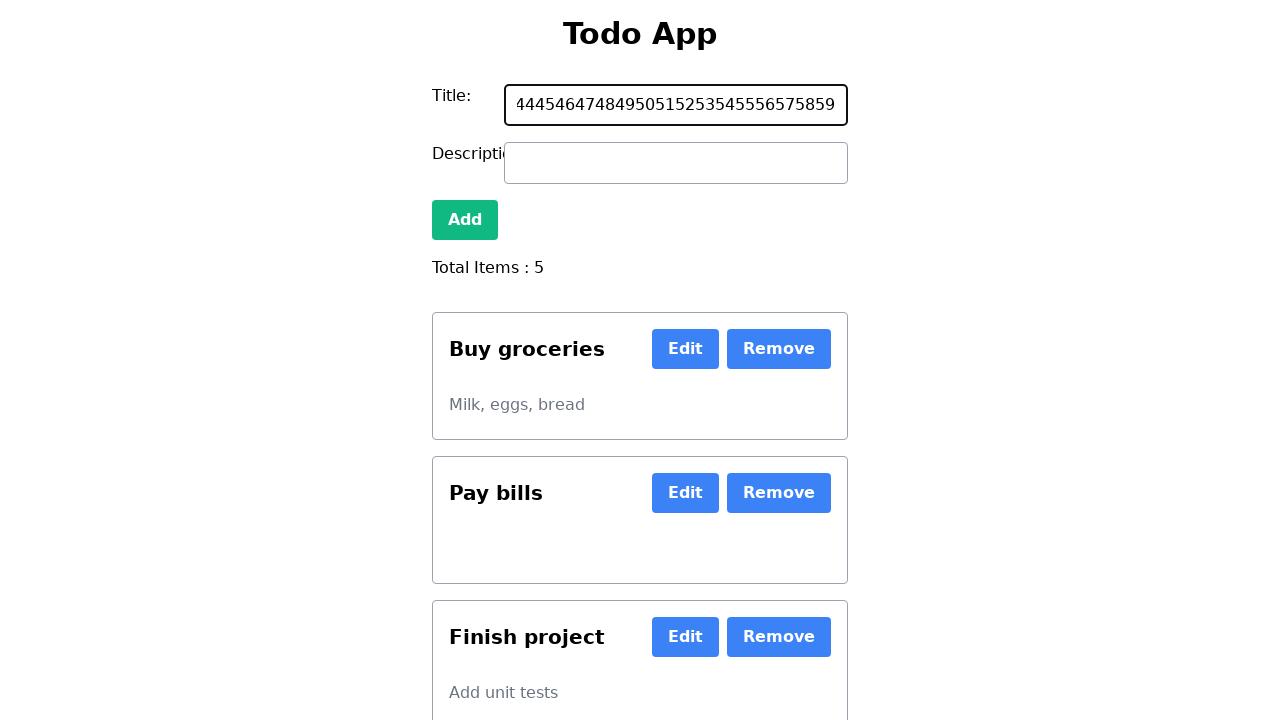

Typed number 60 into the todo input field on #new-todo
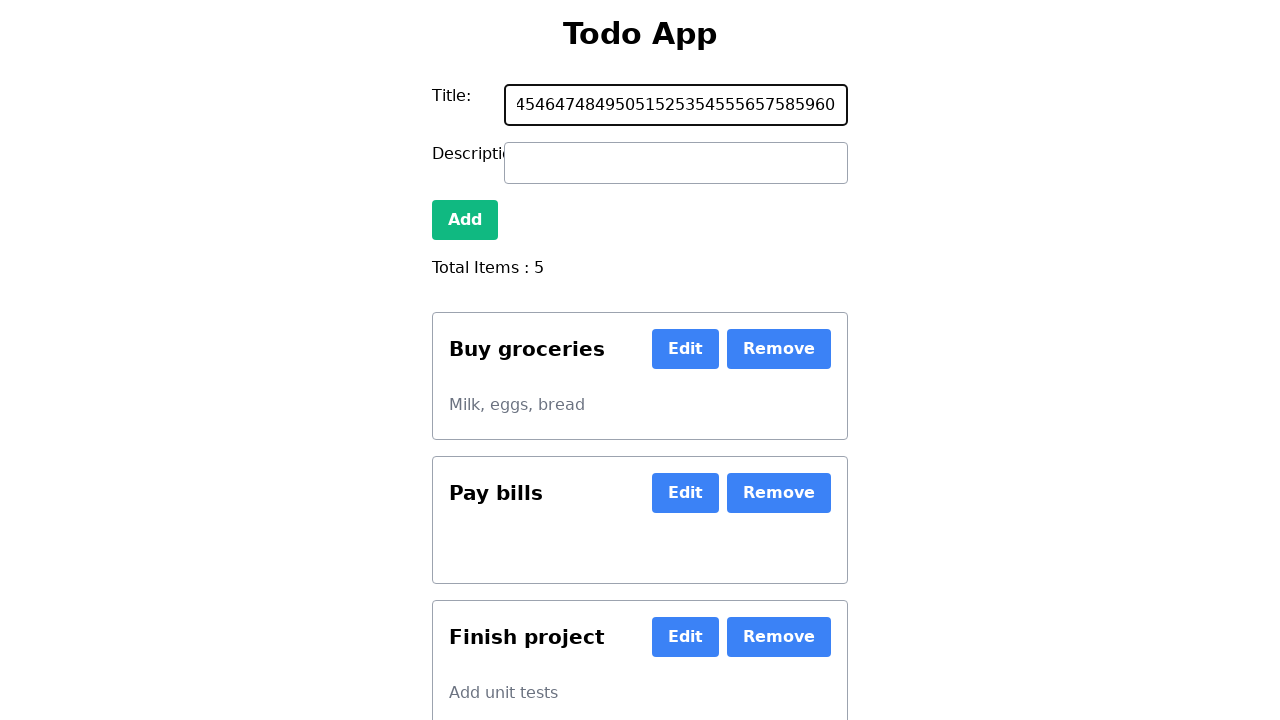

Typed number 61 into the todo input field on #new-todo
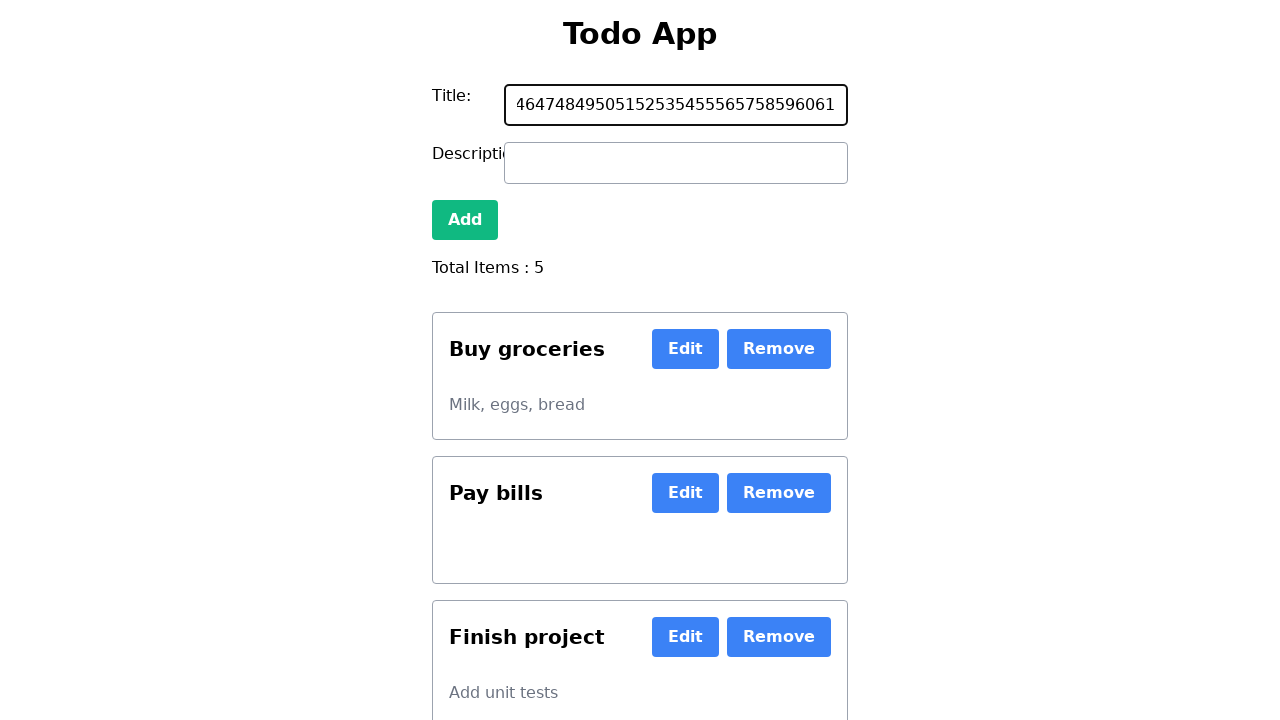

Typed number 62 into the todo input field on #new-todo
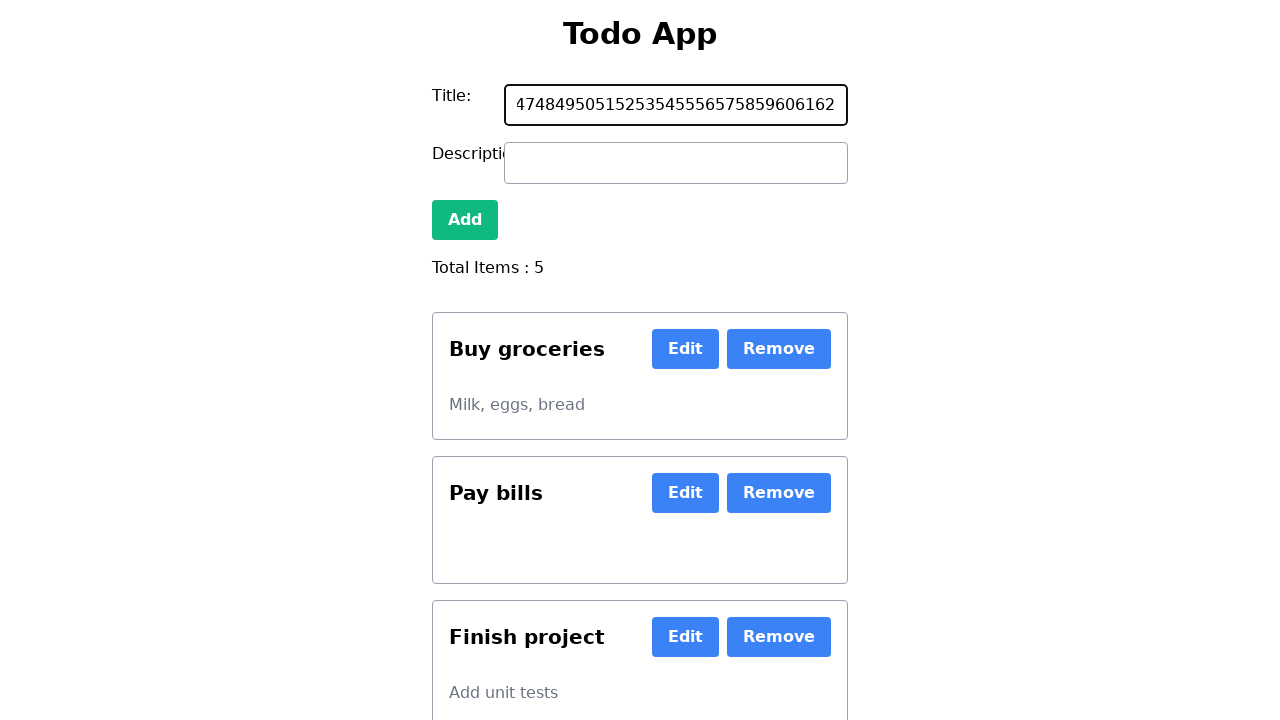

Typed number 63 into the todo input field on #new-todo
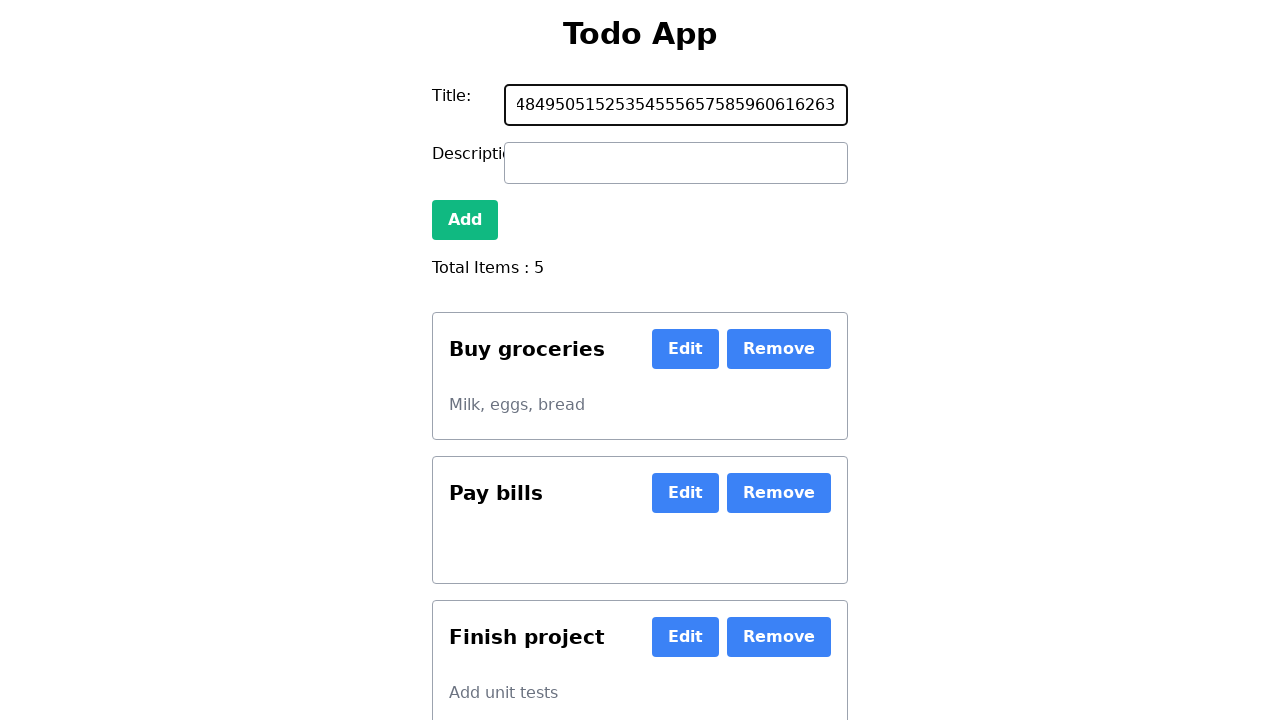

Typed number 64 into the todo input field on #new-todo
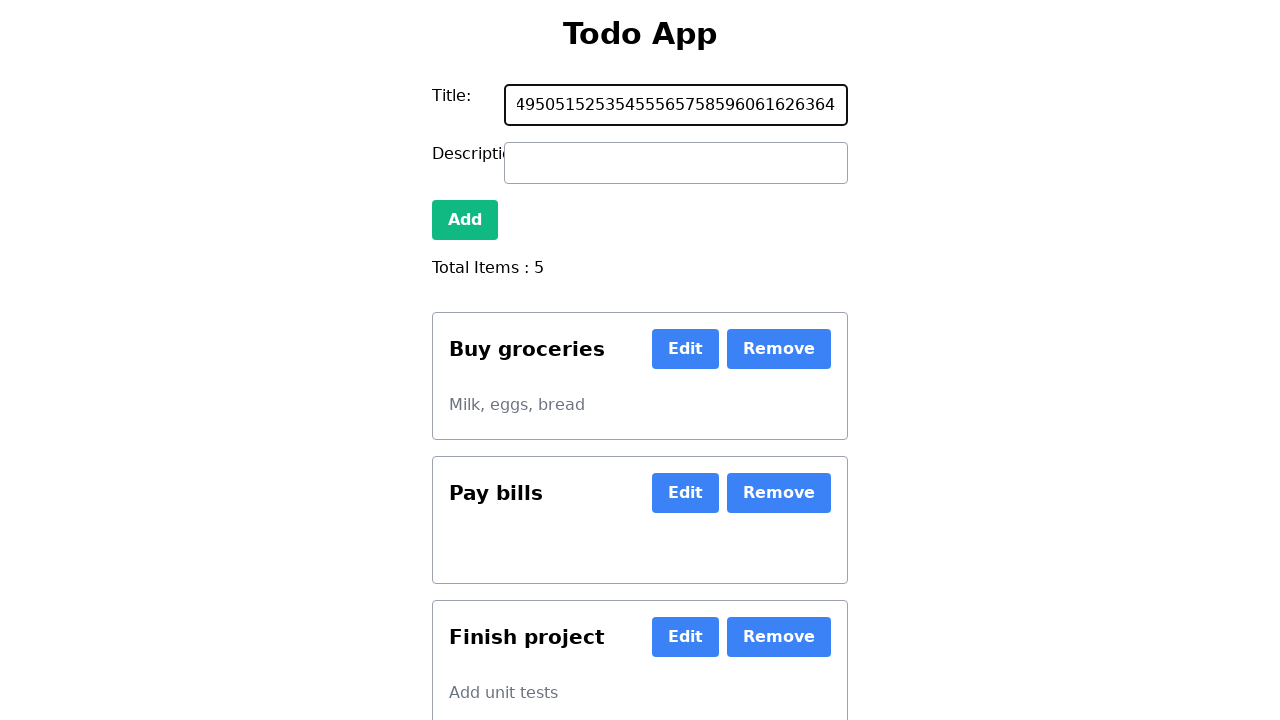

Typed number 65 into the todo input field on #new-todo
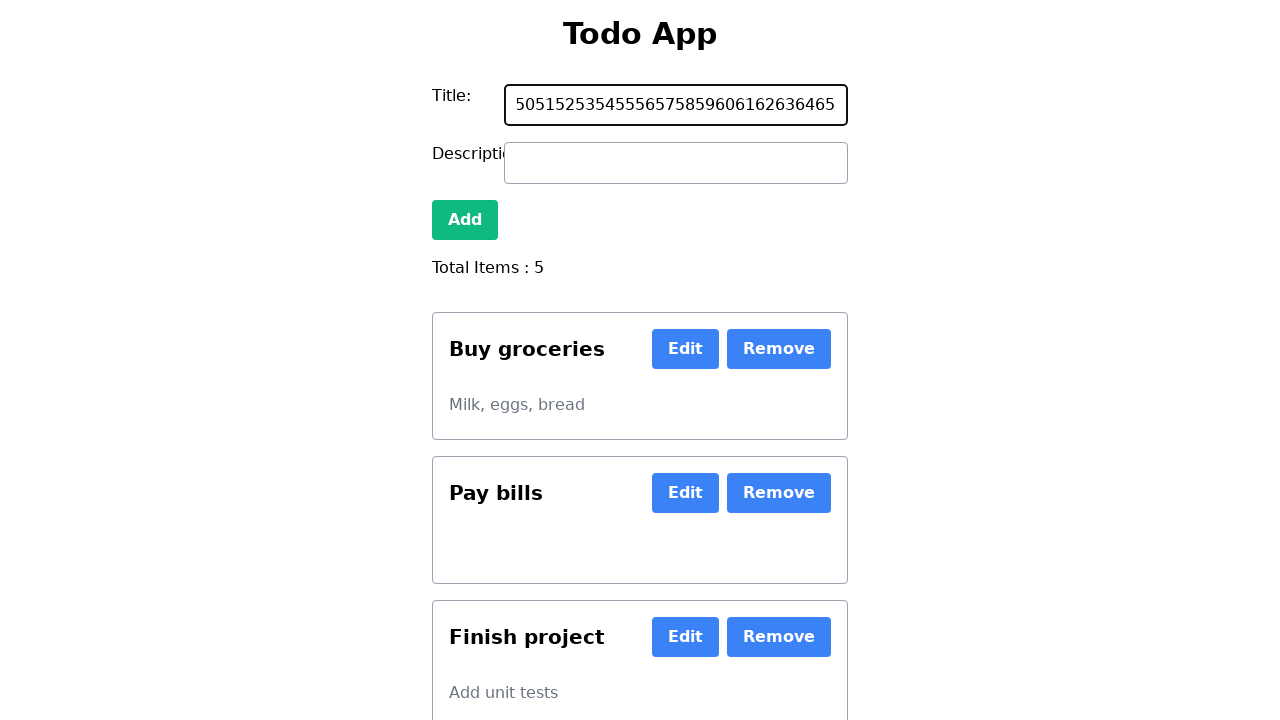

Typed number 66 into the todo input field on #new-todo
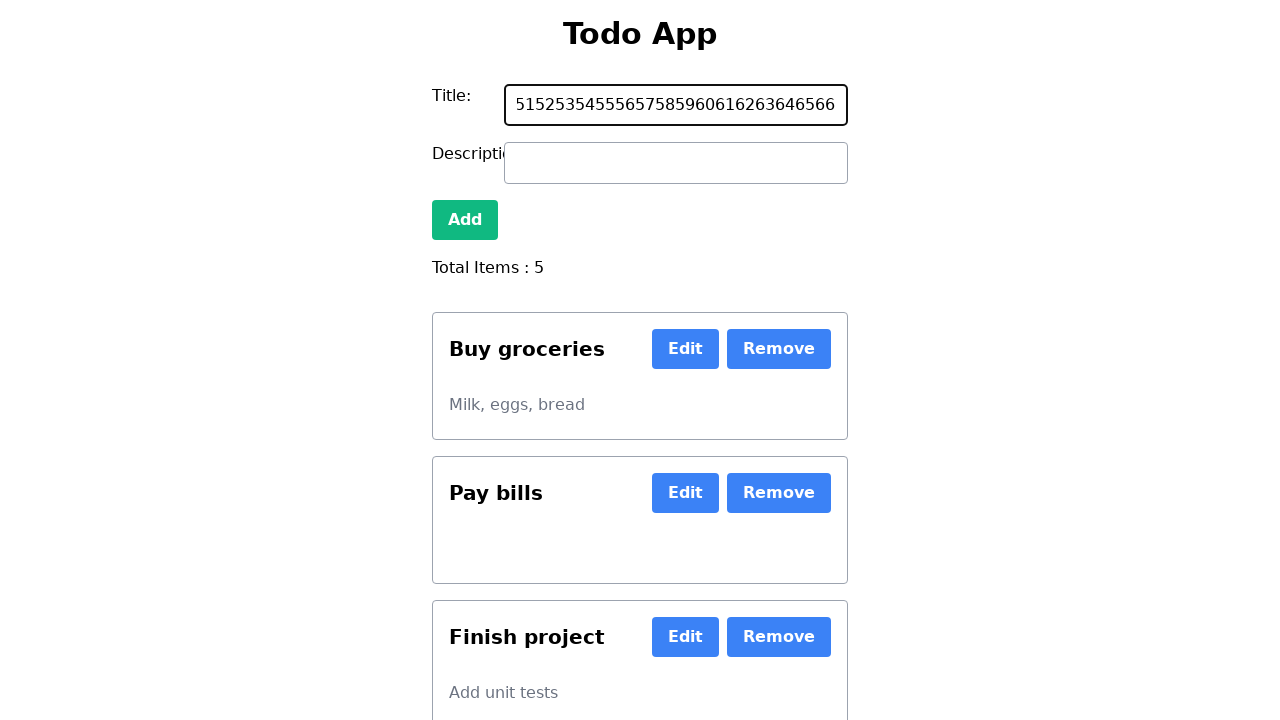

Typed number 67 into the todo input field on #new-todo
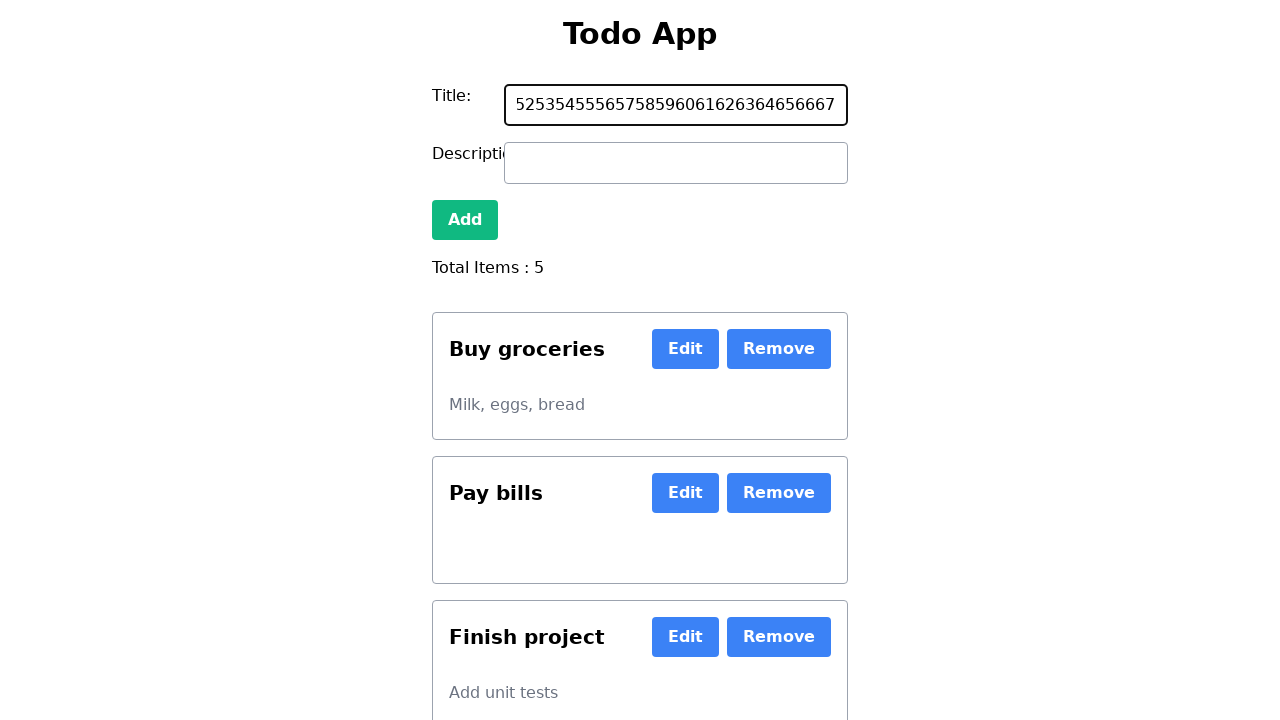

Typed number 68 into the todo input field on #new-todo
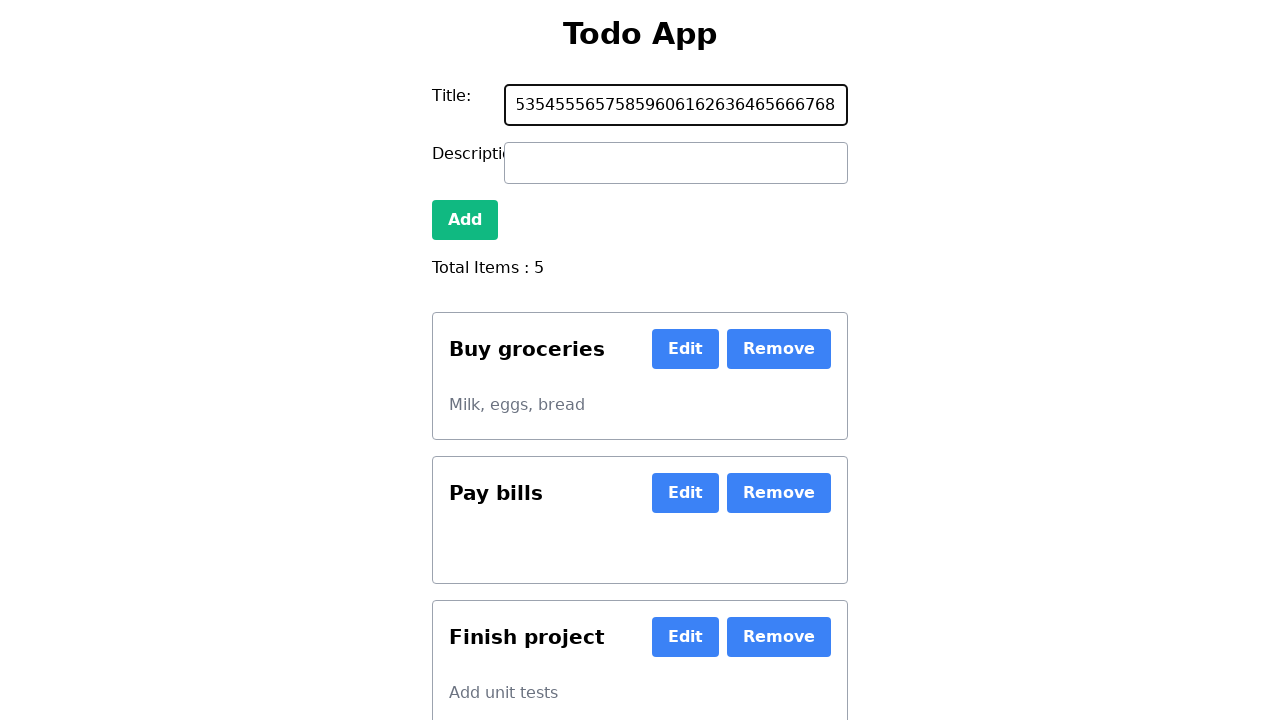

Typed number 69 into the todo input field on #new-todo
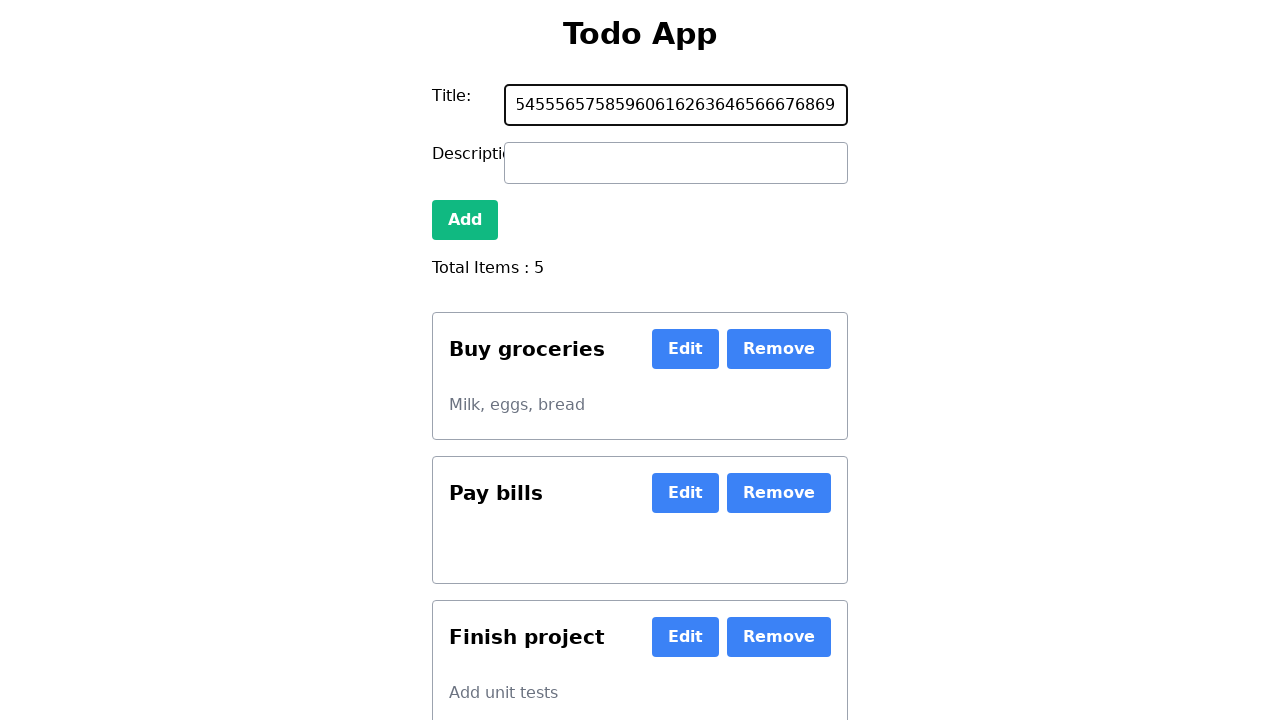

Typed number 70 into the todo input field on #new-todo
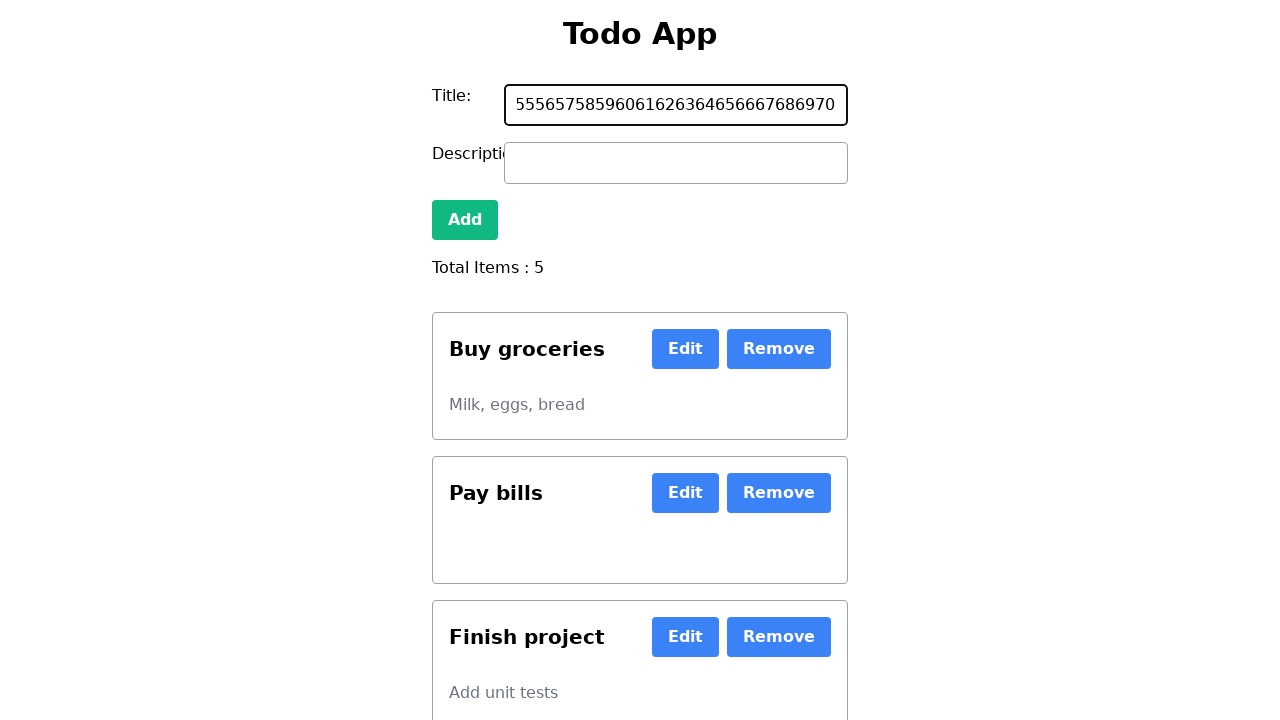

Typed number 71 into the todo input field on #new-todo
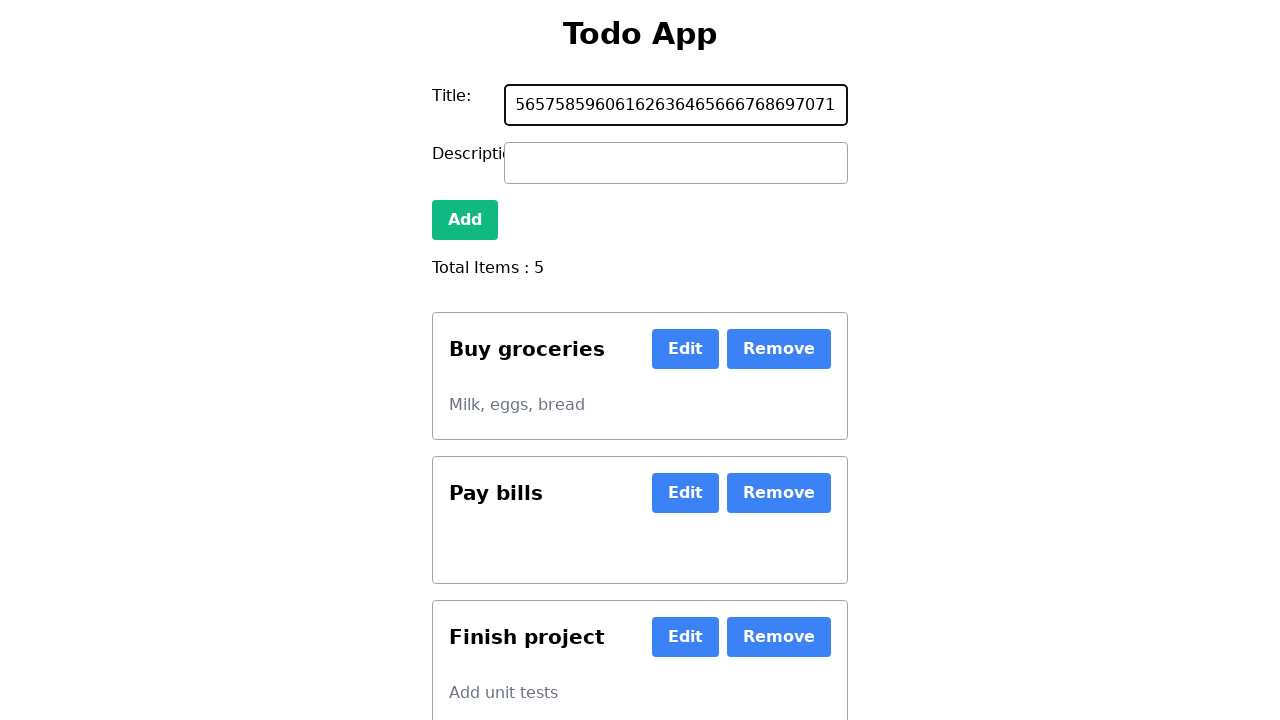

Typed number 72 into the todo input field on #new-todo
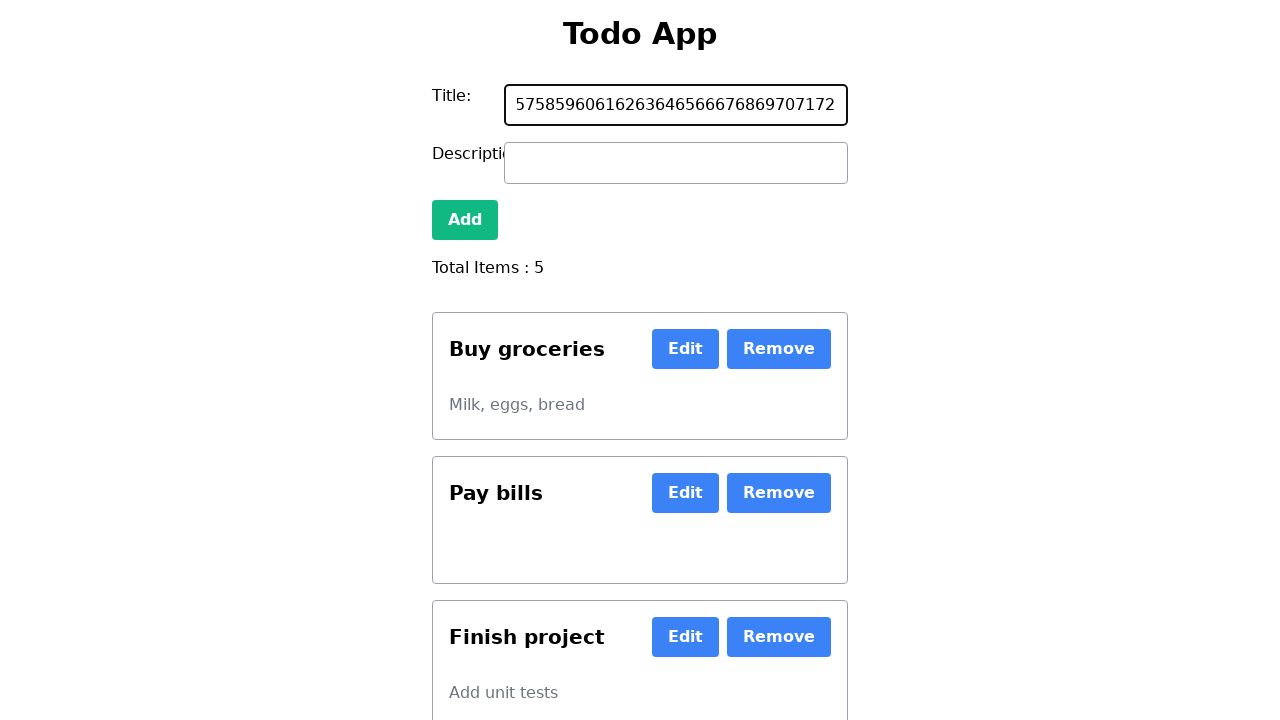

Typed number 73 into the todo input field on #new-todo
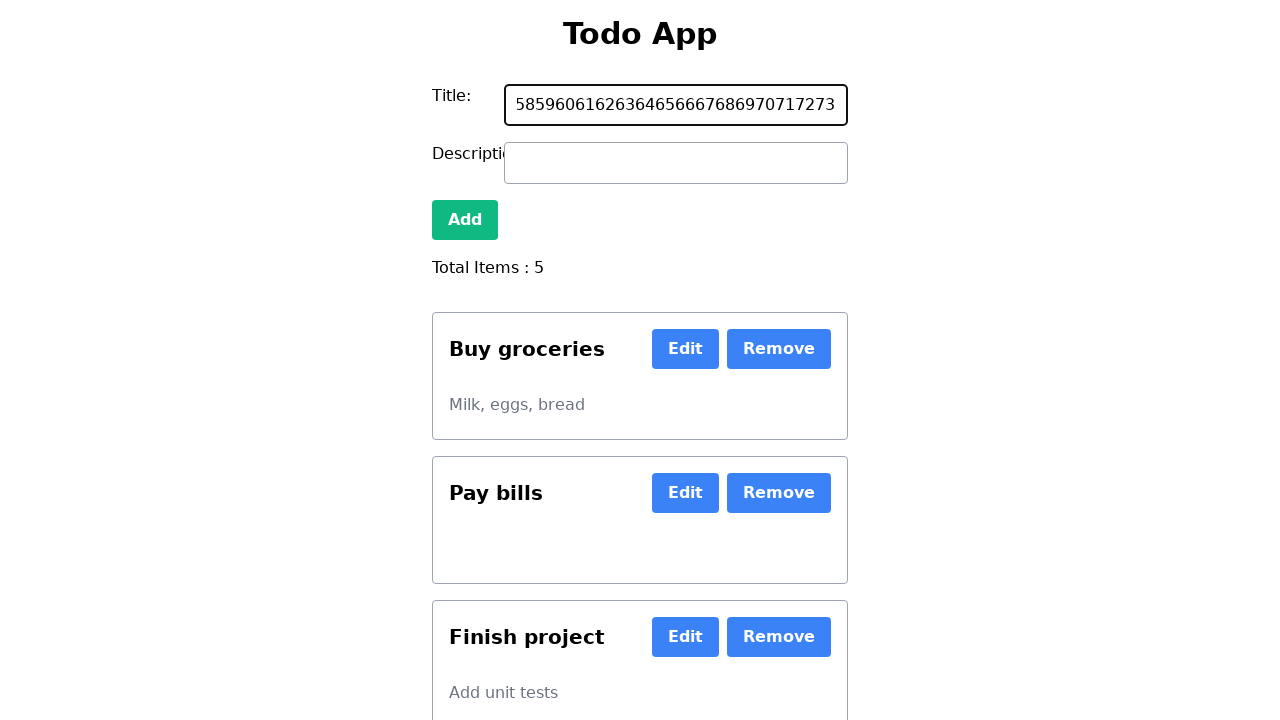

Typed number 74 into the todo input field on #new-todo
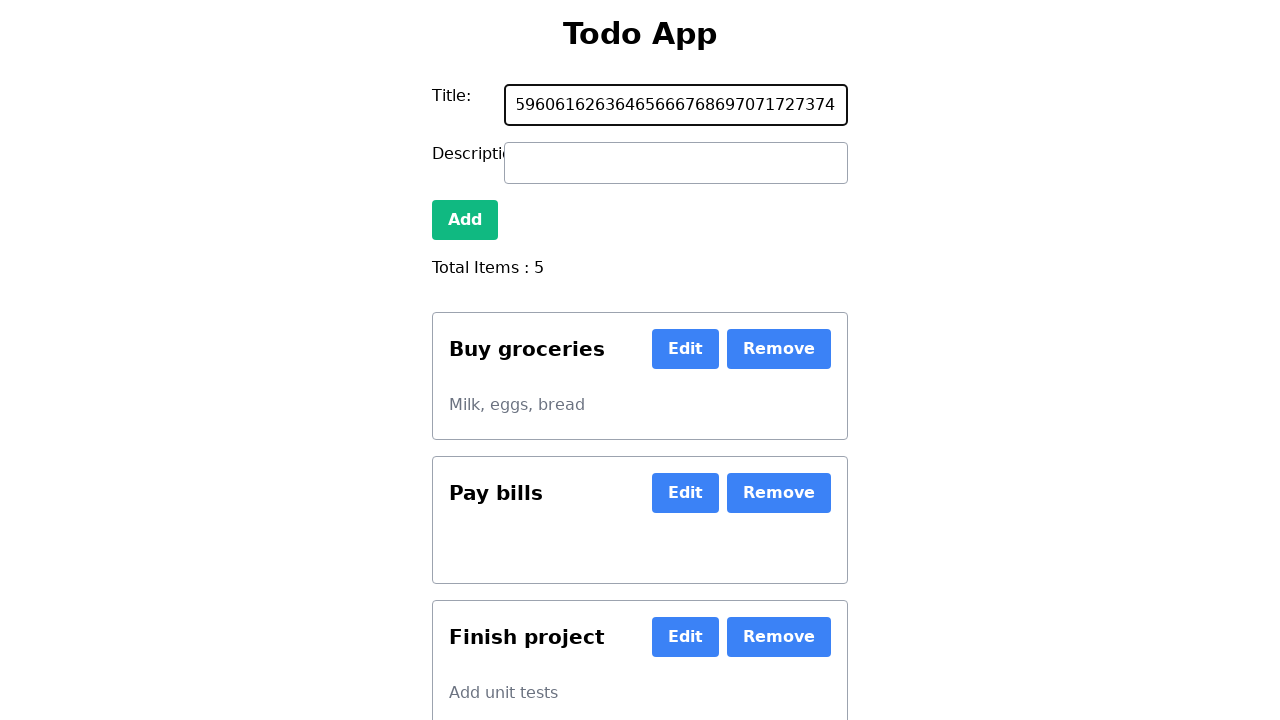

Typed number 75 into the todo input field on #new-todo
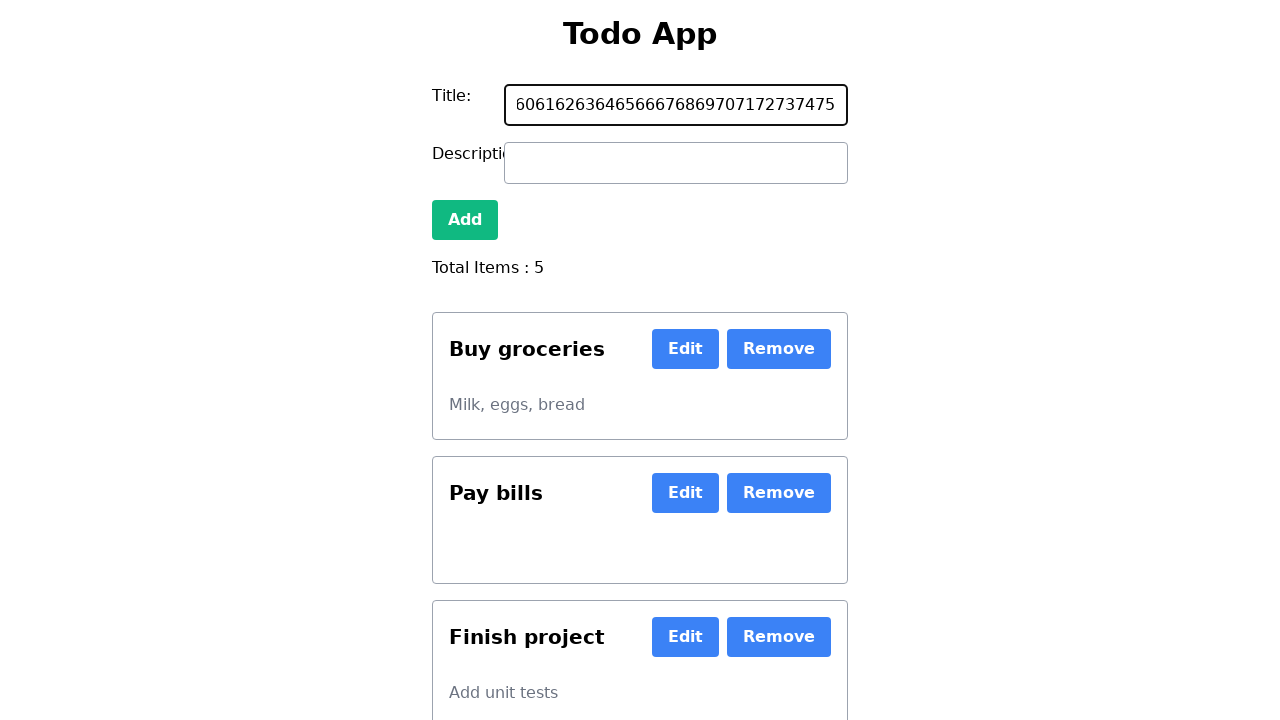

Typed number 76 into the todo input field on #new-todo
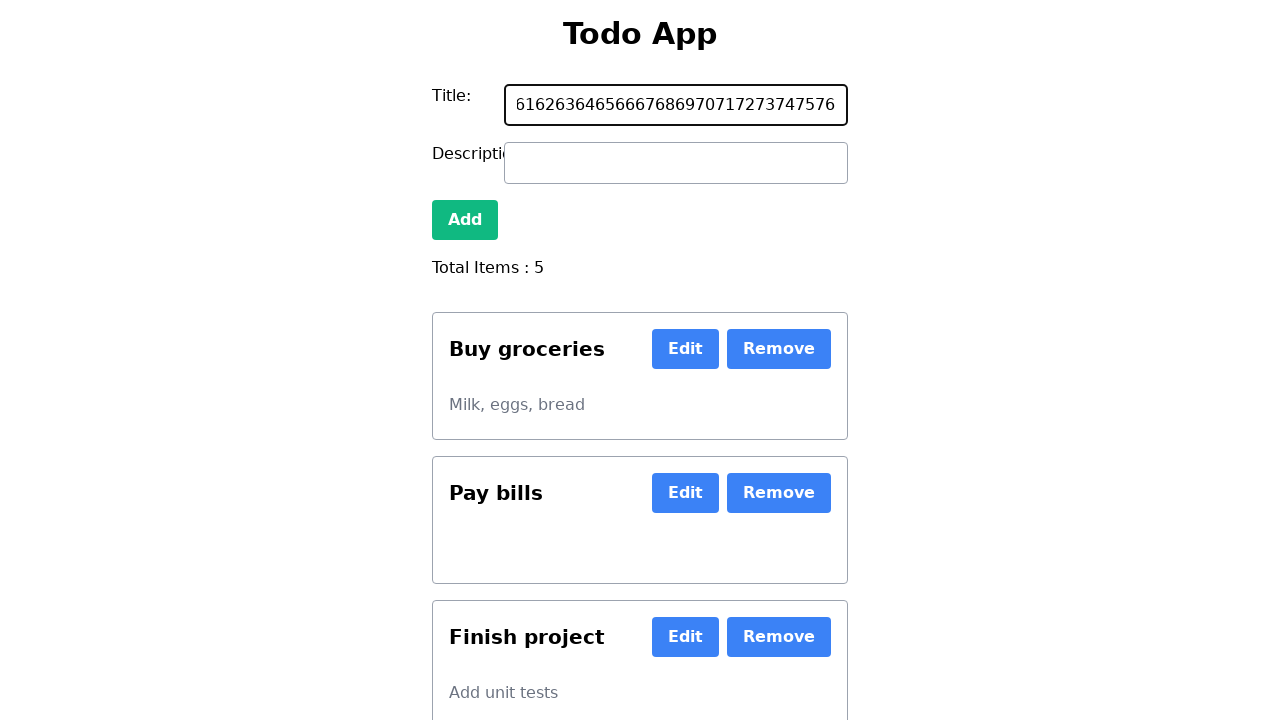

Typed number 77 into the todo input field on #new-todo
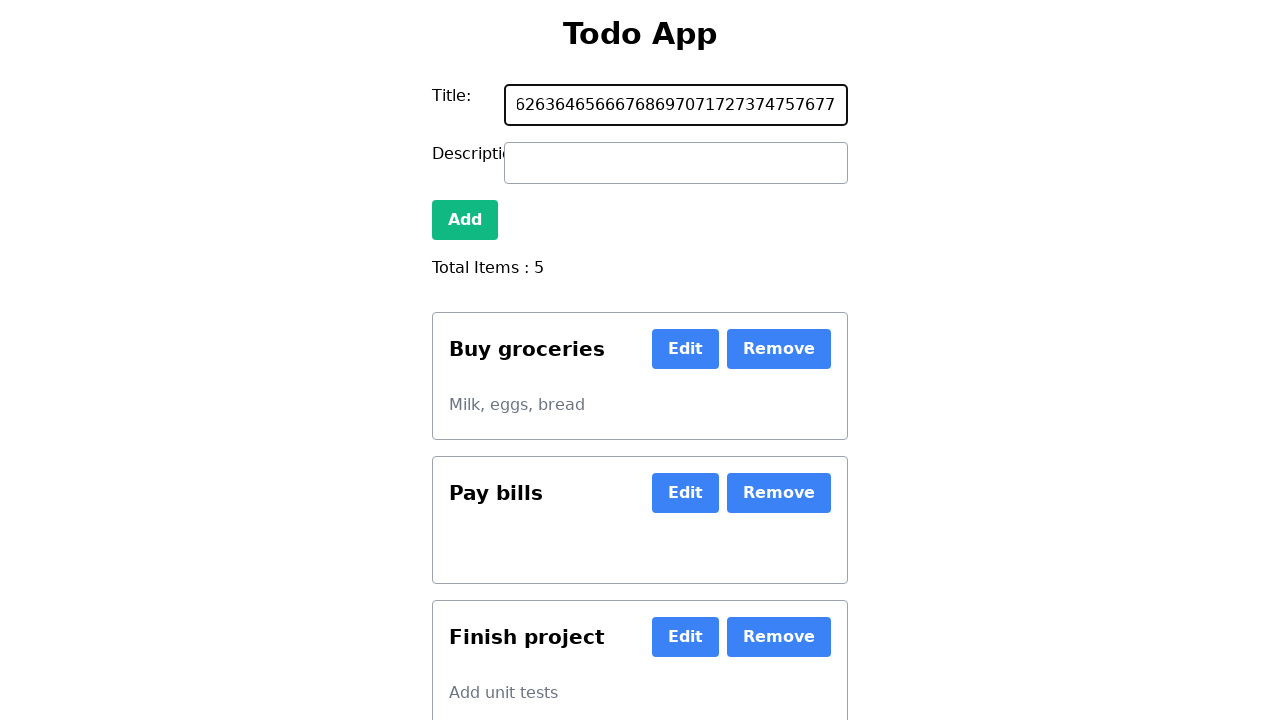

Typed number 78 into the todo input field on #new-todo
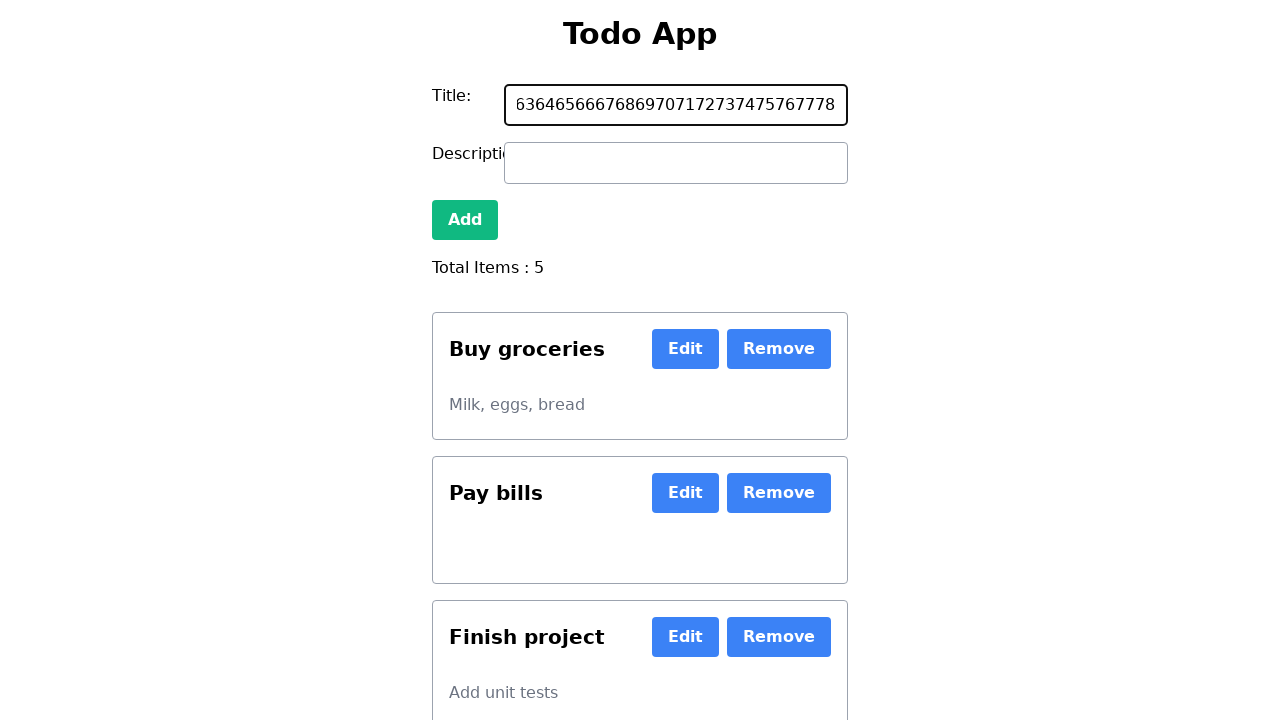

Typed number 79 into the todo input field on #new-todo
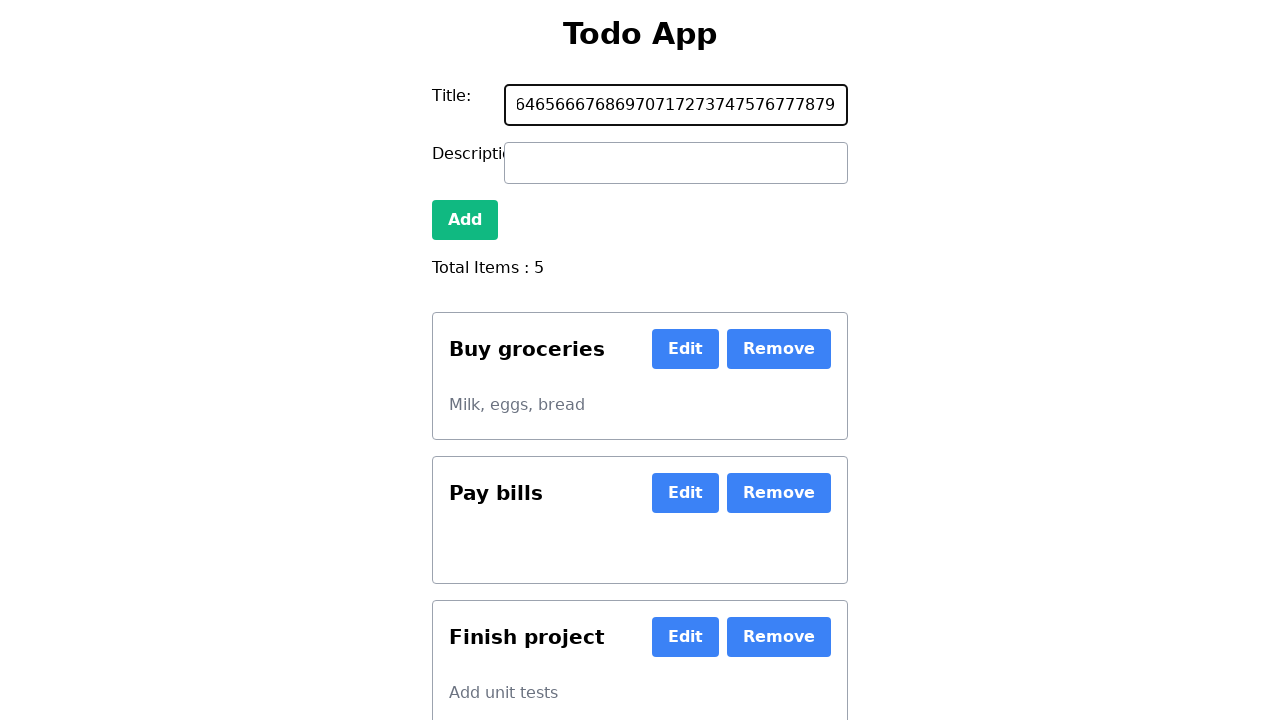

Typed number 80 into the todo input field on #new-todo
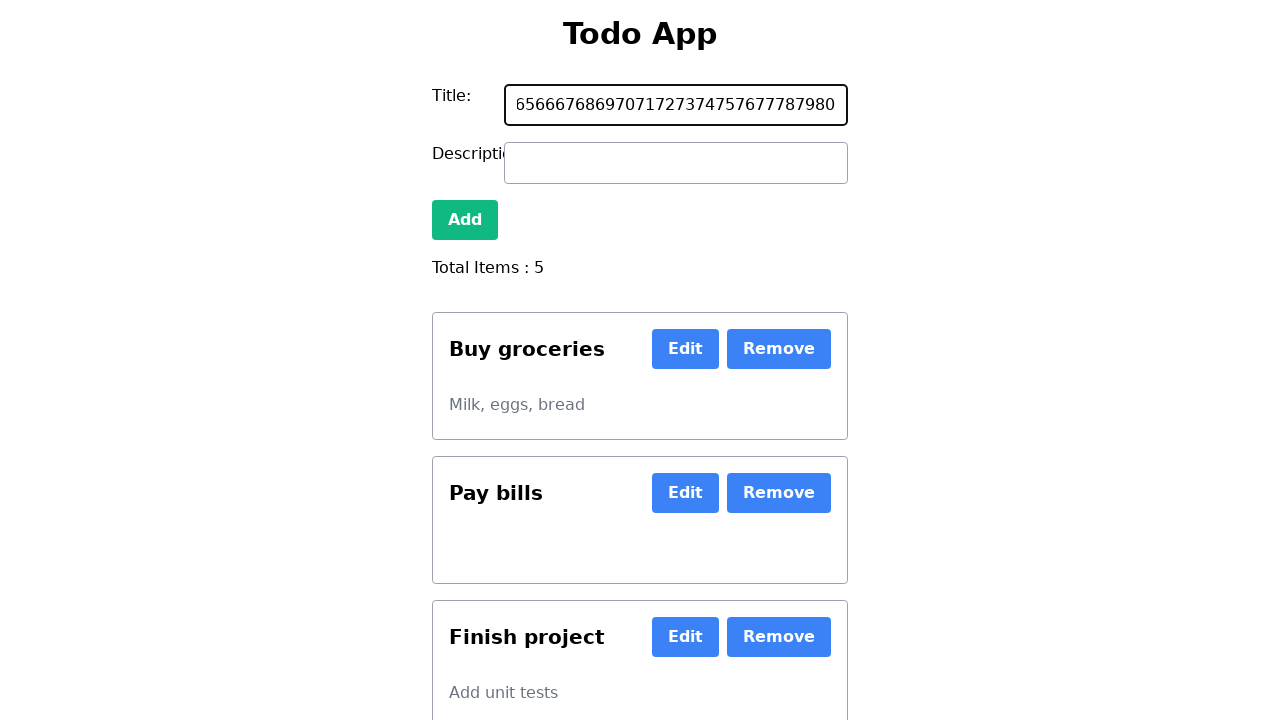

Typed number 81 into the todo input field on #new-todo
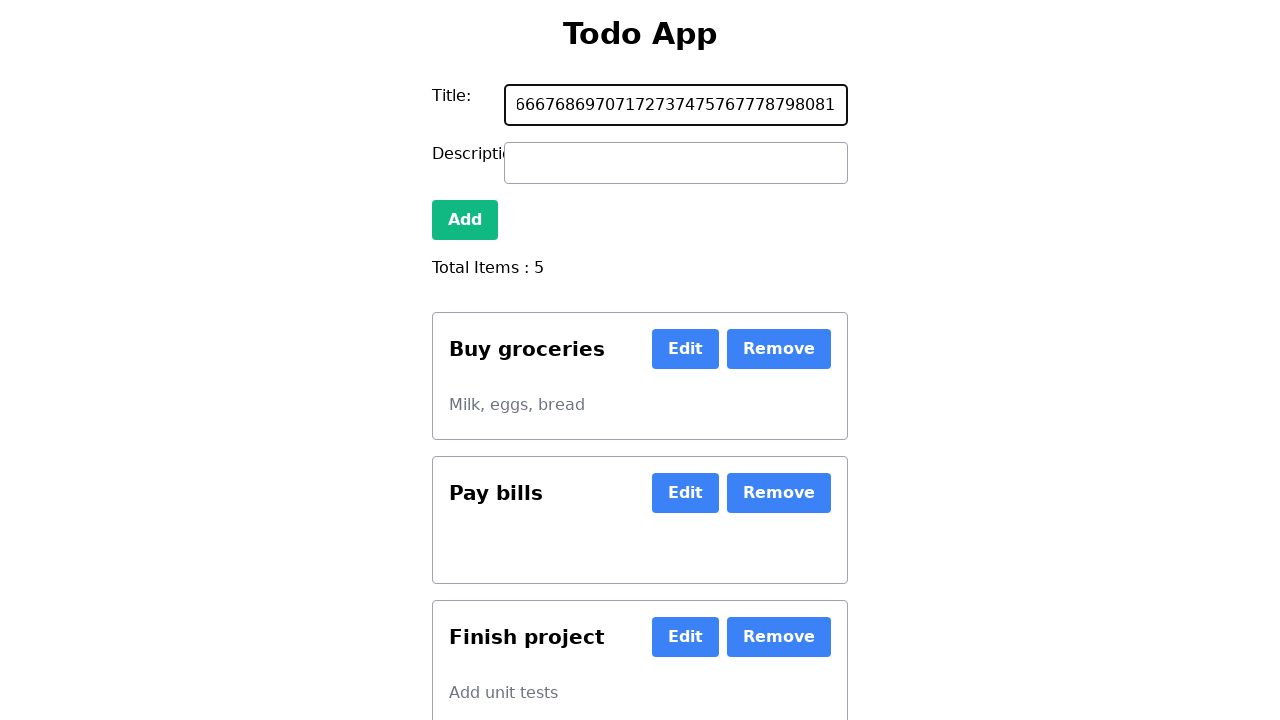

Typed number 82 into the todo input field on #new-todo
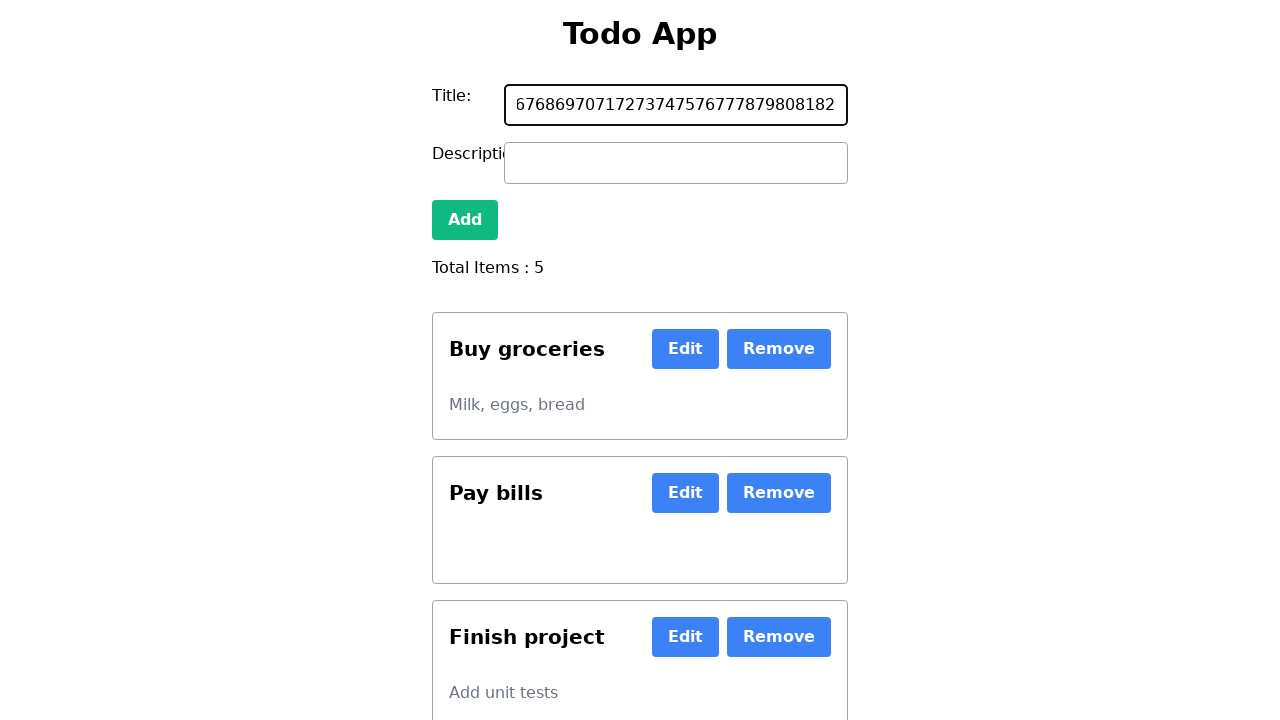

Typed number 83 into the todo input field on #new-todo
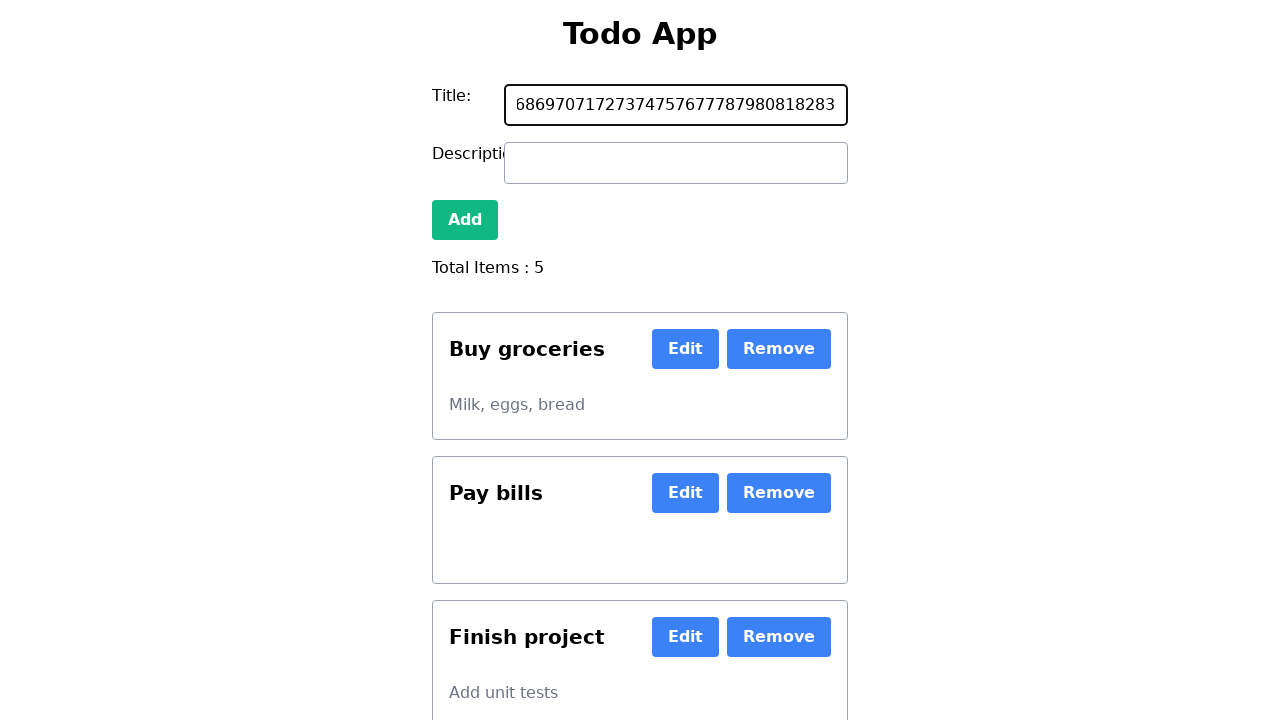

Typed number 84 into the todo input field on #new-todo
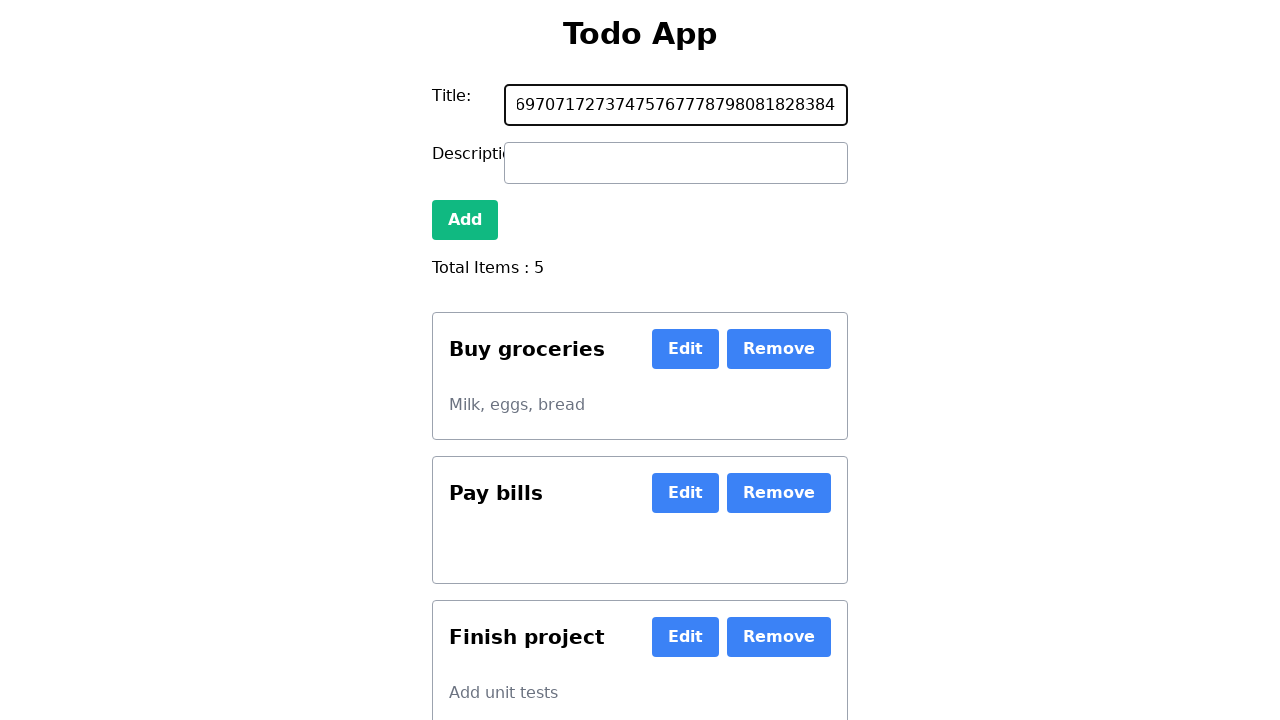

Typed number 85 into the todo input field on #new-todo
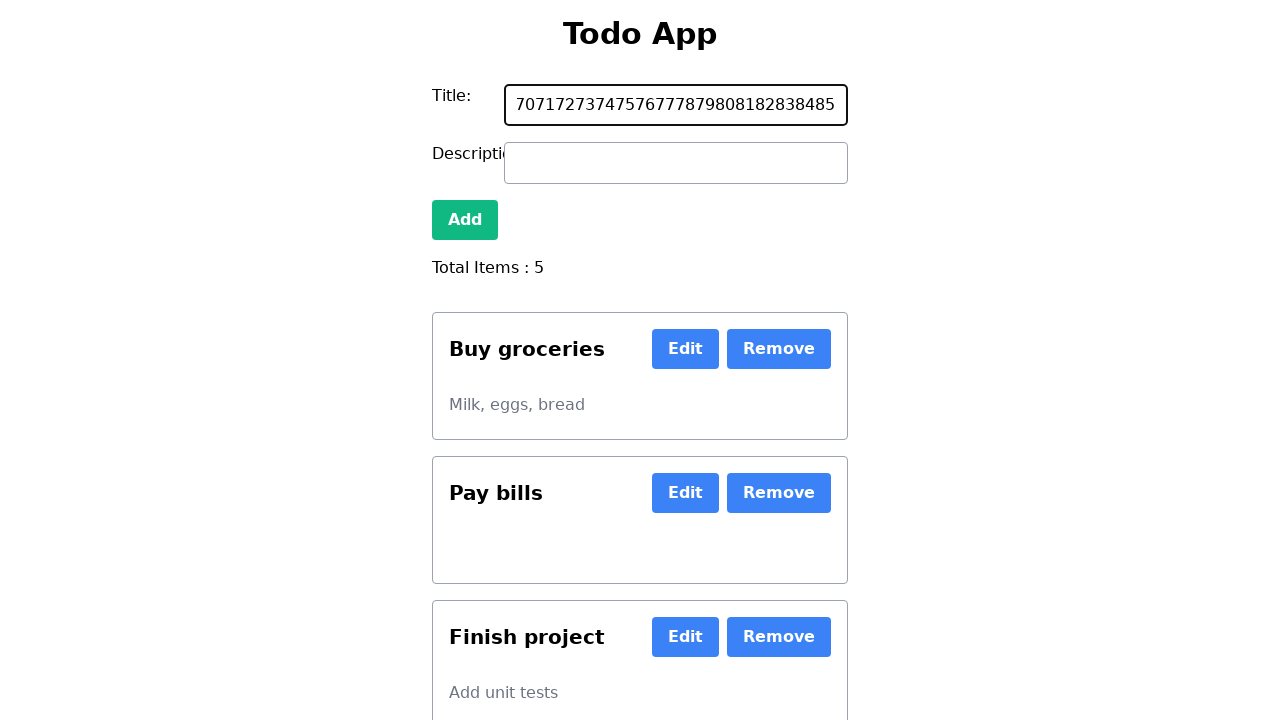

Typed number 86 into the todo input field on #new-todo
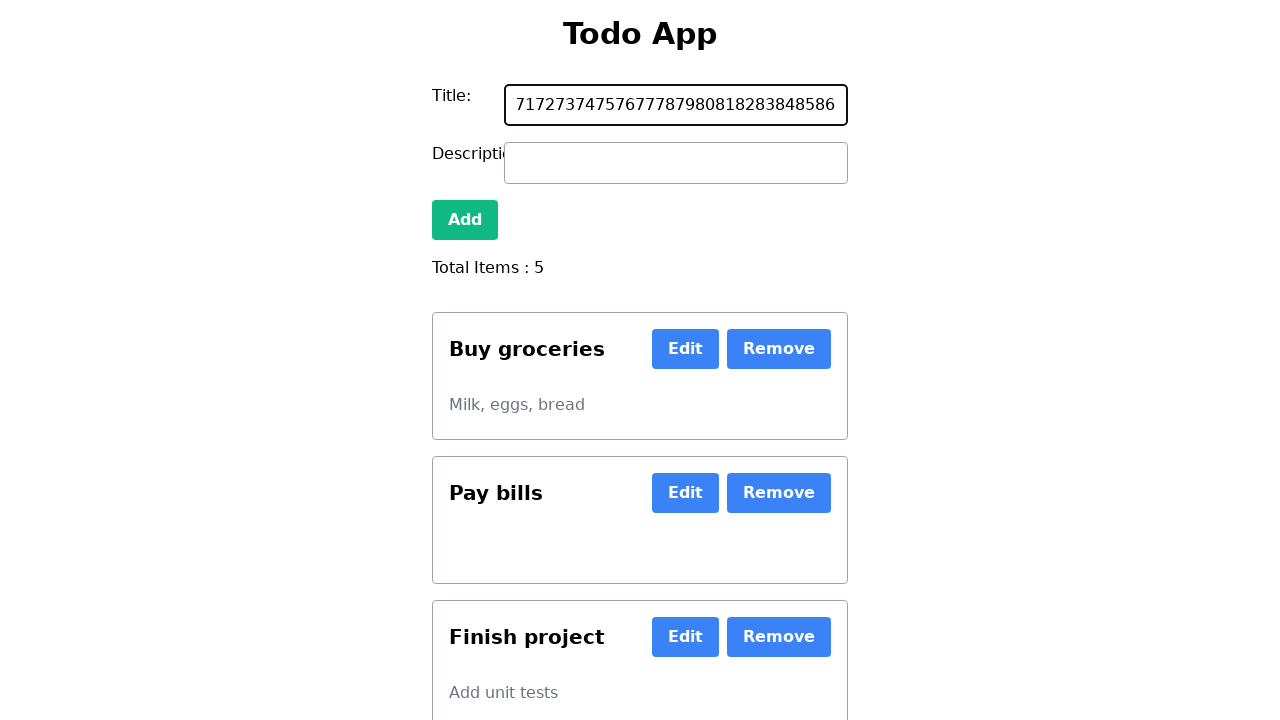

Typed number 87 into the todo input field on #new-todo
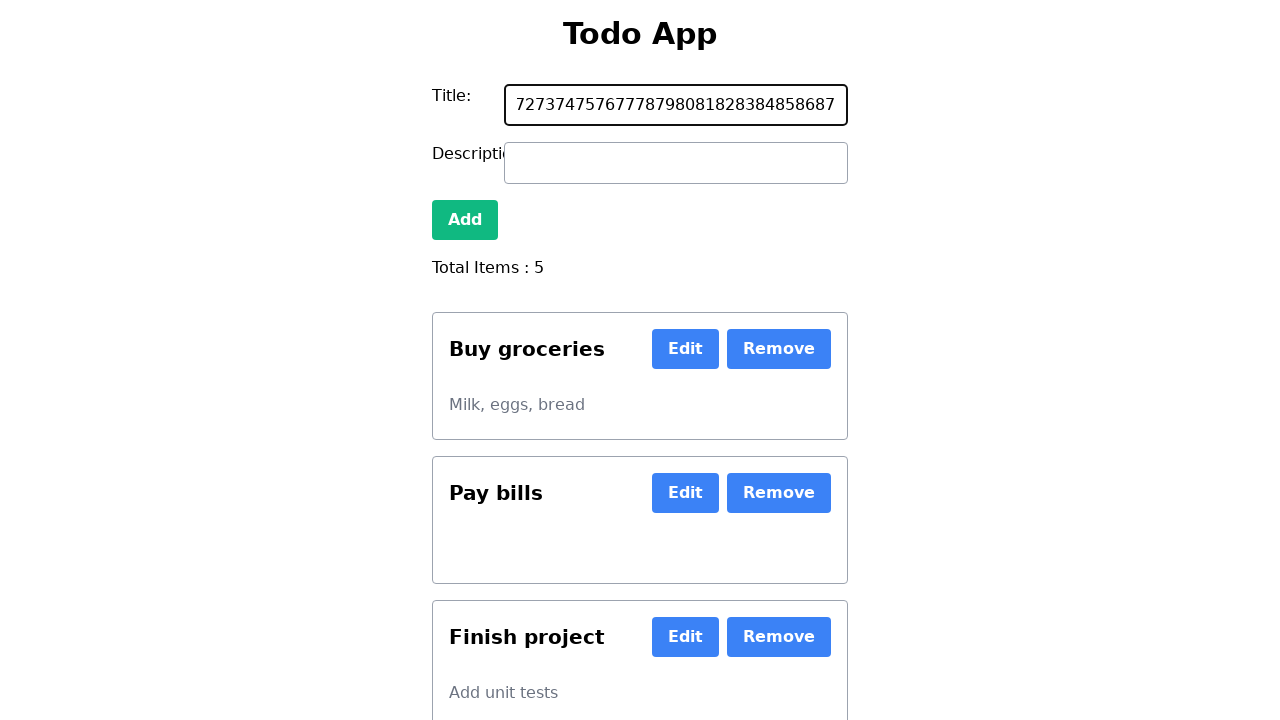

Typed number 88 into the todo input field on #new-todo
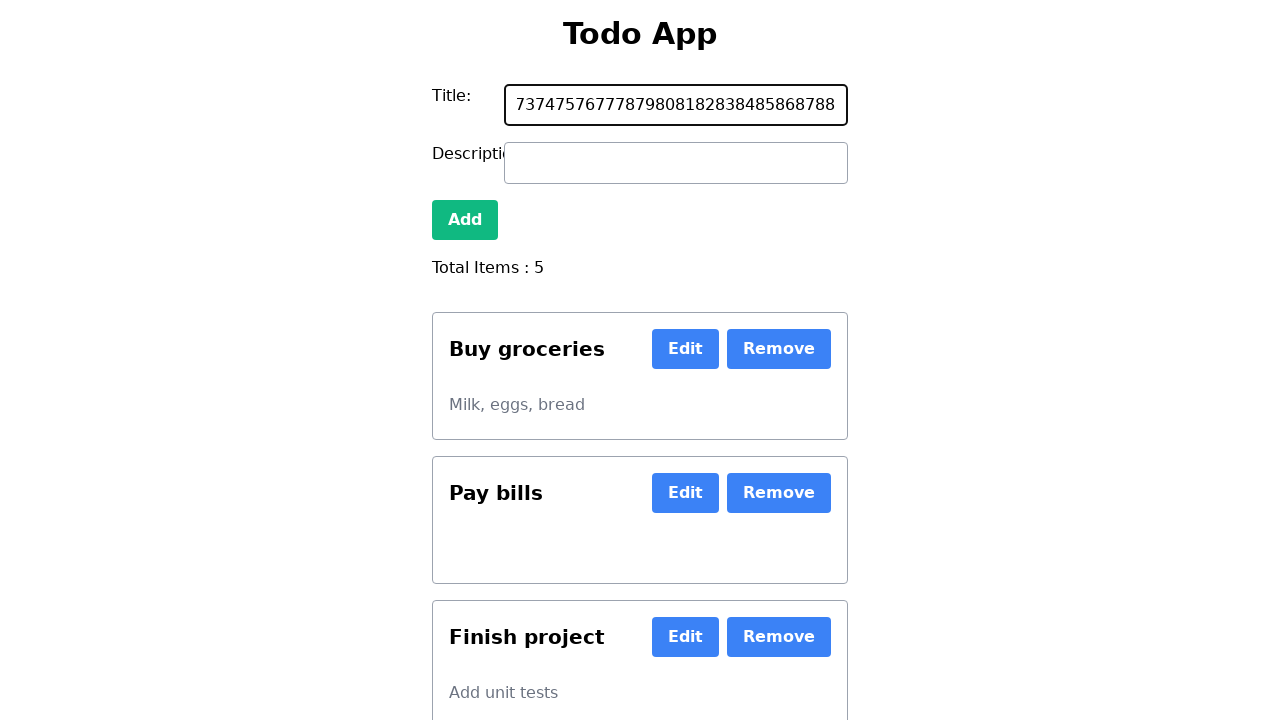

Typed number 89 into the todo input field on #new-todo
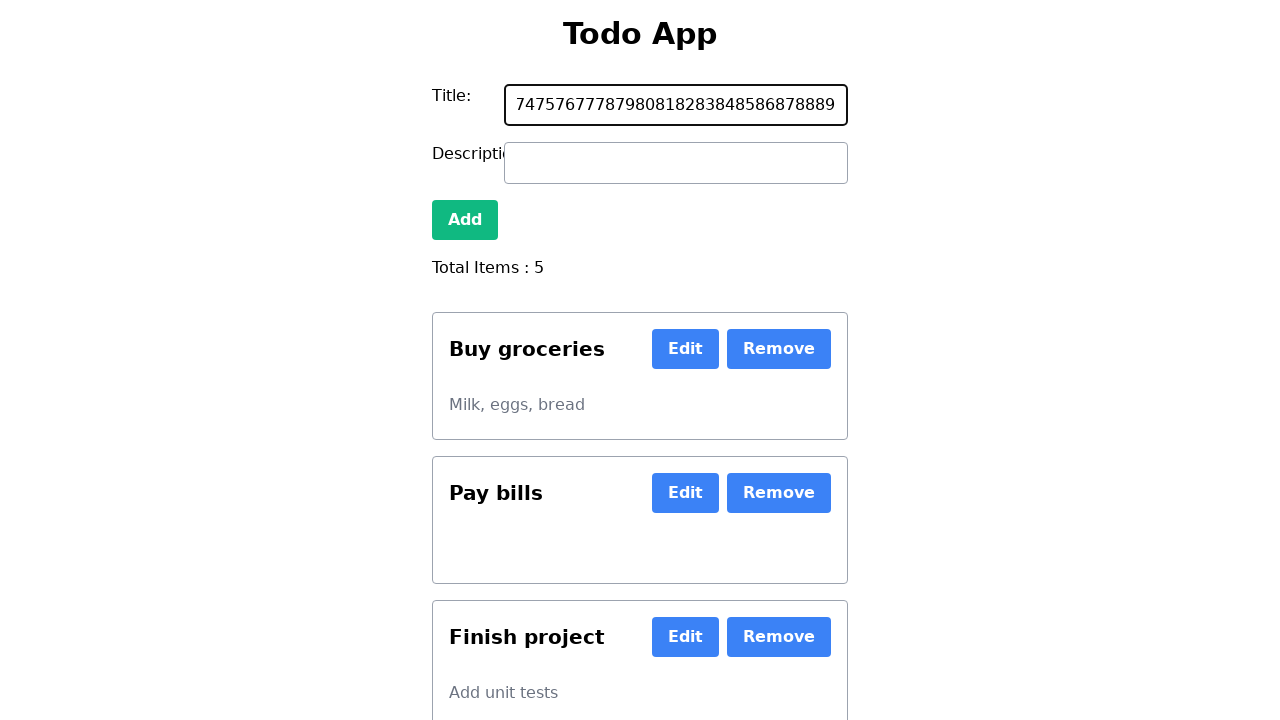

Typed number 90 into the todo input field on #new-todo
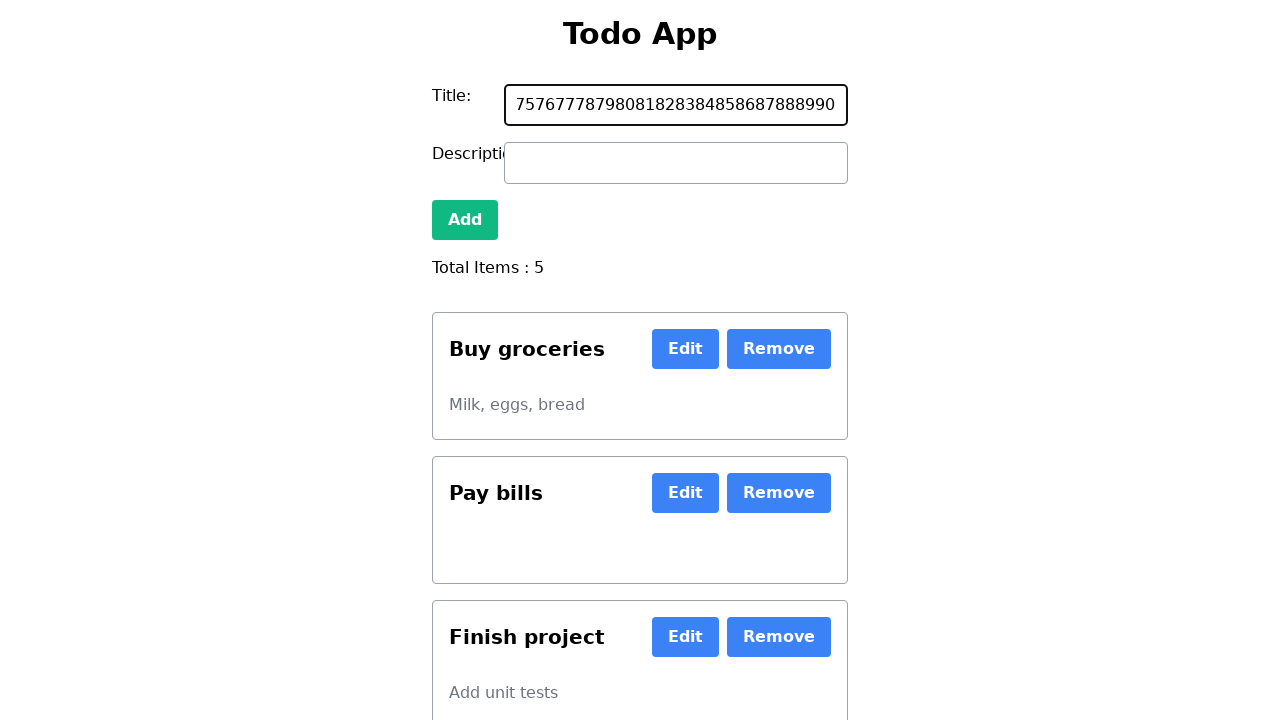

Typed number 91 into the todo input field on #new-todo
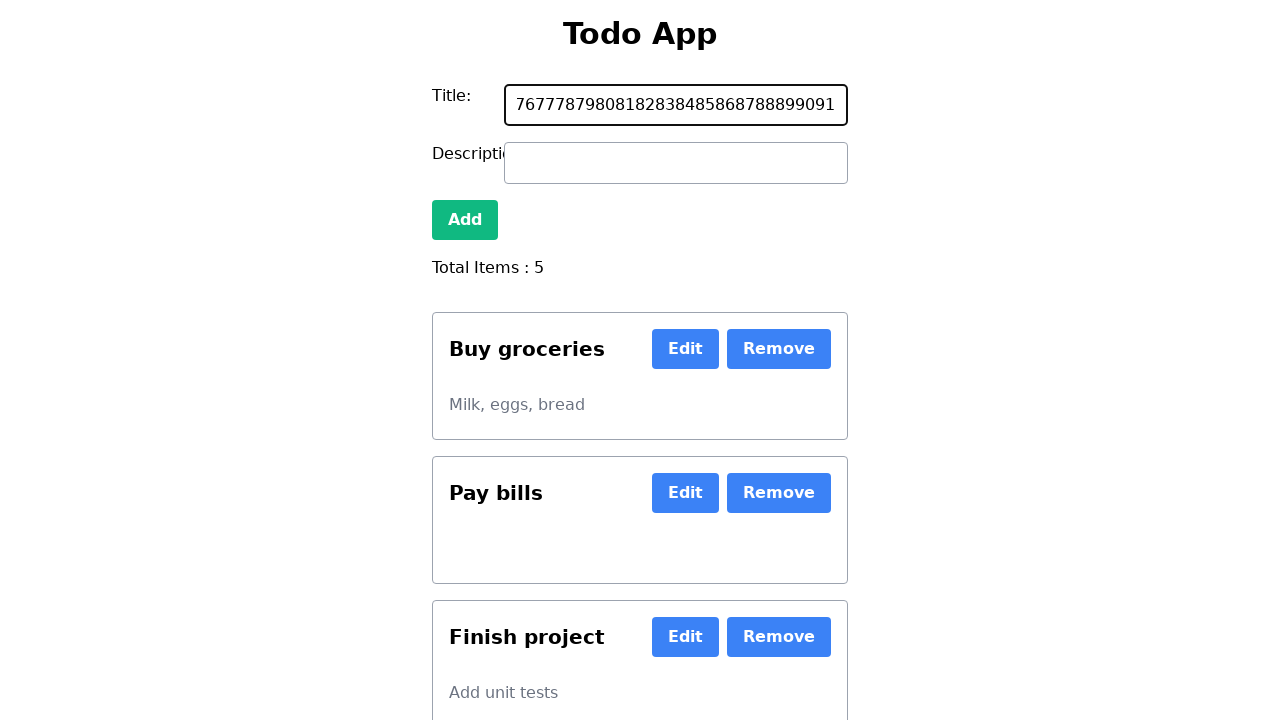

Typed number 92 into the todo input field on #new-todo
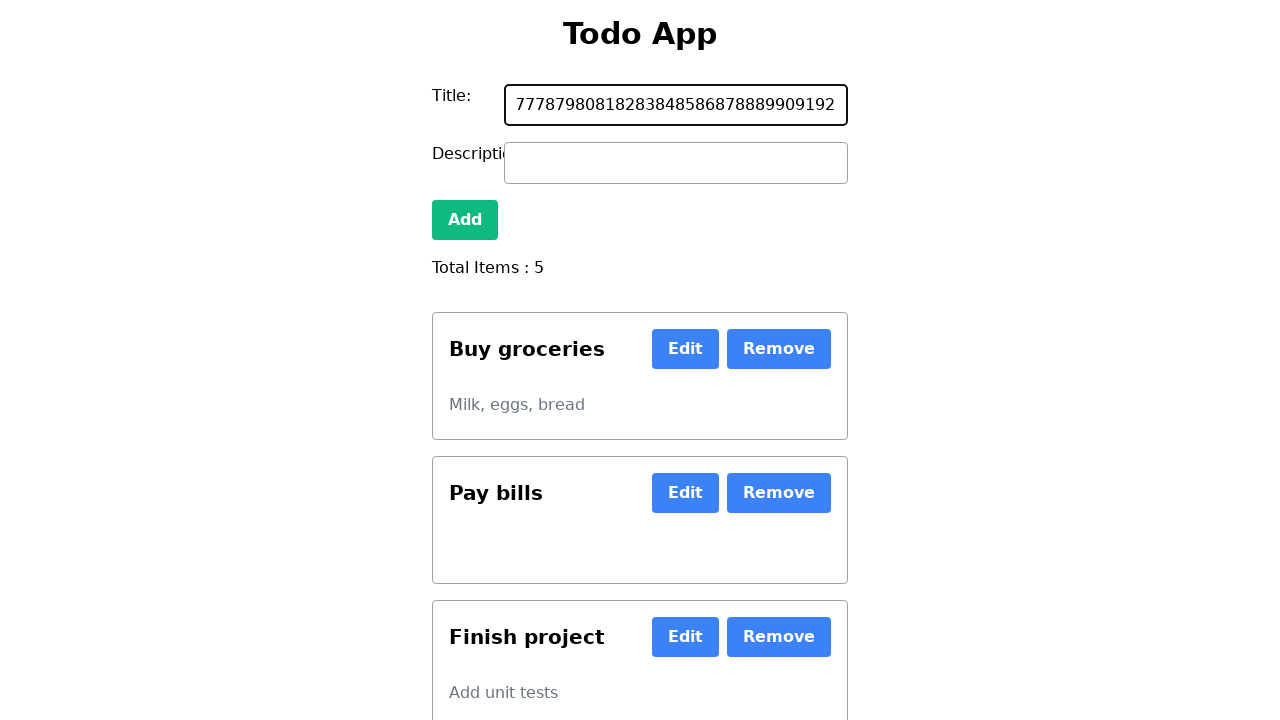

Typed number 93 into the todo input field on #new-todo
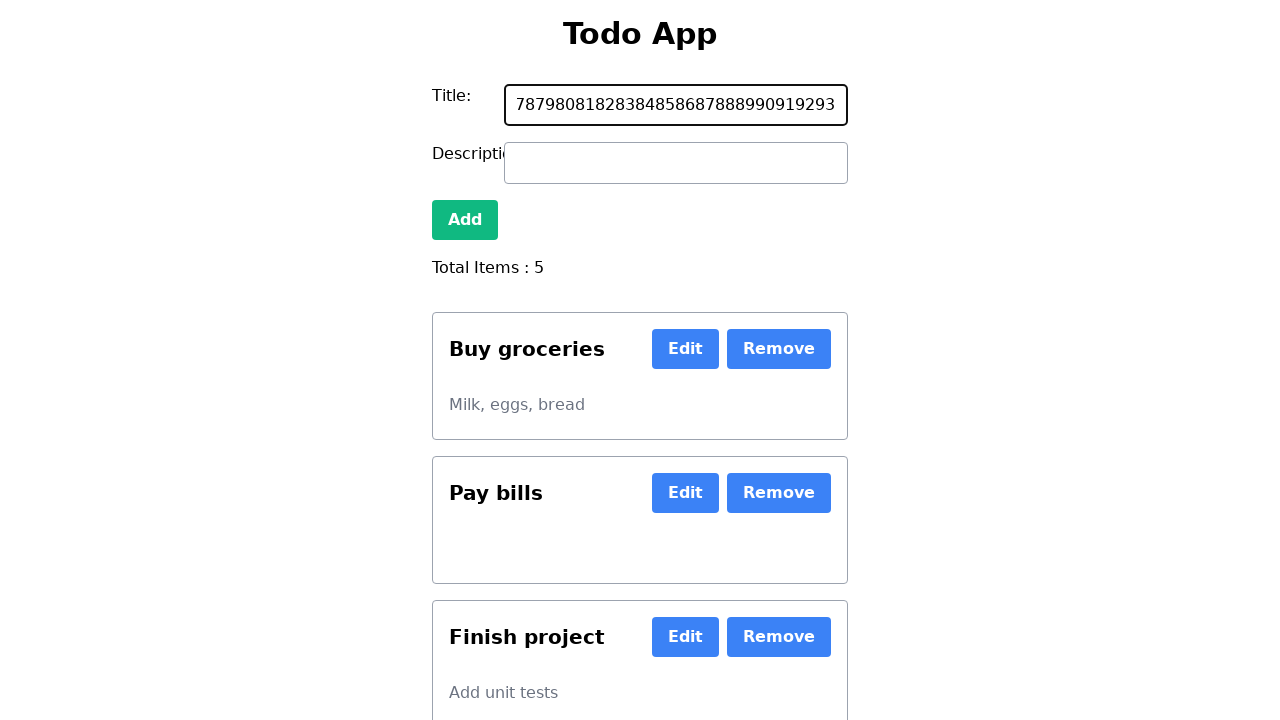

Typed number 94 into the todo input field on #new-todo
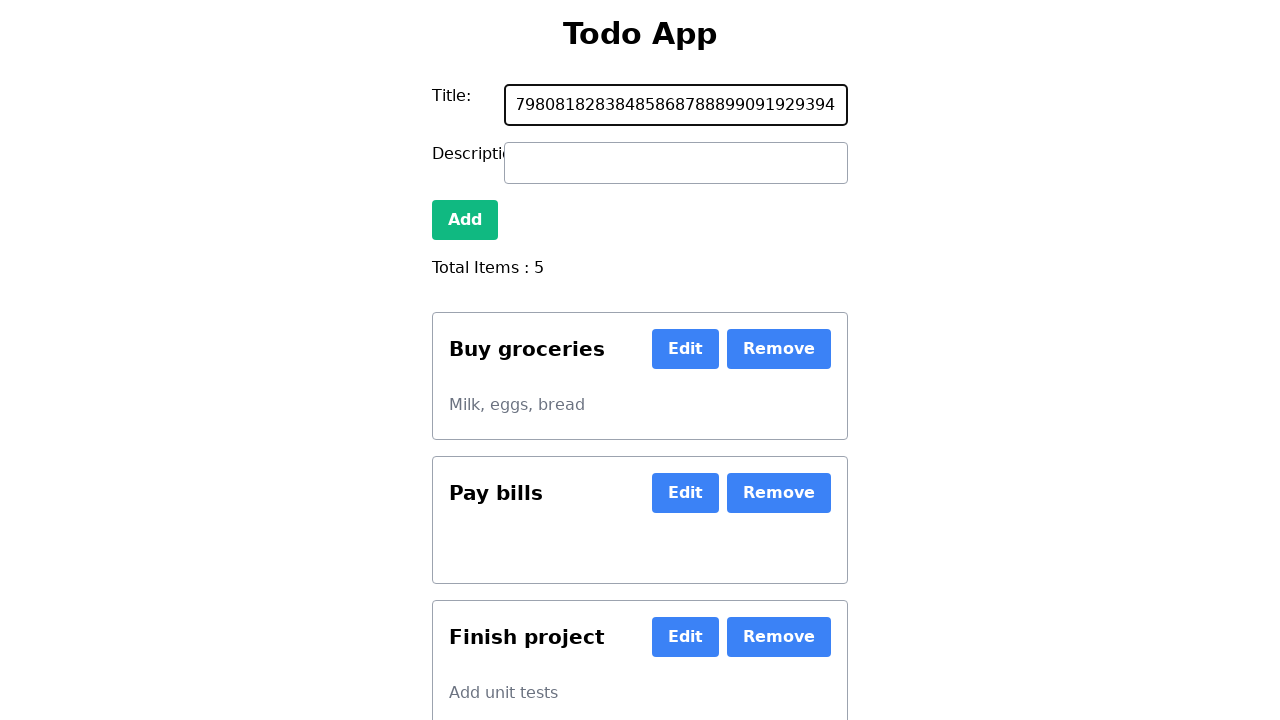

Typed number 95 into the todo input field on #new-todo
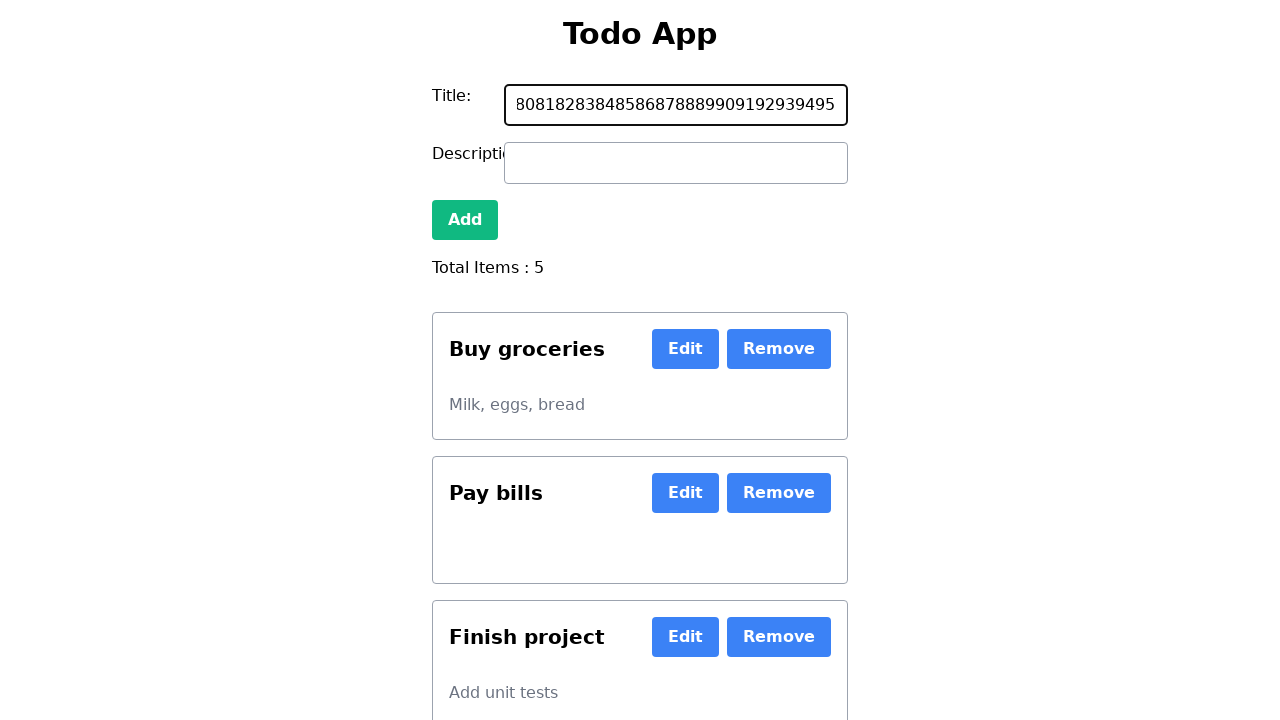

Typed number 96 into the todo input field on #new-todo
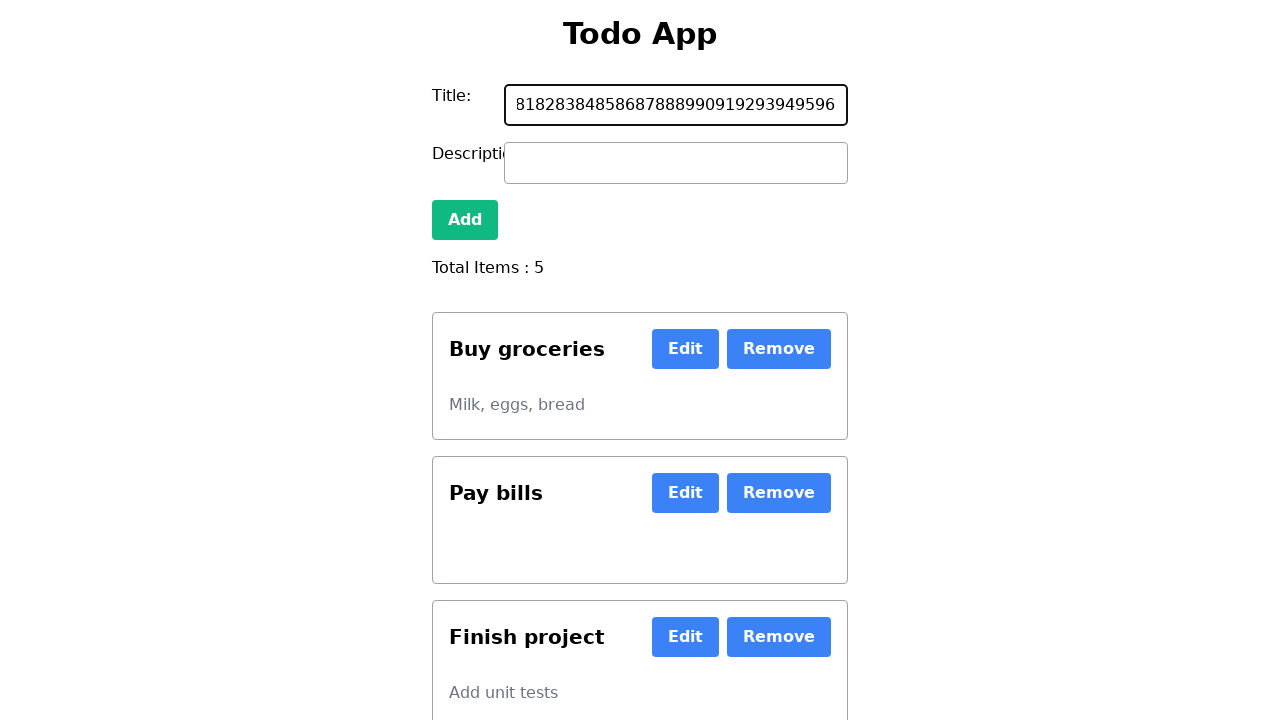

Typed number 97 into the todo input field on #new-todo
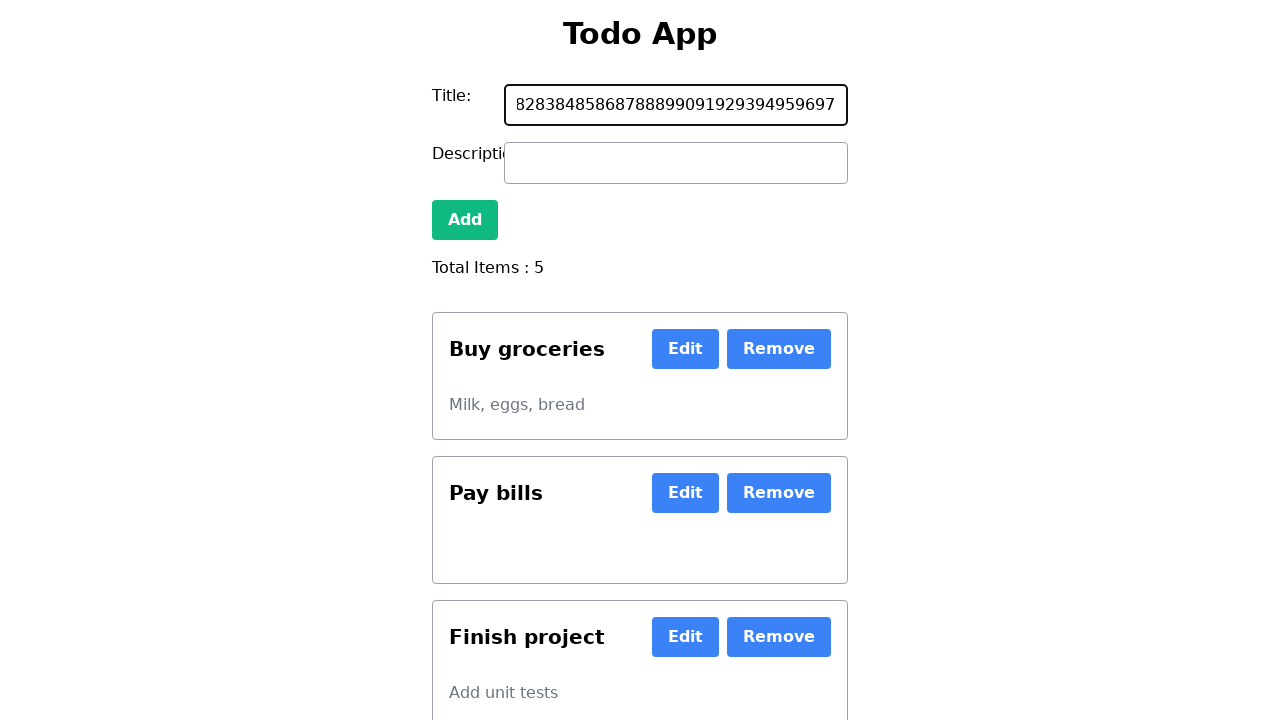

Typed number 98 into the todo input field on #new-todo
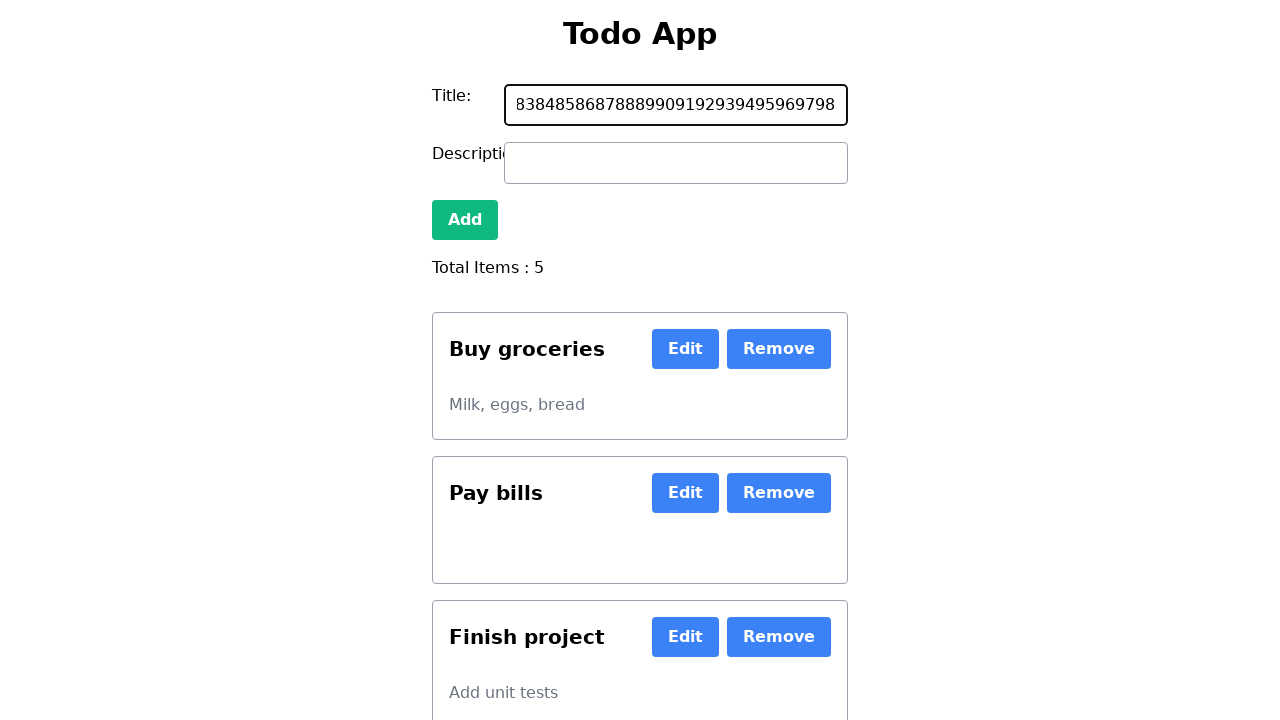

Typed number 99 into the todo input field on #new-todo
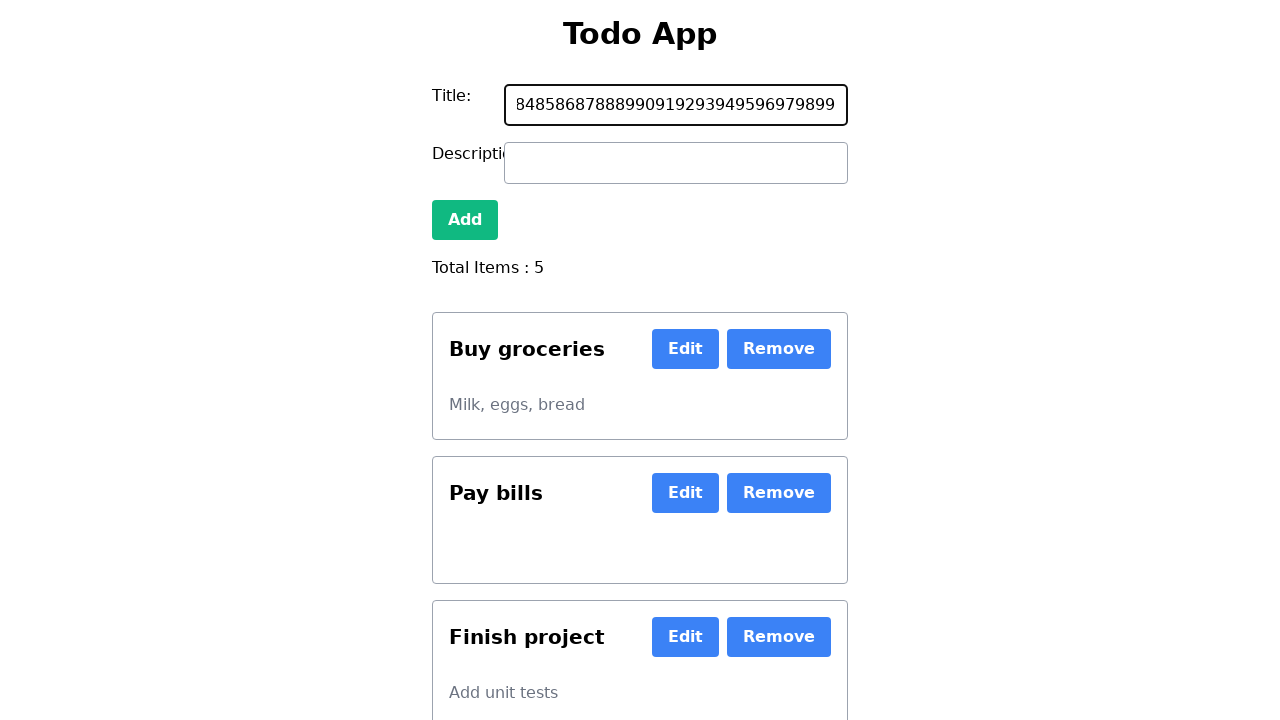

Typed number 100 into the todo input field on #new-todo
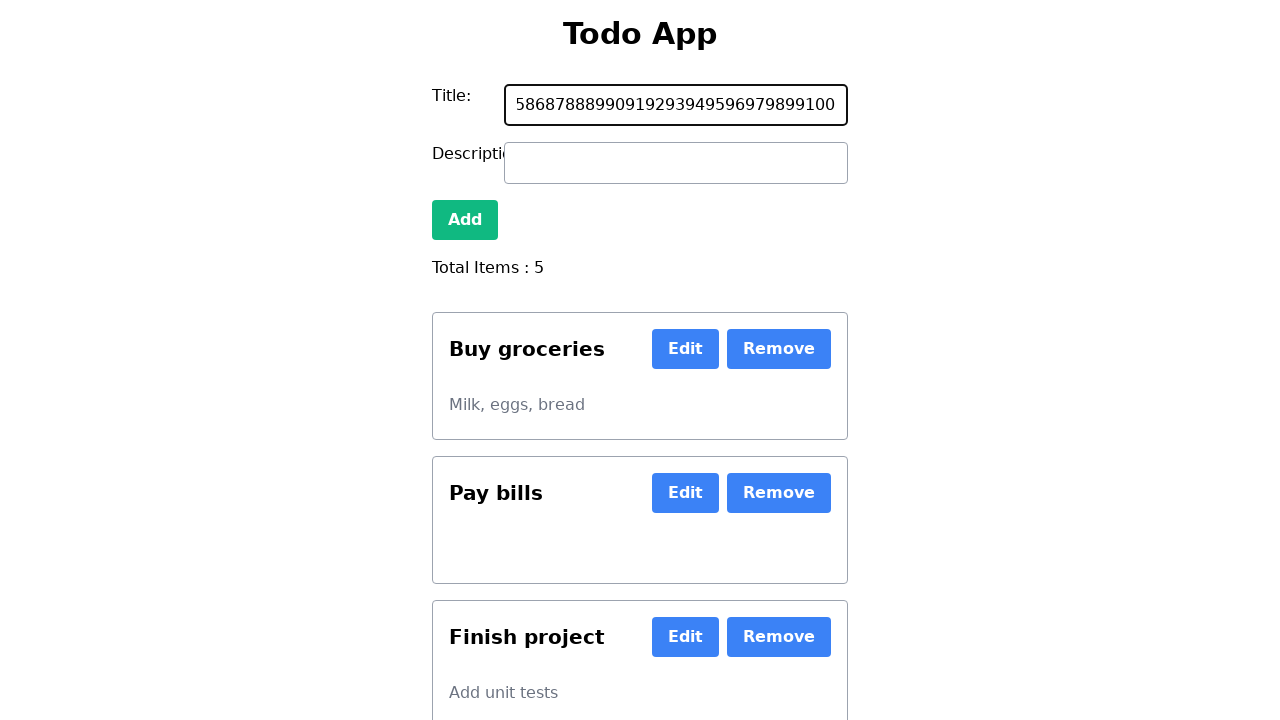

Typed number 101 into the todo input field on #new-todo
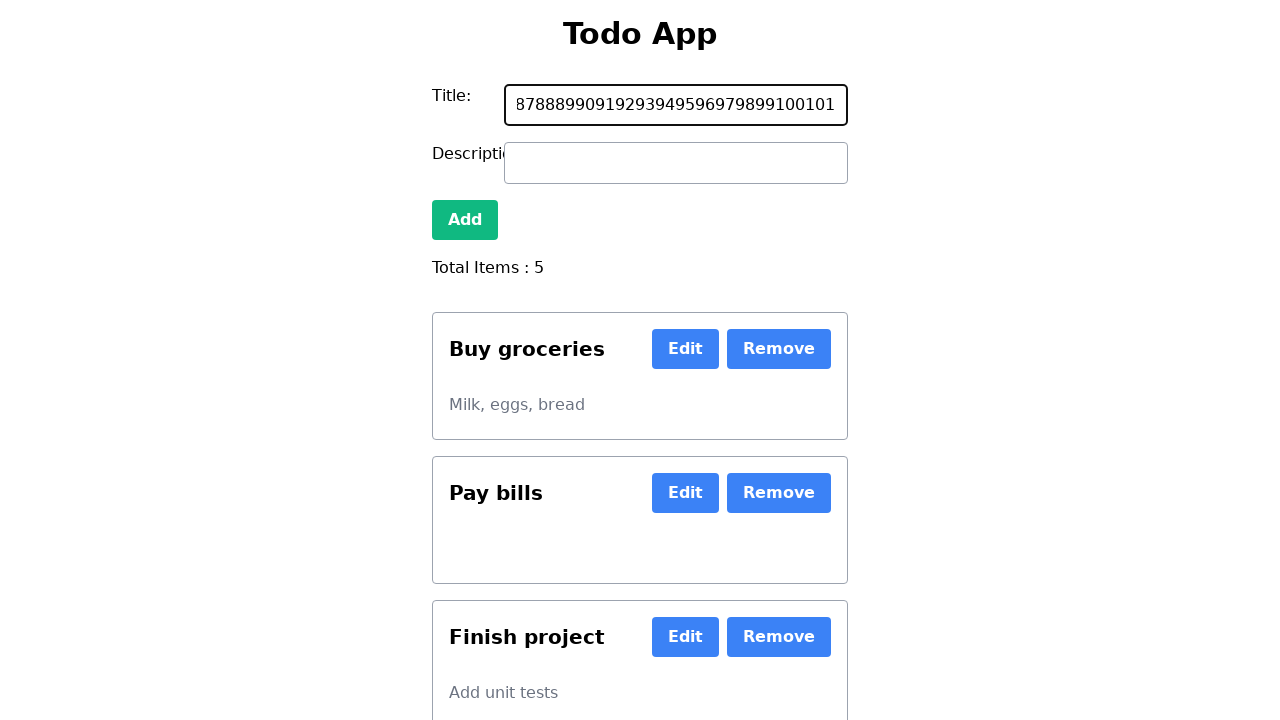

Typed number 102 into the todo input field on #new-todo
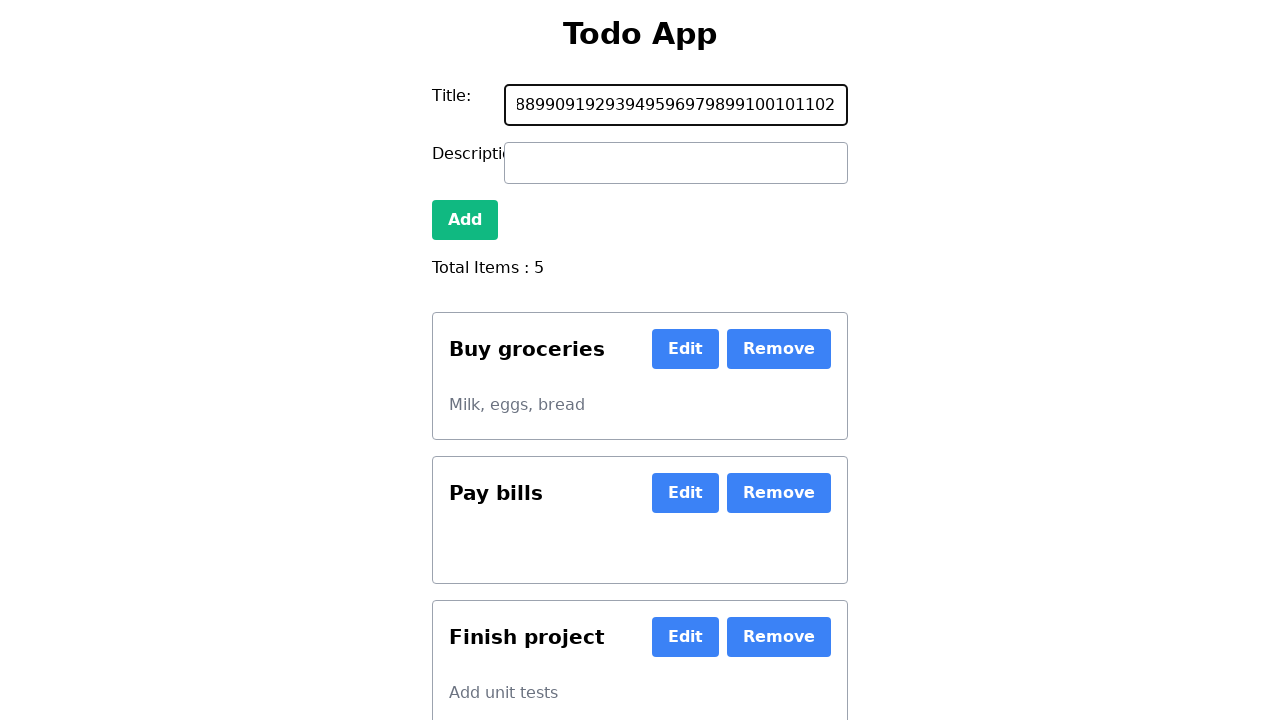

Typed number 103 into the todo input field on #new-todo
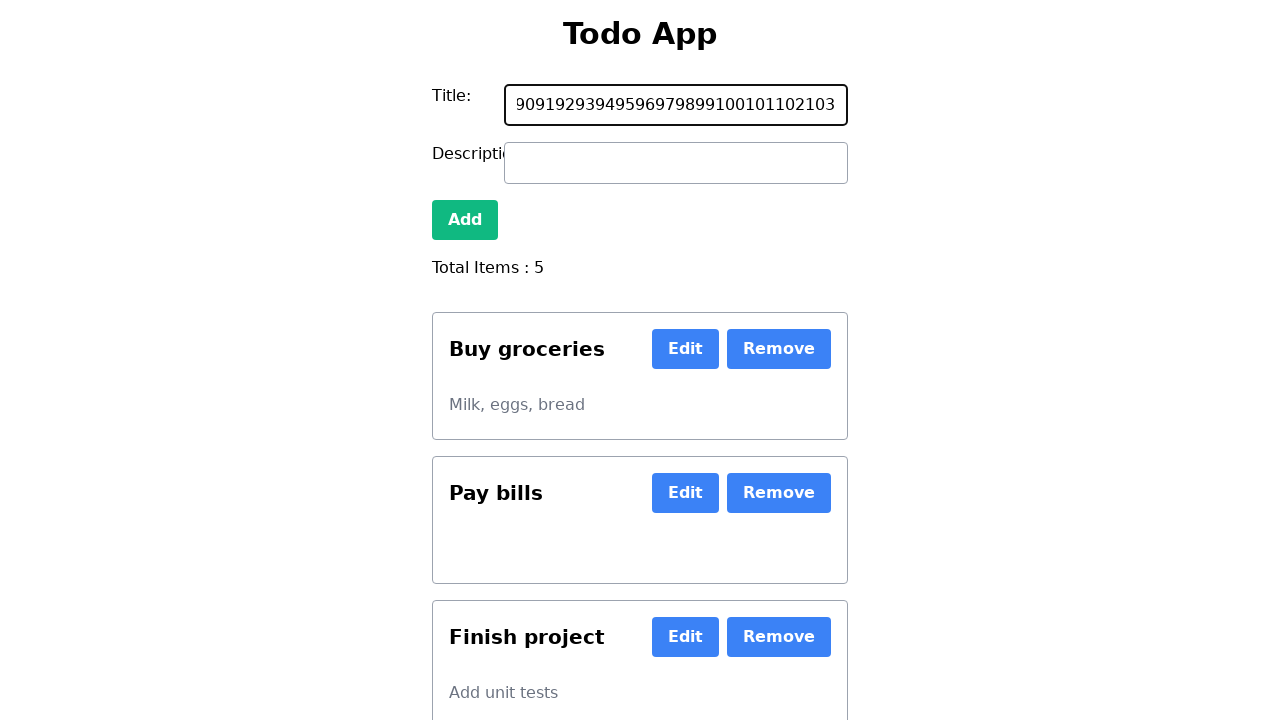

Typed number 104 into the todo input field on #new-todo
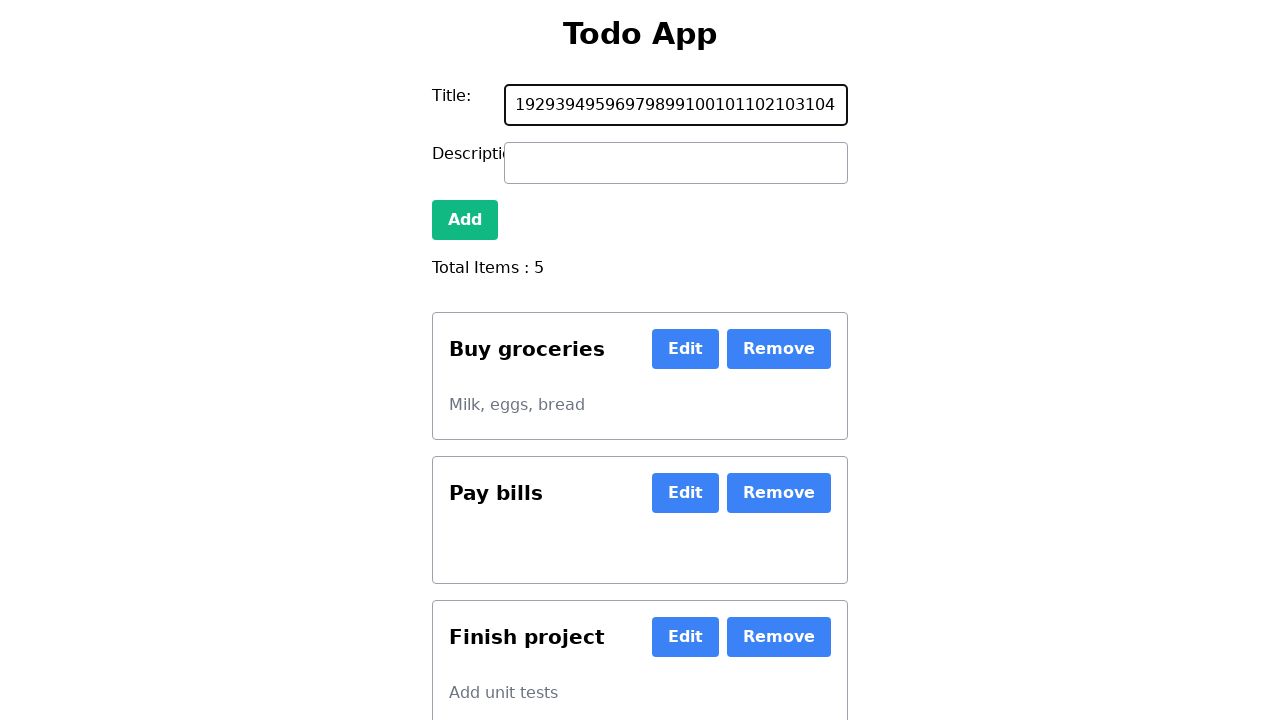

Typed number 105 into the todo input field on #new-todo
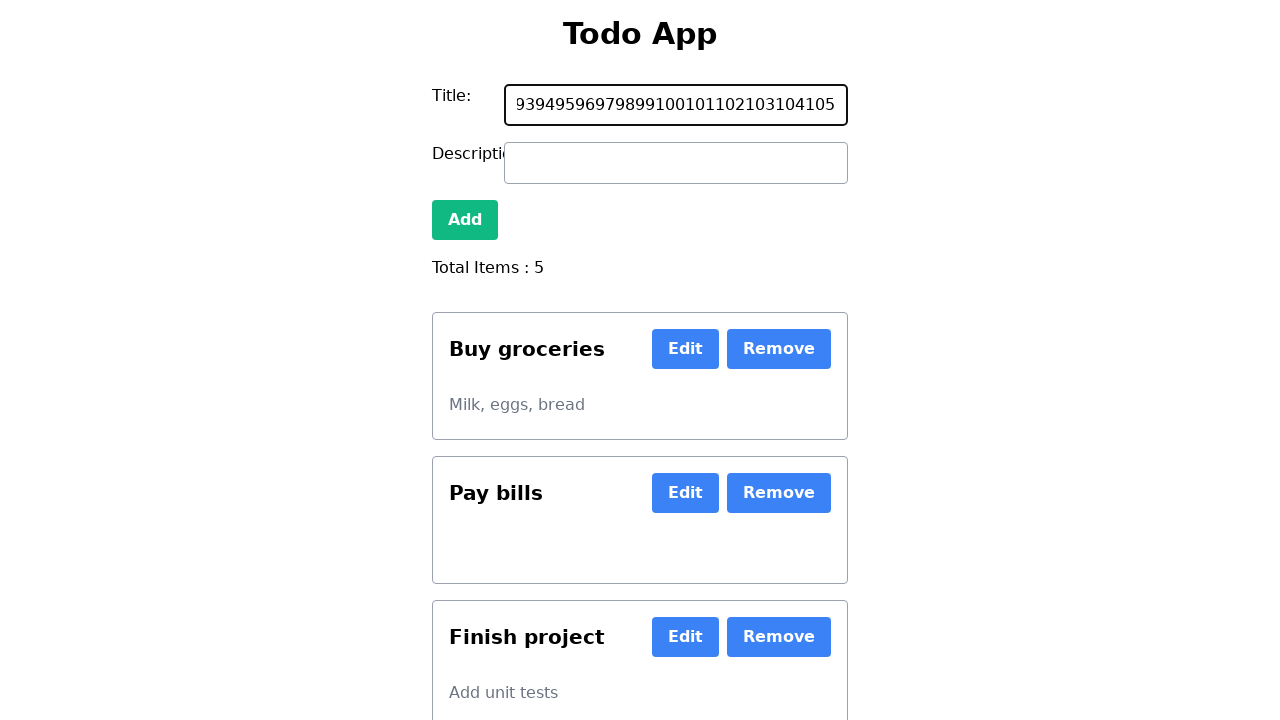

Typed number 106 into the todo input field on #new-todo
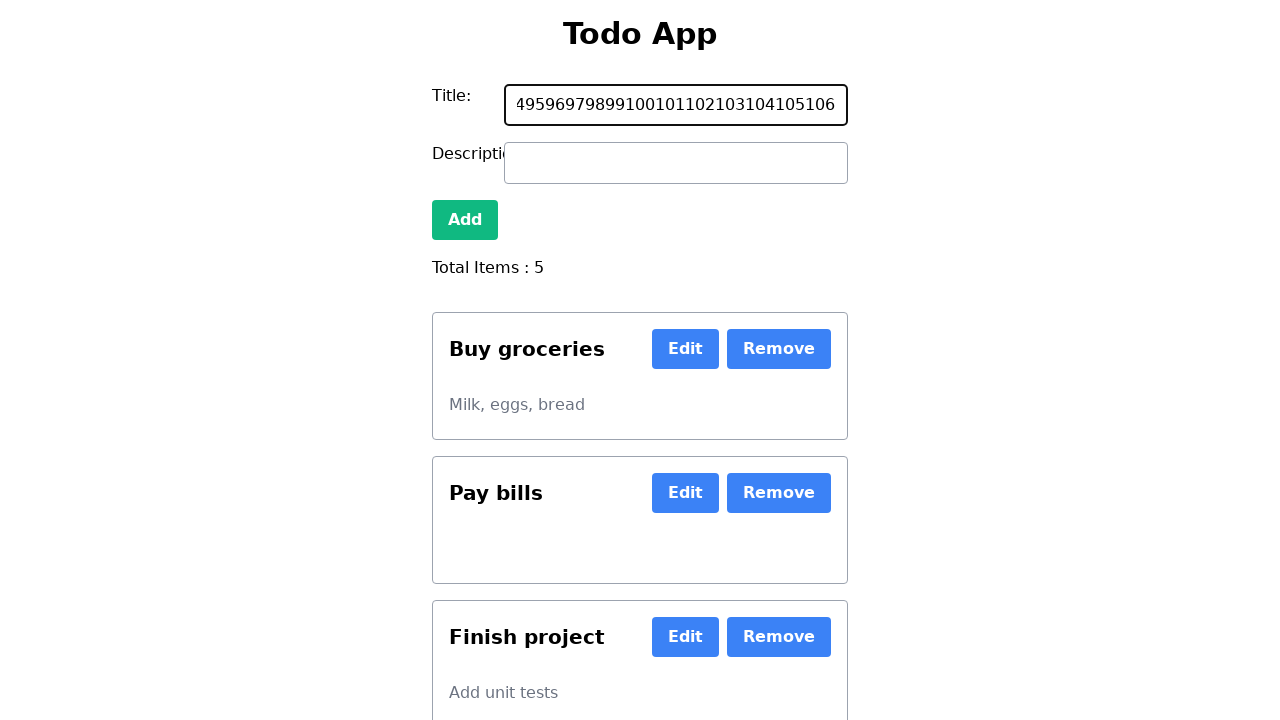

Typed number 107 into the todo input field on #new-todo
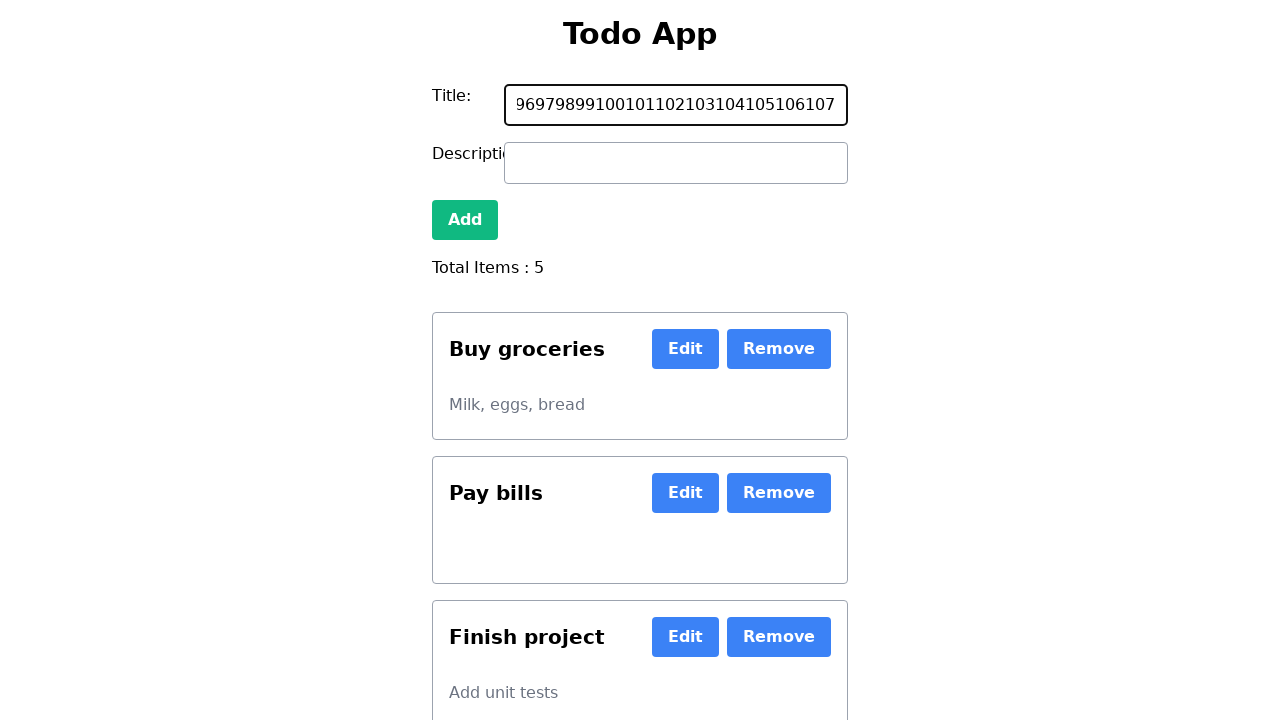

Typed number 108 into the todo input field on #new-todo
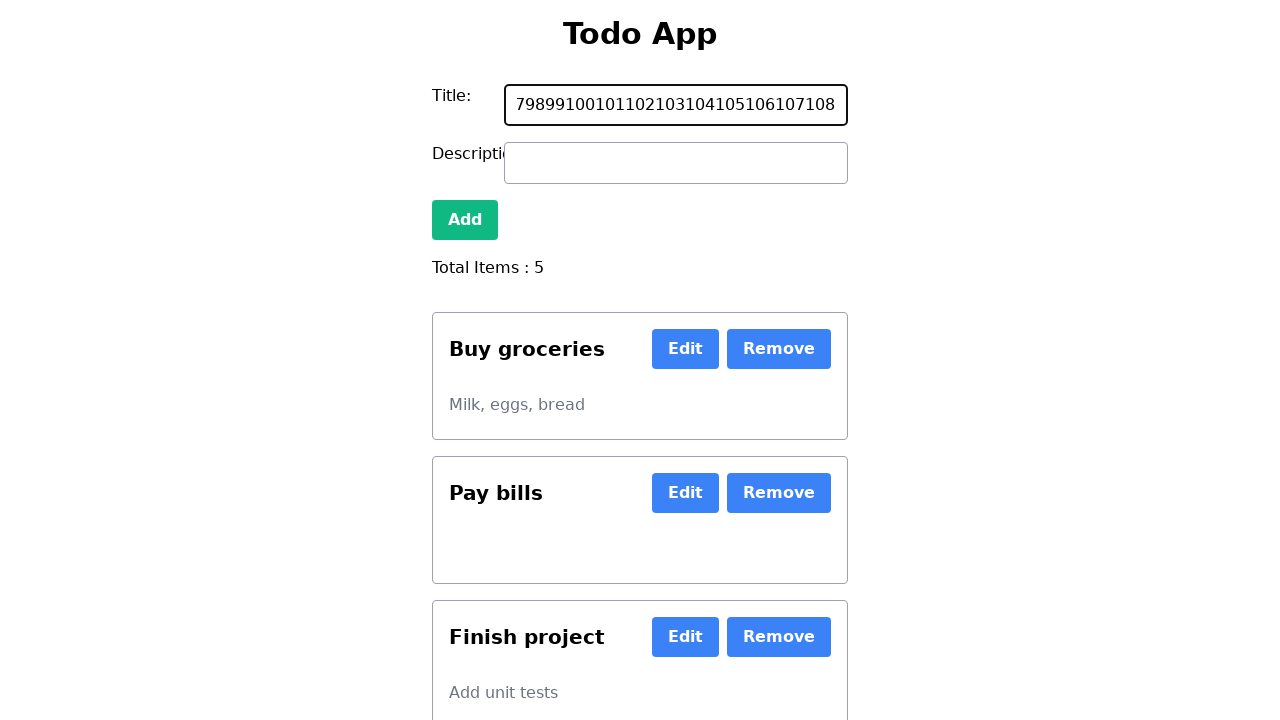

Typed number 109 into the todo input field on #new-todo
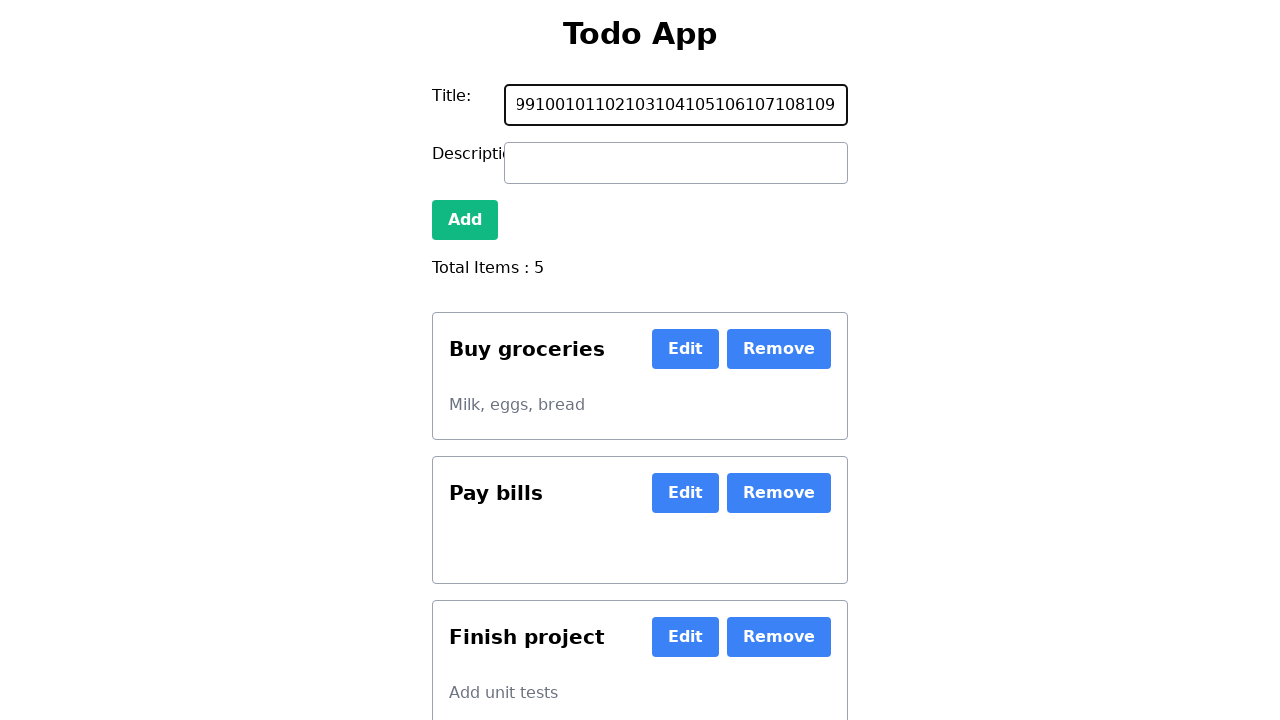

Typed number 110 into the todo input field on #new-todo
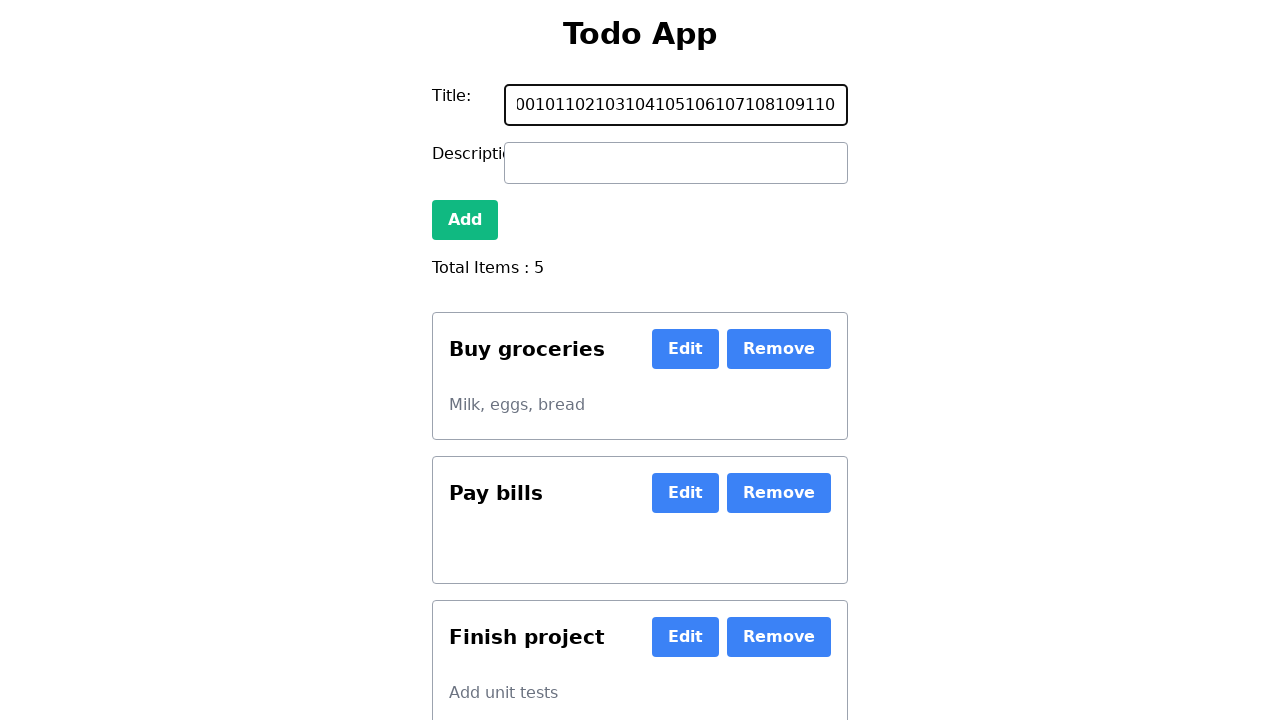

Typed number 111 into the todo input field on #new-todo
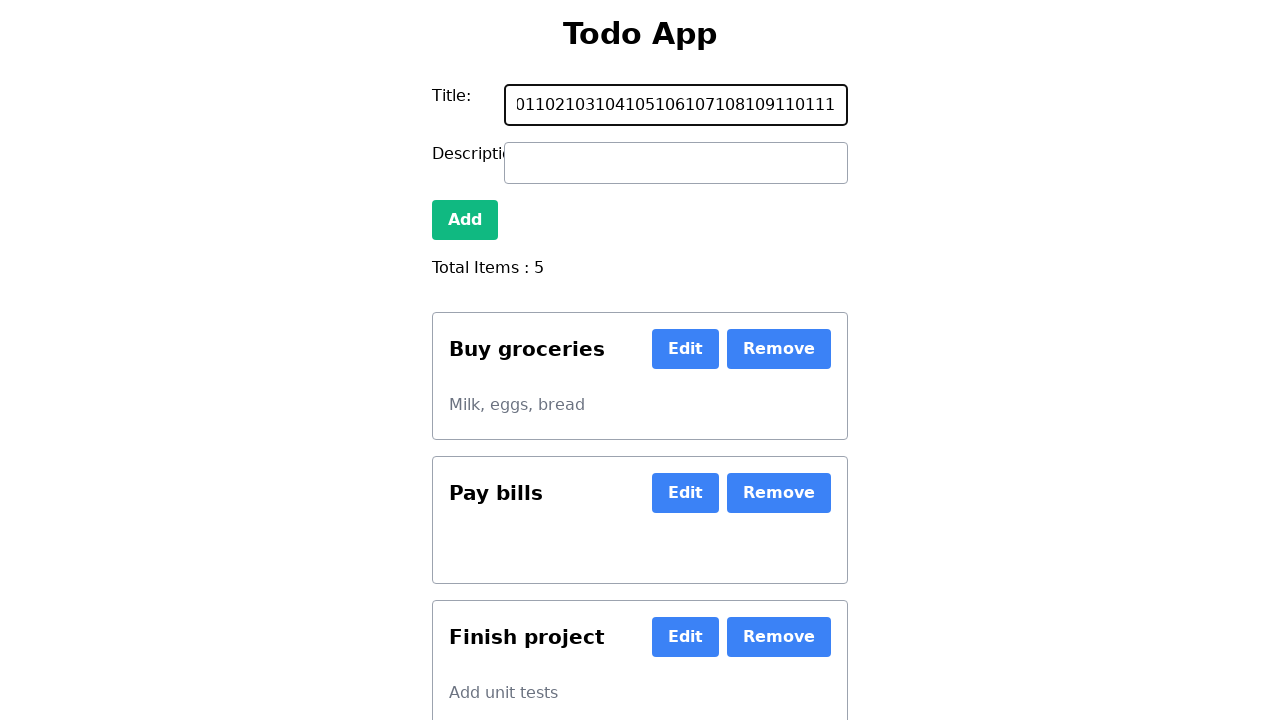

Typed number 112 into the todo input field on #new-todo
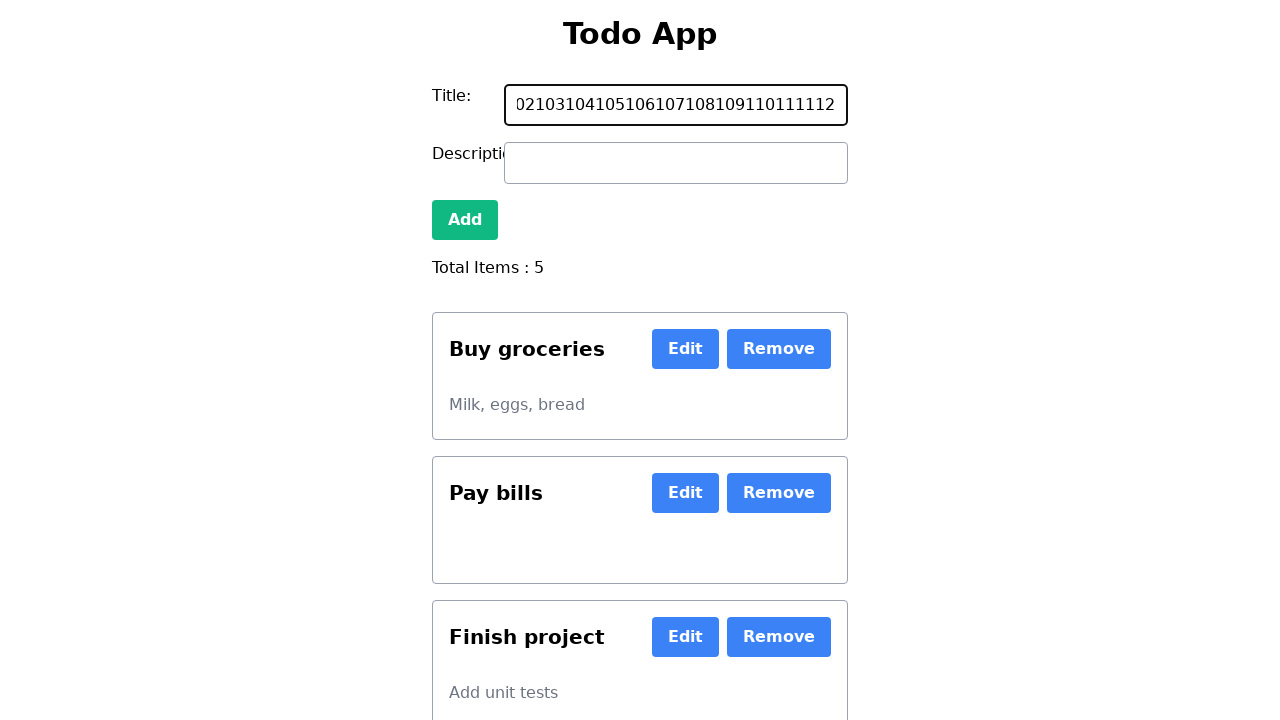

Typed number 113 into the todo input field on #new-todo
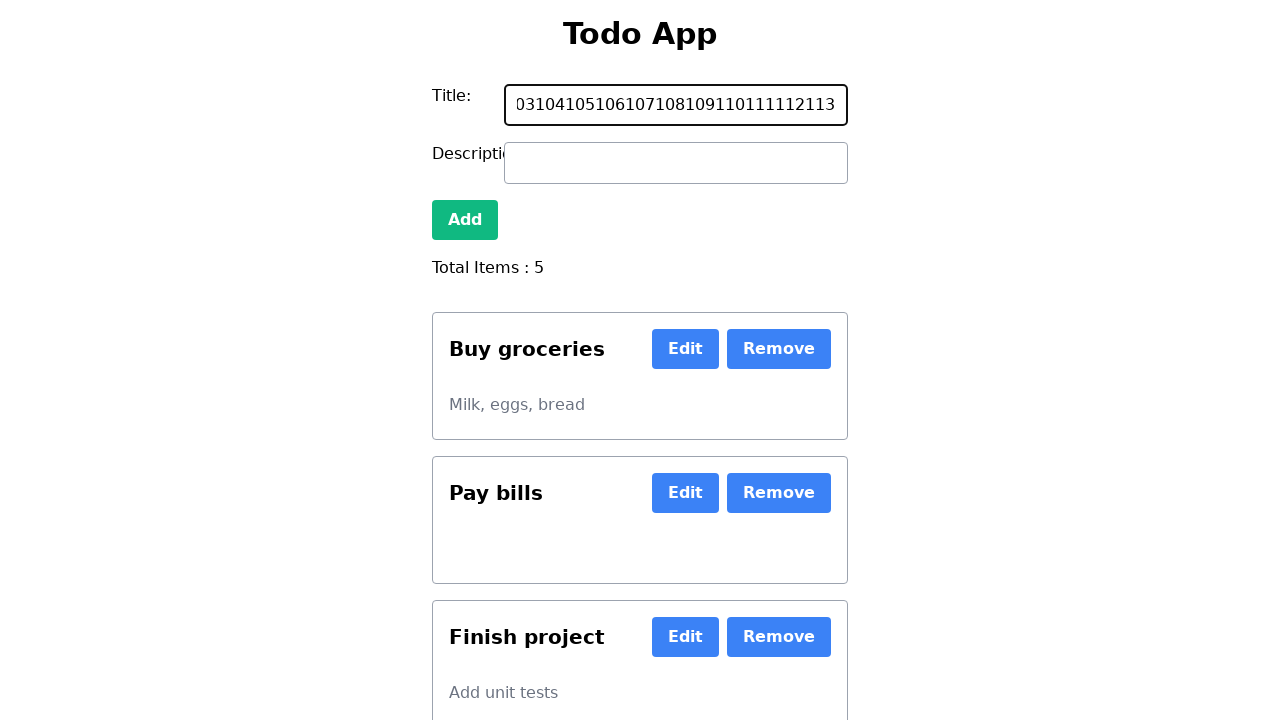

Typed number 114 into the todo input field on #new-todo
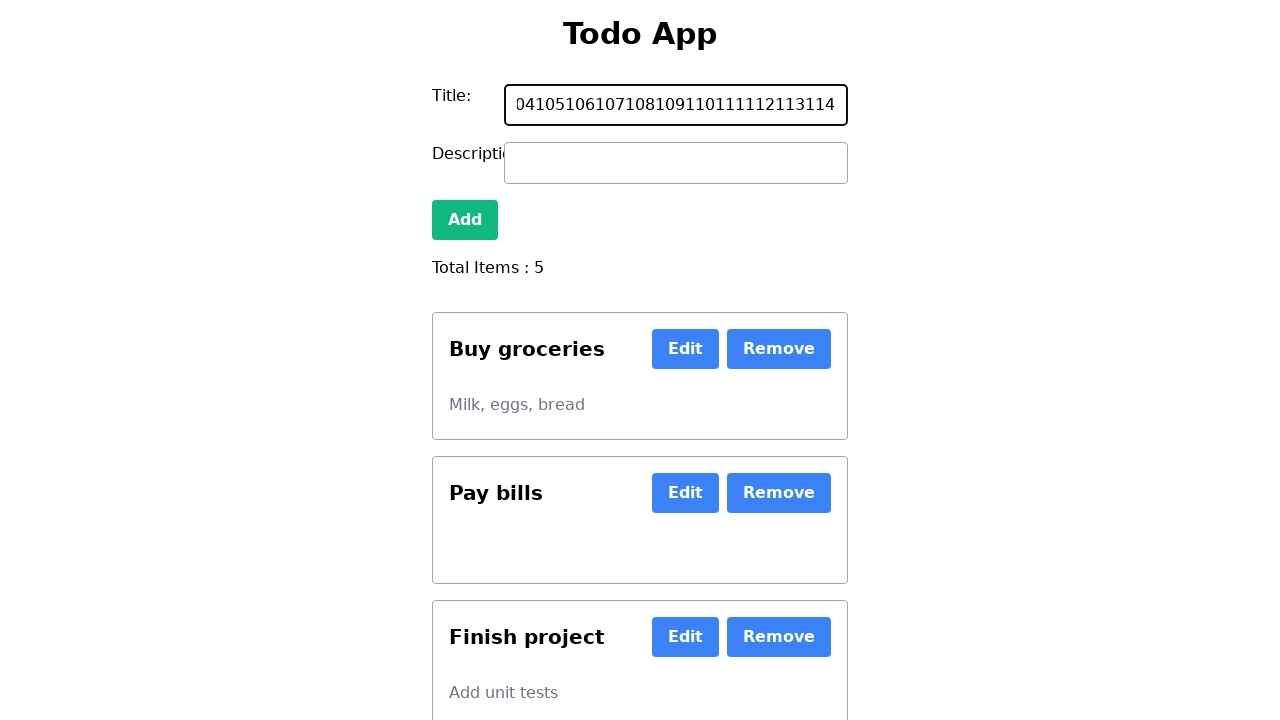

Typed number 115 into the todo input field on #new-todo
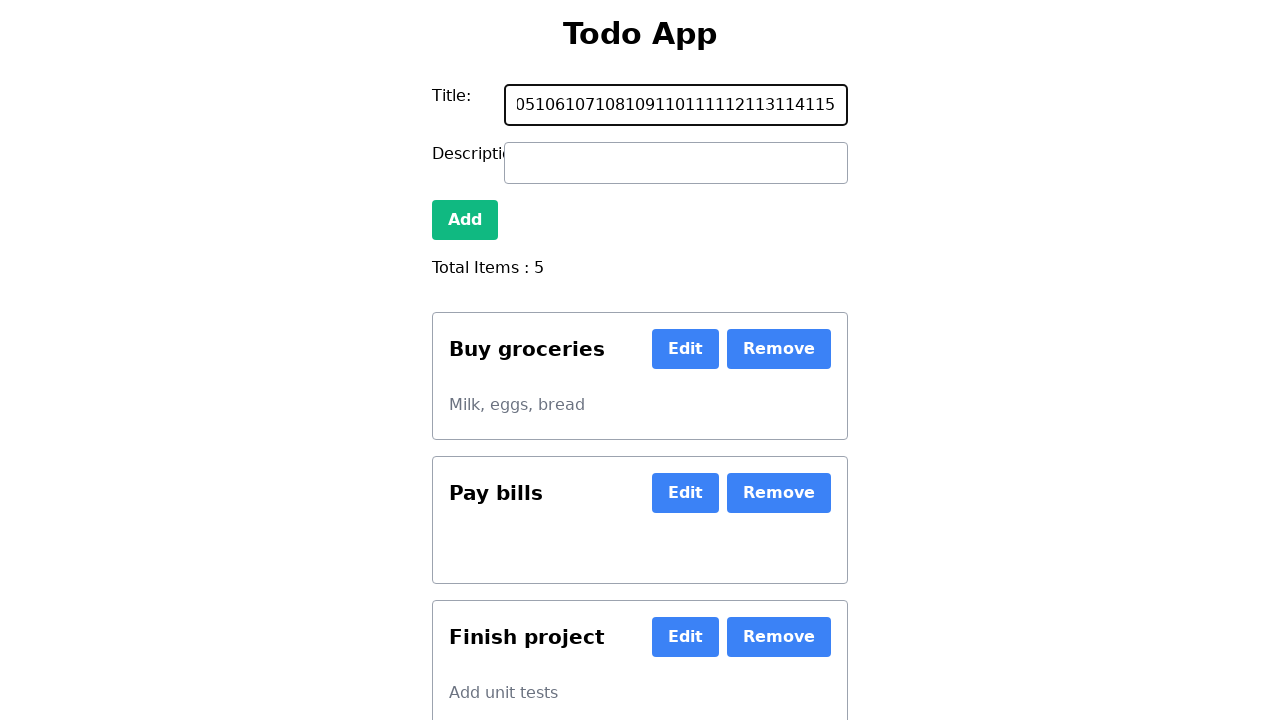

Typed number 116 into the todo input field on #new-todo
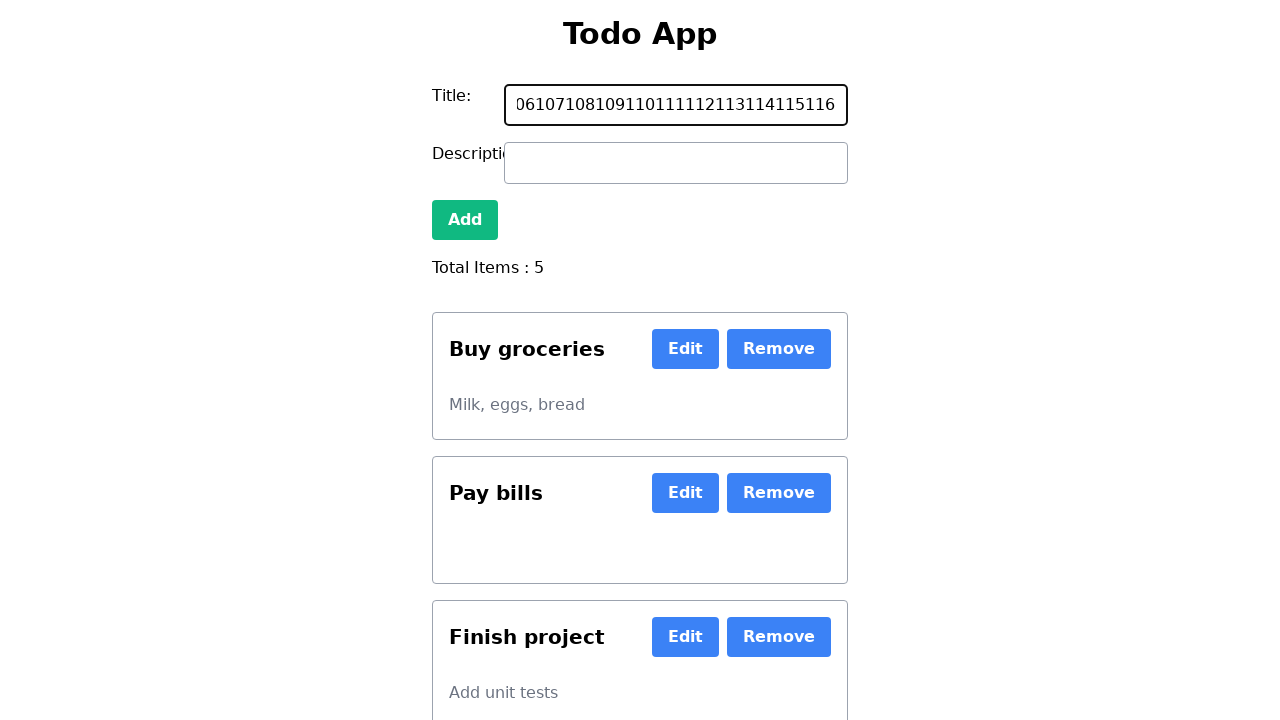

Typed number 117 into the todo input field on #new-todo
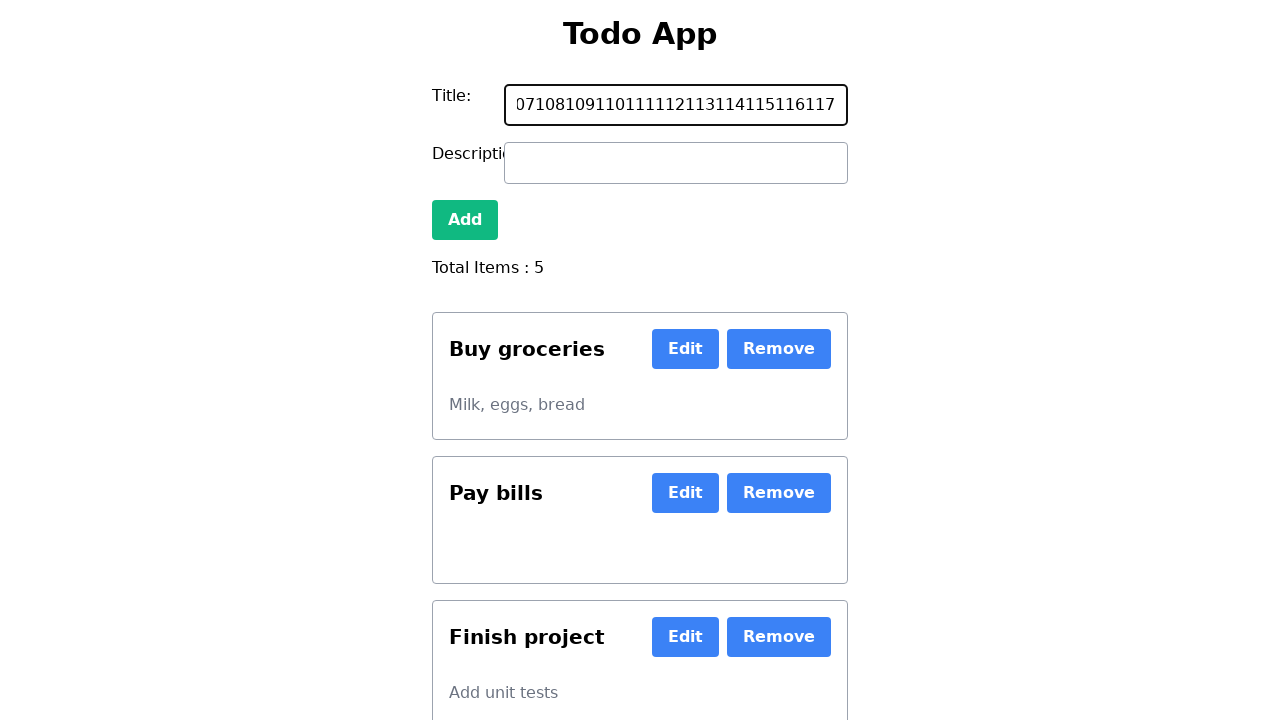

Typed number 118 into the todo input field on #new-todo
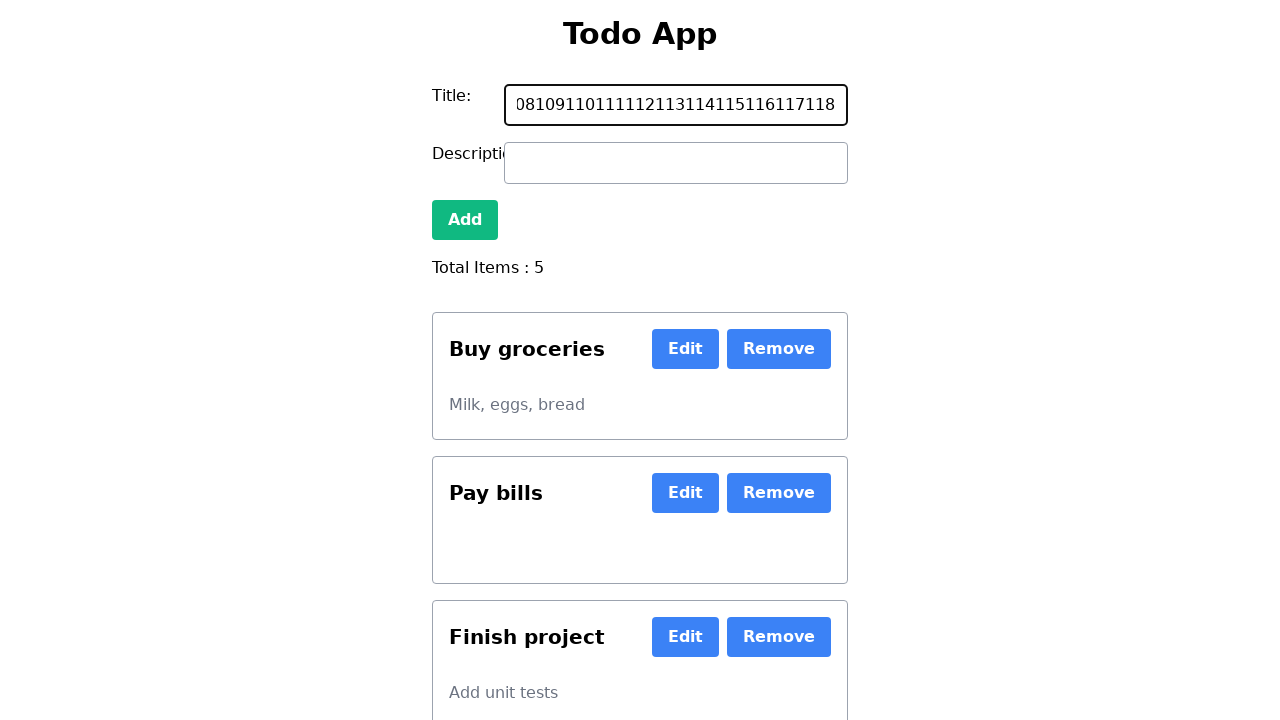

Typed number 119 into the todo input field on #new-todo
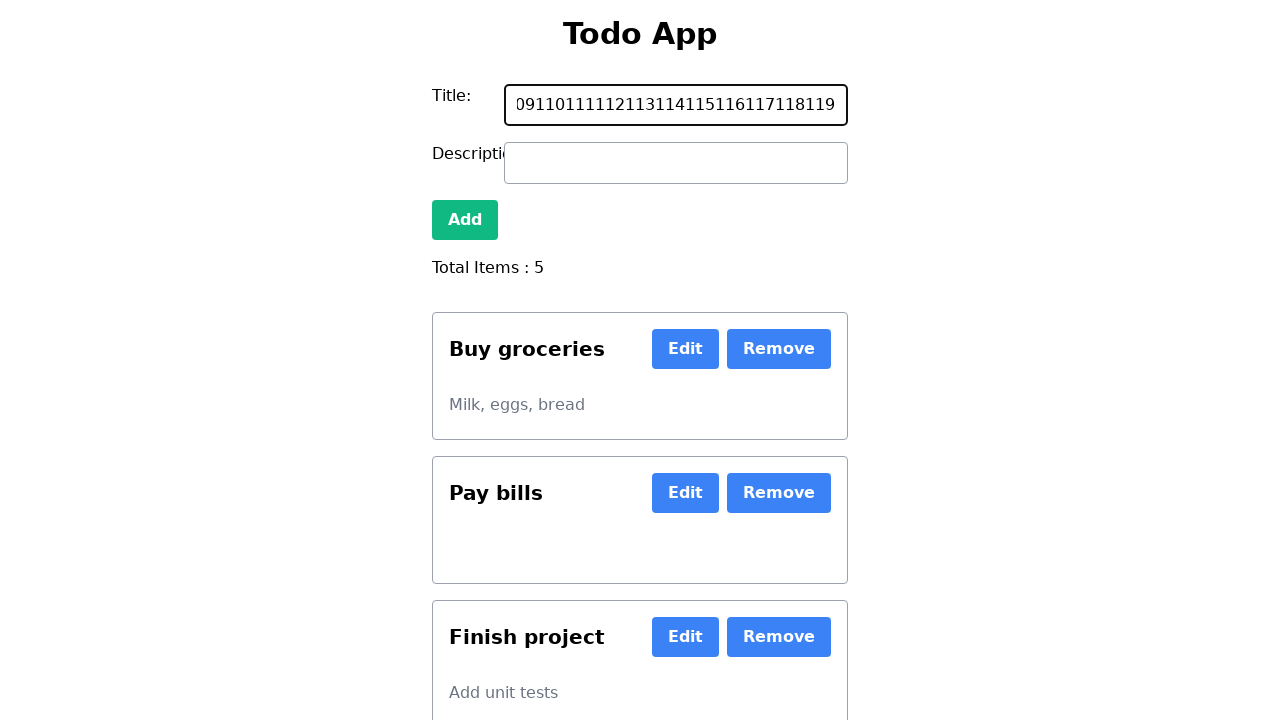

Typed number 120 into the todo input field on #new-todo
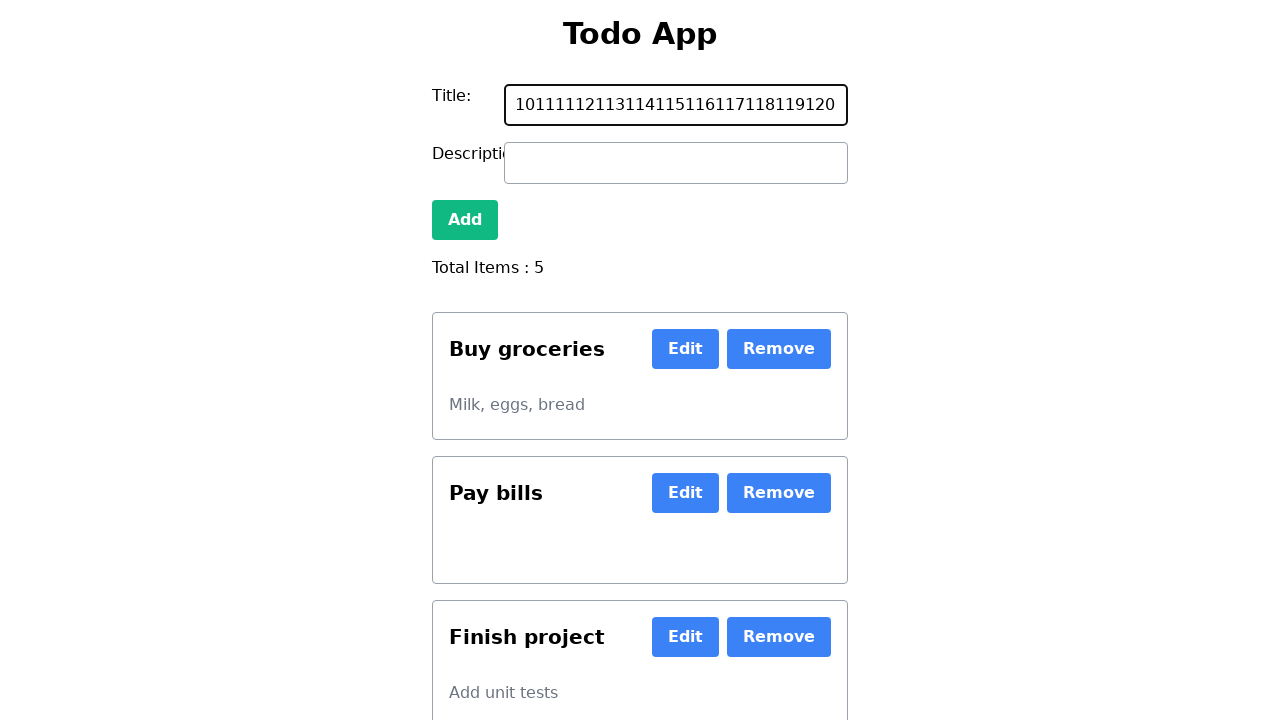

Typed number 121 into the todo input field on #new-todo
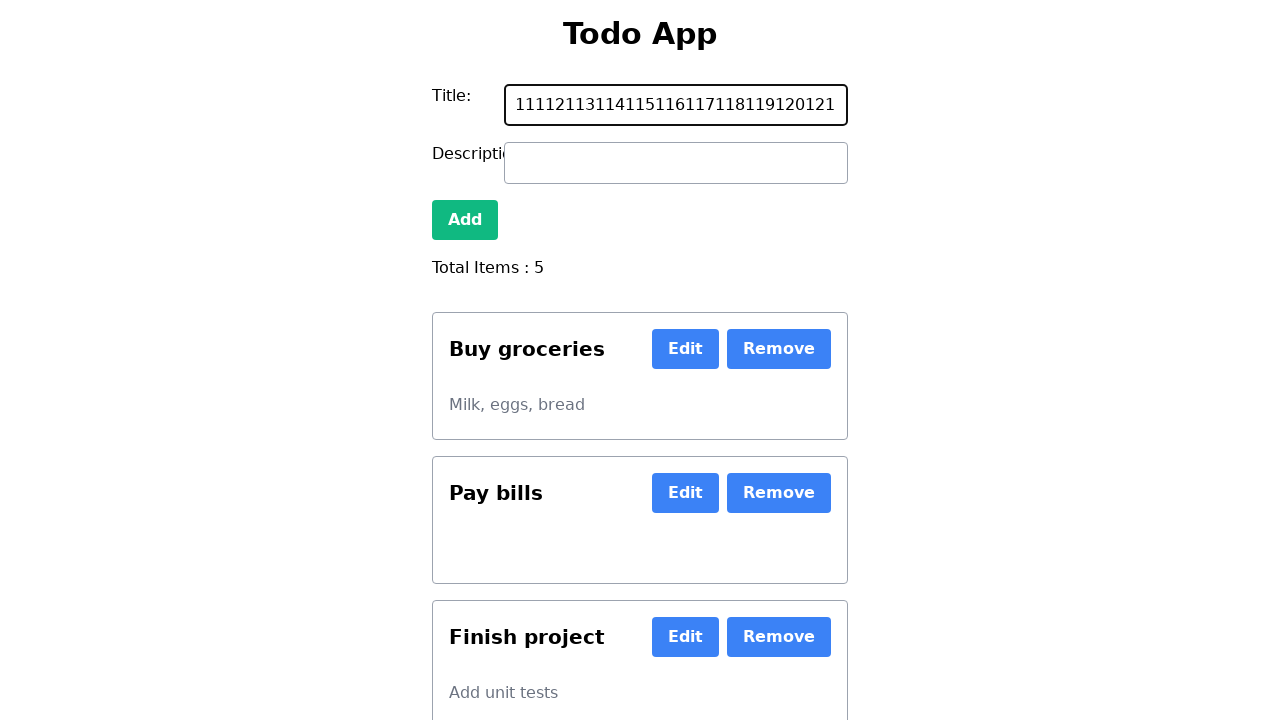

Typed number 122 into the todo input field on #new-todo
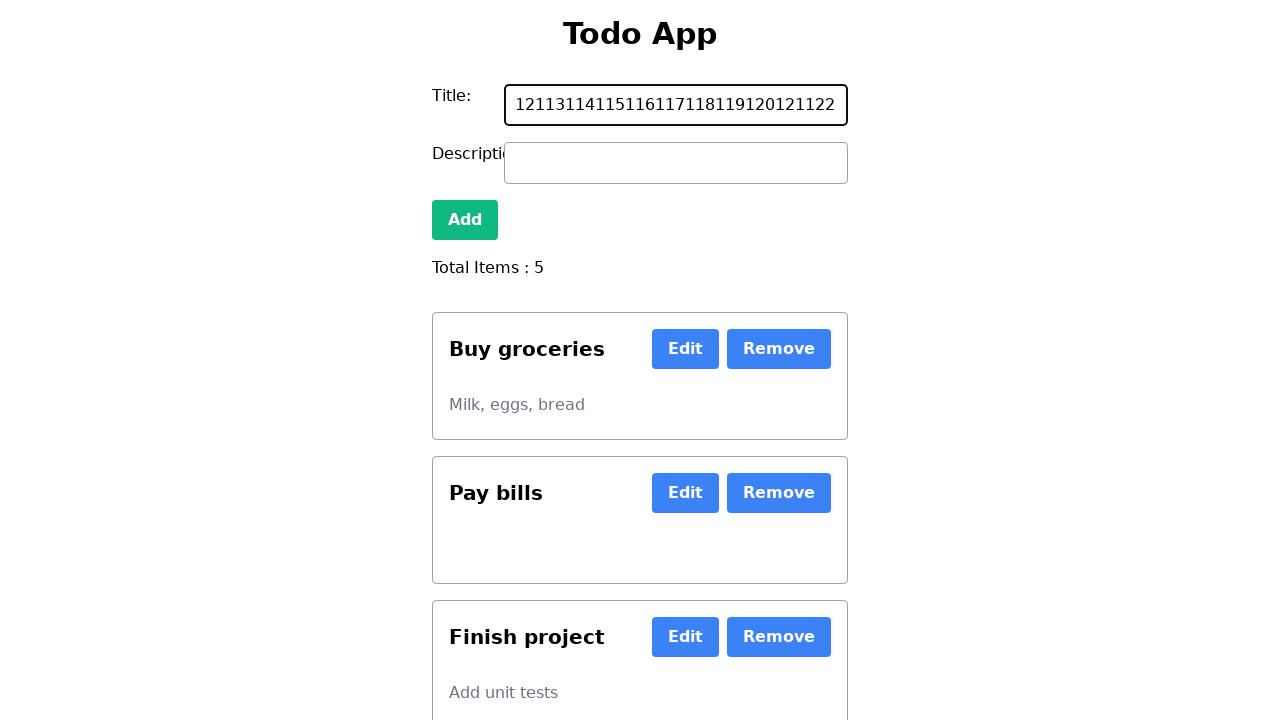

Typed number 123 into the todo input field on #new-todo
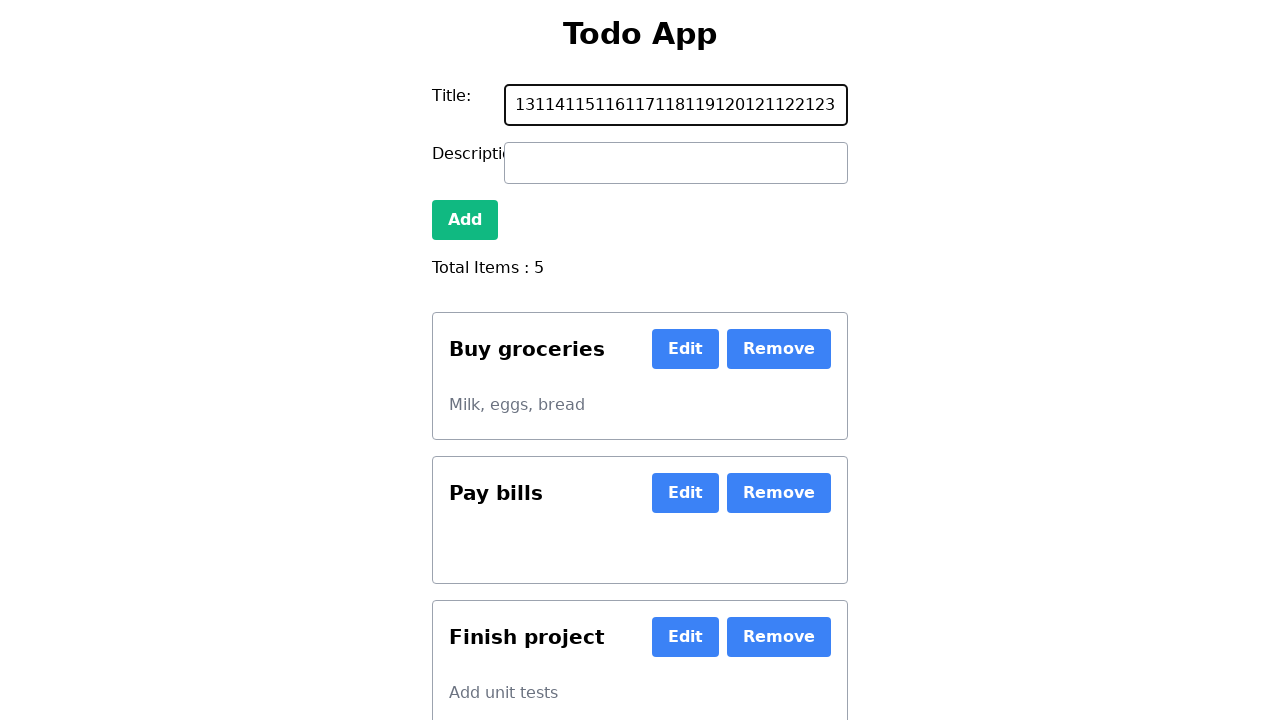

Typed number 124 into the todo input field on #new-todo
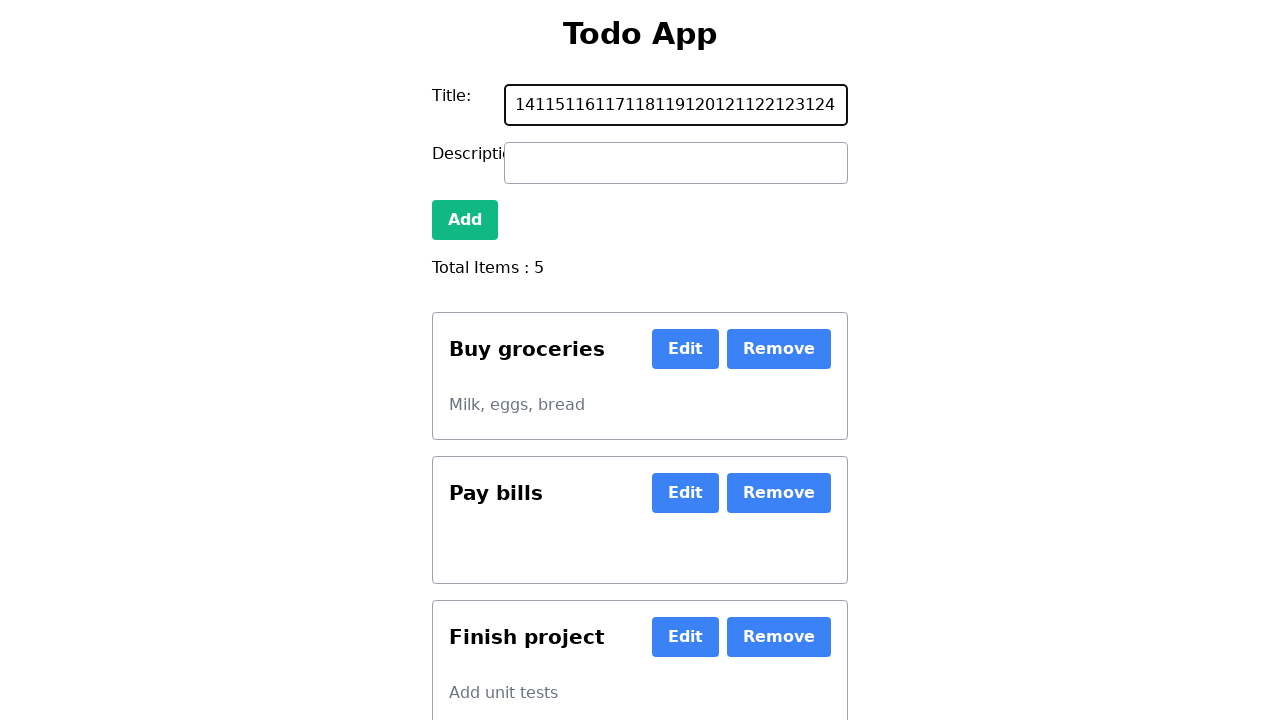

Typed number 125 into the todo input field on #new-todo
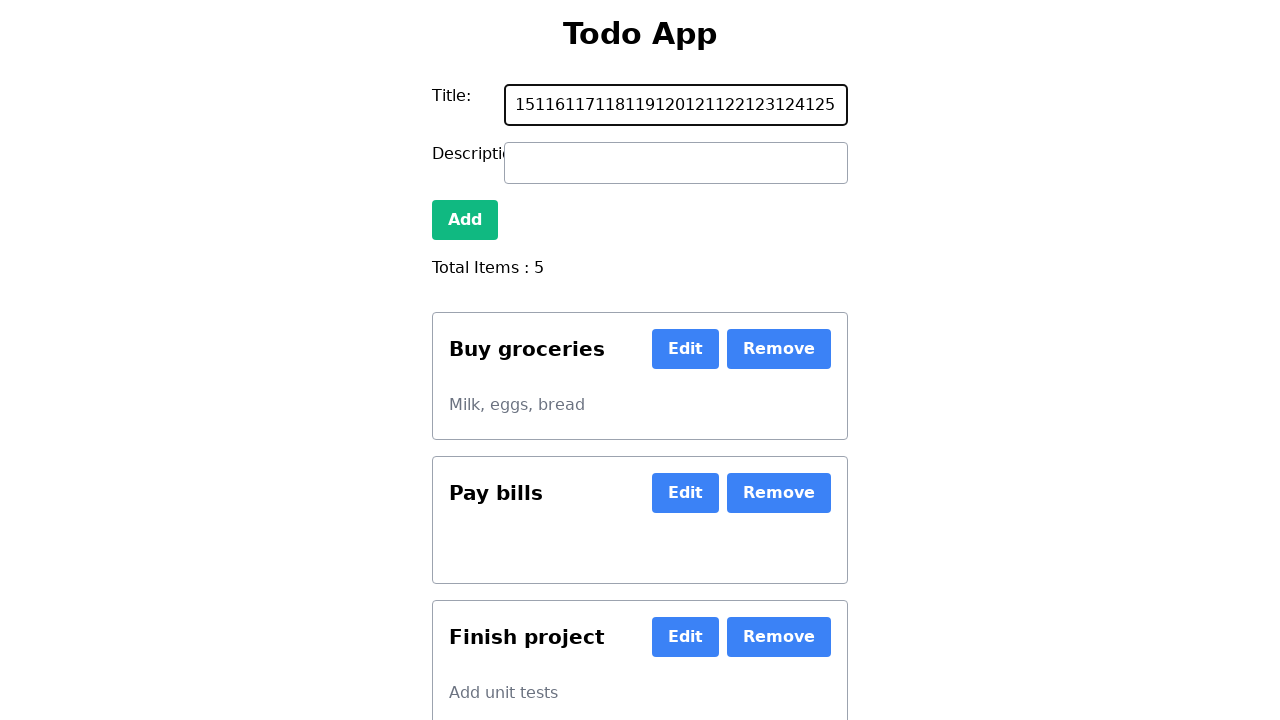

Typed number 126 into the todo input field on #new-todo
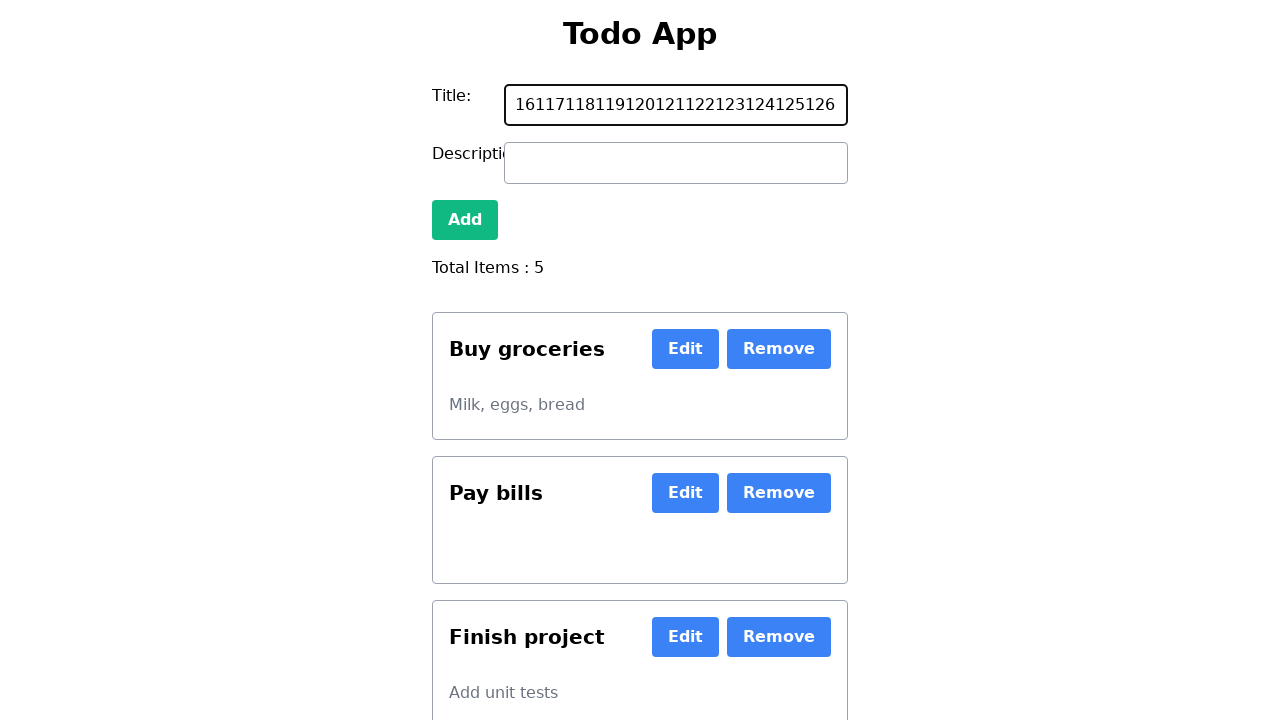

Typed number 127 into the todo input field on #new-todo
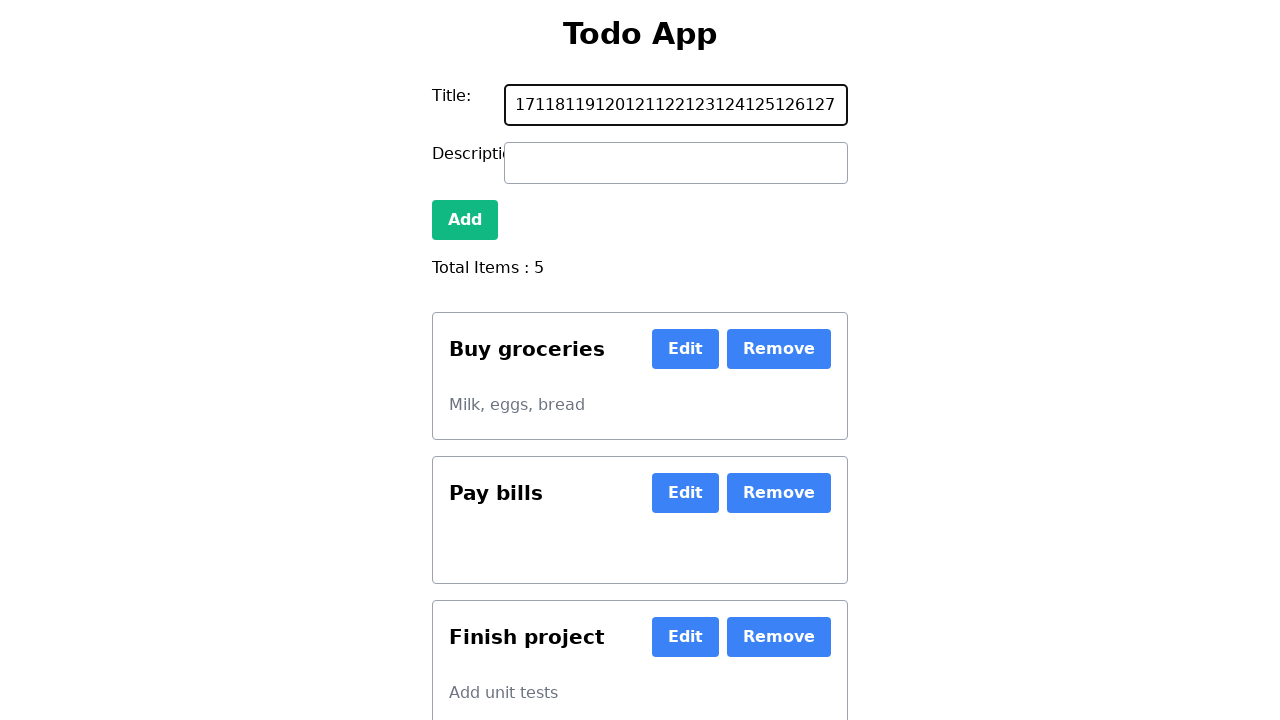

Typed number 128 into the todo input field on #new-todo
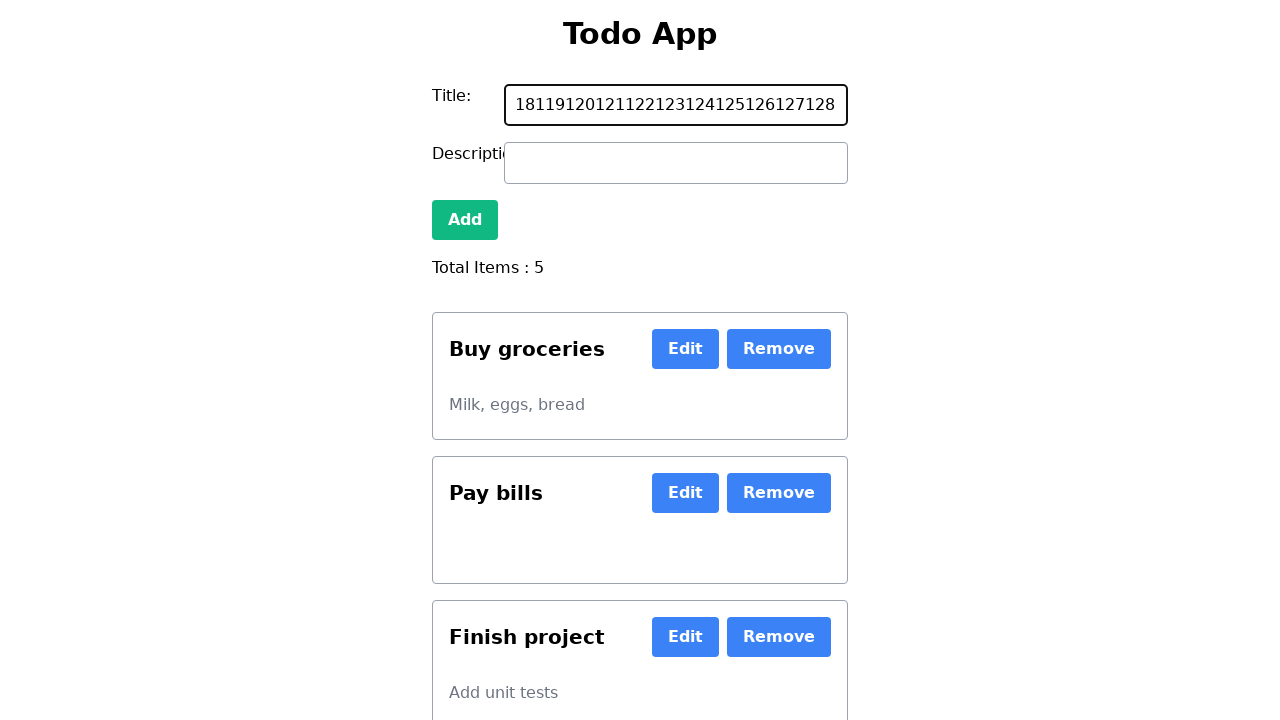

Typed number 129 into the todo input field on #new-todo
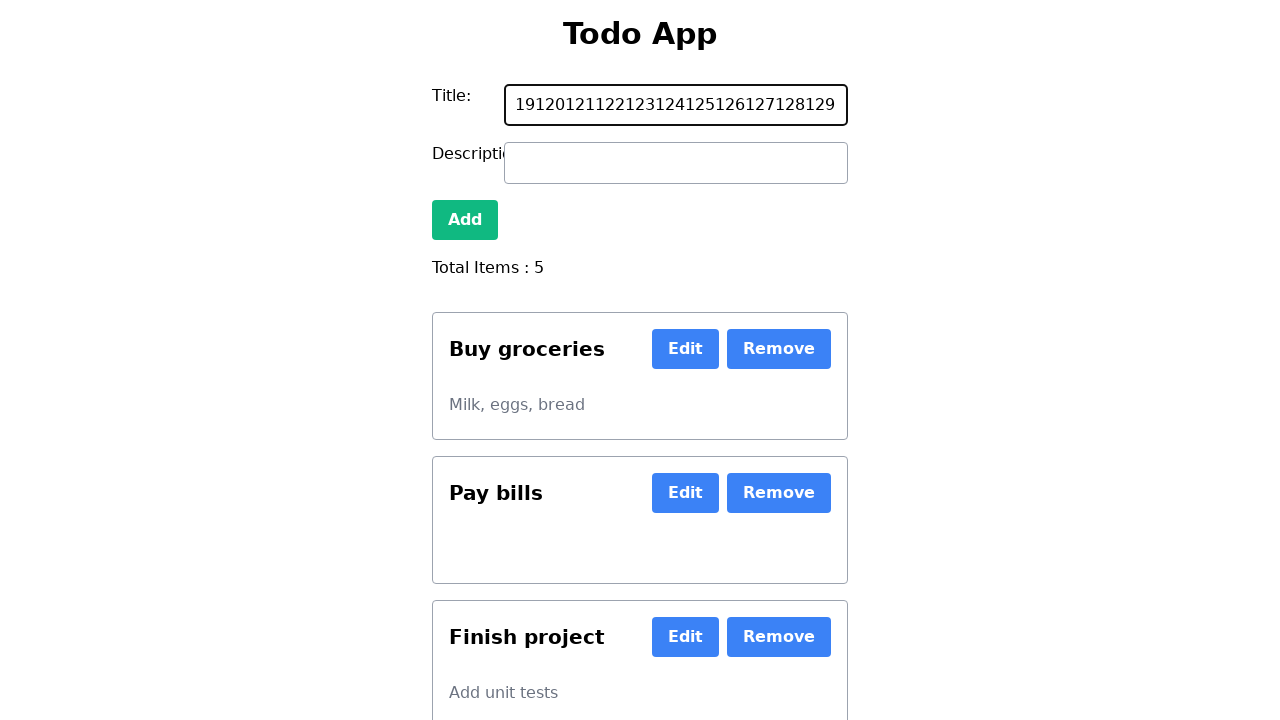

Typed number 130 into the todo input field on #new-todo
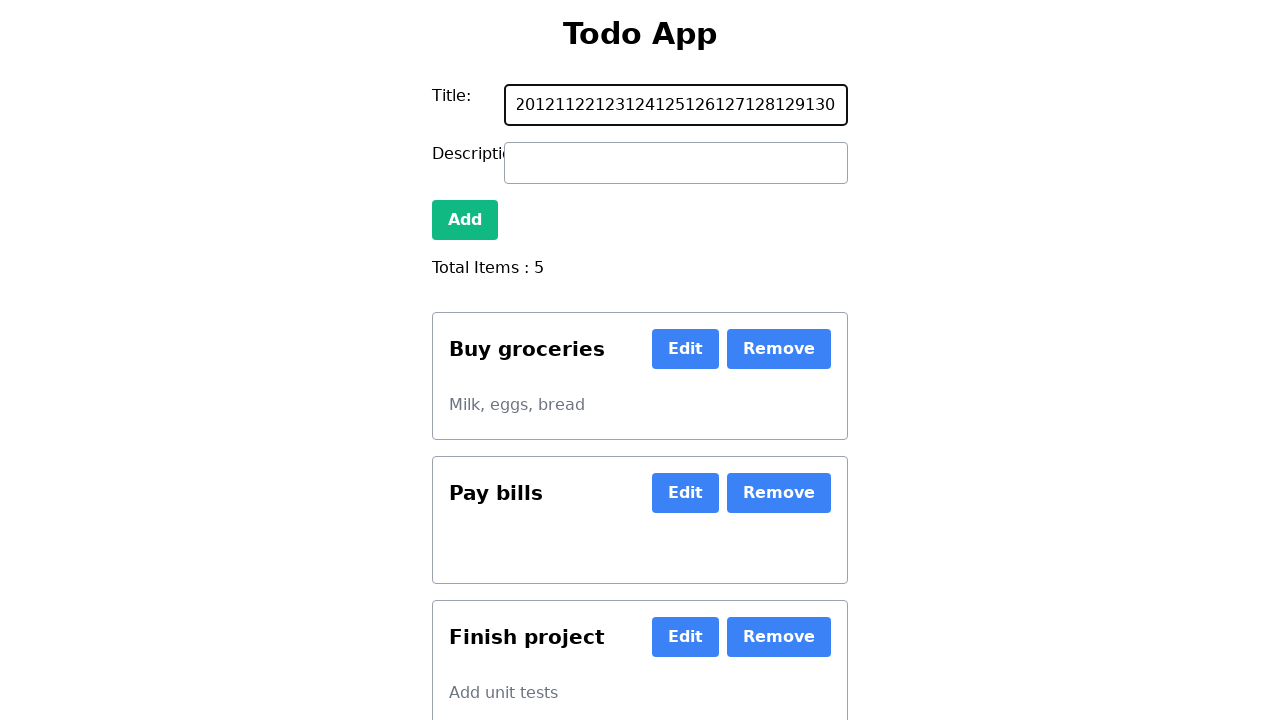

Typed number 131 into the todo input field on #new-todo
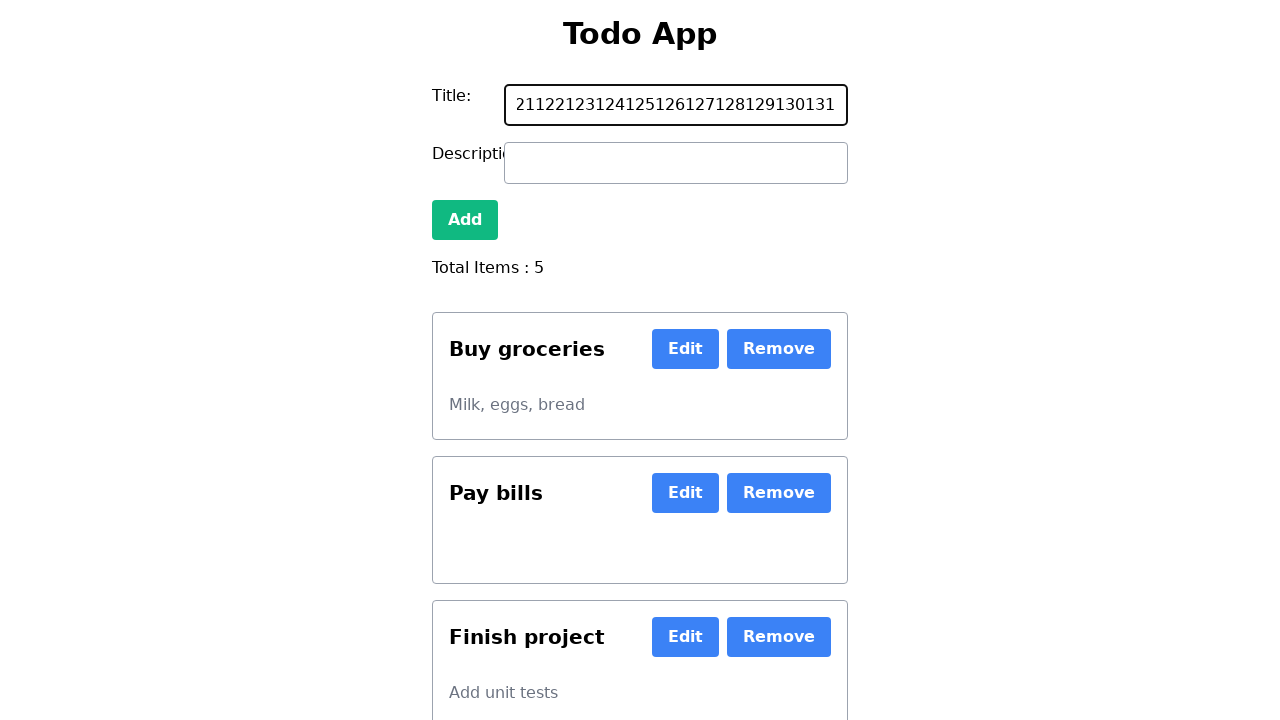

Typed number 132 into the todo input field on #new-todo
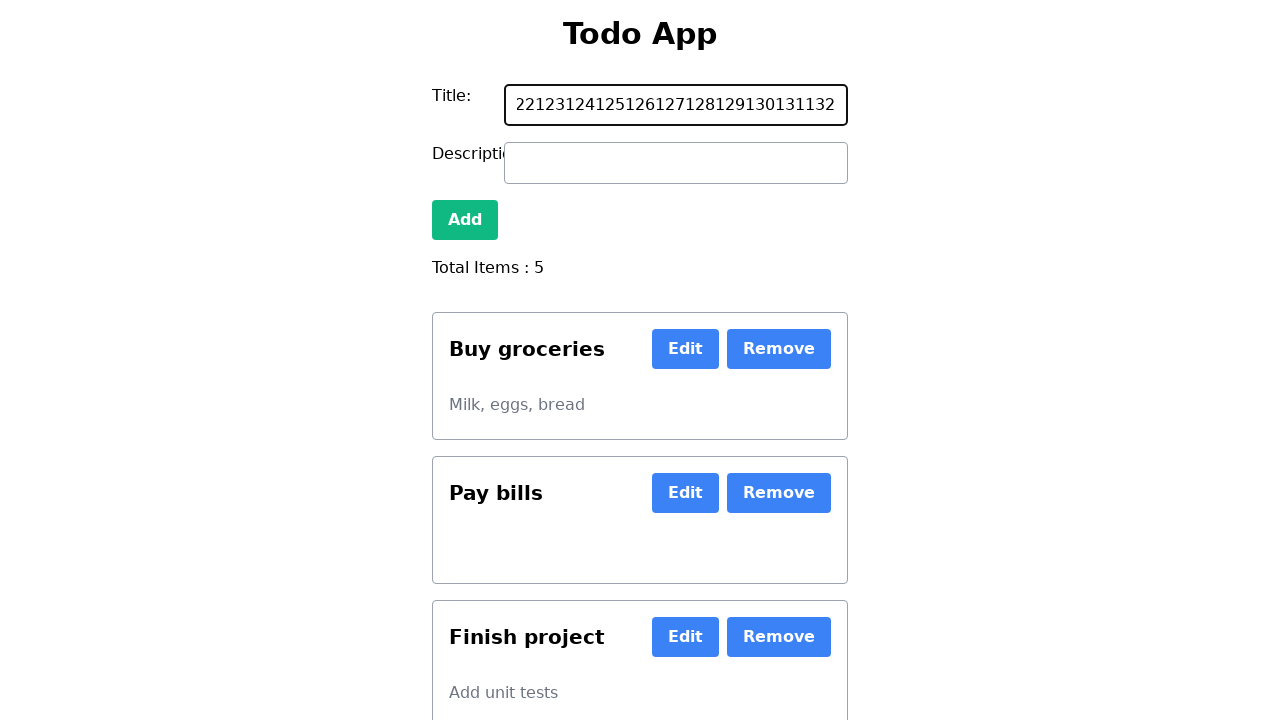

Typed number 133 into the todo input field on #new-todo
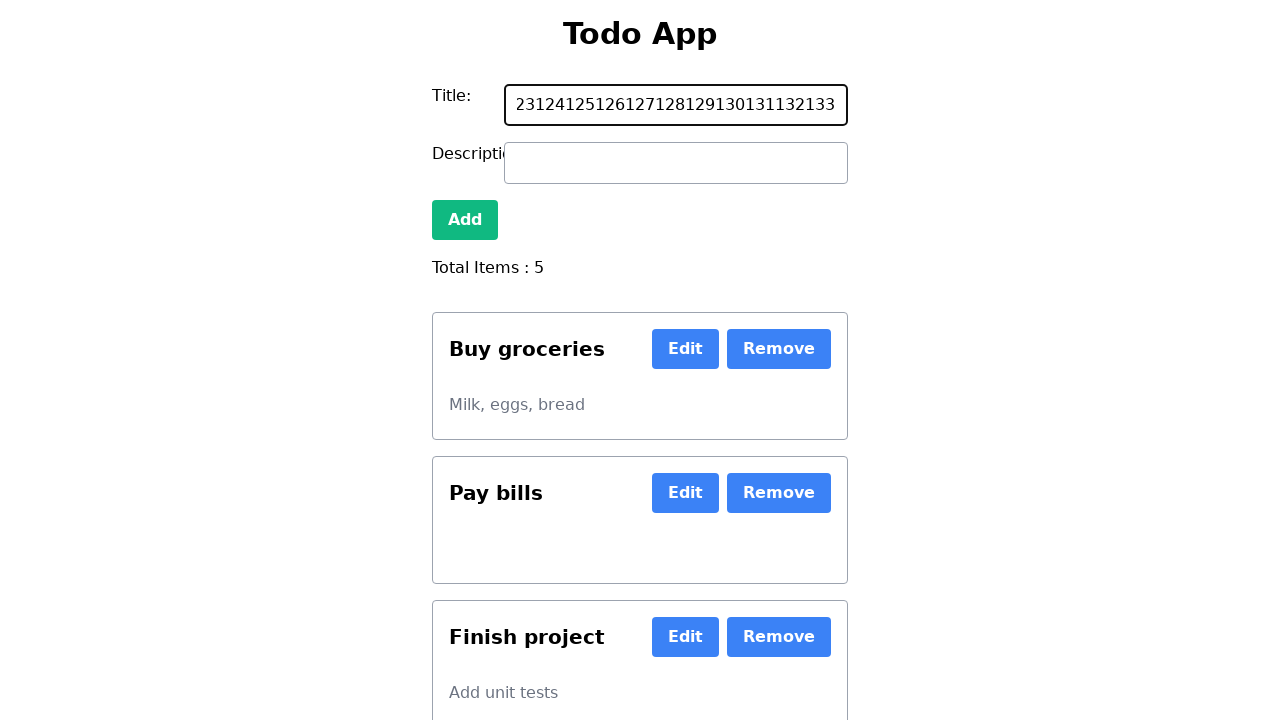

Typed number 134 into the todo input field on #new-todo
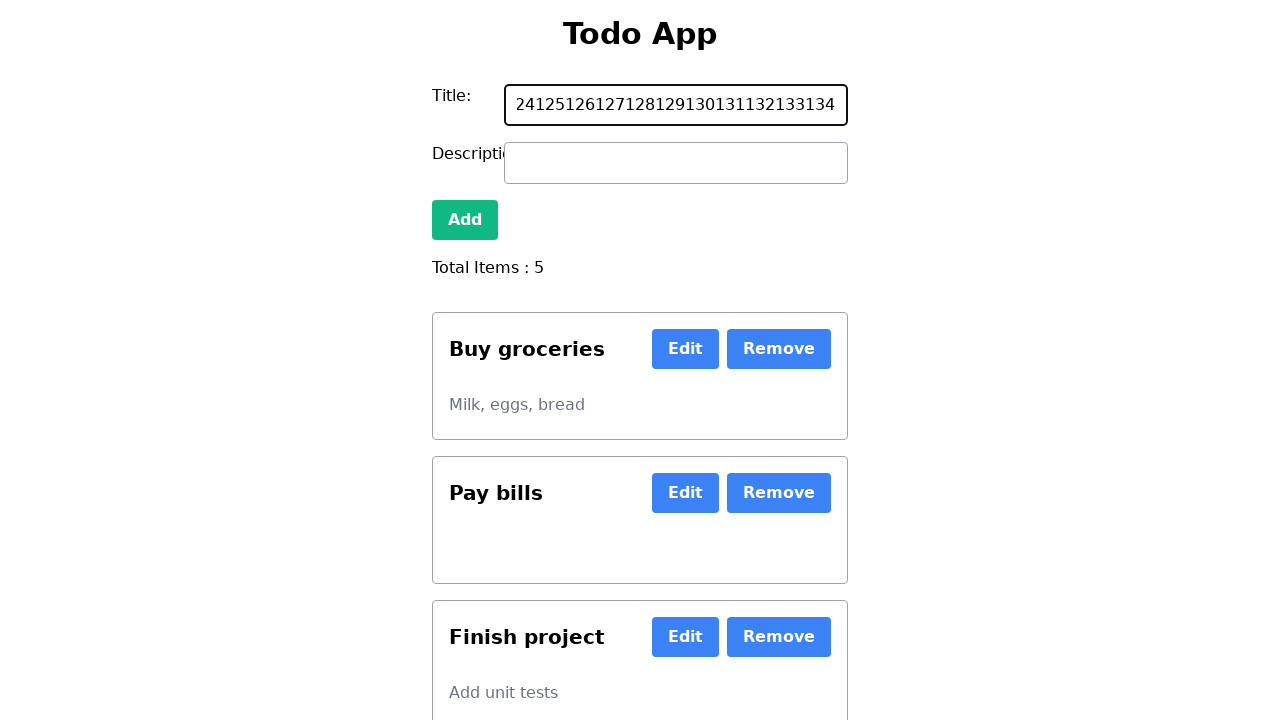

Typed number 135 into the todo input field on #new-todo
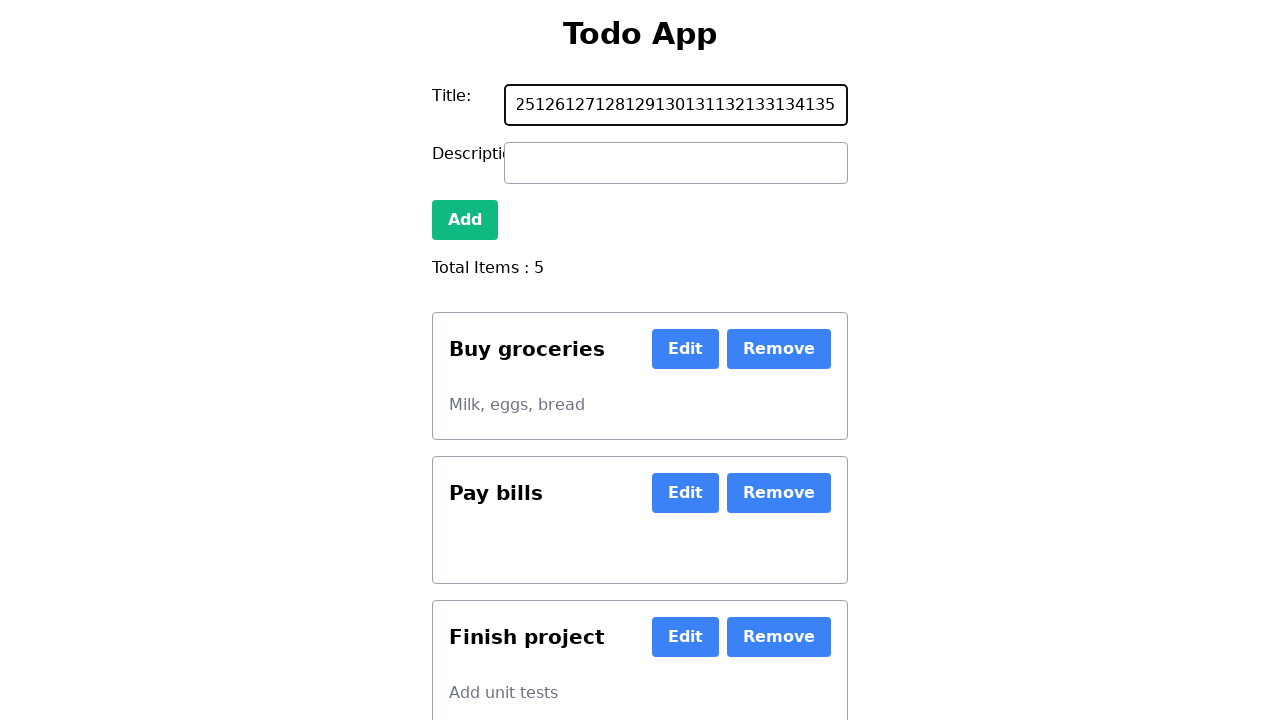

Typed number 136 into the todo input field on #new-todo
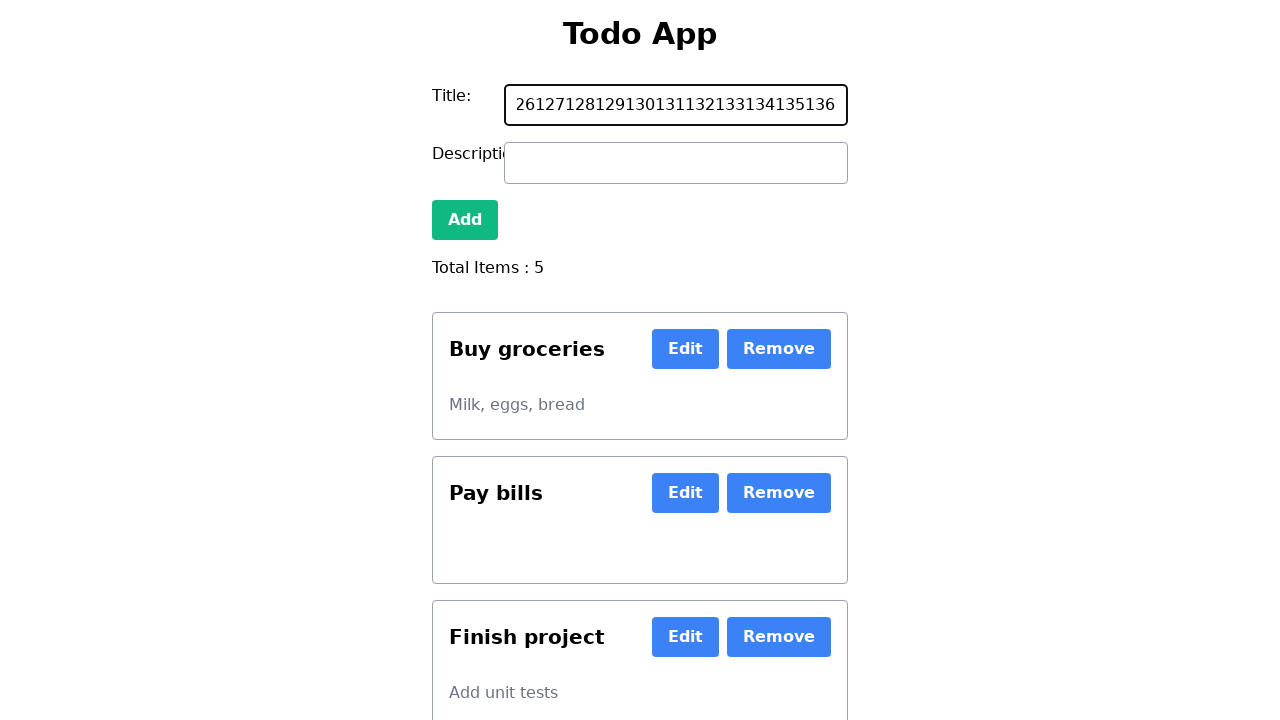

Typed number 137 into the todo input field on #new-todo
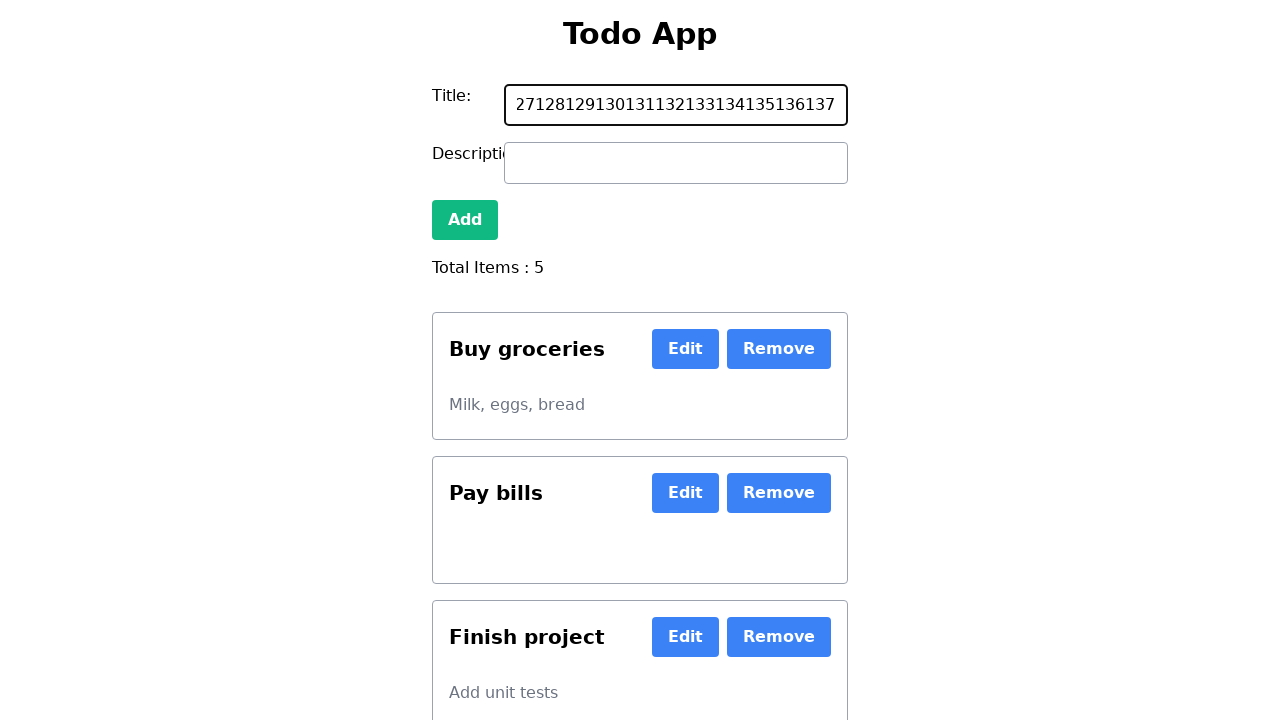

Typed number 138 into the todo input field on #new-todo
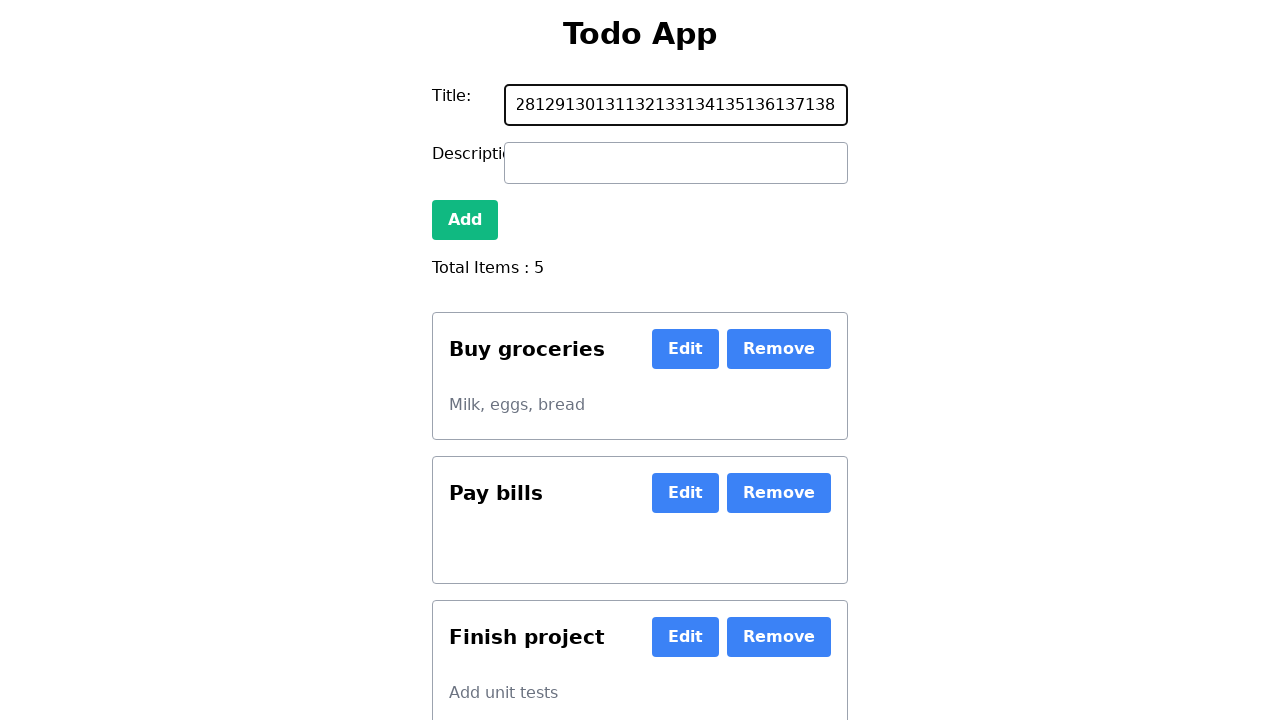

Typed number 139 into the todo input field on #new-todo
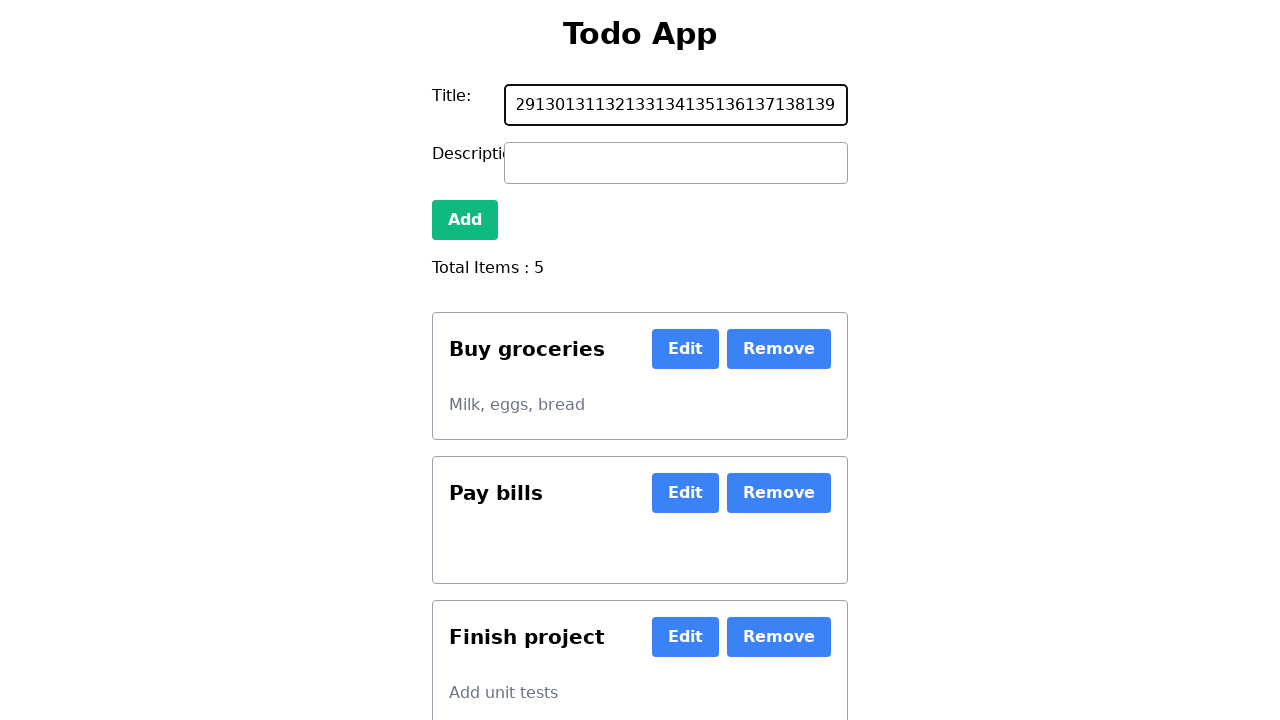

Typed number 140 into the todo input field on #new-todo
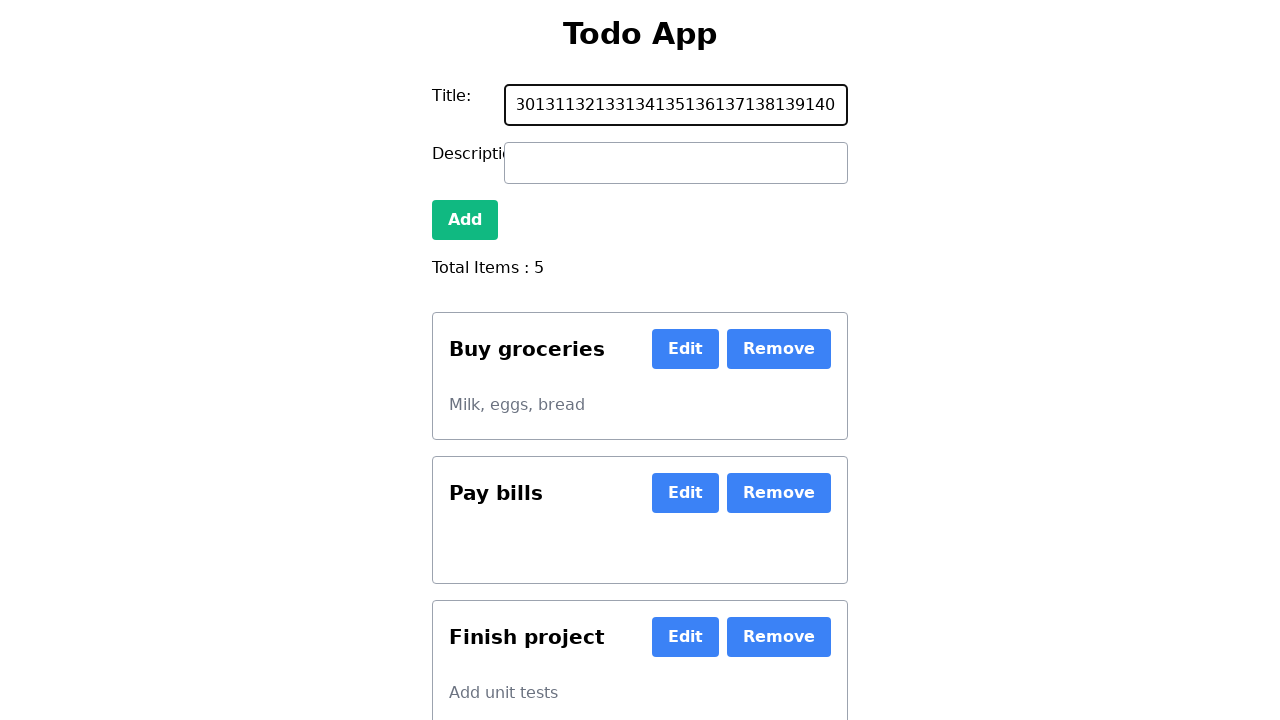

Typed number 141 into the todo input field on #new-todo
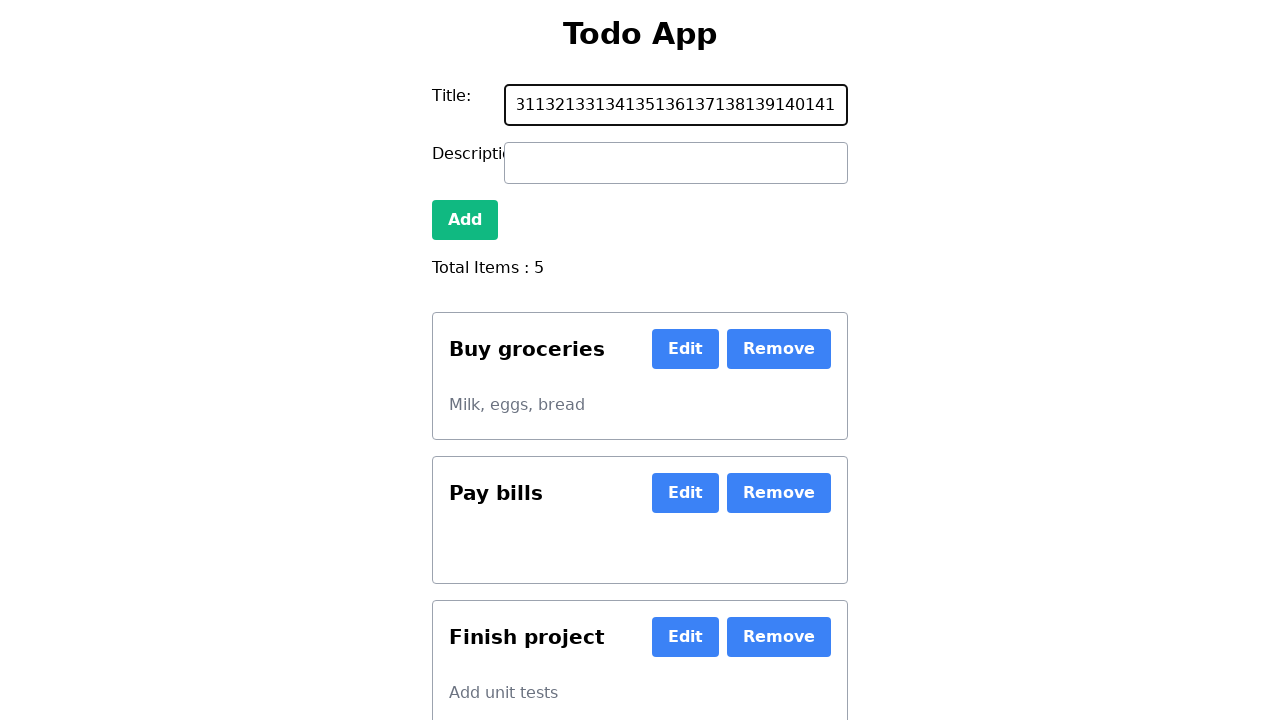

Typed number 142 into the todo input field on #new-todo
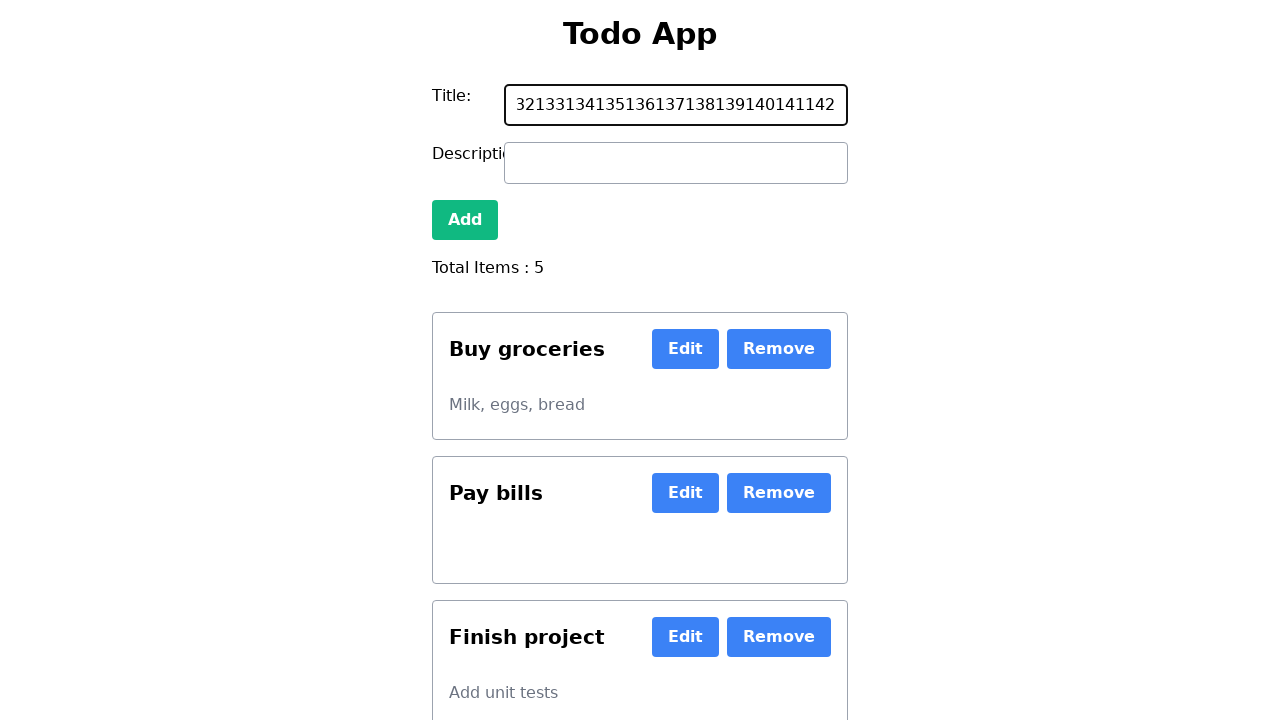

Typed number 143 into the todo input field on #new-todo
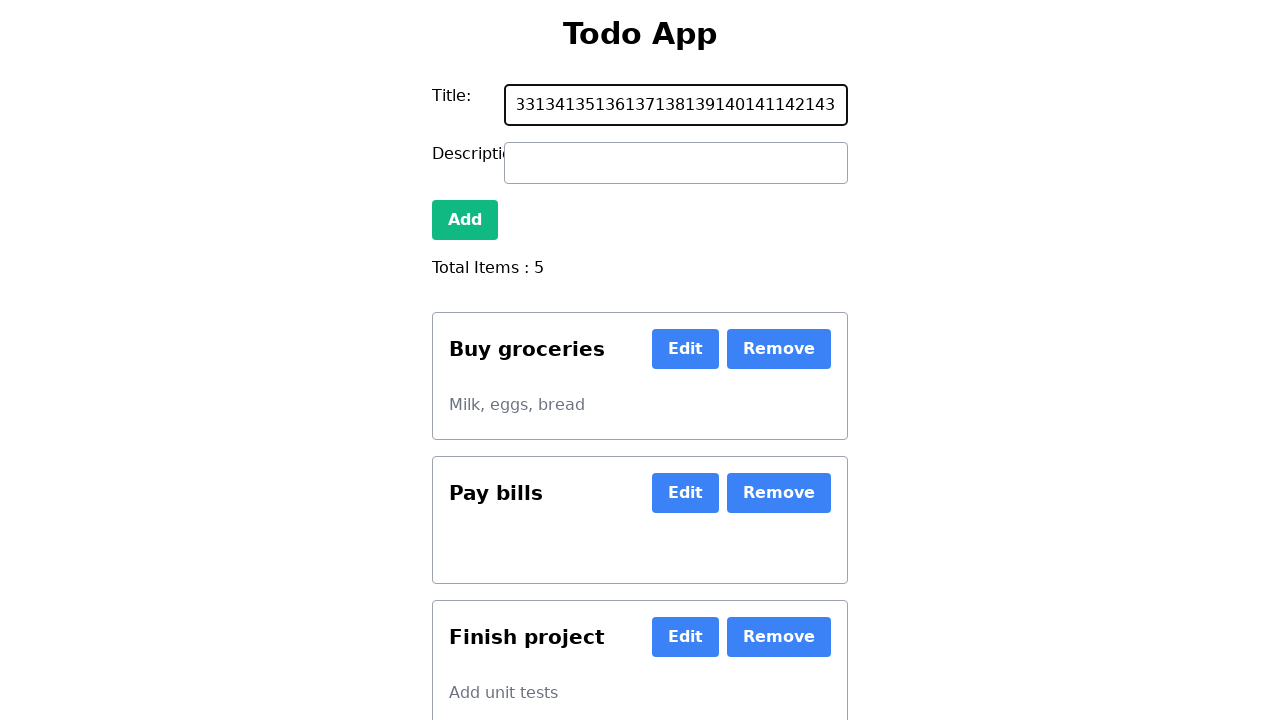

Typed number 144 into the todo input field on #new-todo
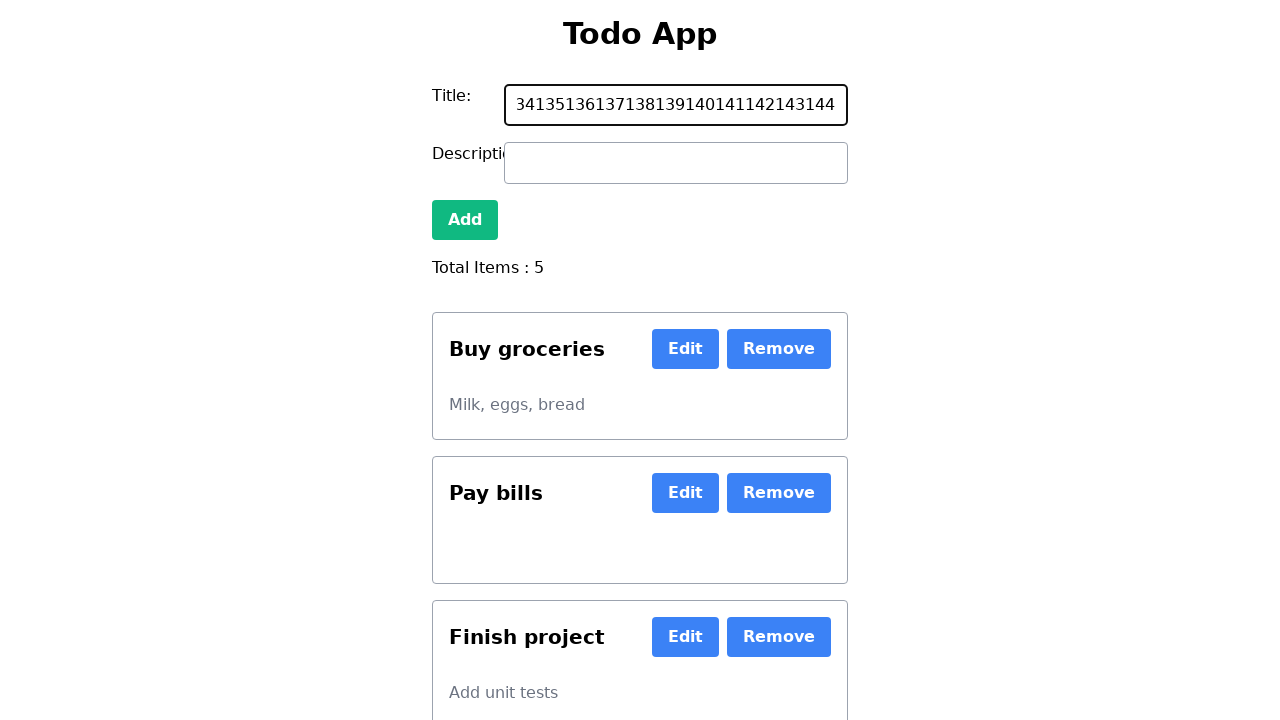

Typed number 145 into the todo input field on #new-todo
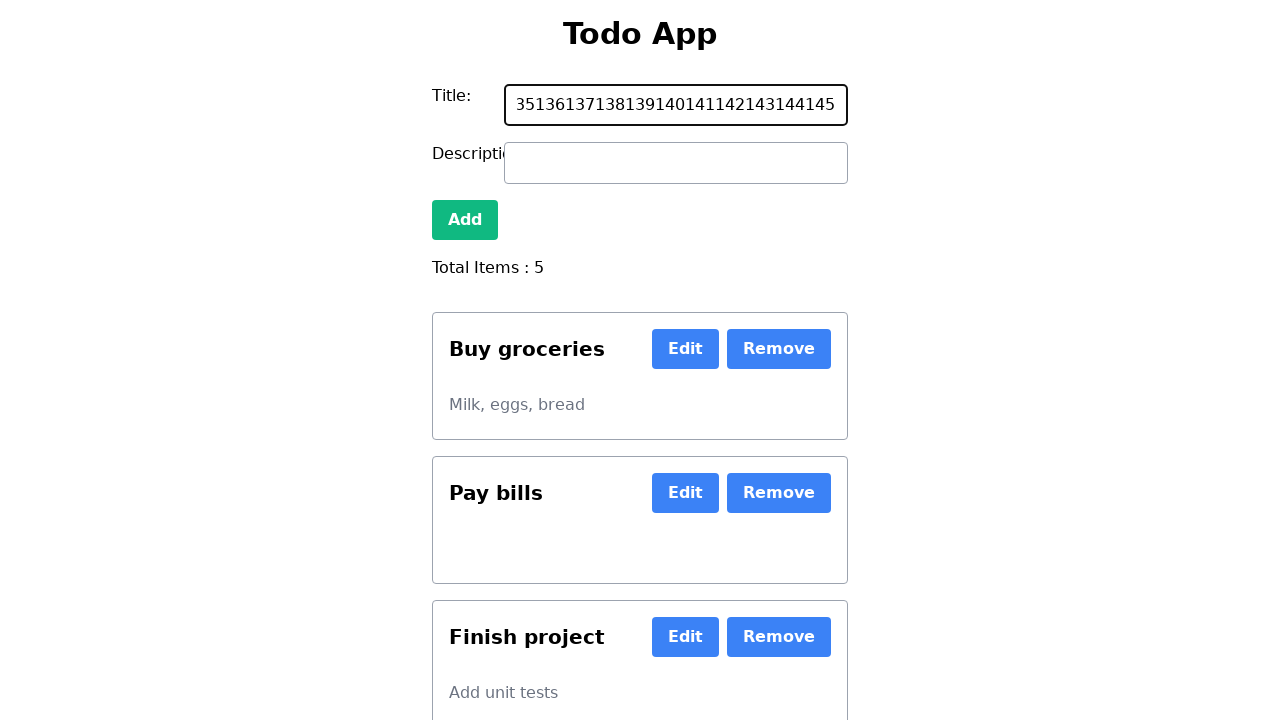

Typed number 146 into the todo input field on #new-todo
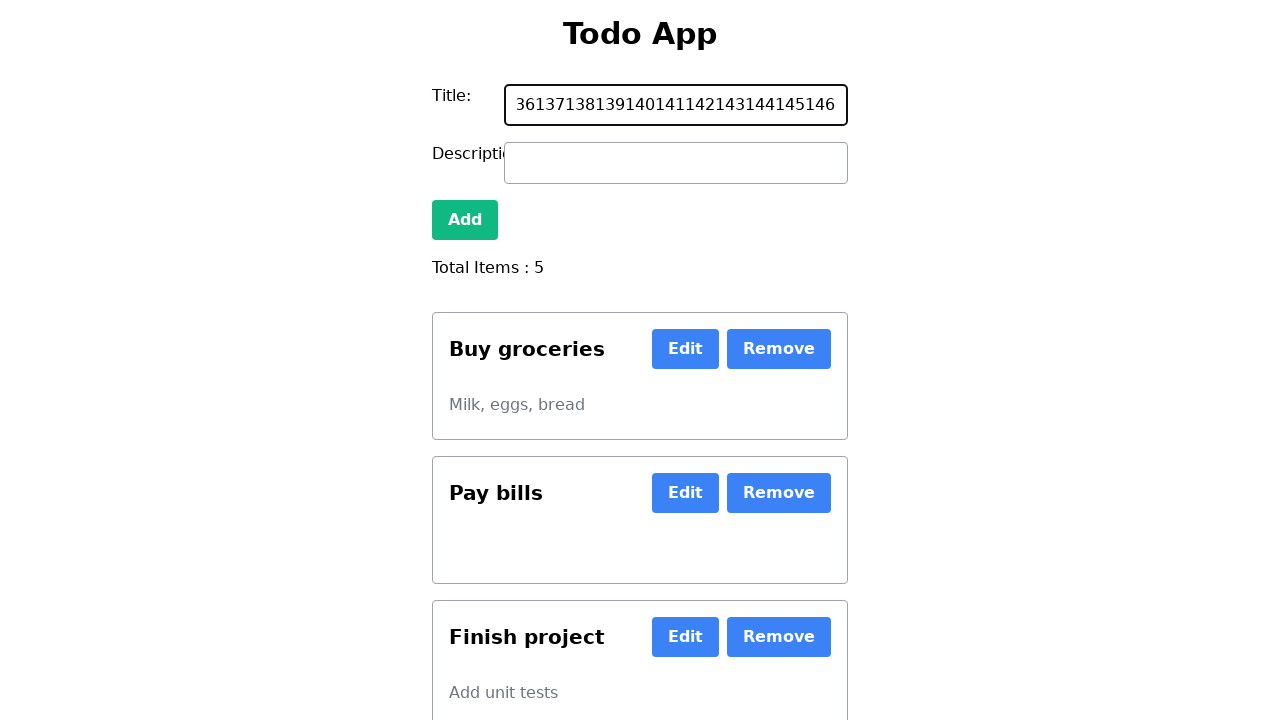

Typed number 147 into the todo input field on #new-todo
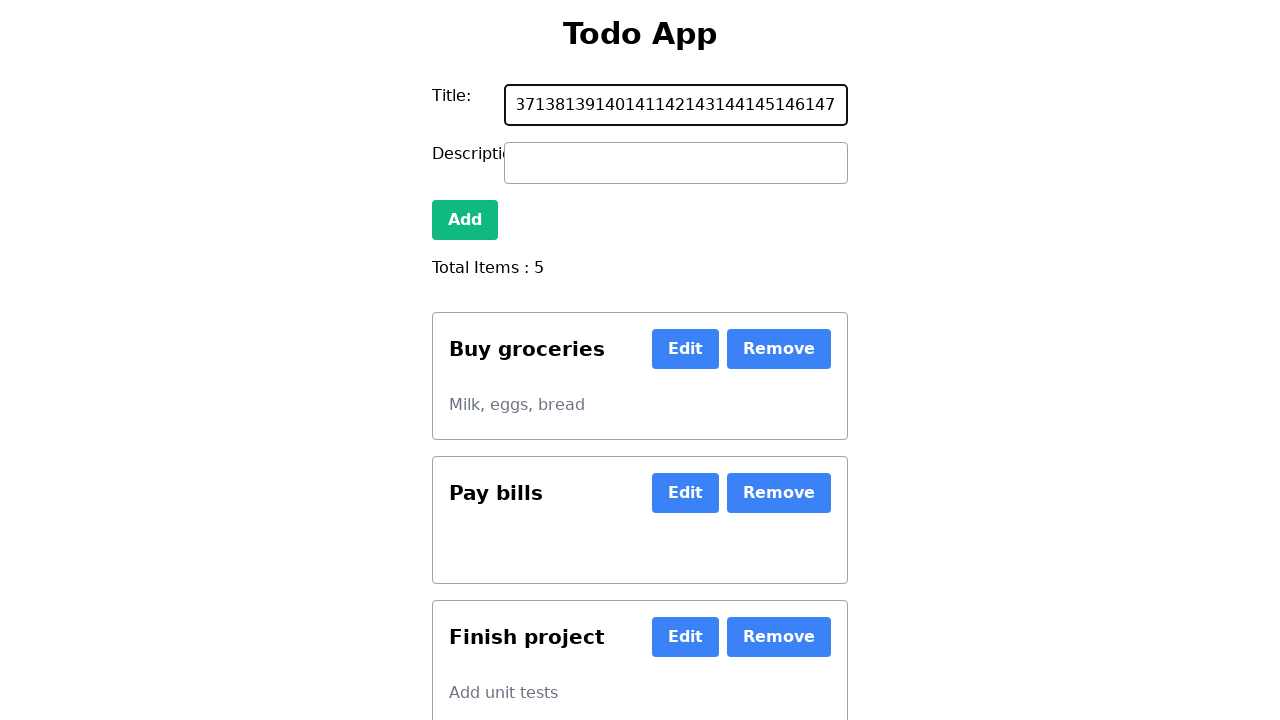

Typed number 148 into the todo input field on #new-todo
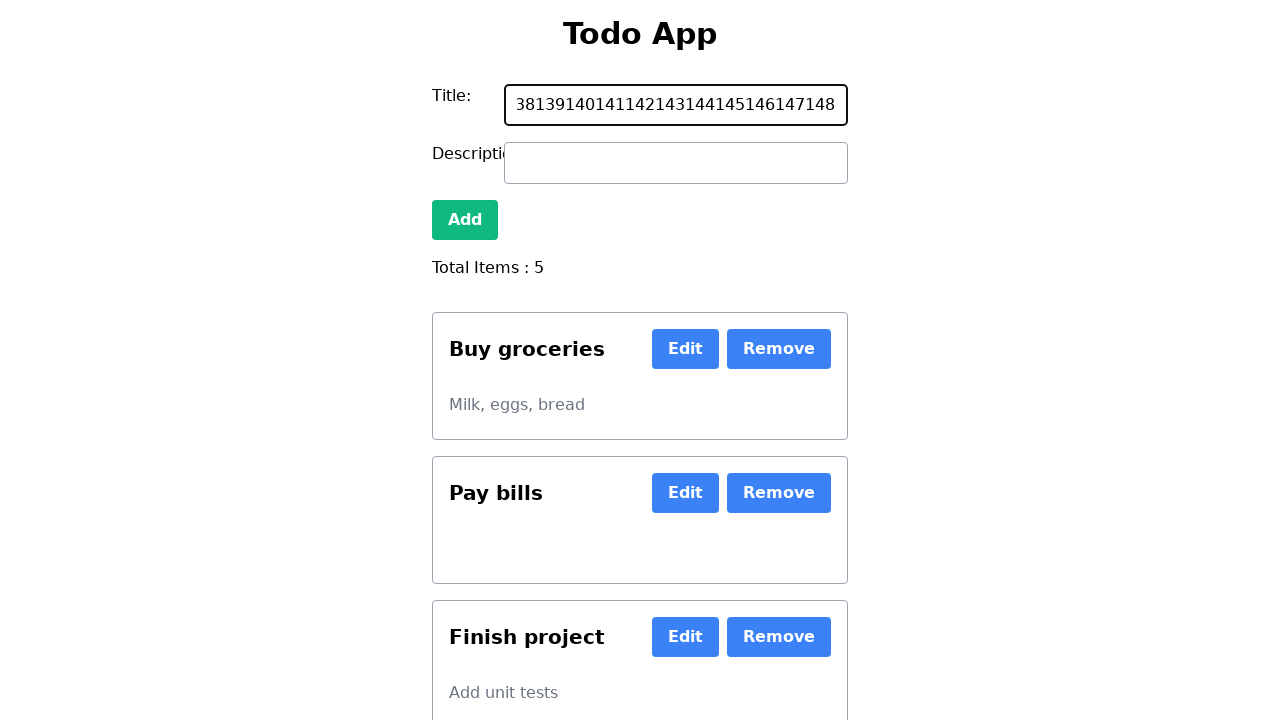

Typed number 149 into the todo input field on #new-todo
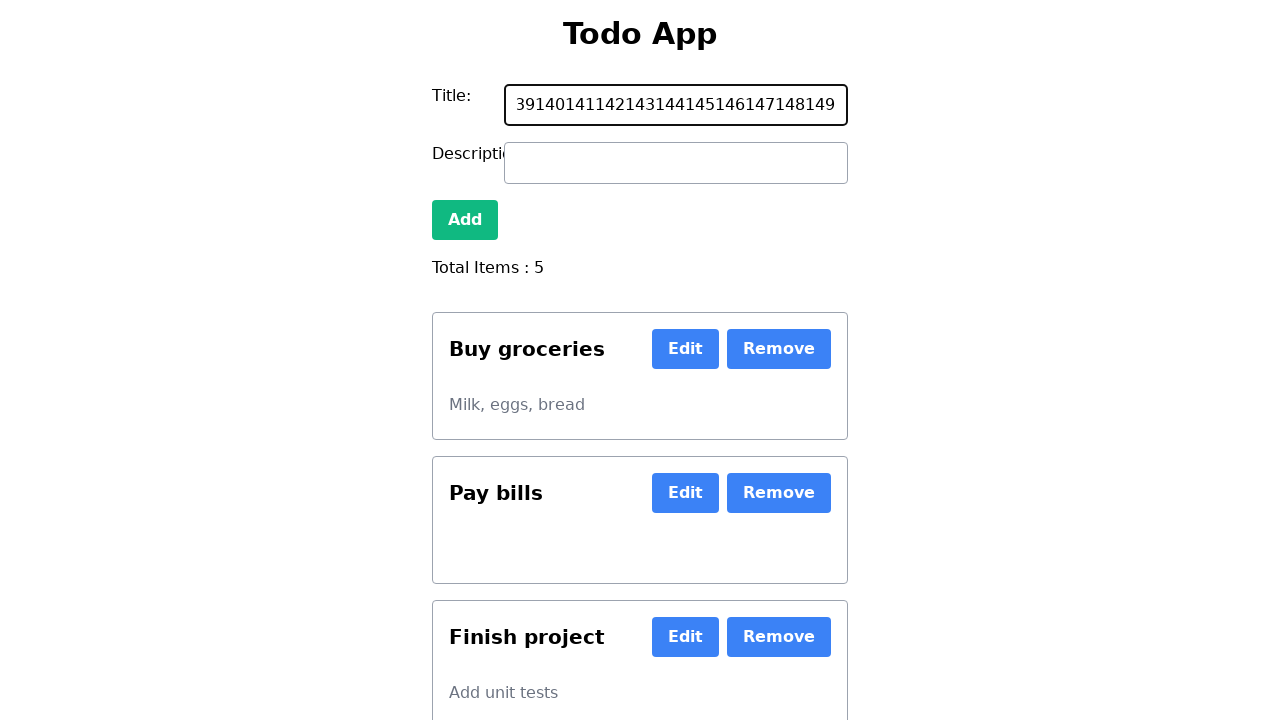

Typed number 150 into the todo input field on #new-todo
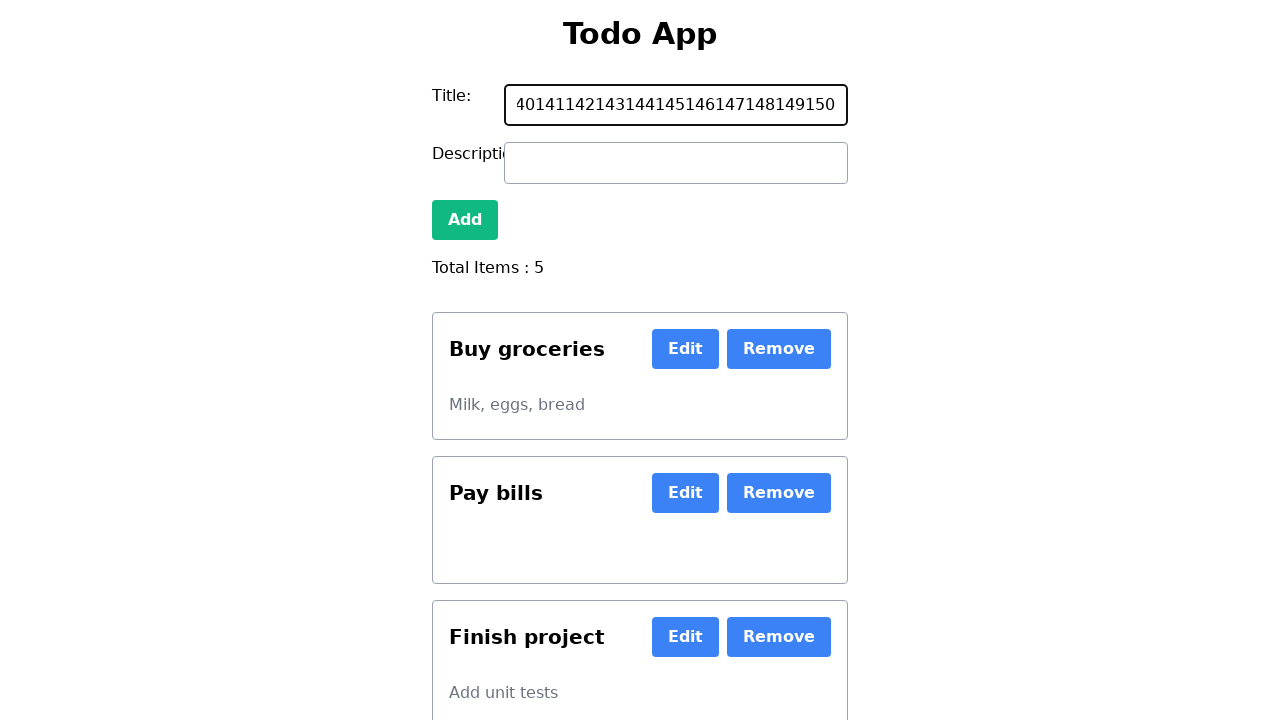

Typed number 151 into the todo input field on #new-todo
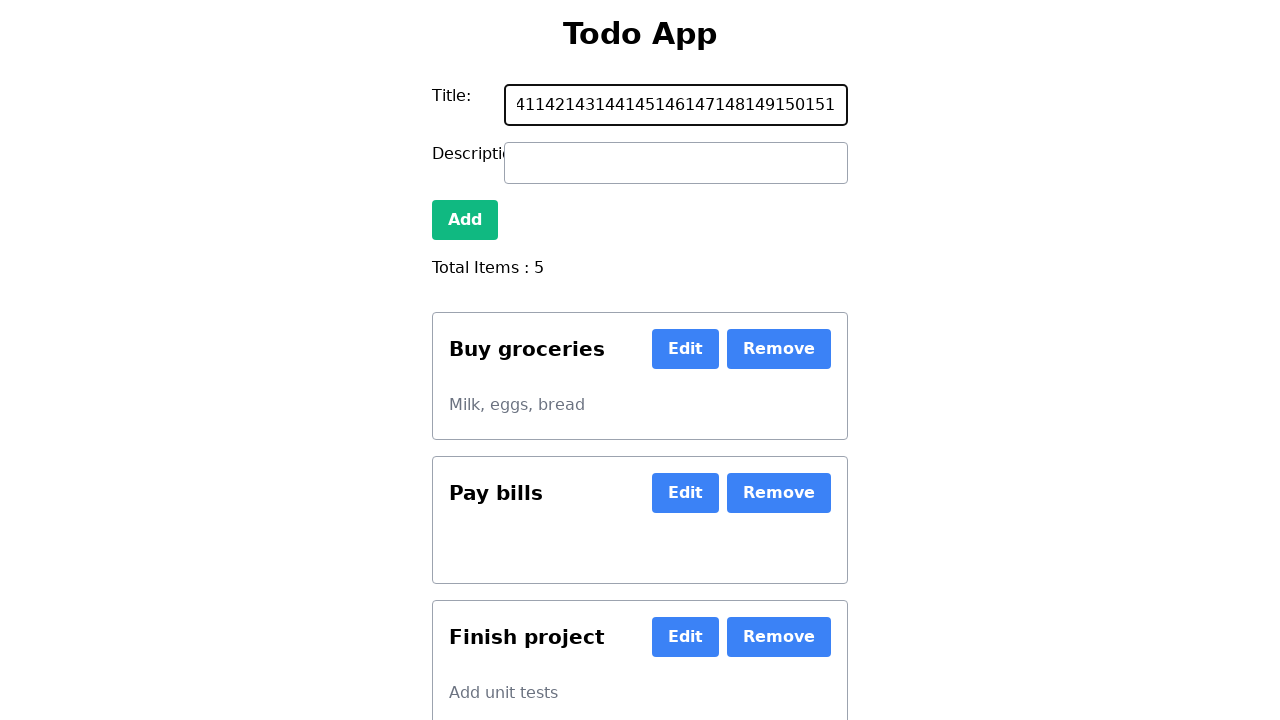

Typed number 152 into the todo input field on #new-todo
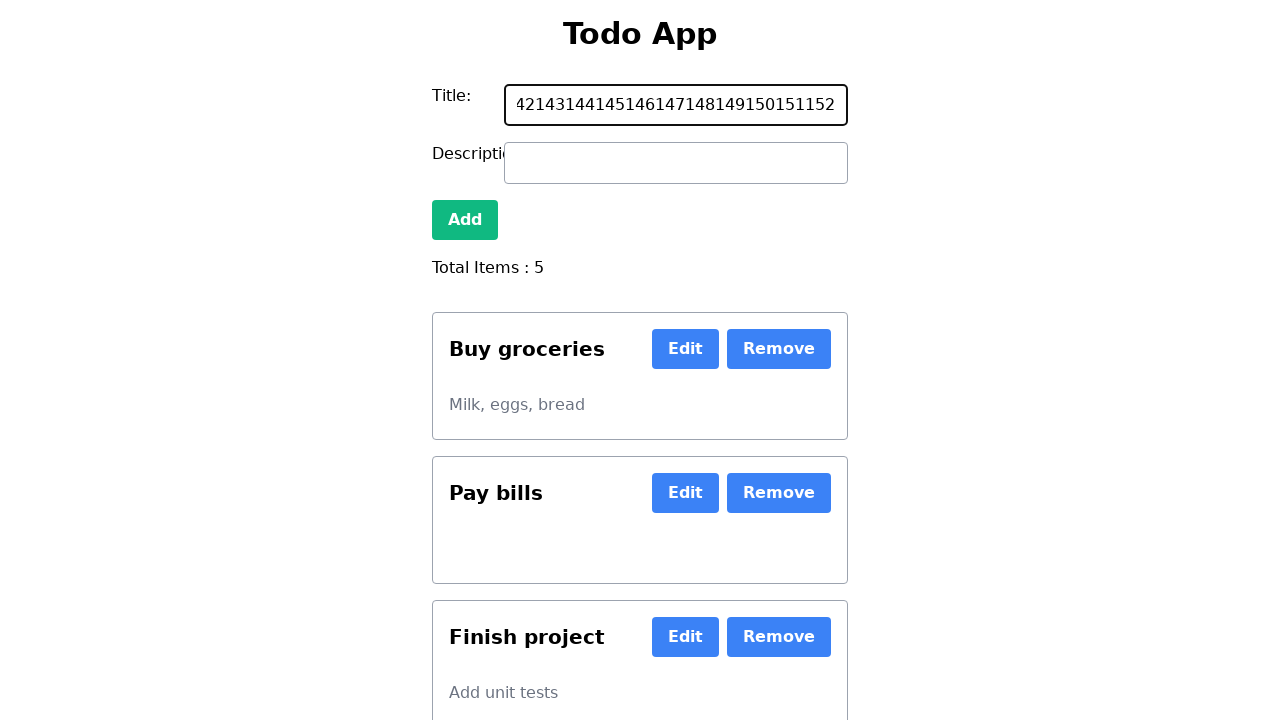

Typed number 153 into the todo input field on #new-todo
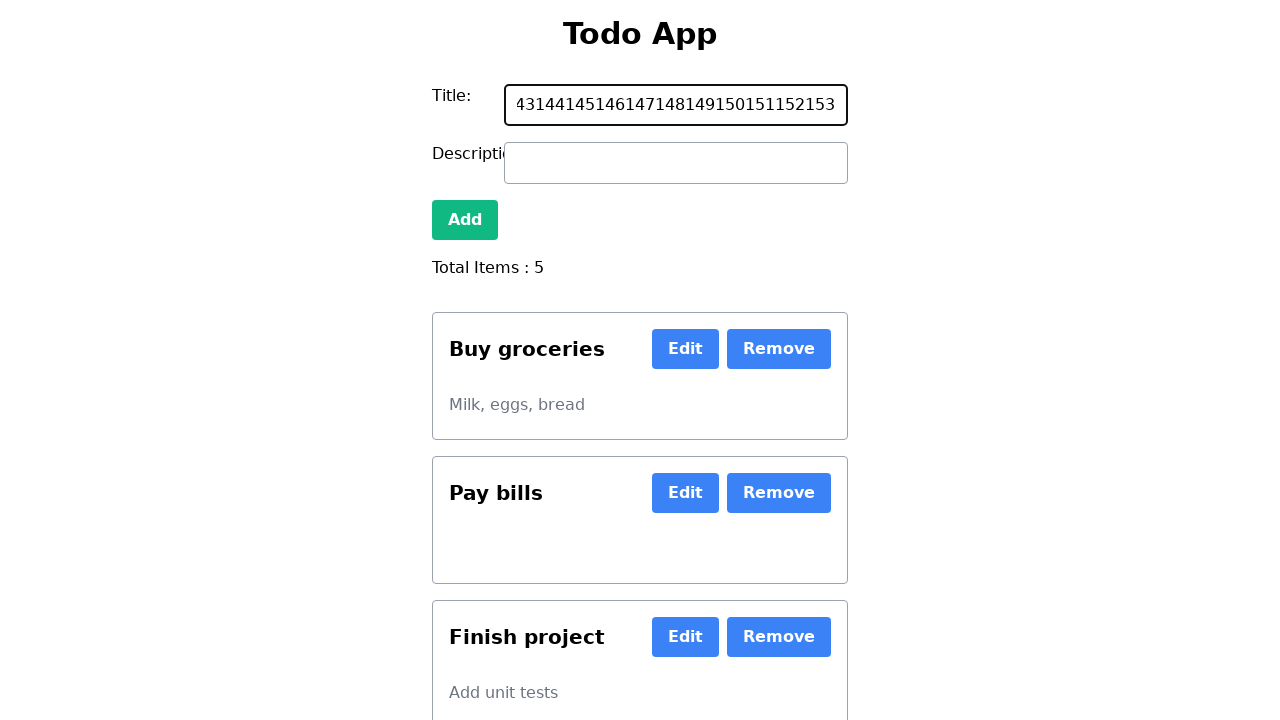

Typed number 154 into the todo input field on #new-todo
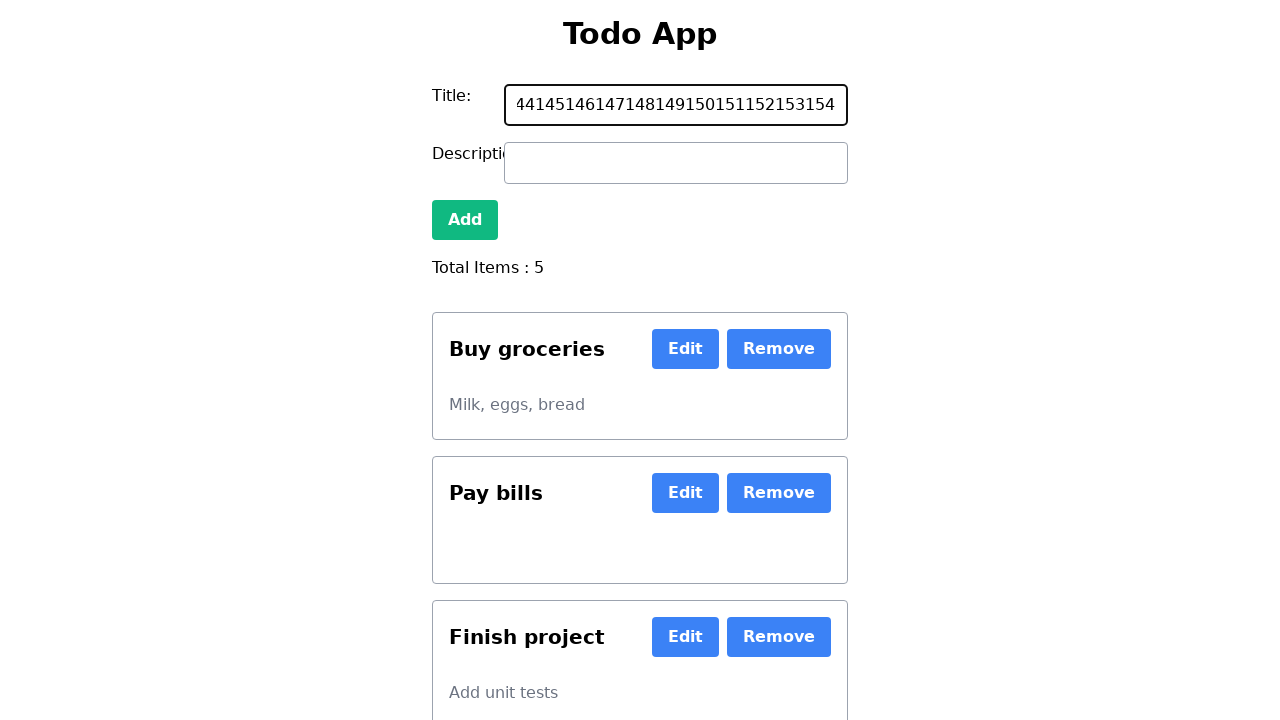

Typed number 155 into the todo input field on #new-todo
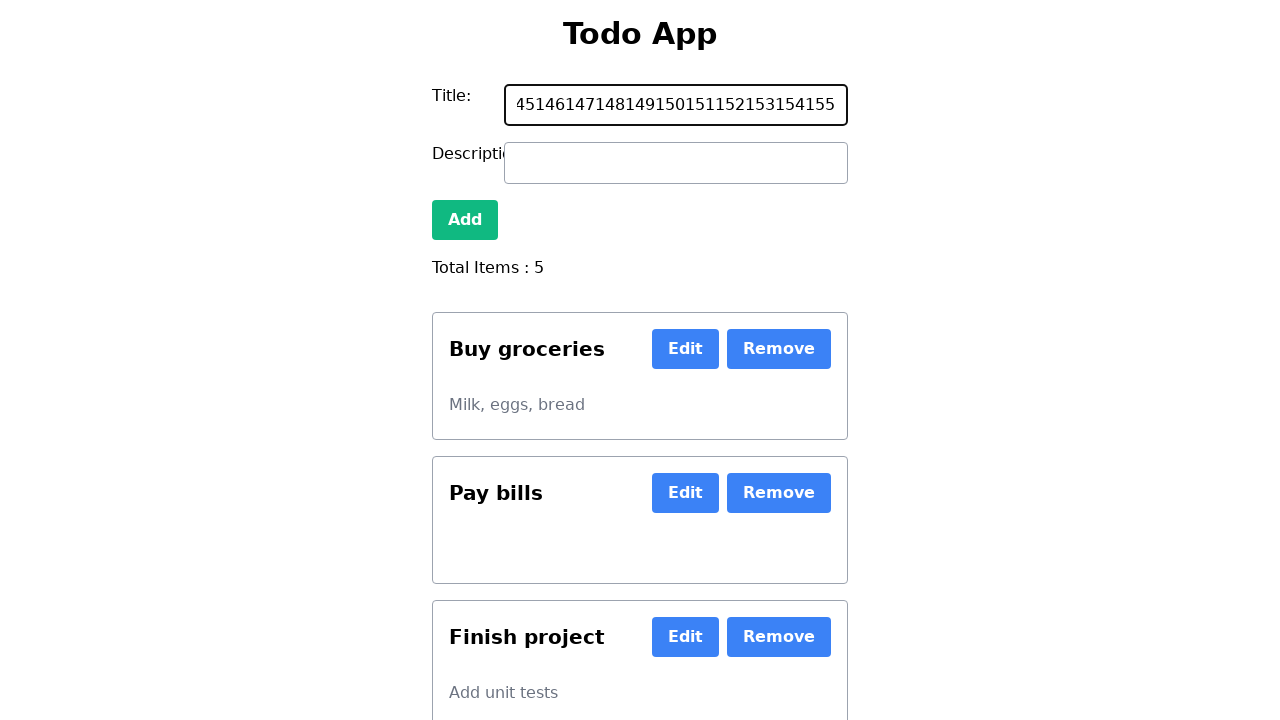

Typed number 156 into the todo input field on #new-todo
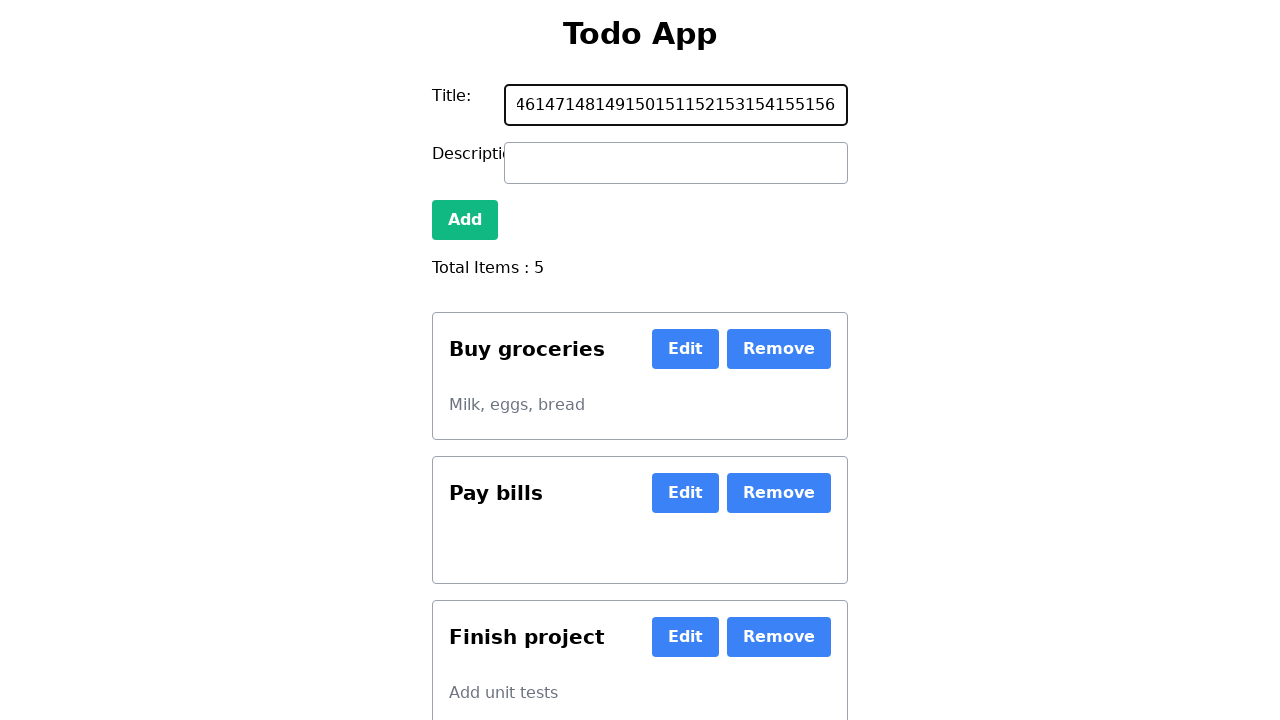

Typed number 157 into the todo input field on #new-todo
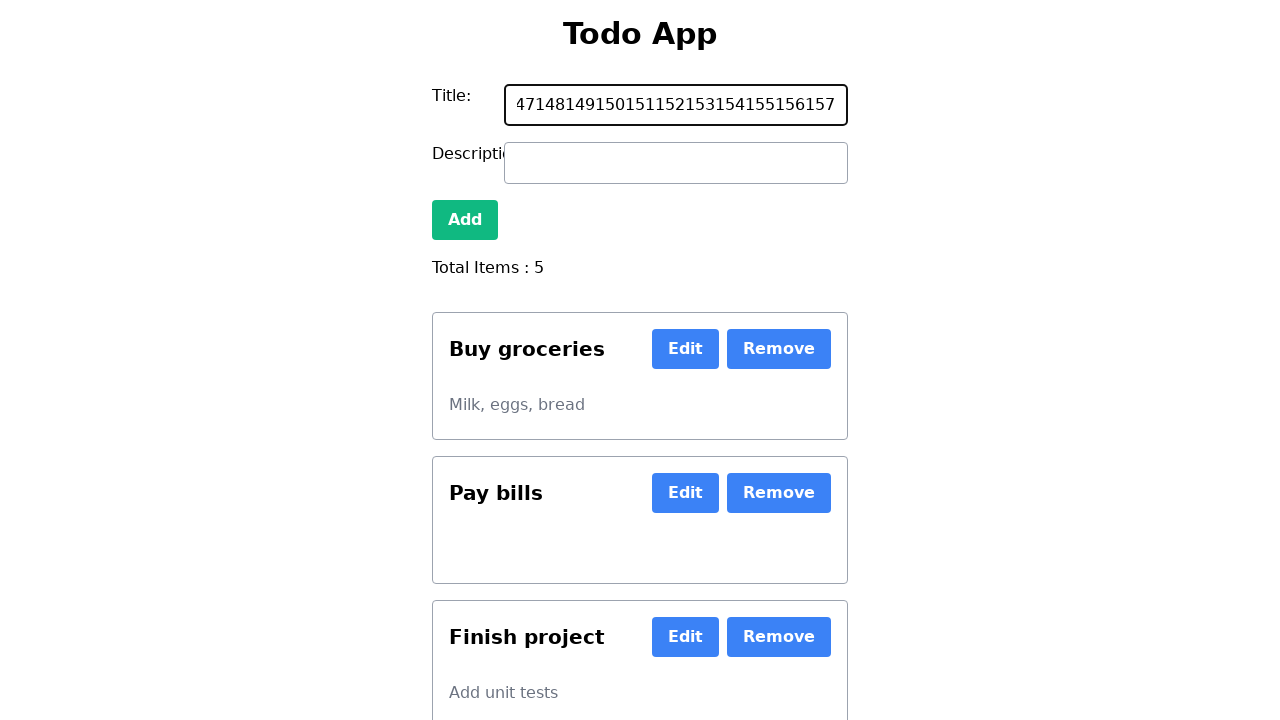

Typed number 158 into the todo input field on #new-todo
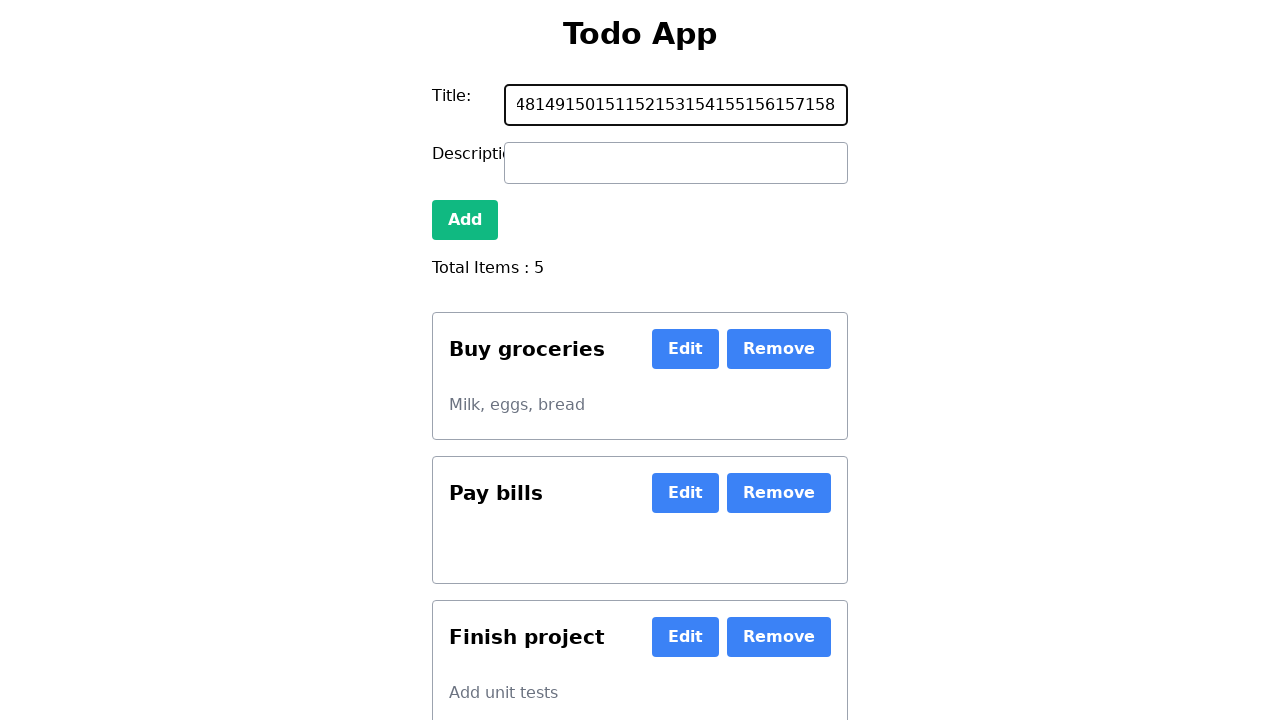

Typed number 159 into the todo input field on #new-todo
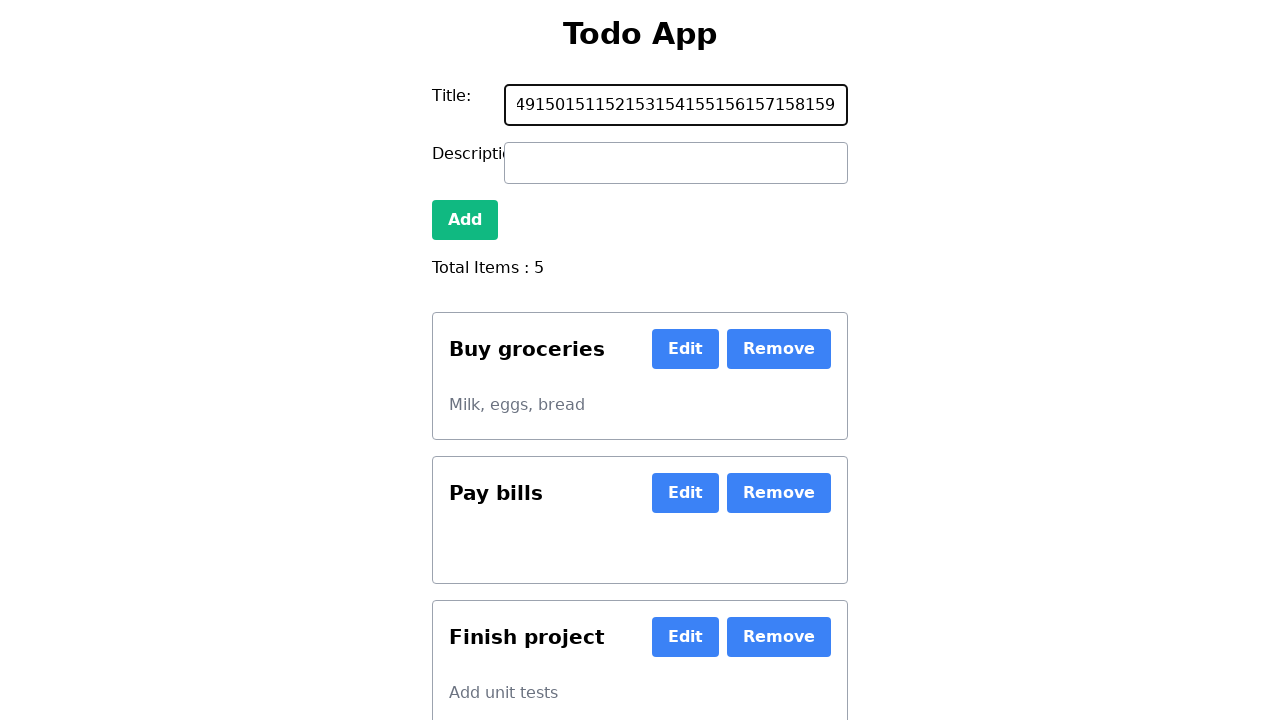

Typed number 160 into the todo input field on #new-todo
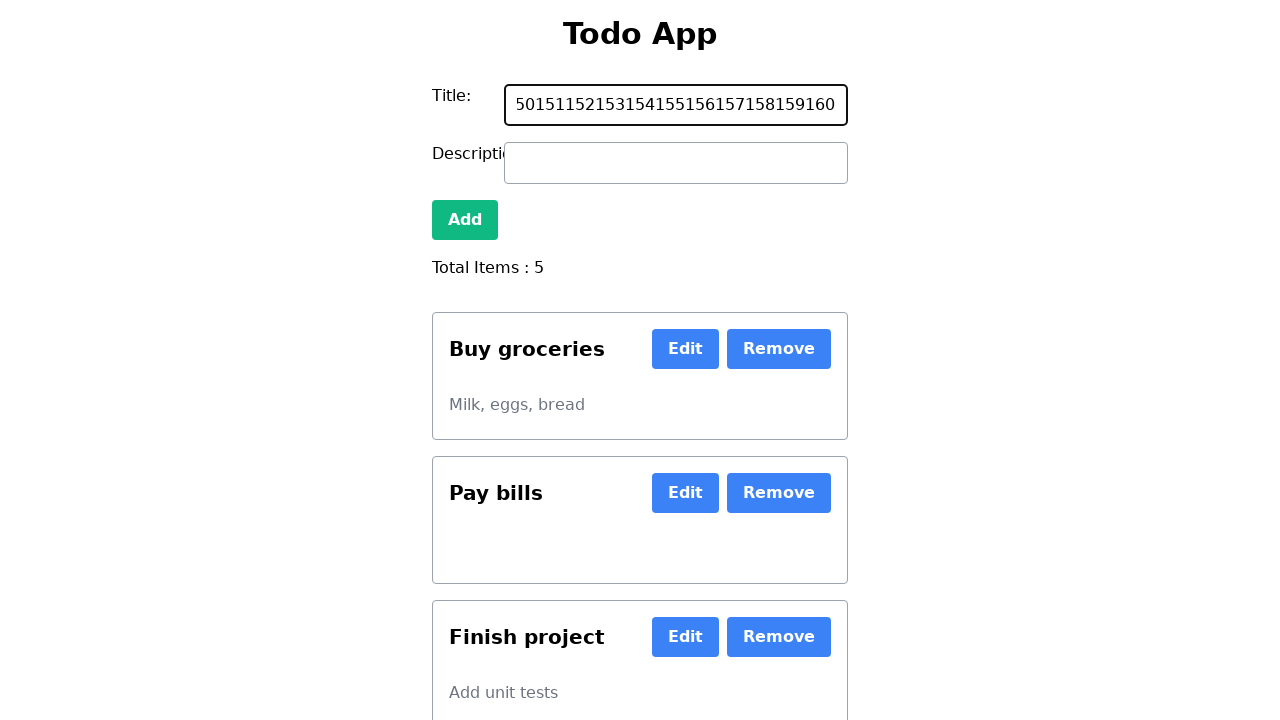

Typed number 161 into the todo input field on #new-todo
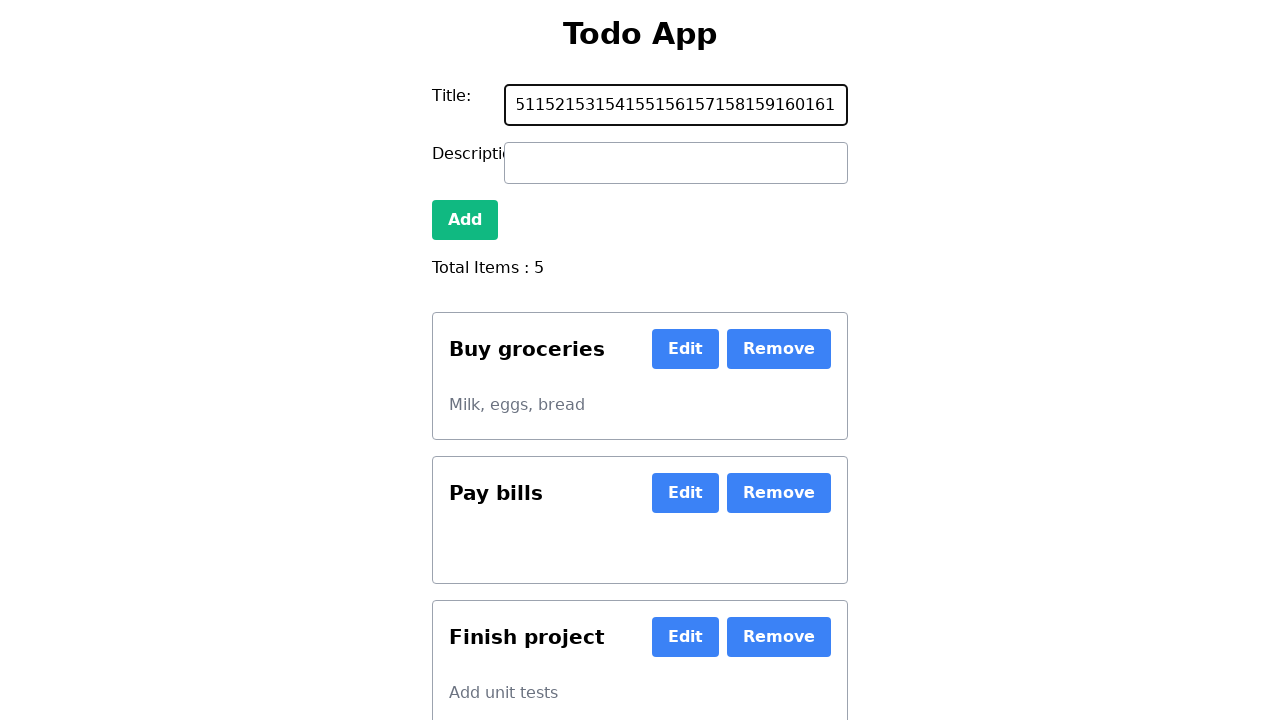

Typed number 162 into the todo input field on #new-todo
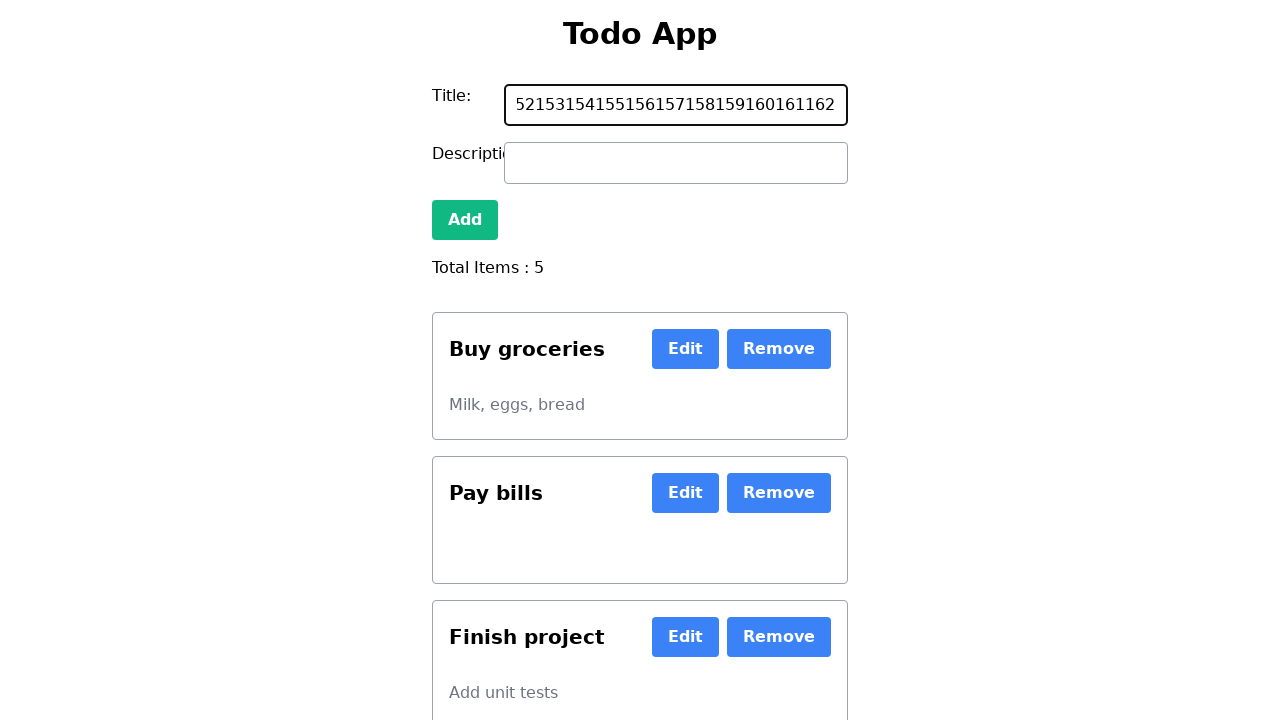

Typed number 163 into the todo input field on #new-todo
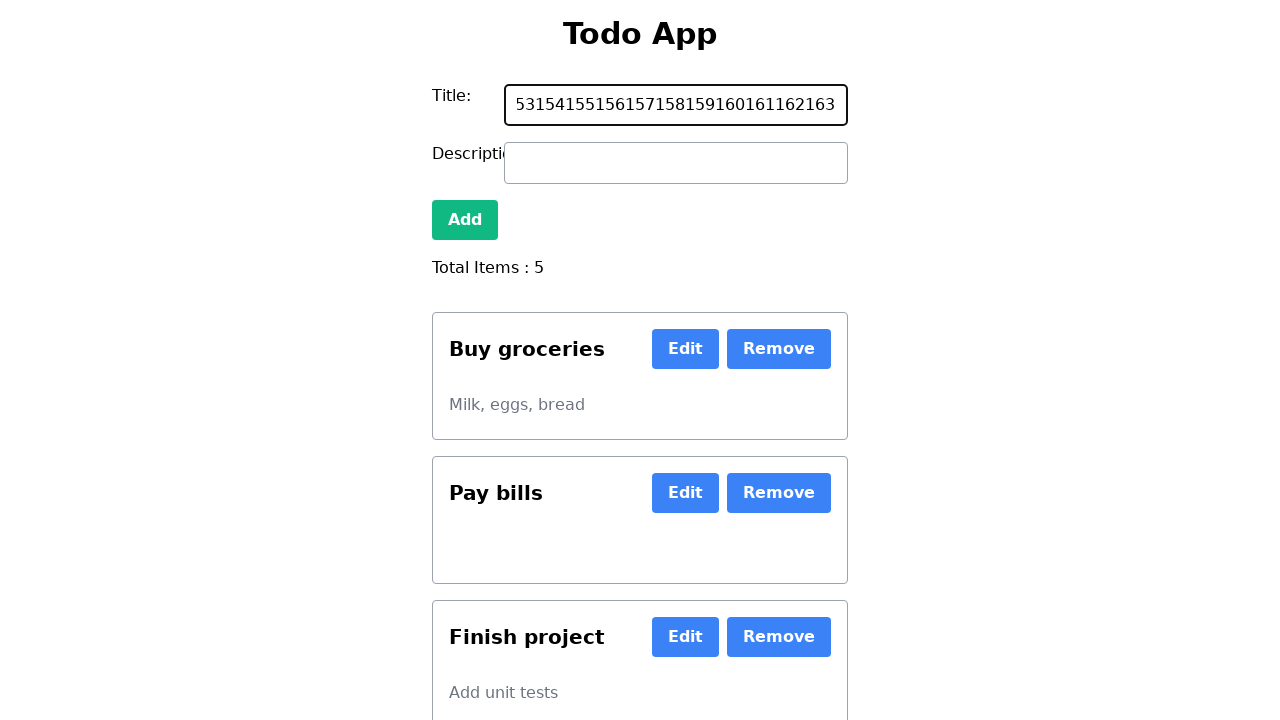

Typed number 164 into the todo input field on #new-todo
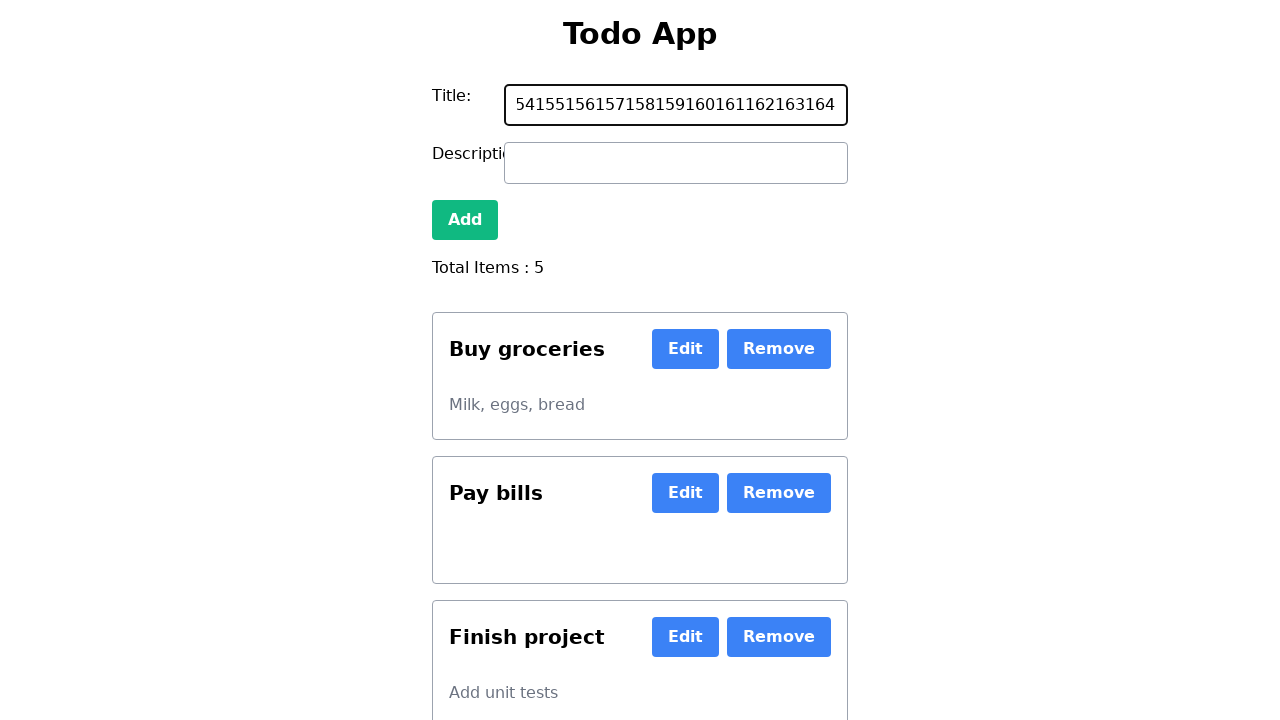

Typed number 165 into the todo input field on #new-todo
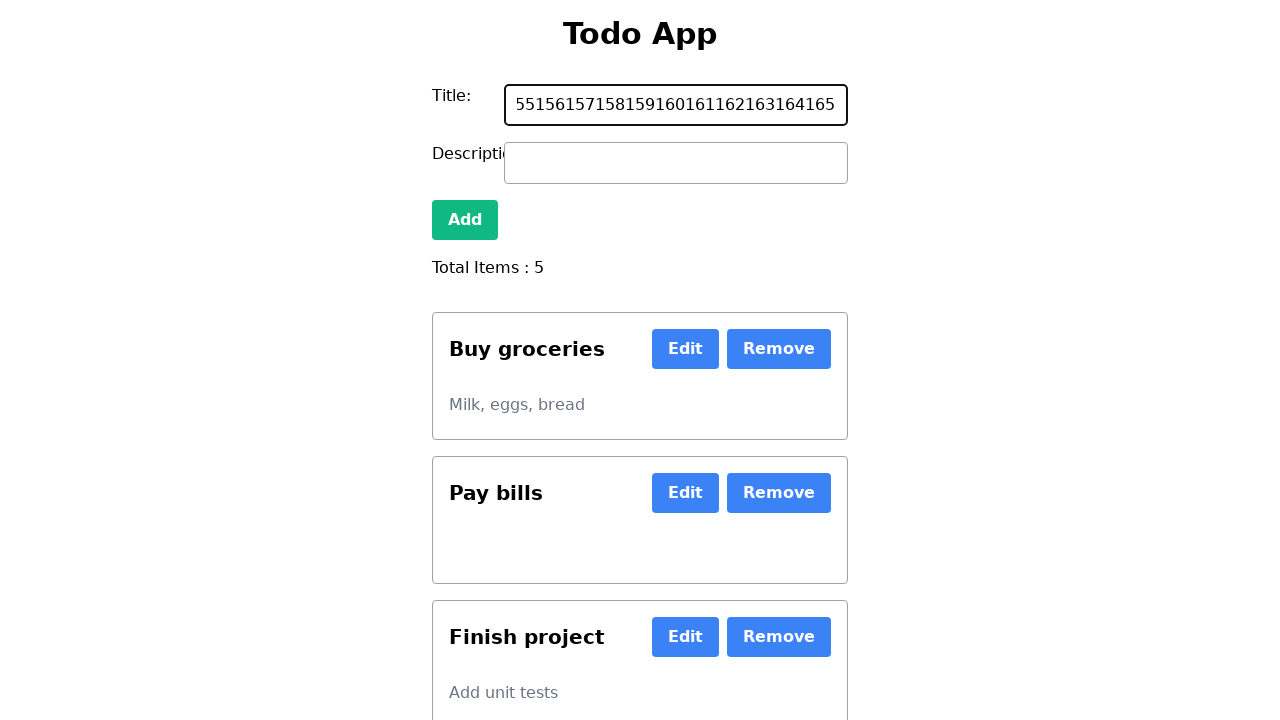

Typed number 166 into the todo input field on #new-todo
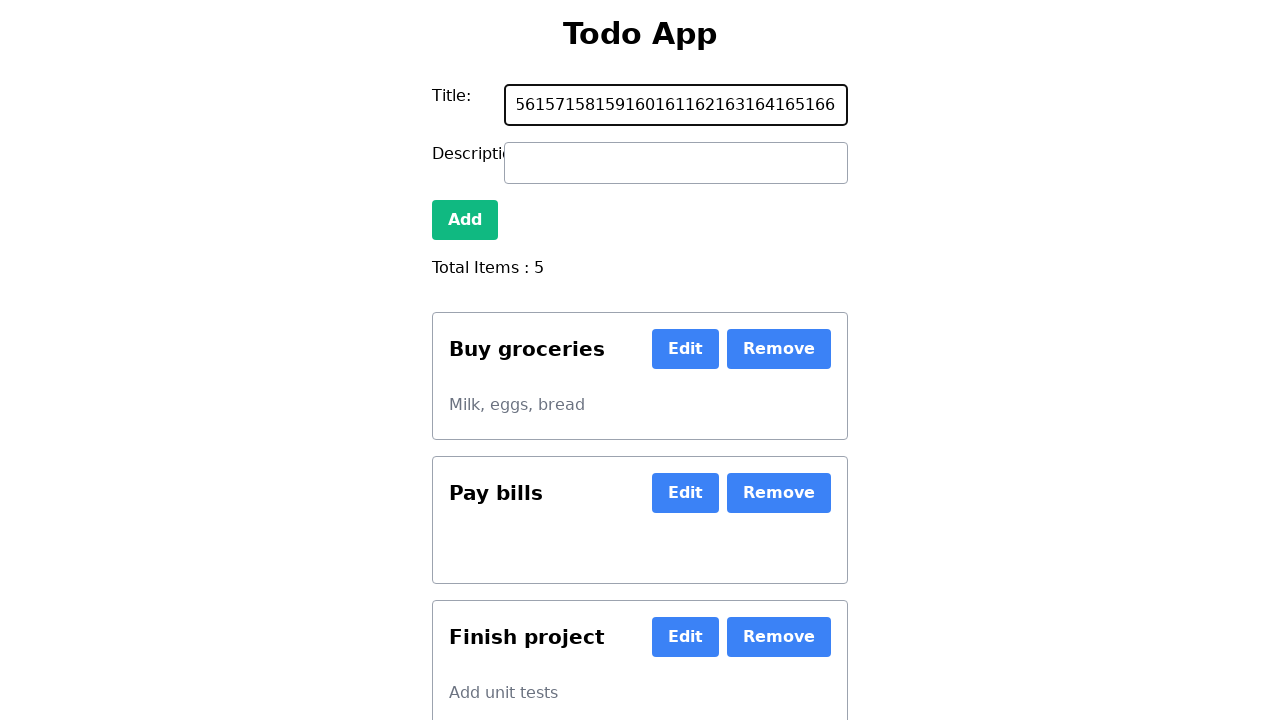

Typed number 167 into the todo input field on #new-todo
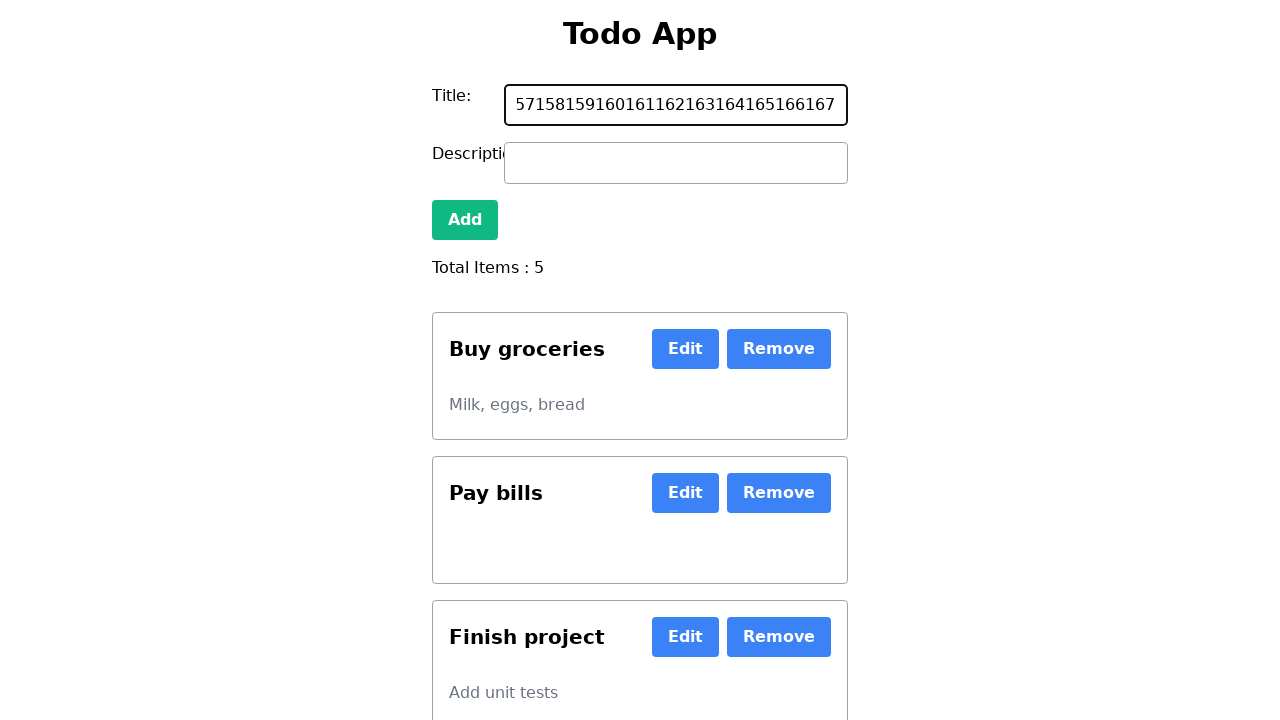

Typed number 168 into the todo input field on #new-todo
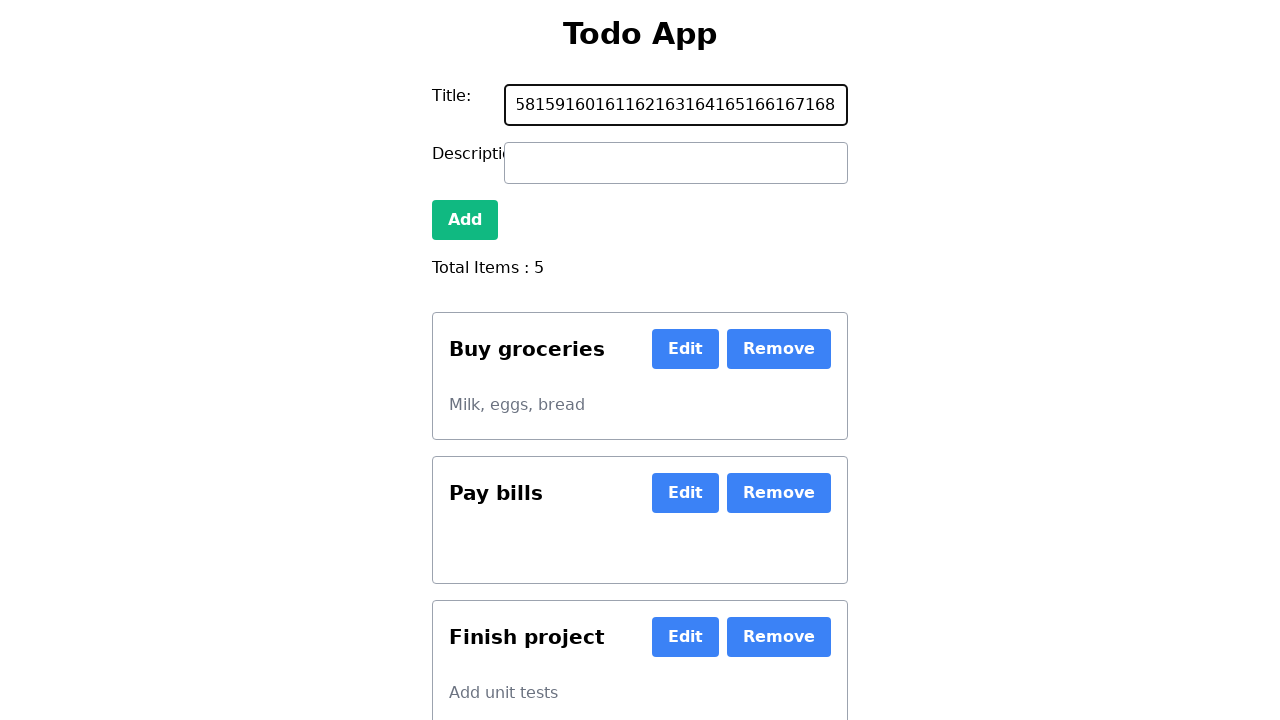

Typed number 169 into the todo input field on #new-todo
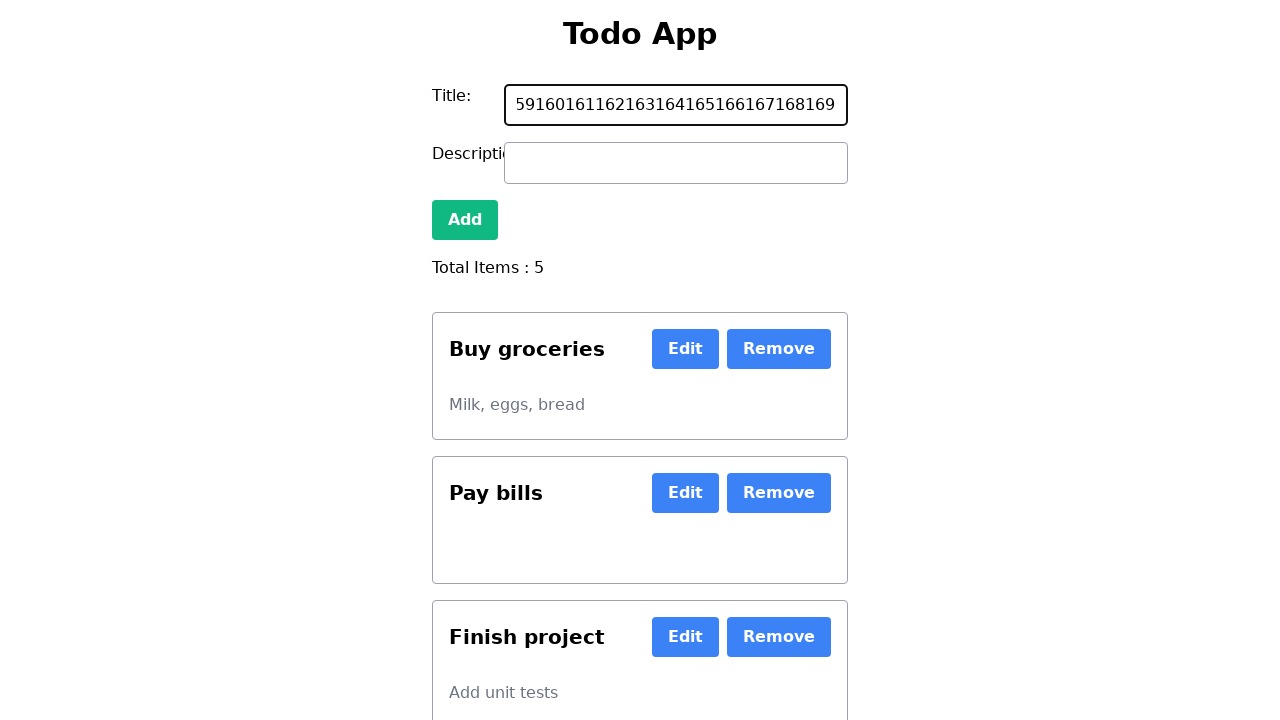

Typed number 170 into the todo input field on #new-todo
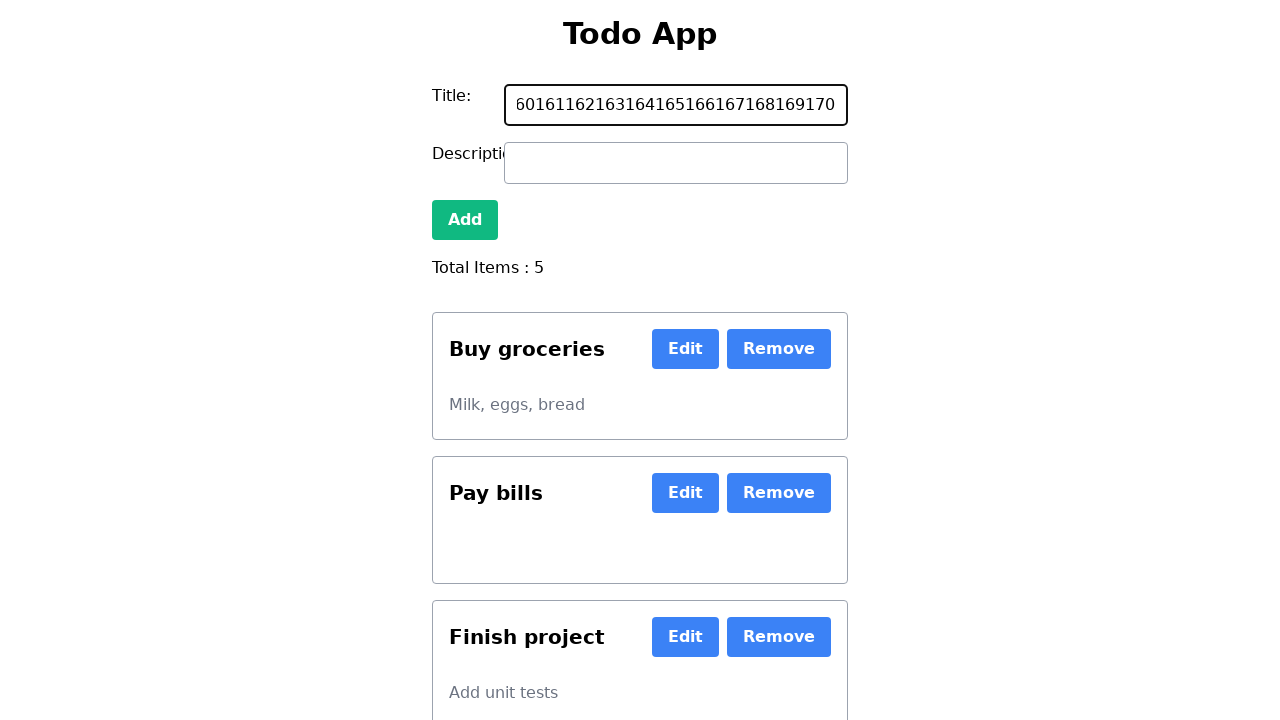

Typed number 171 into the todo input field on #new-todo
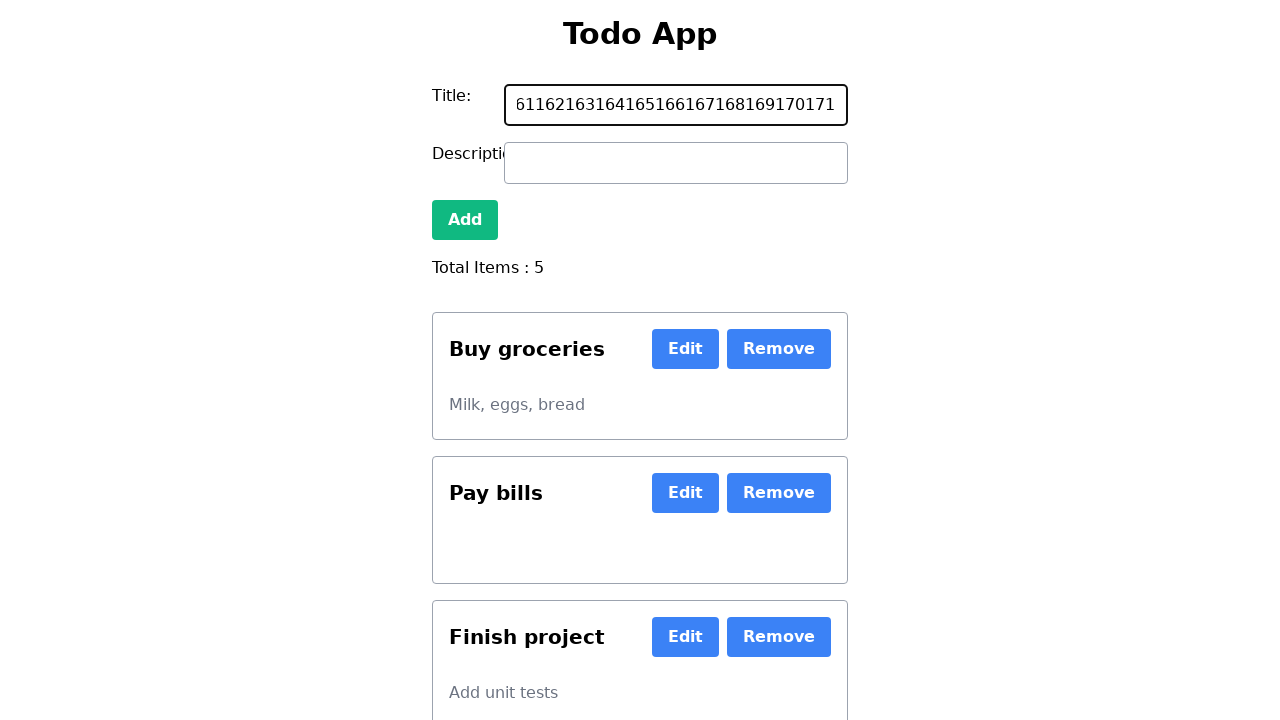

Typed number 172 into the todo input field on #new-todo
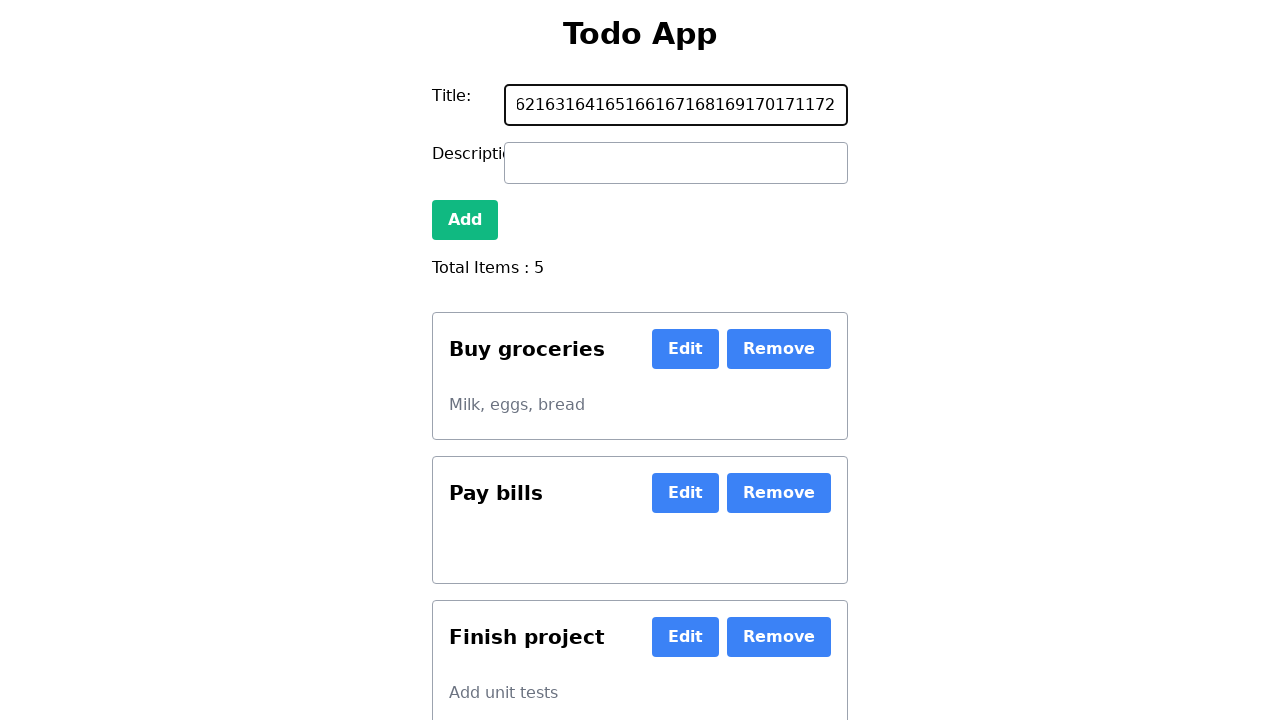

Typed number 173 into the todo input field on #new-todo
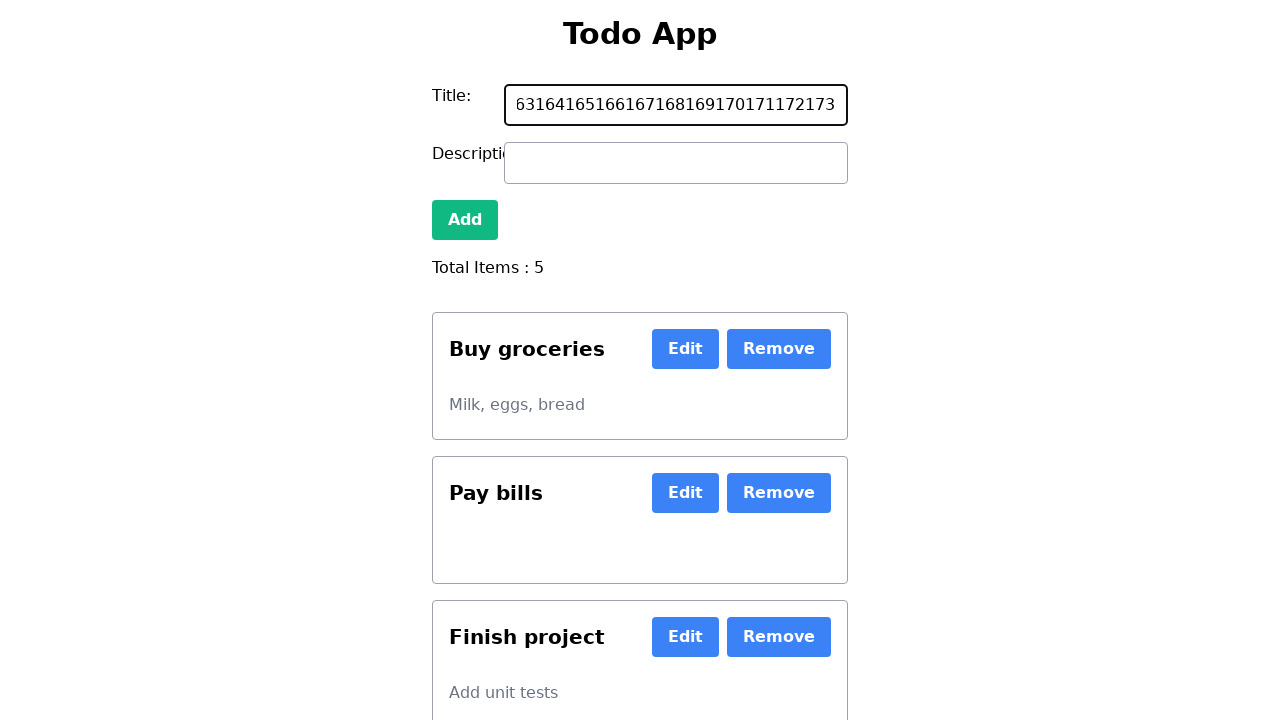

Typed number 174 into the todo input field on #new-todo
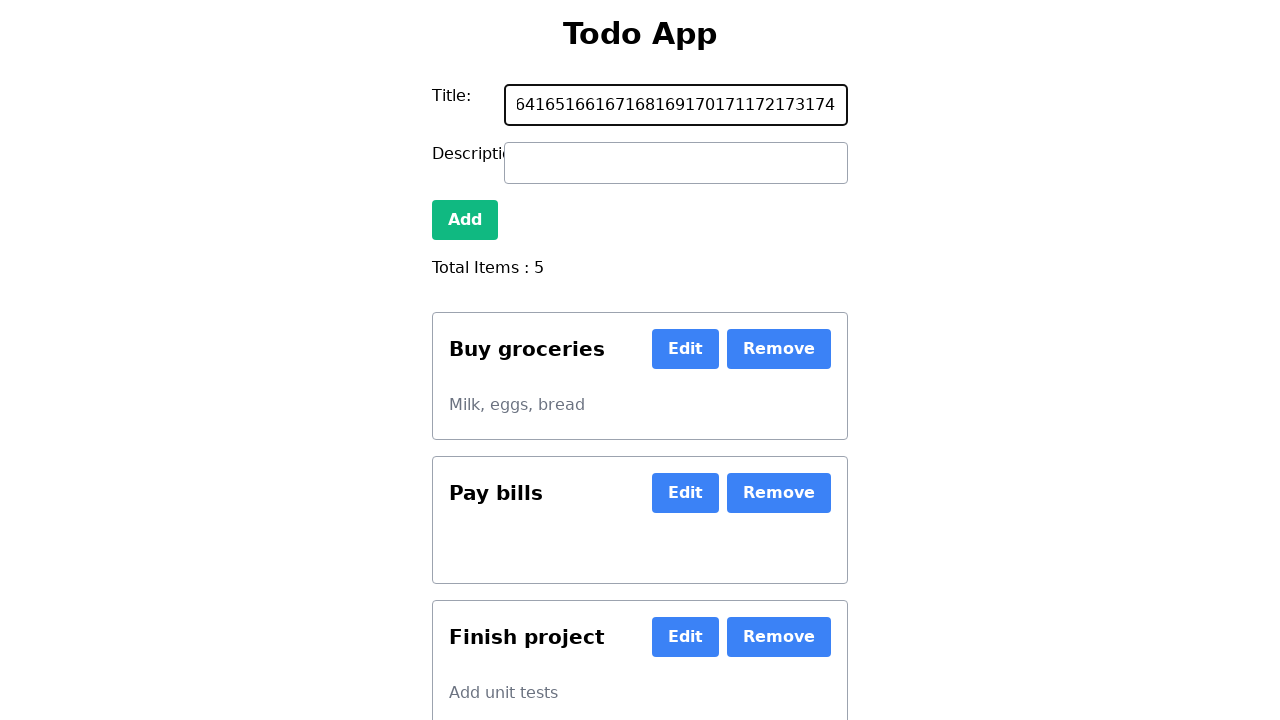

Typed number 175 into the todo input field on #new-todo
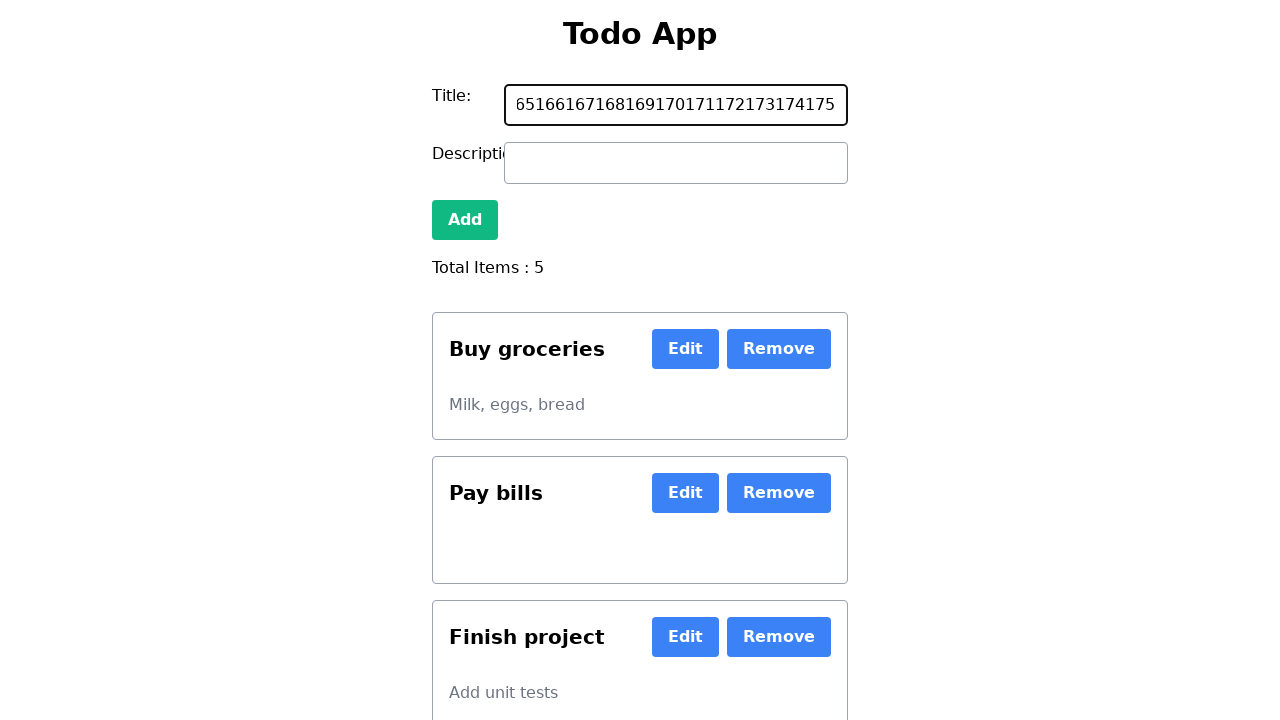

Typed number 176 into the todo input field on #new-todo
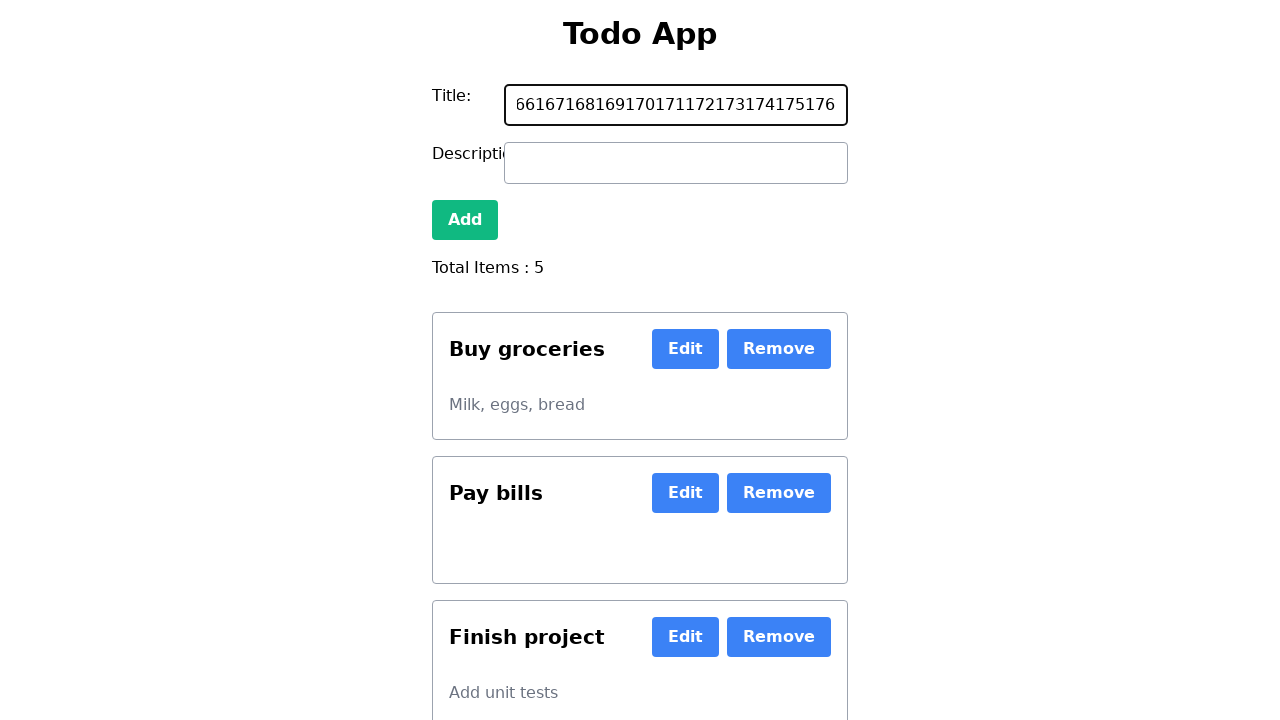

Typed number 177 into the todo input field on #new-todo
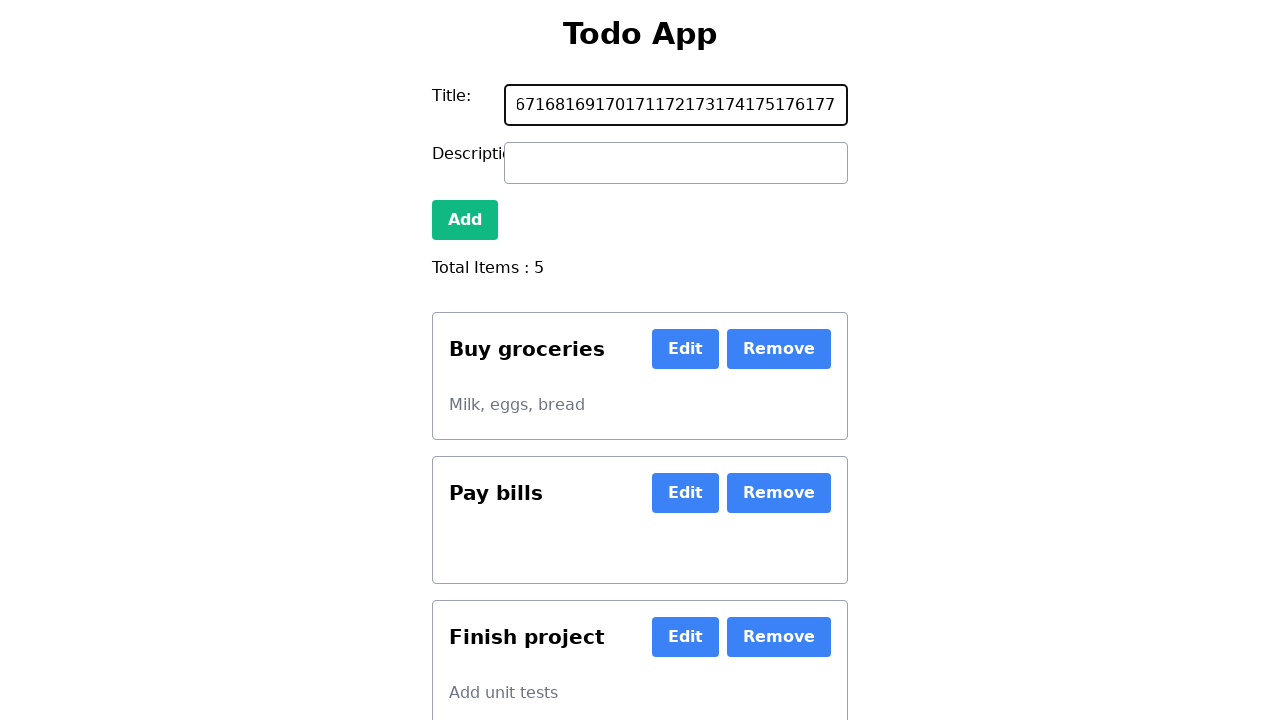

Typed number 178 into the todo input field on #new-todo
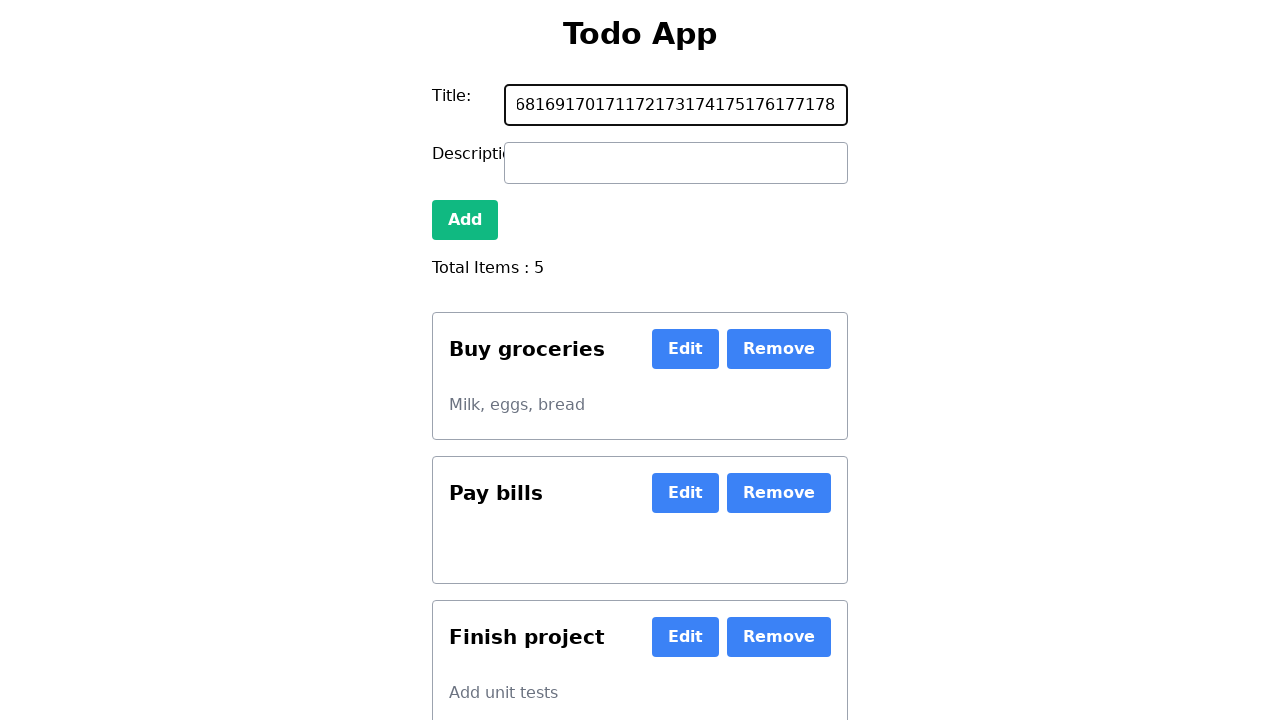

Typed number 179 into the todo input field on #new-todo
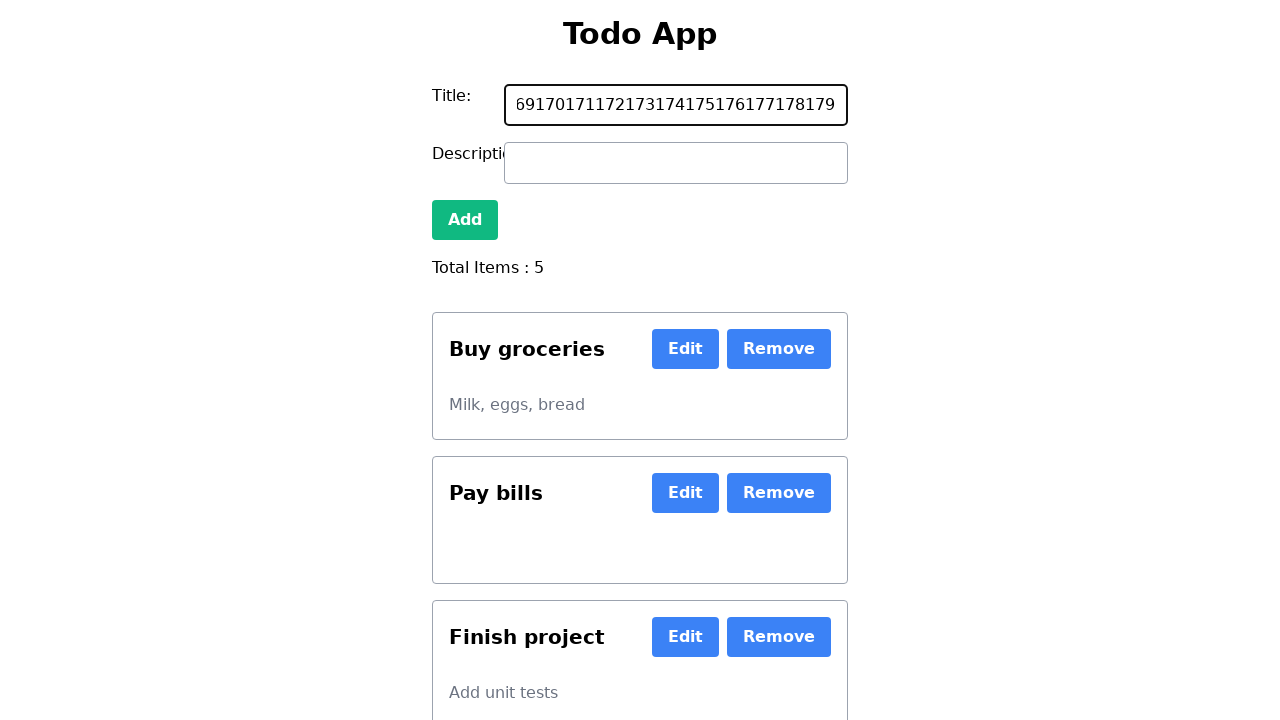

Typed number 180 into the todo input field on #new-todo
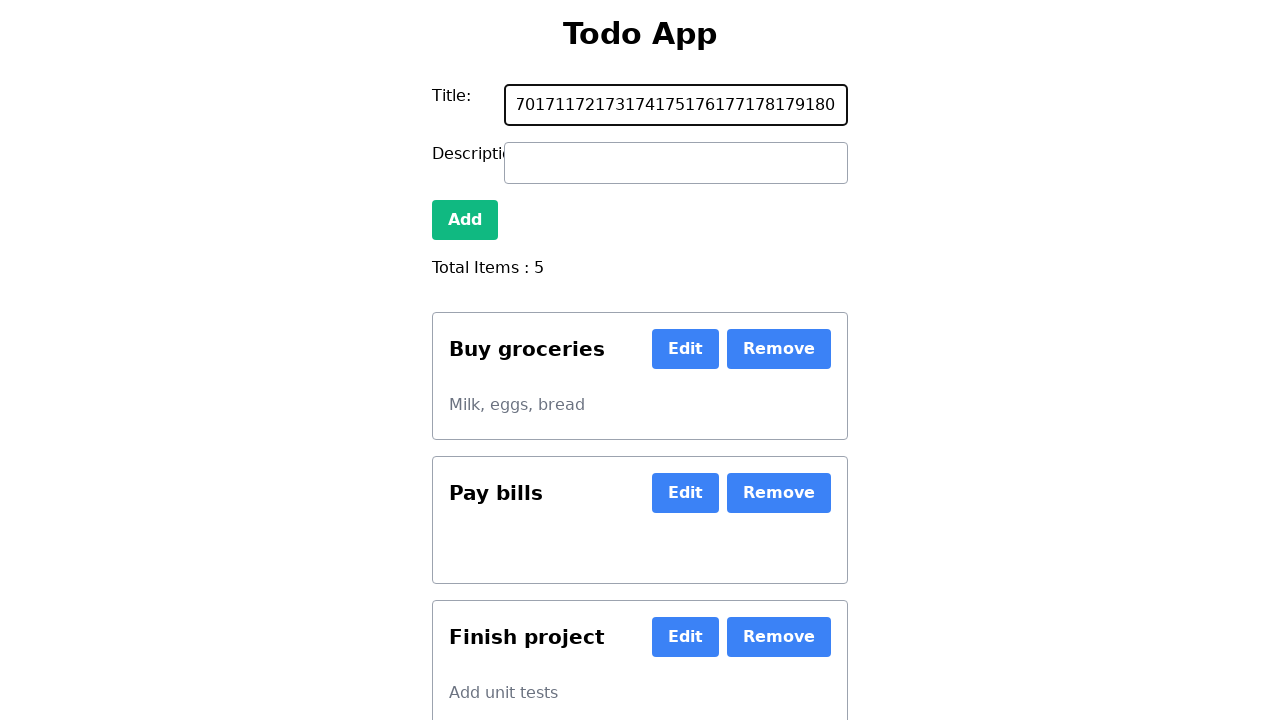

Typed number 181 into the todo input field on #new-todo
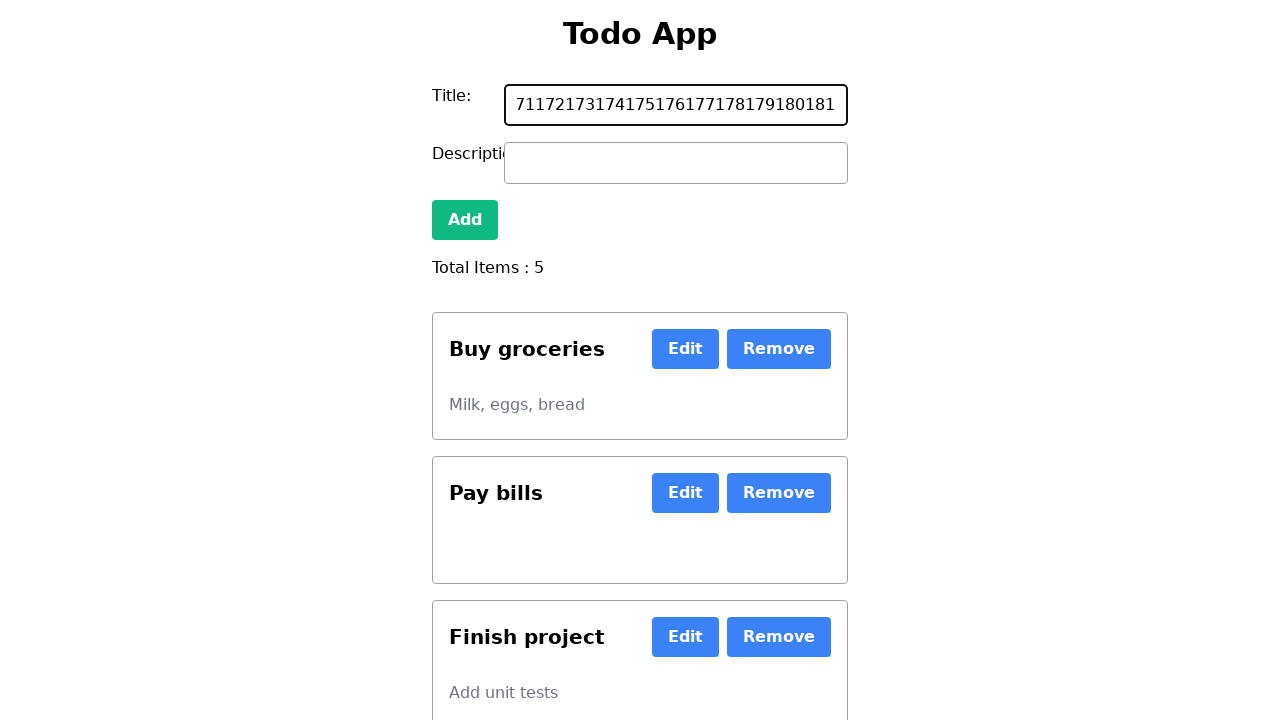

Typed number 182 into the todo input field on #new-todo
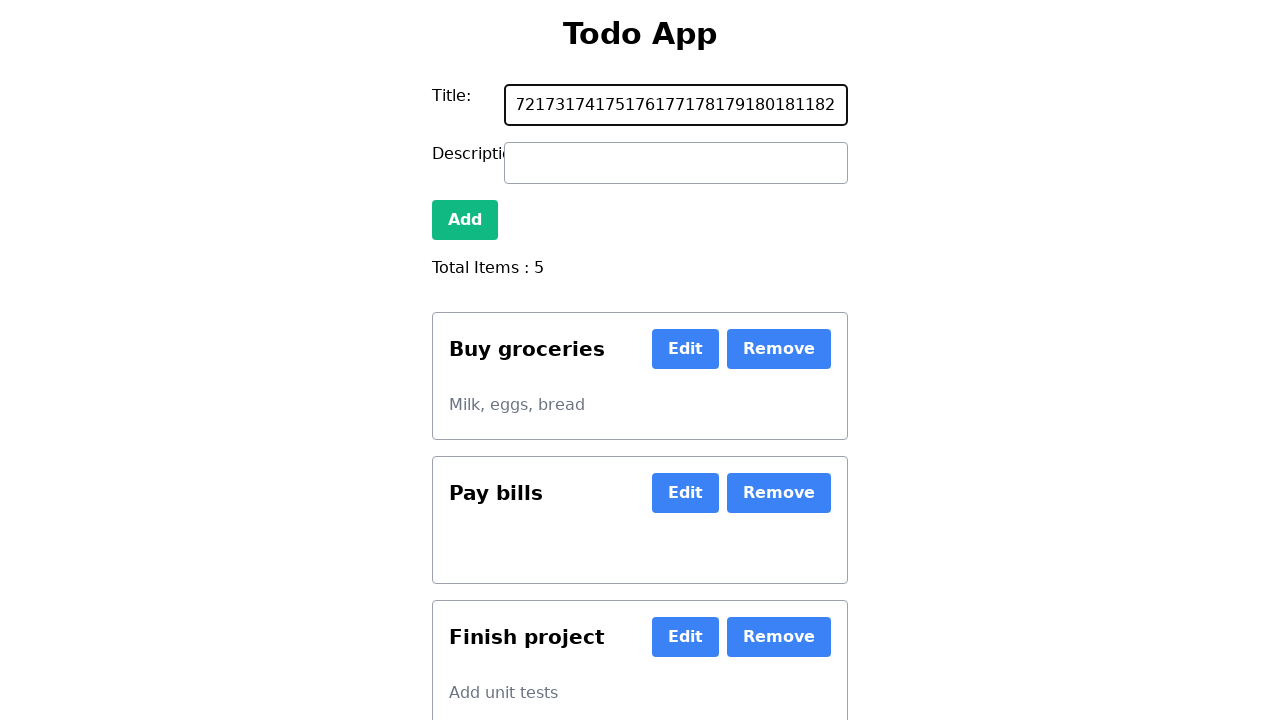

Typed number 183 into the todo input field on #new-todo
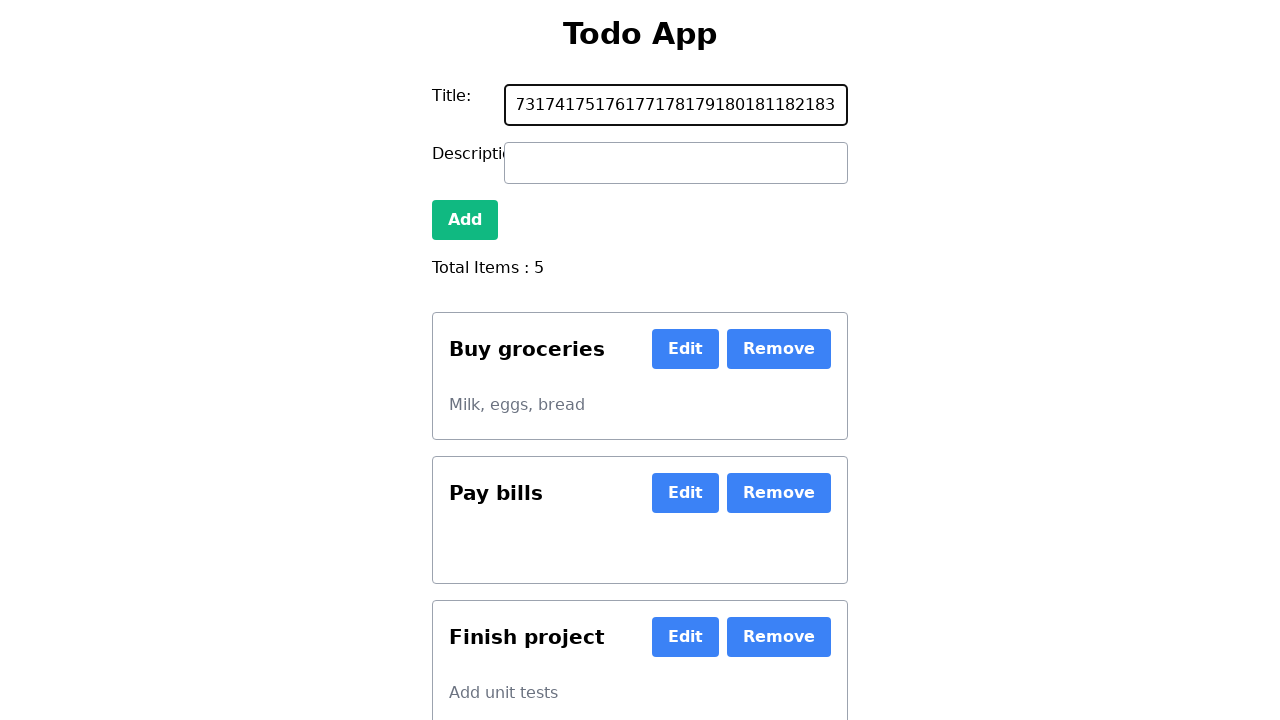

Typed number 184 into the todo input field on #new-todo
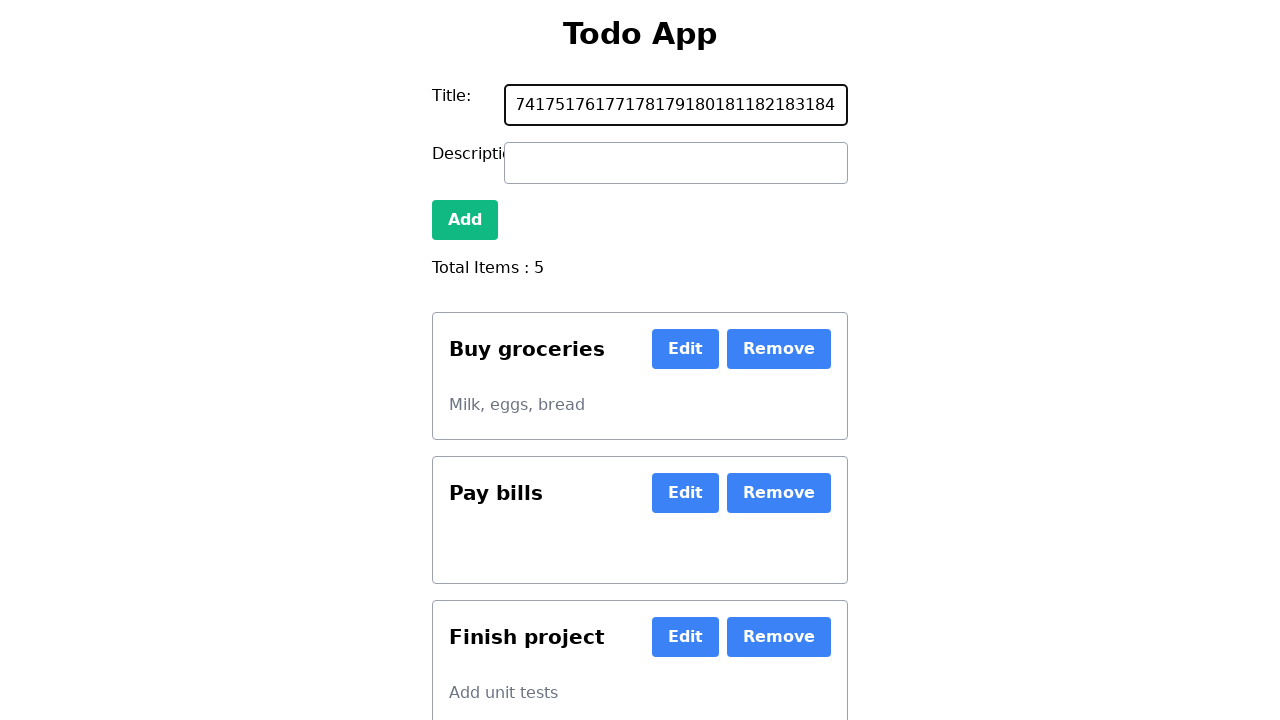

Typed number 185 into the todo input field on #new-todo
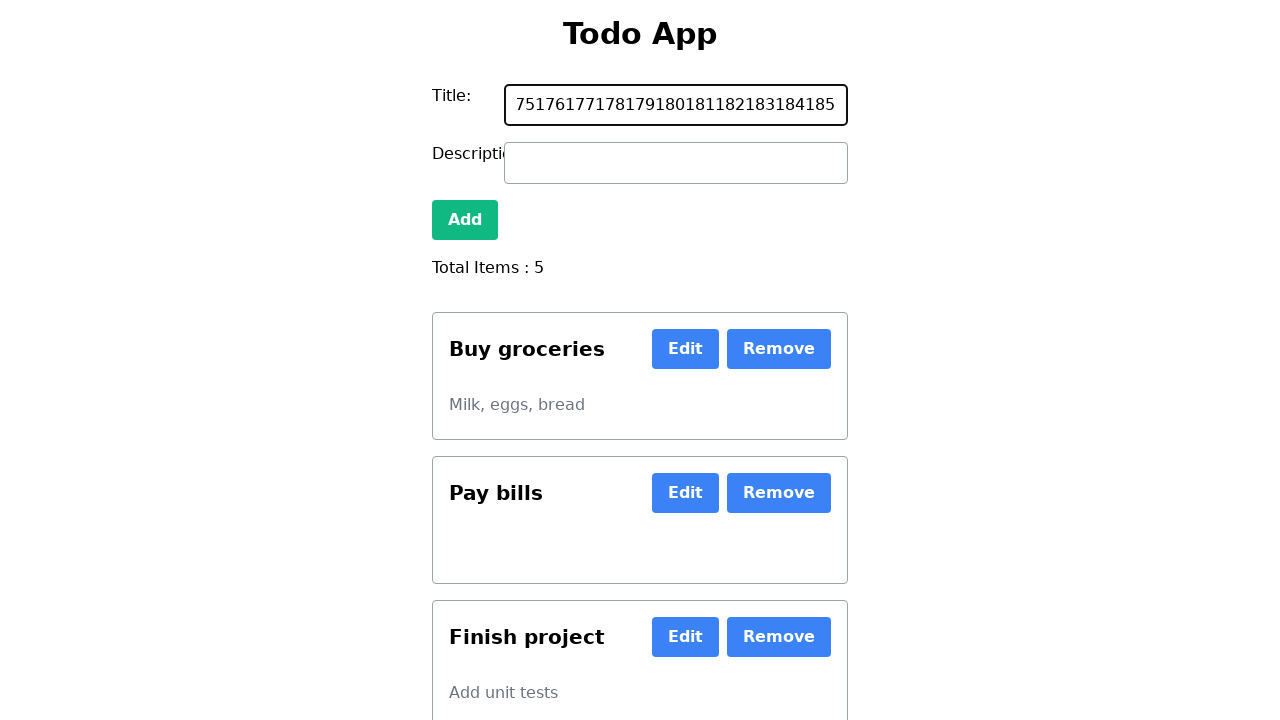

Typed number 186 into the todo input field on #new-todo
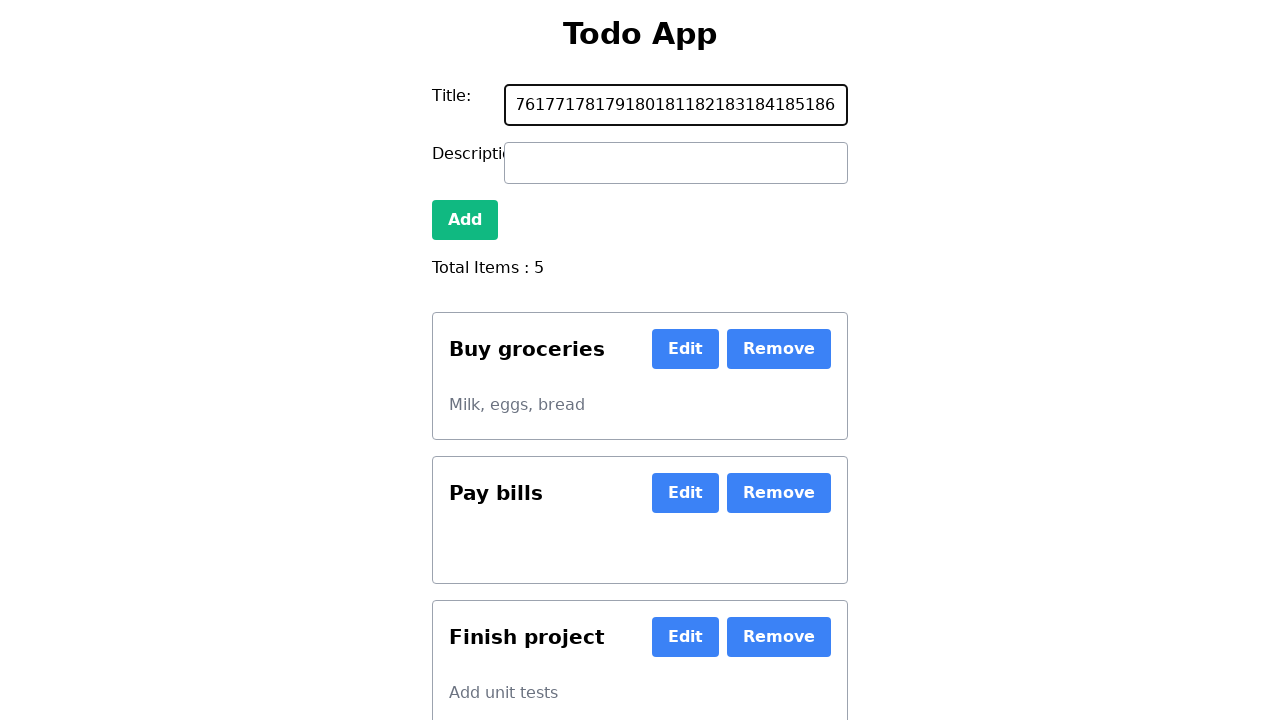

Typed number 187 into the todo input field on #new-todo
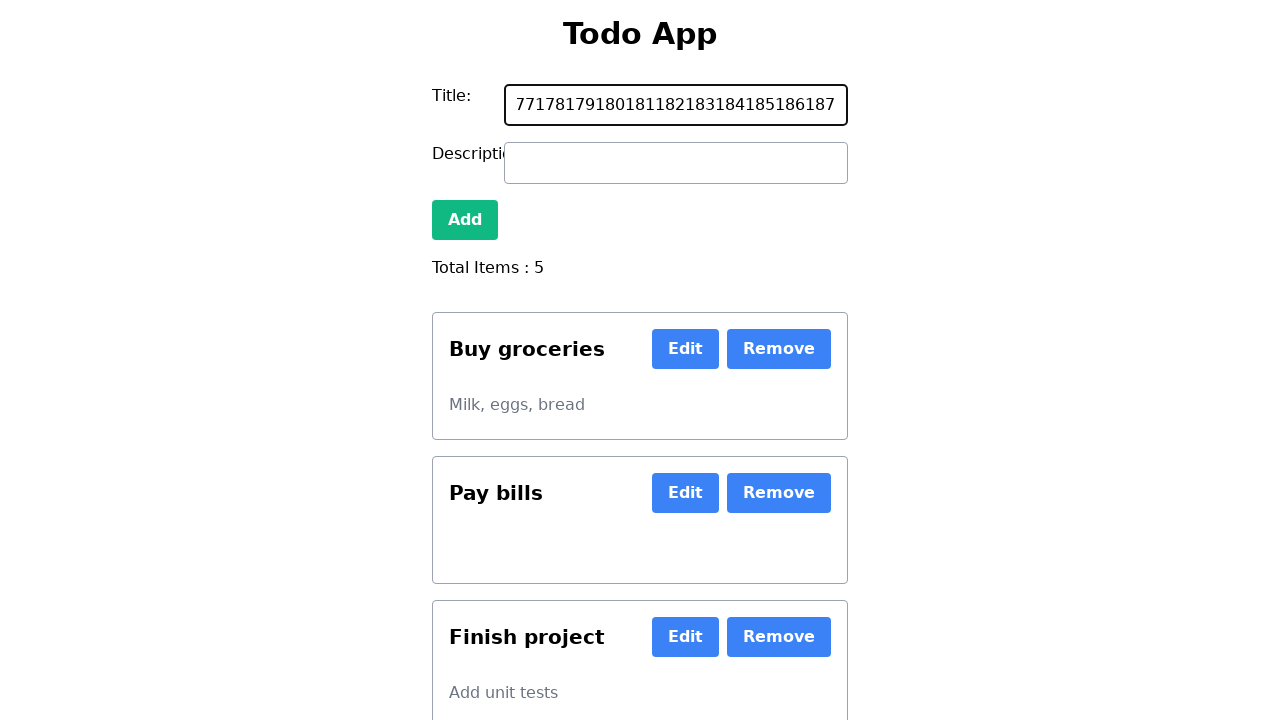

Typed number 188 into the todo input field on #new-todo
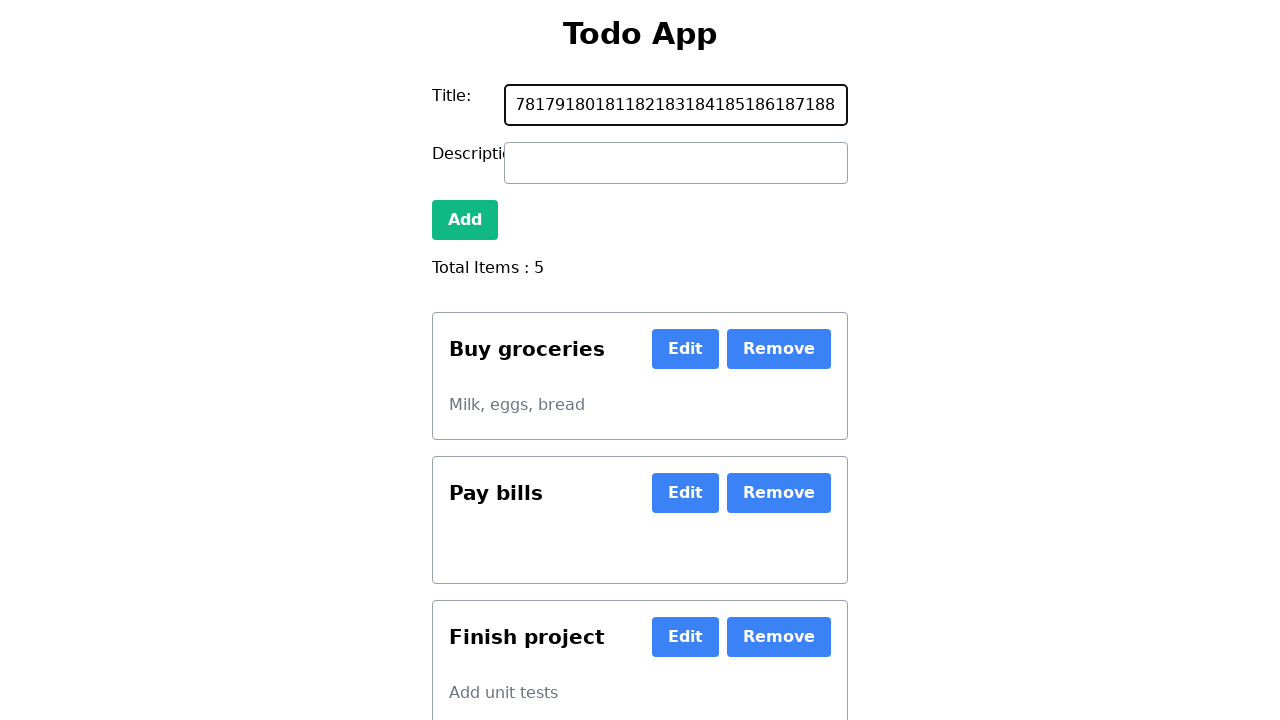

Typed number 189 into the todo input field on #new-todo
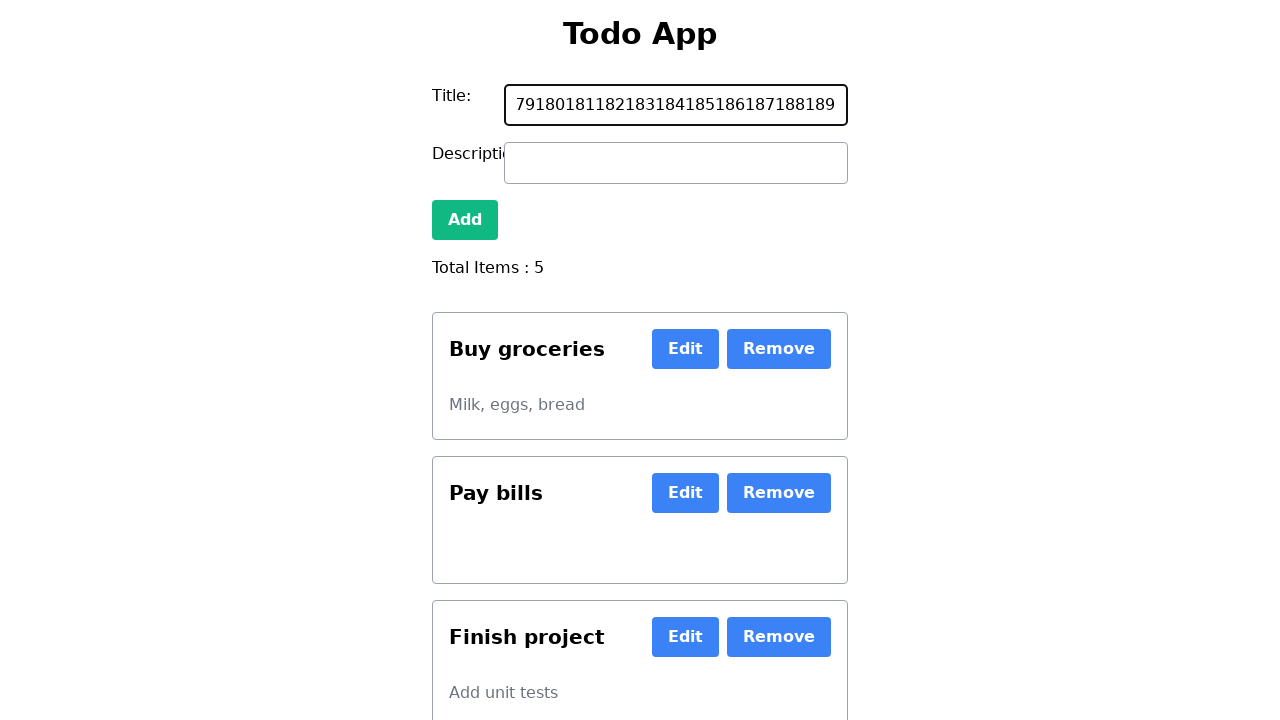

Typed number 190 into the todo input field on #new-todo
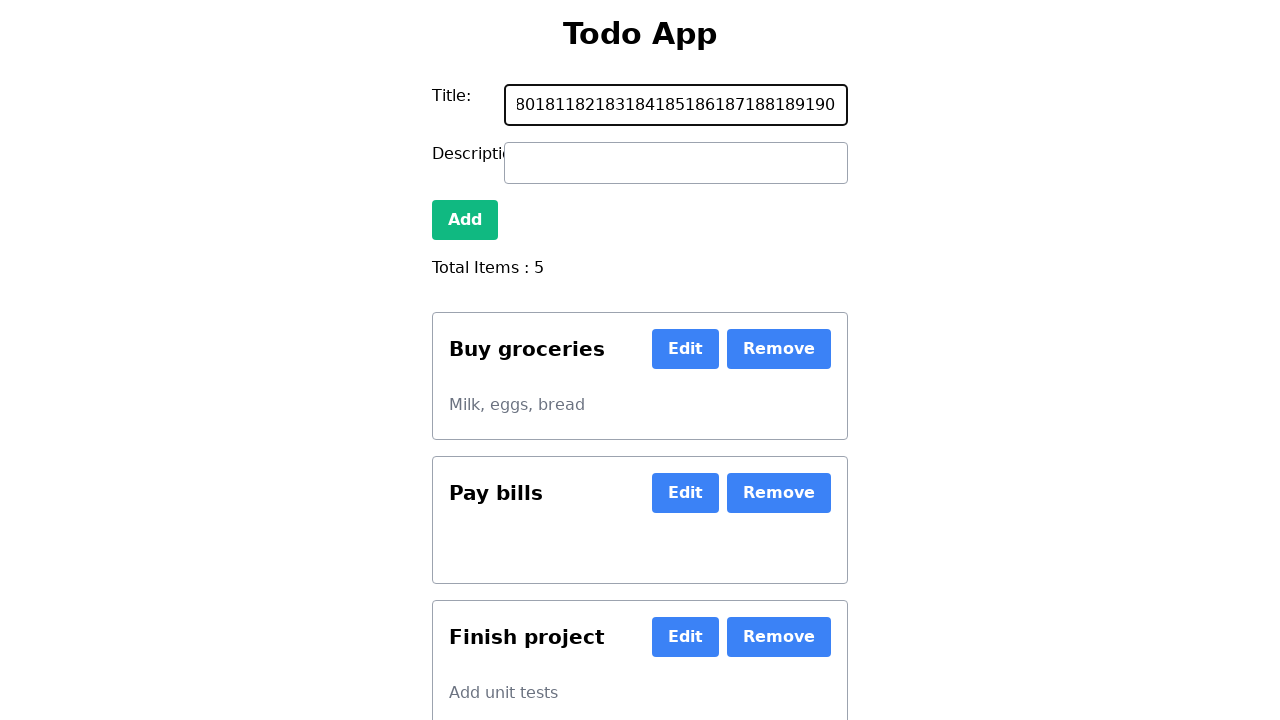

Typed number 191 into the todo input field on #new-todo
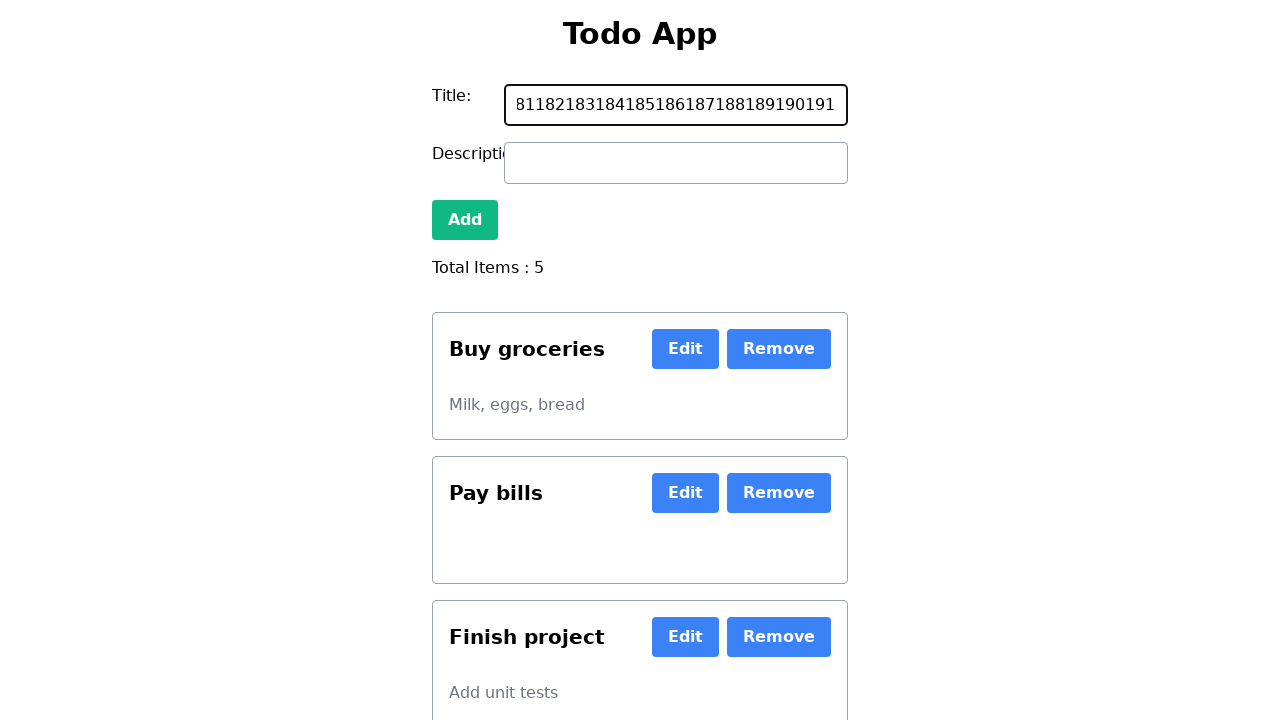

Typed number 192 into the todo input field on #new-todo
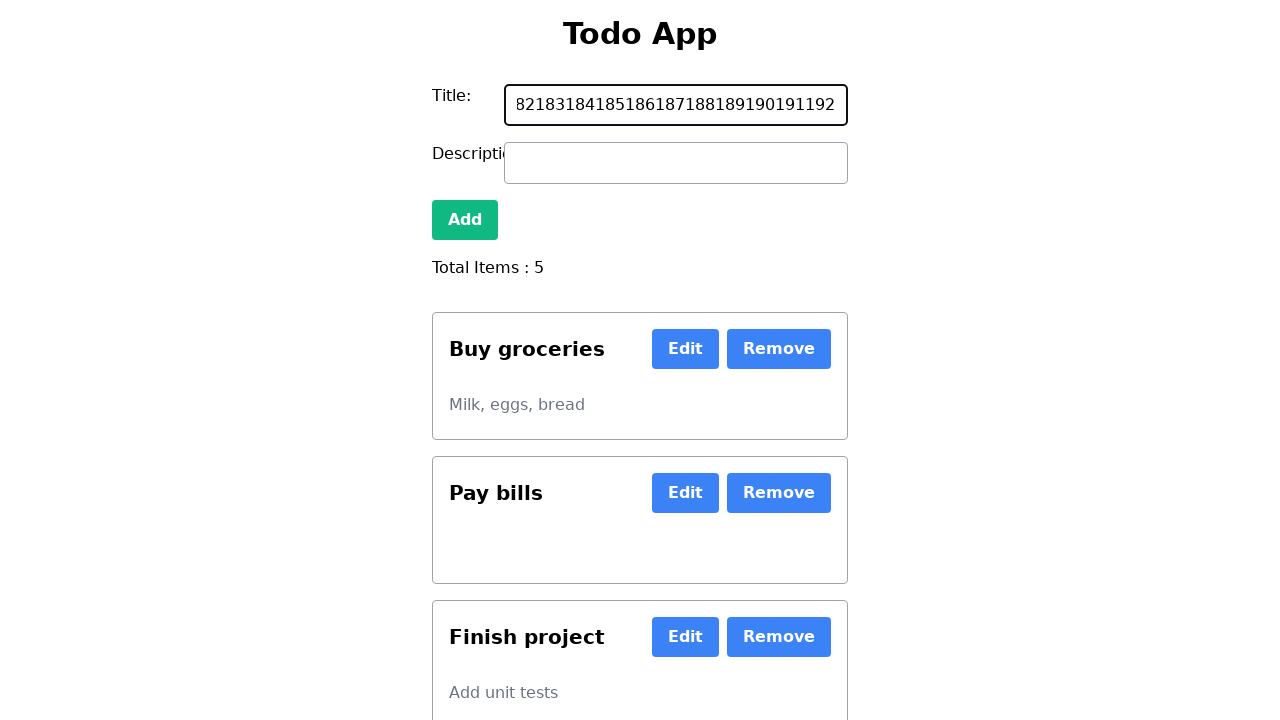

Typed number 193 into the todo input field on #new-todo
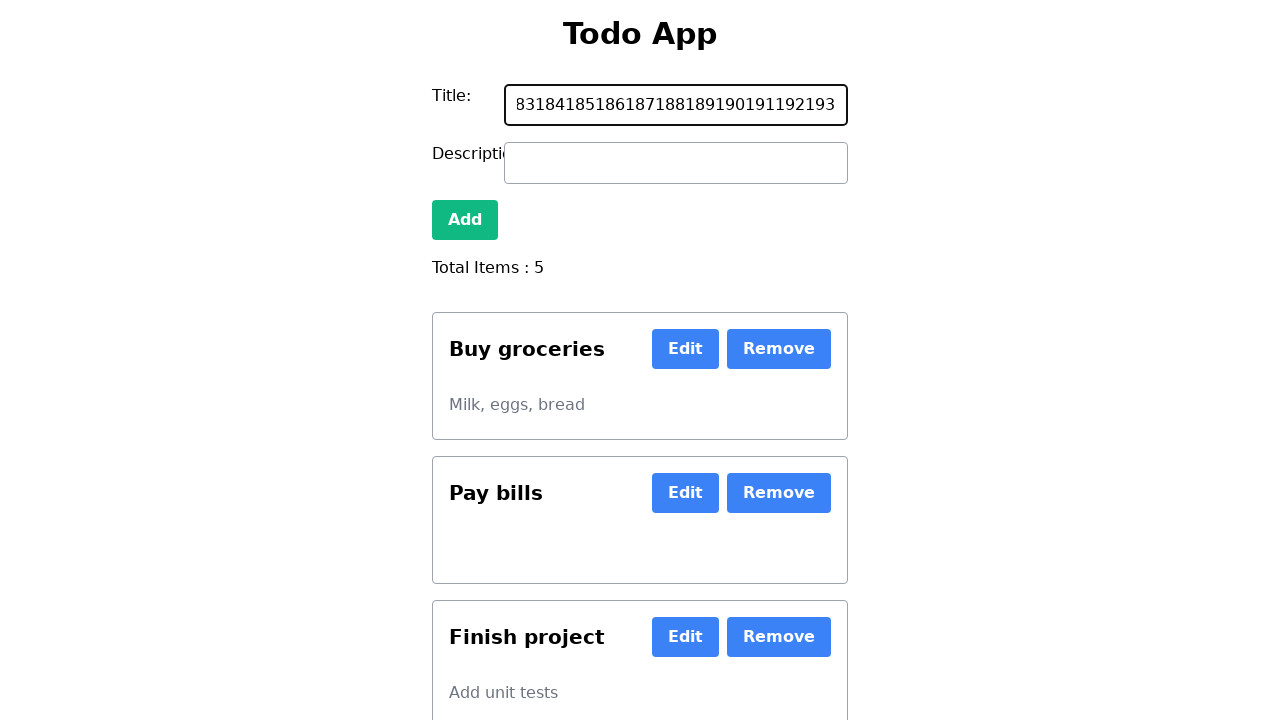

Typed number 194 into the todo input field on #new-todo
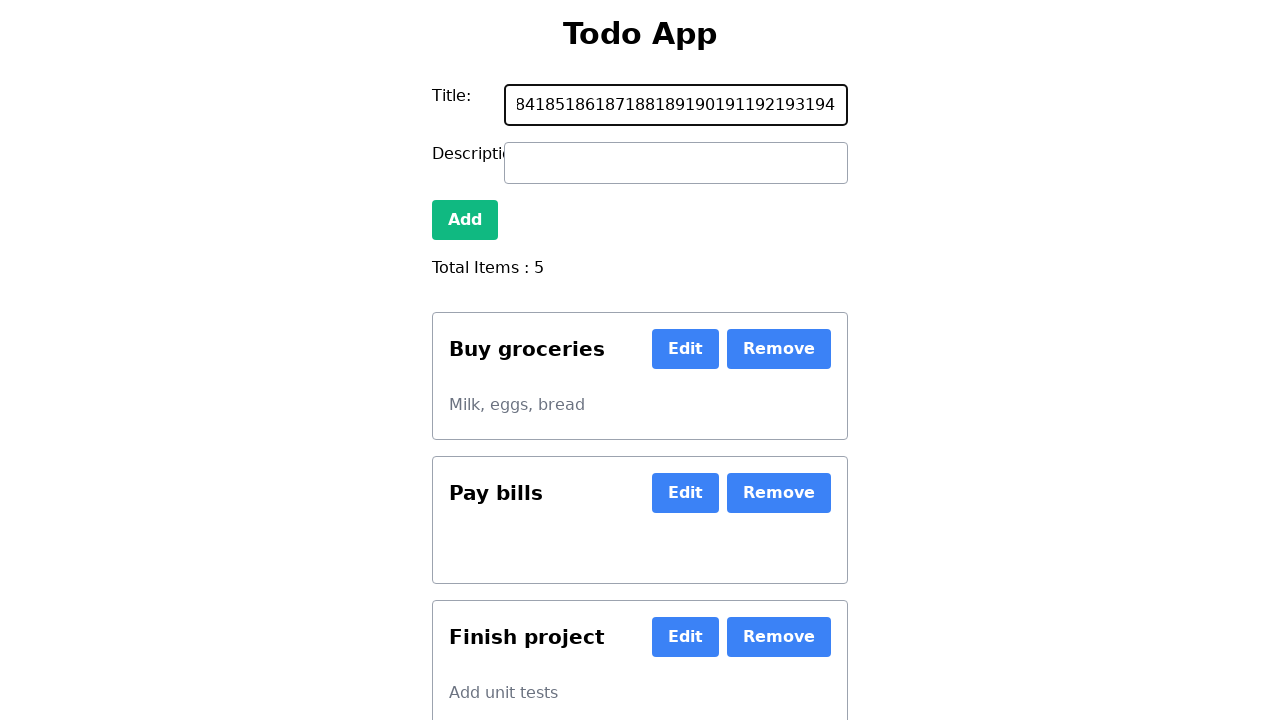

Typed number 195 into the todo input field on #new-todo
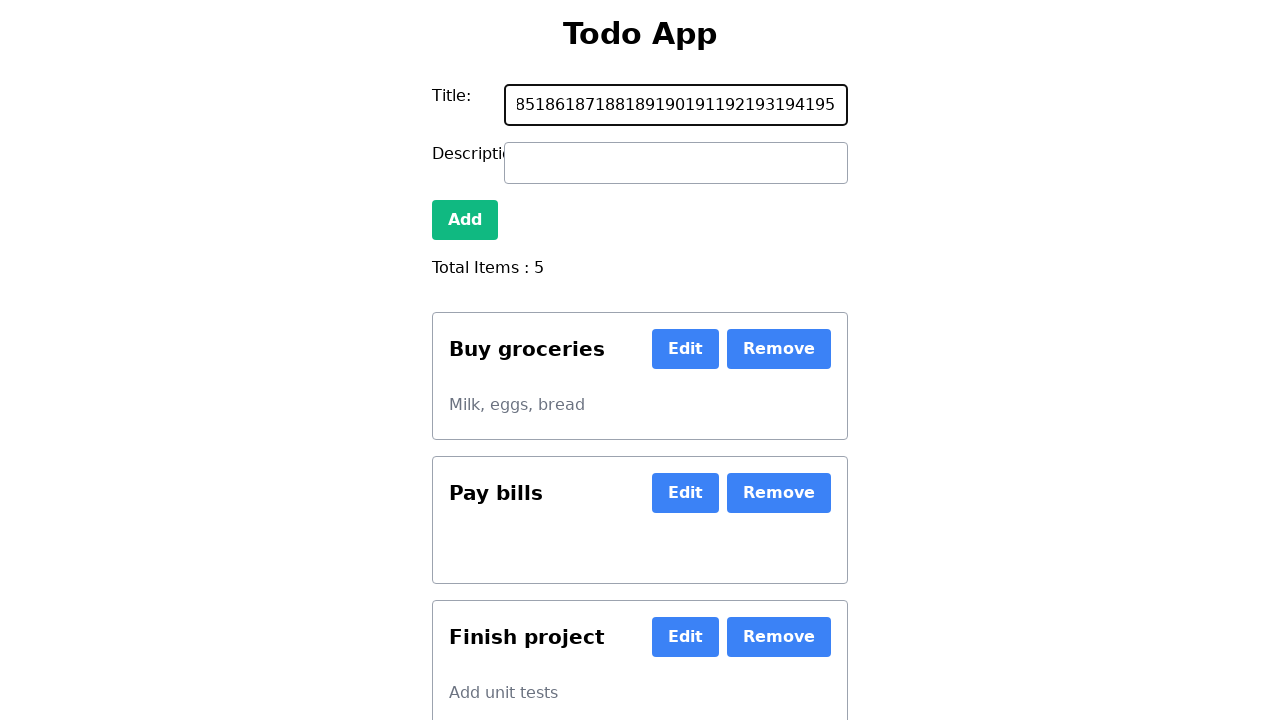

Typed number 196 into the todo input field on #new-todo
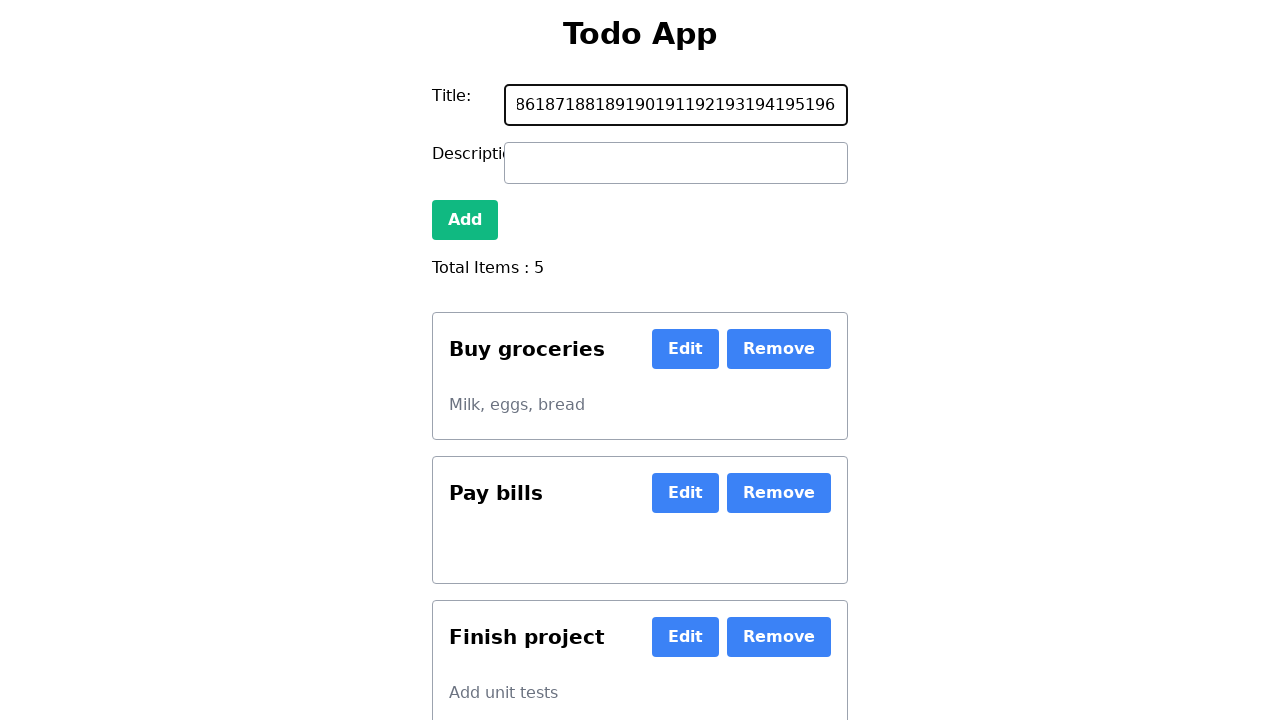

Typed number 197 into the todo input field on #new-todo
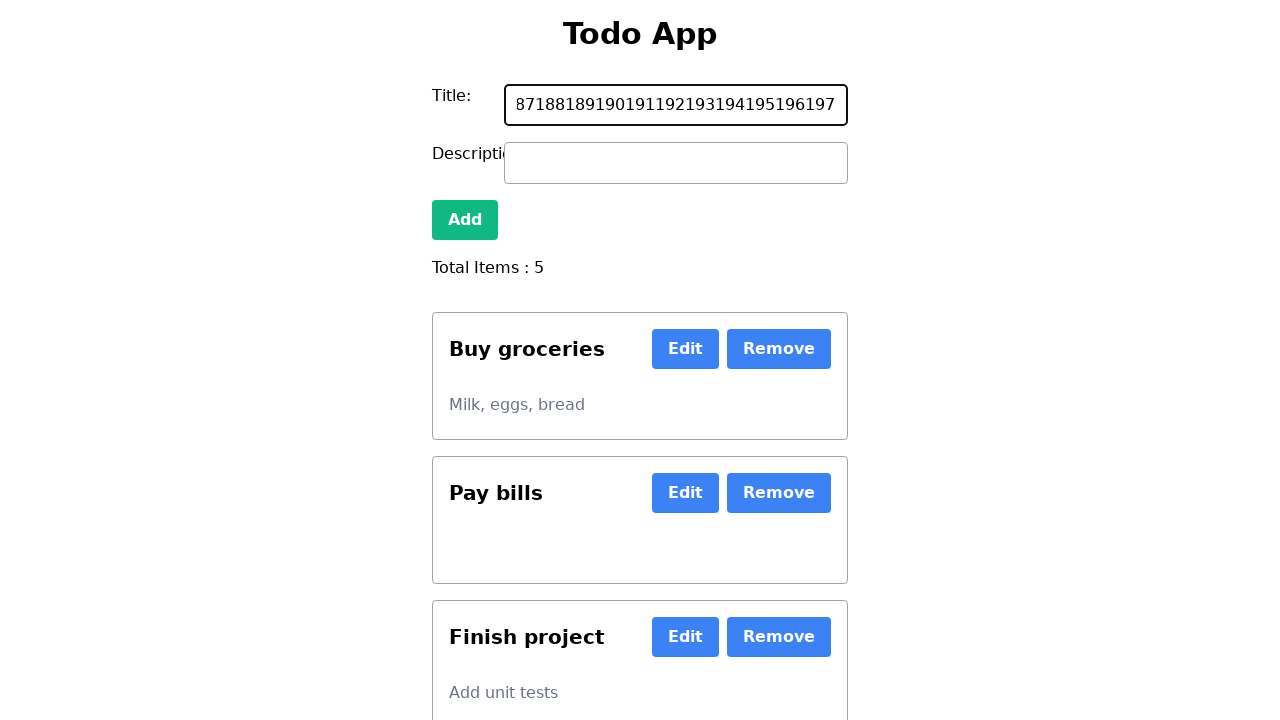

Typed number 198 into the todo input field on #new-todo
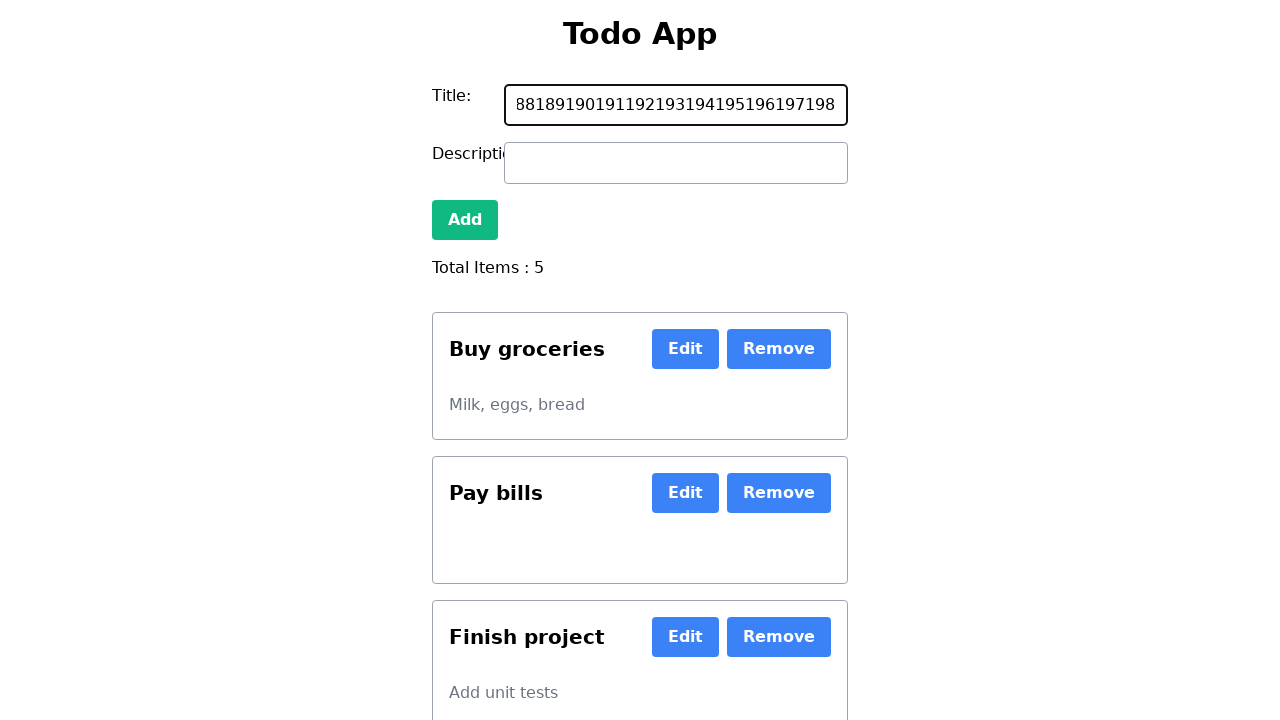

Typed number 199 into the todo input field on #new-todo
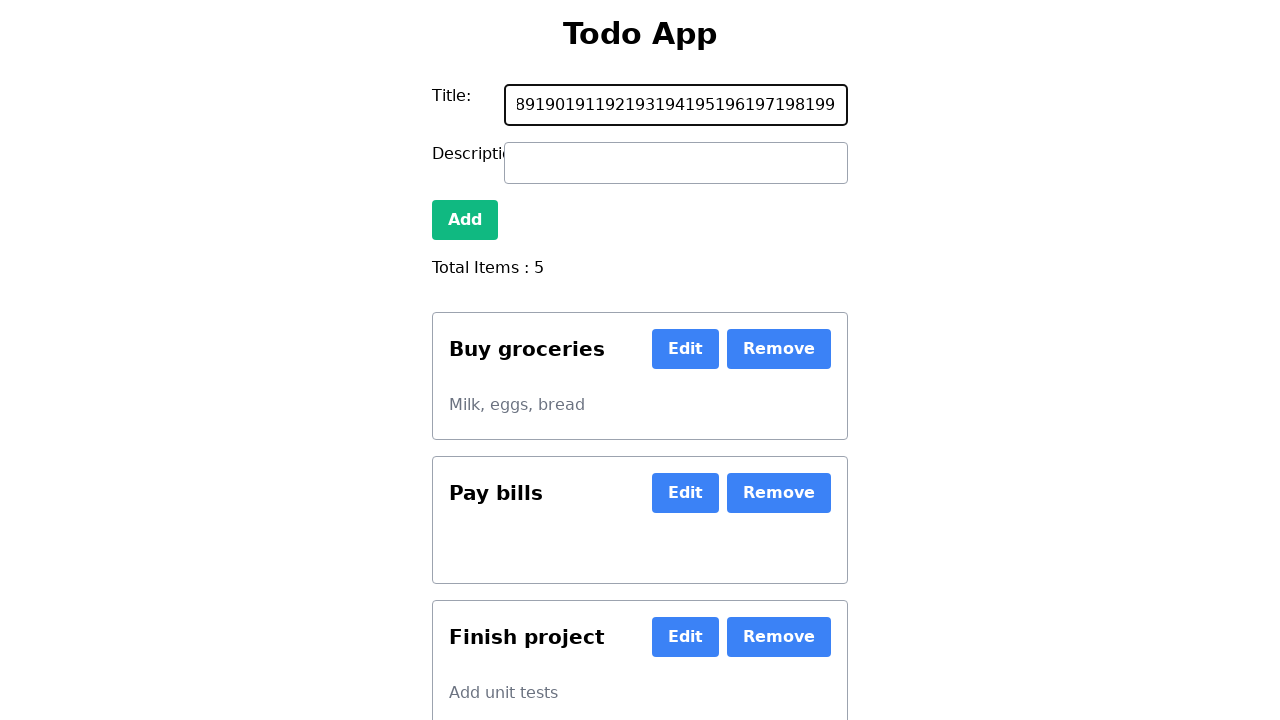

Typed number 200 into the todo input field on #new-todo
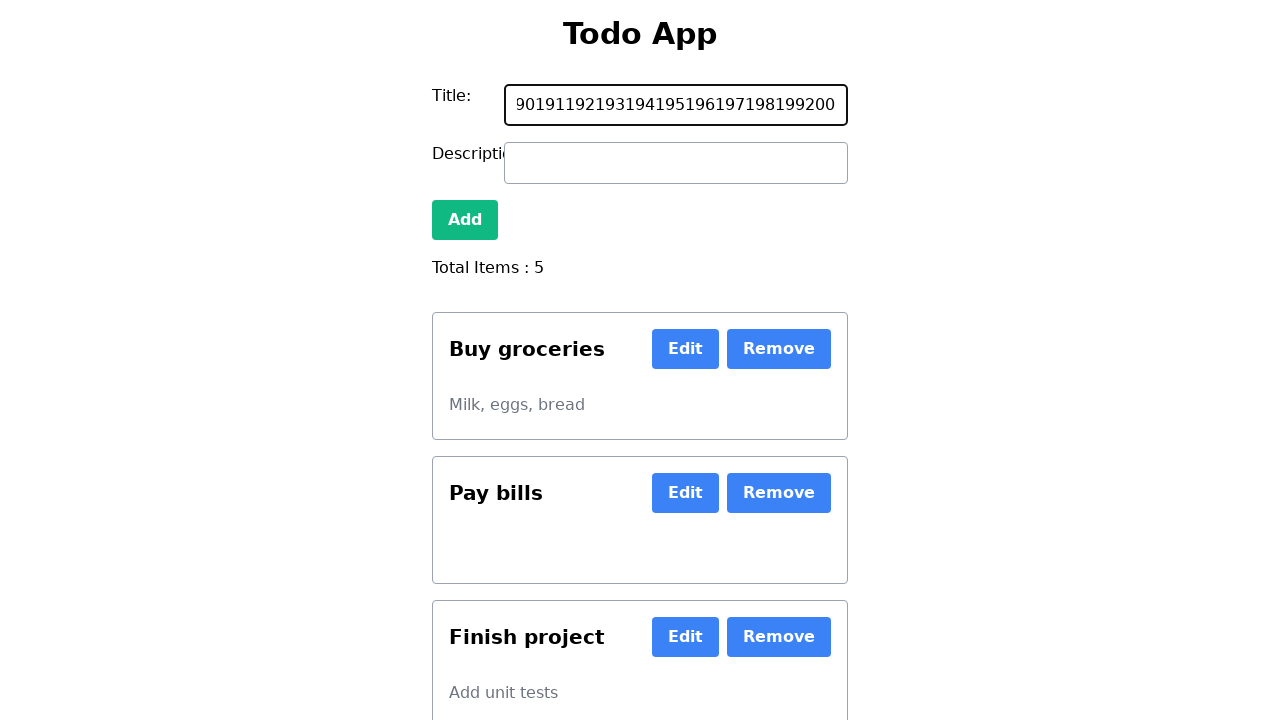

Typed number 201 into the todo input field on #new-todo
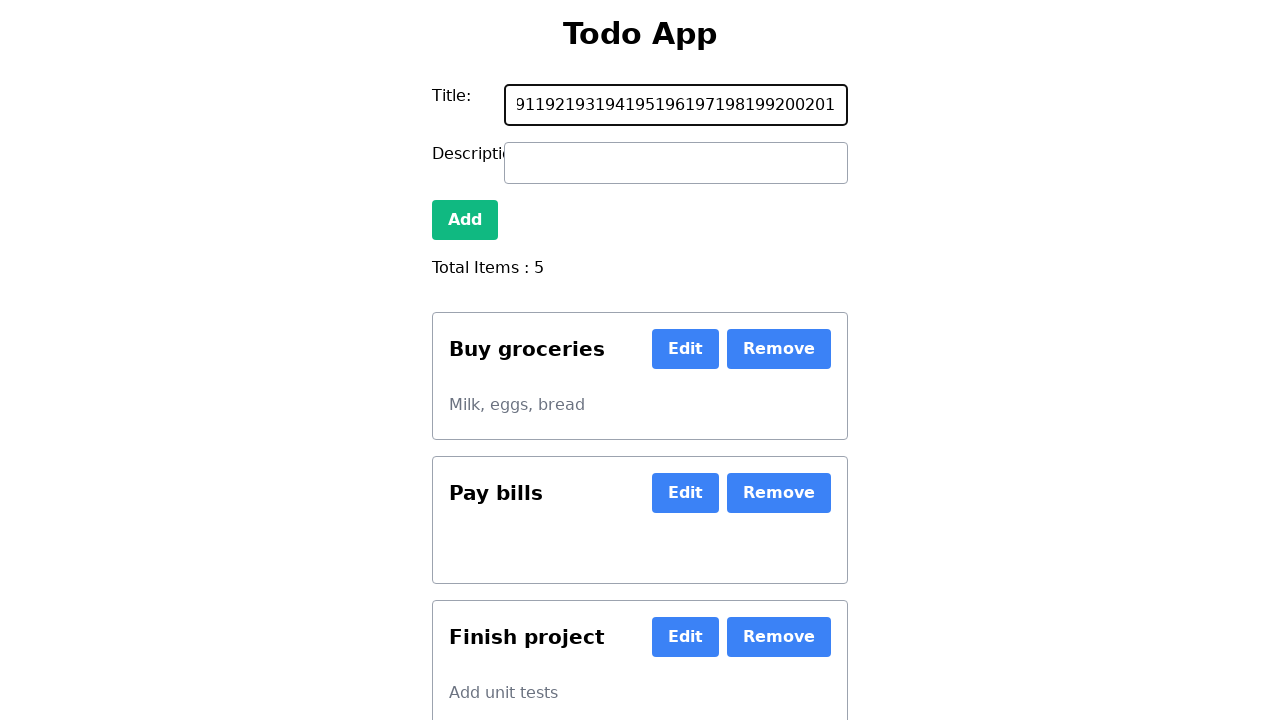

Typed number 202 into the todo input field on #new-todo
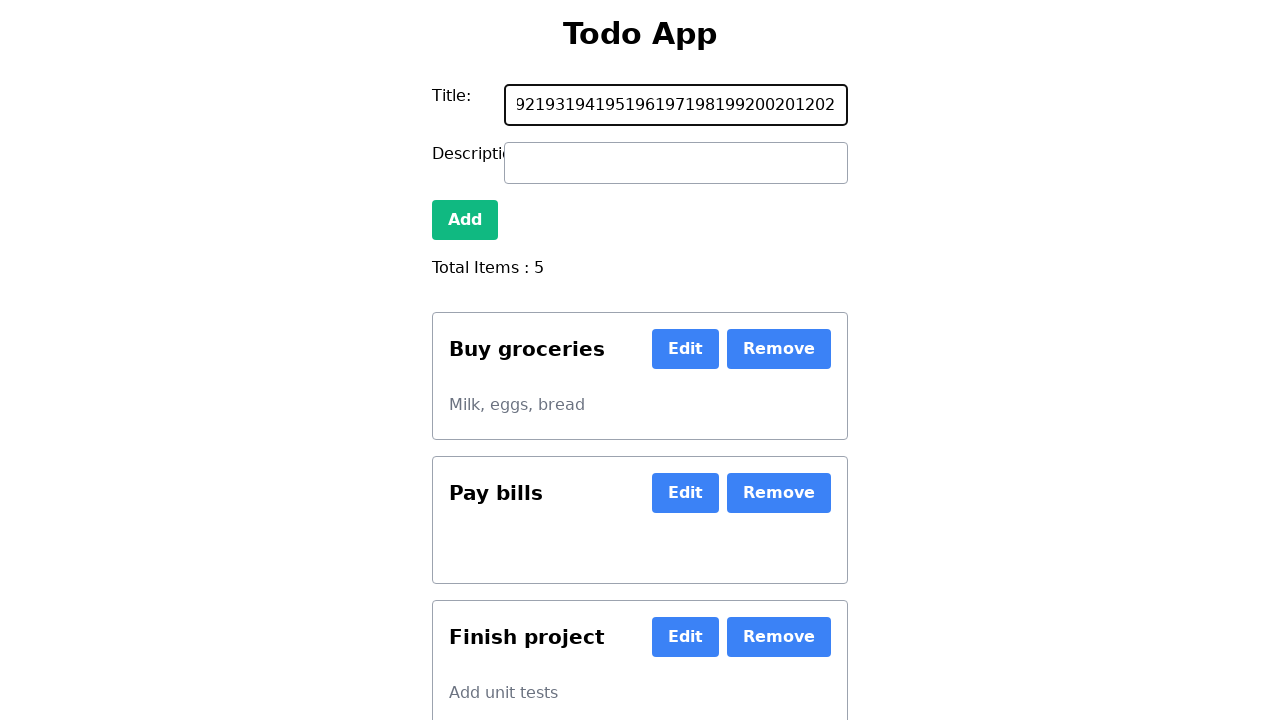

Typed number 203 into the todo input field on #new-todo
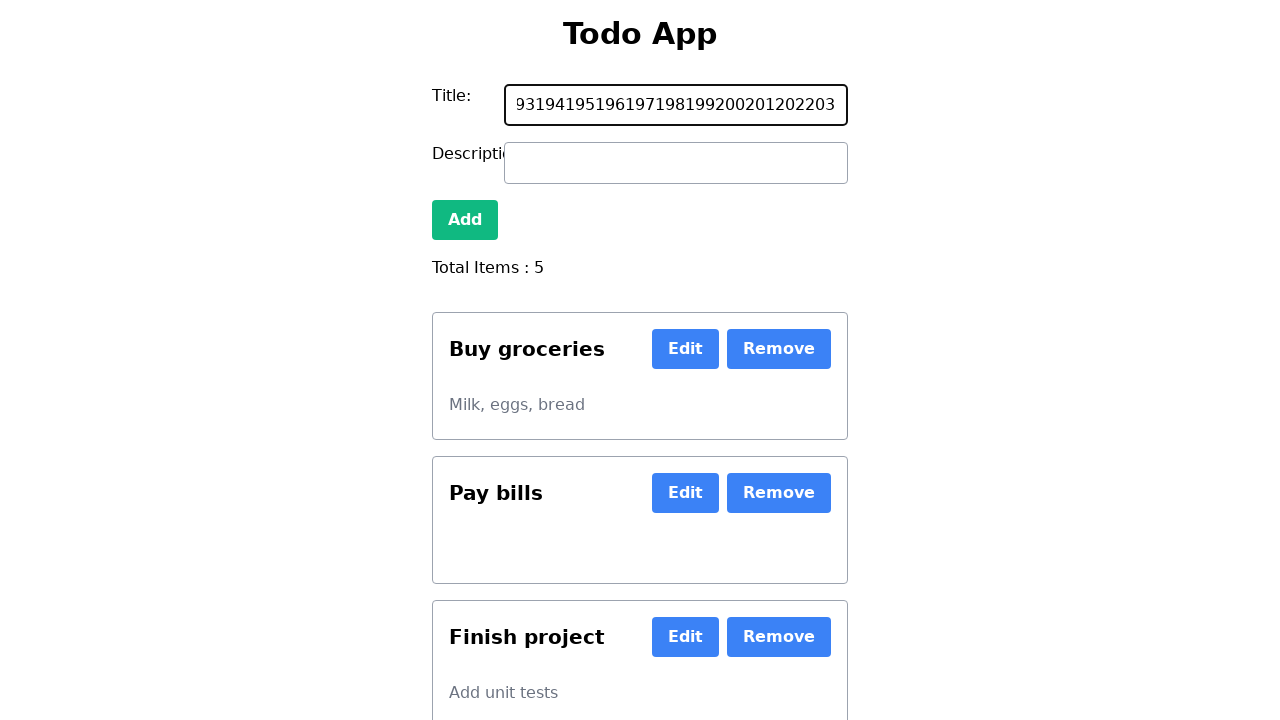

Typed number 204 into the todo input field on #new-todo
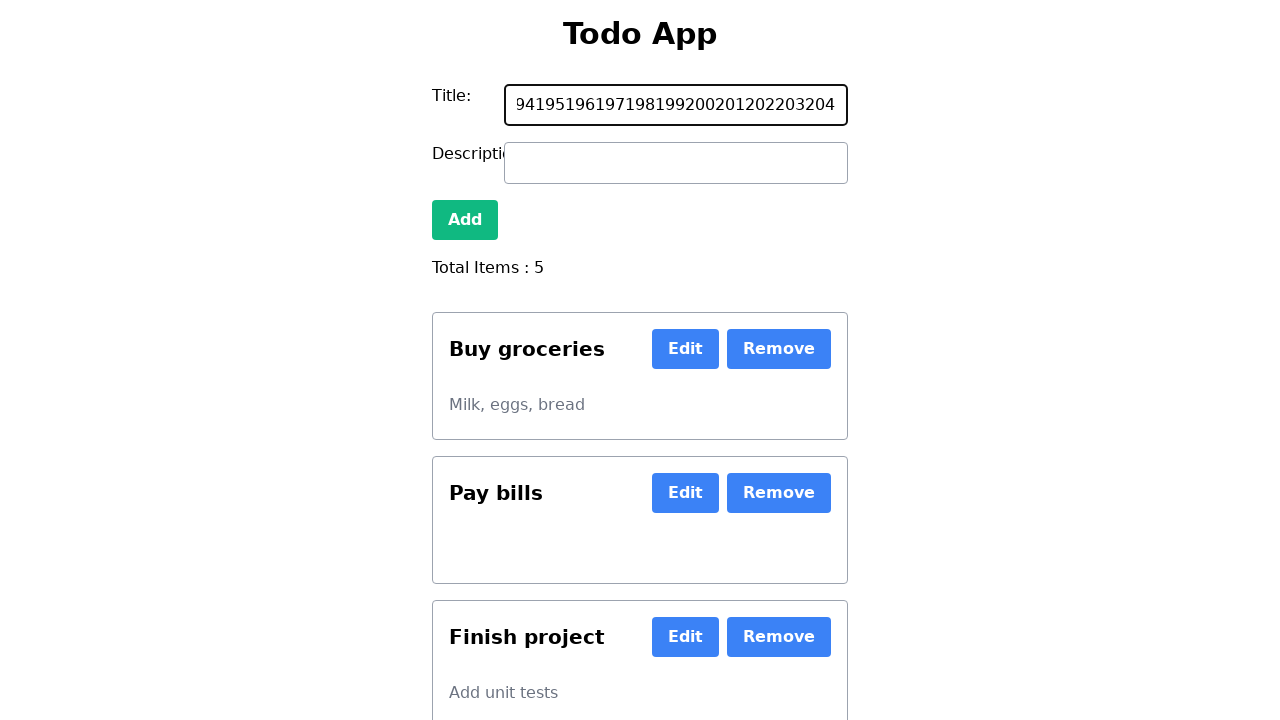

Typed number 205 into the todo input field on #new-todo
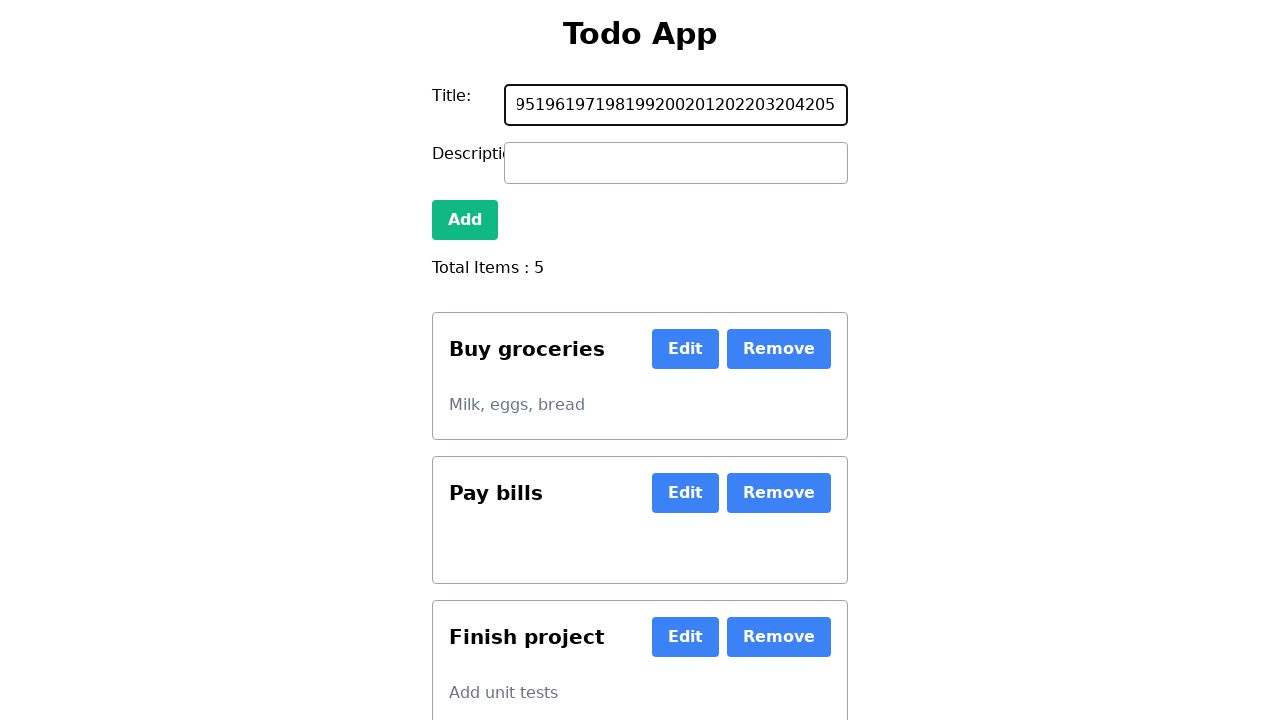

Typed number 206 into the todo input field on #new-todo
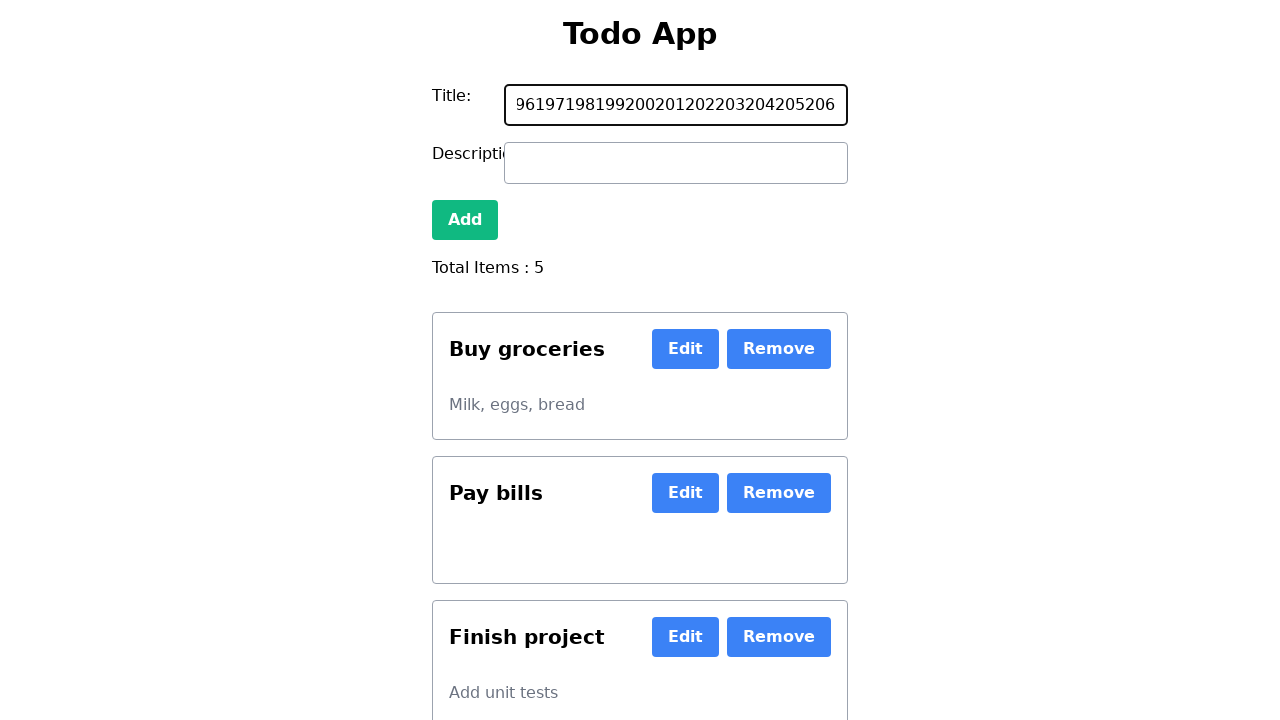

Typed number 207 into the todo input field on #new-todo
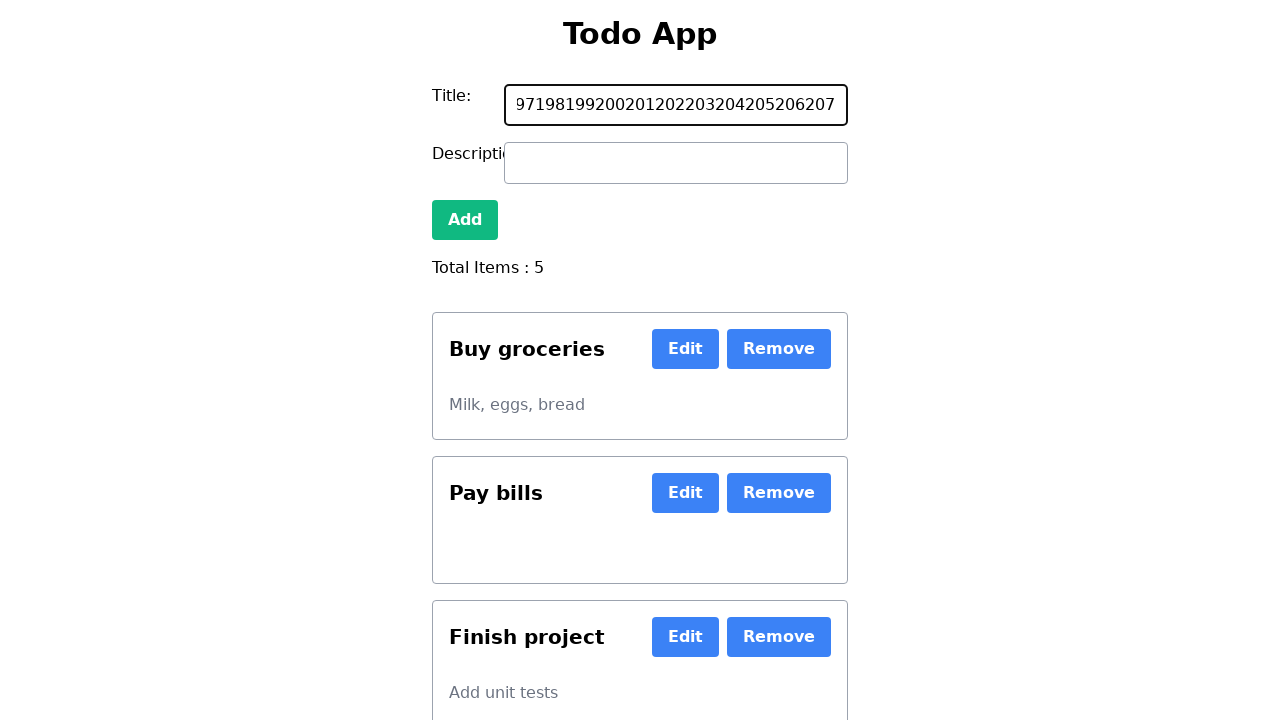

Typed number 208 into the todo input field on #new-todo
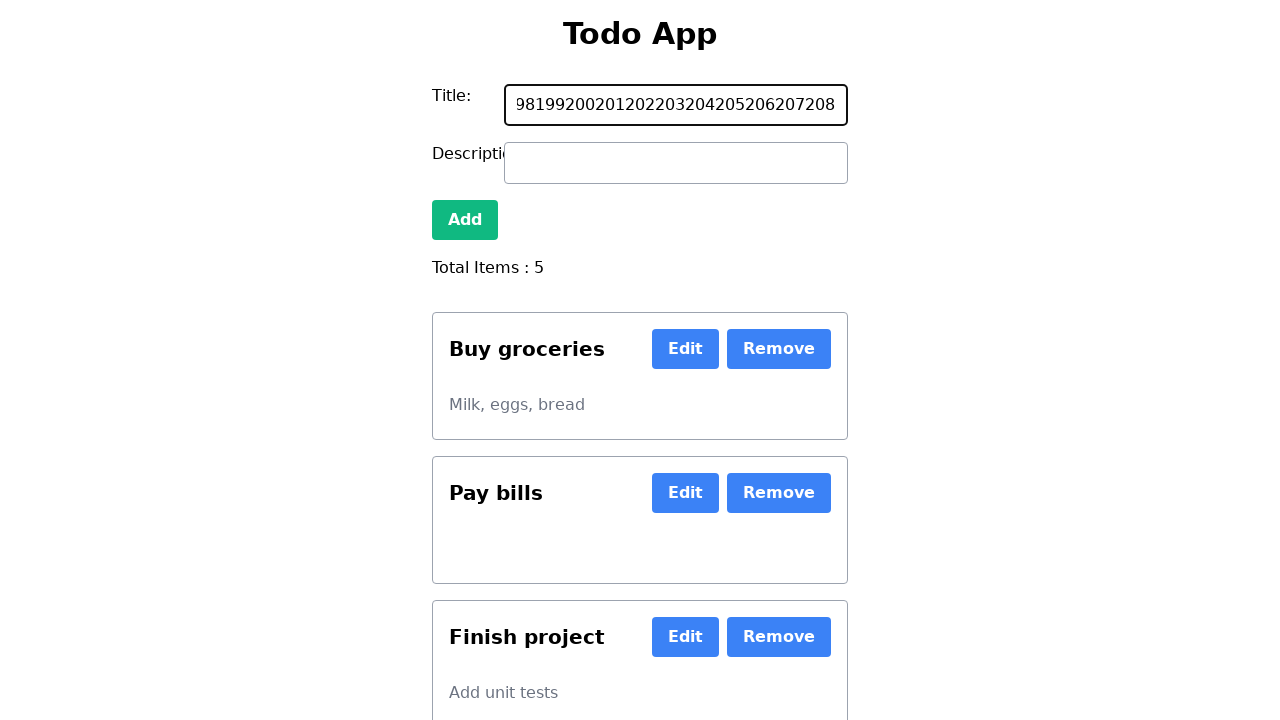

Typed number 209 into the todo input field on #new-todo
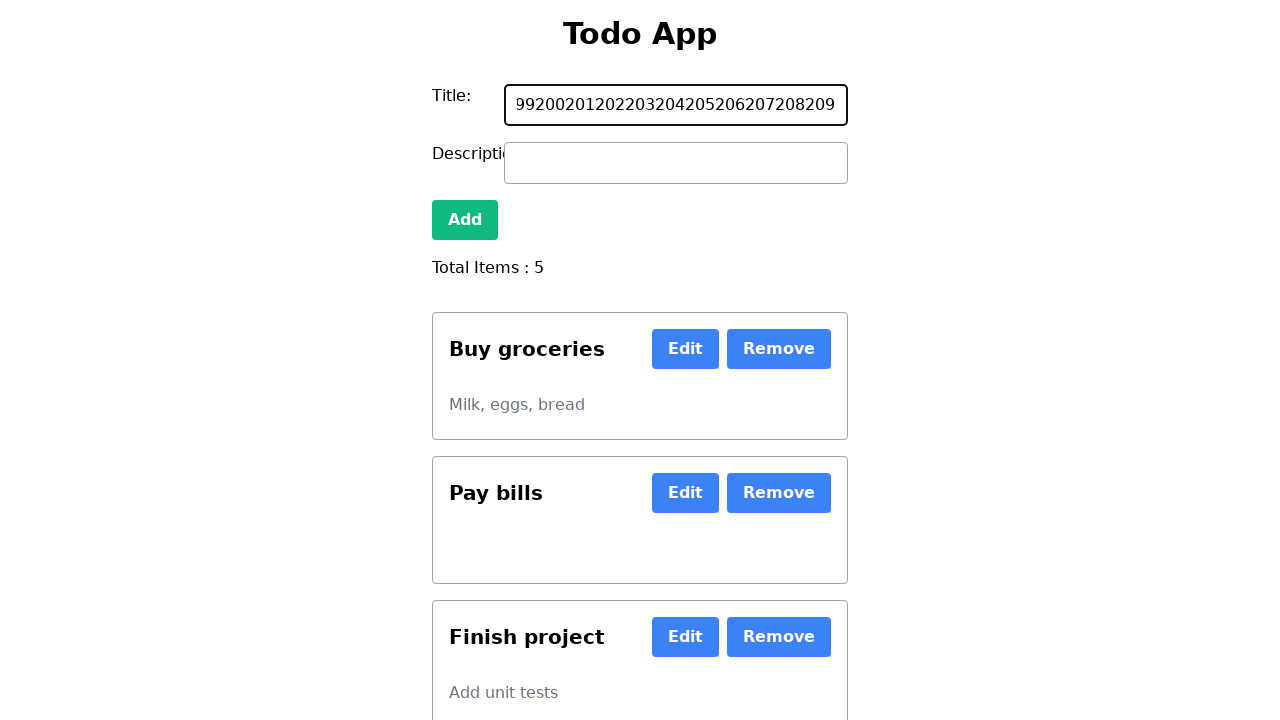

Typed number 210 into the todo input field on #new-todo
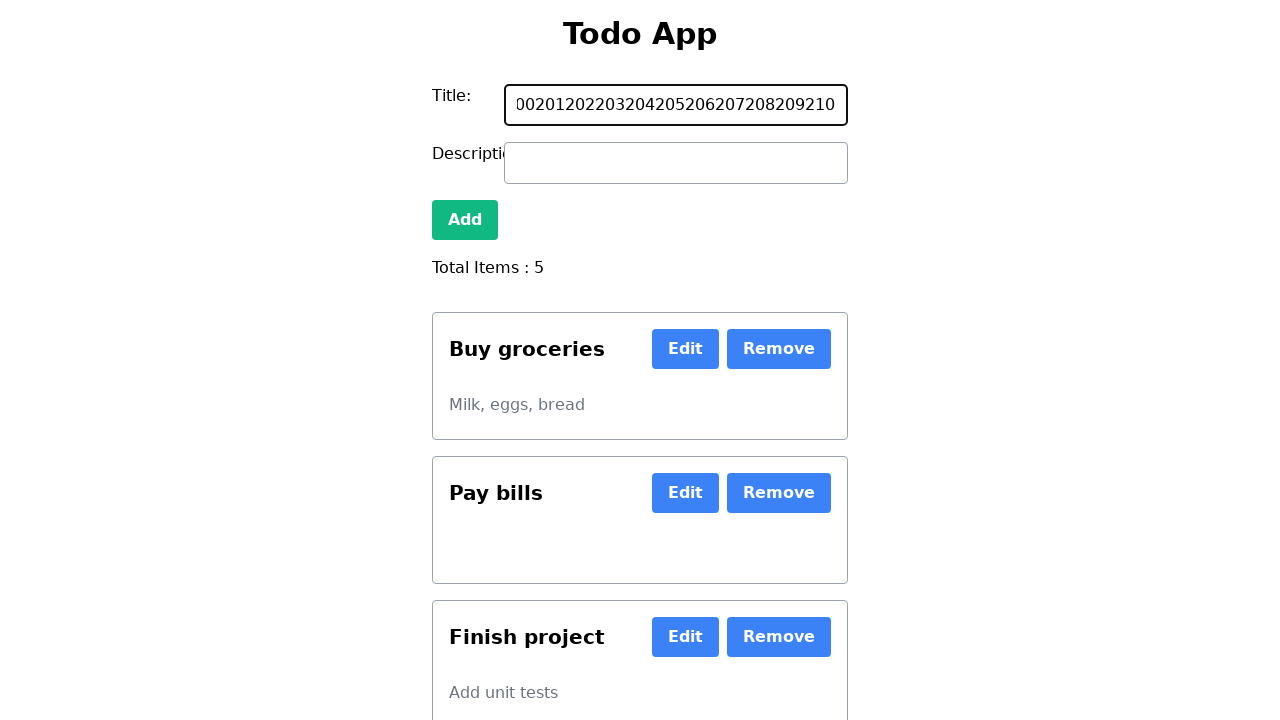

Typed number 211 into the todo input field on #new-todo
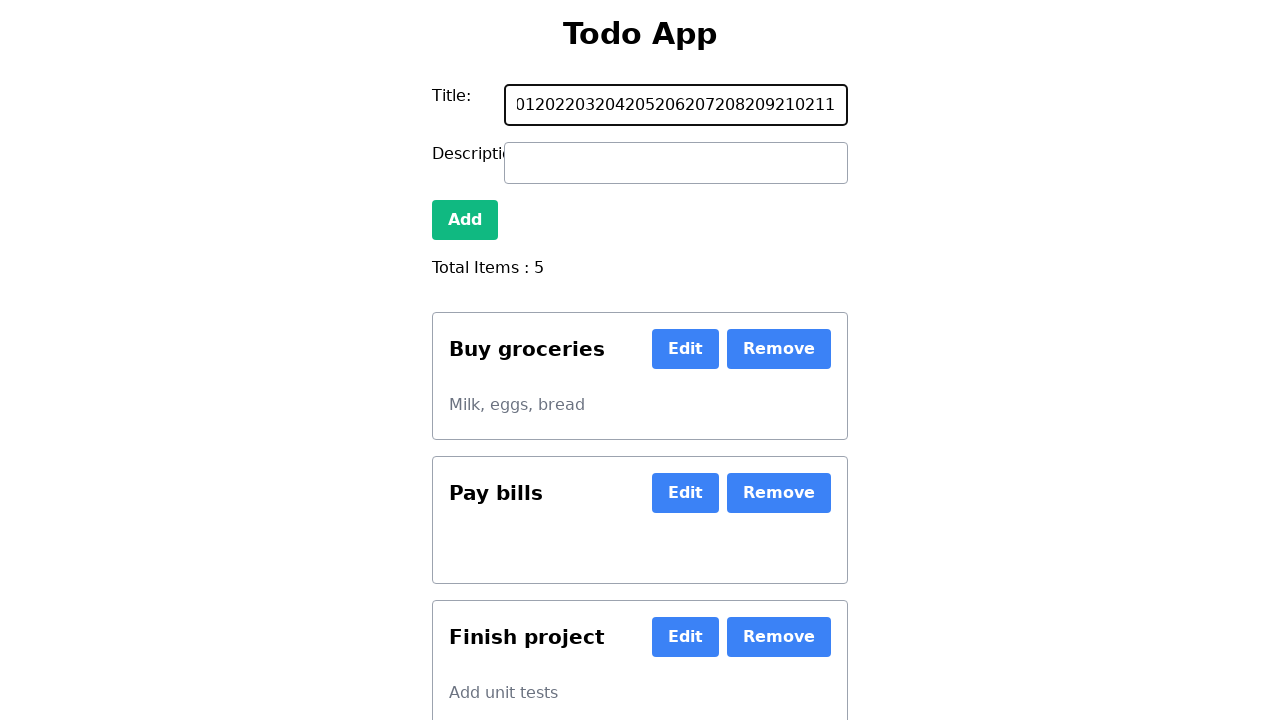

Typed number 212 into the todo input field on #new-todo
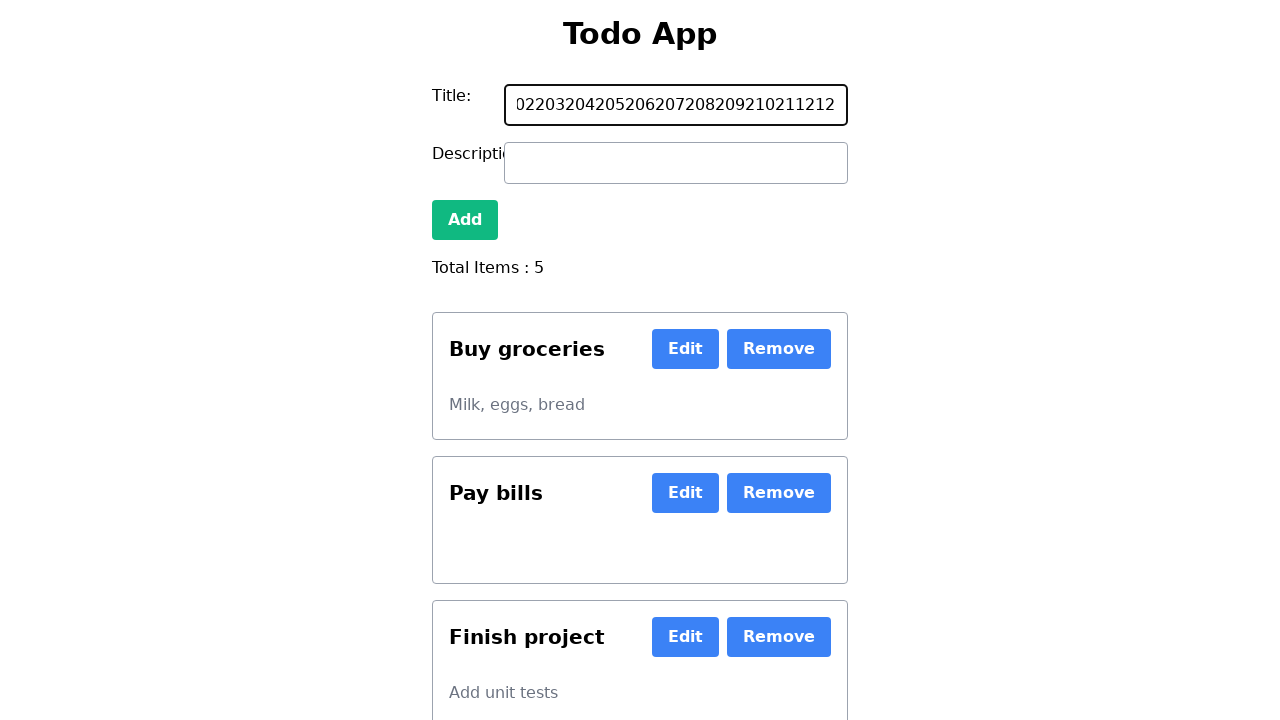

Typed number 213 into the todo input field on #new-todo
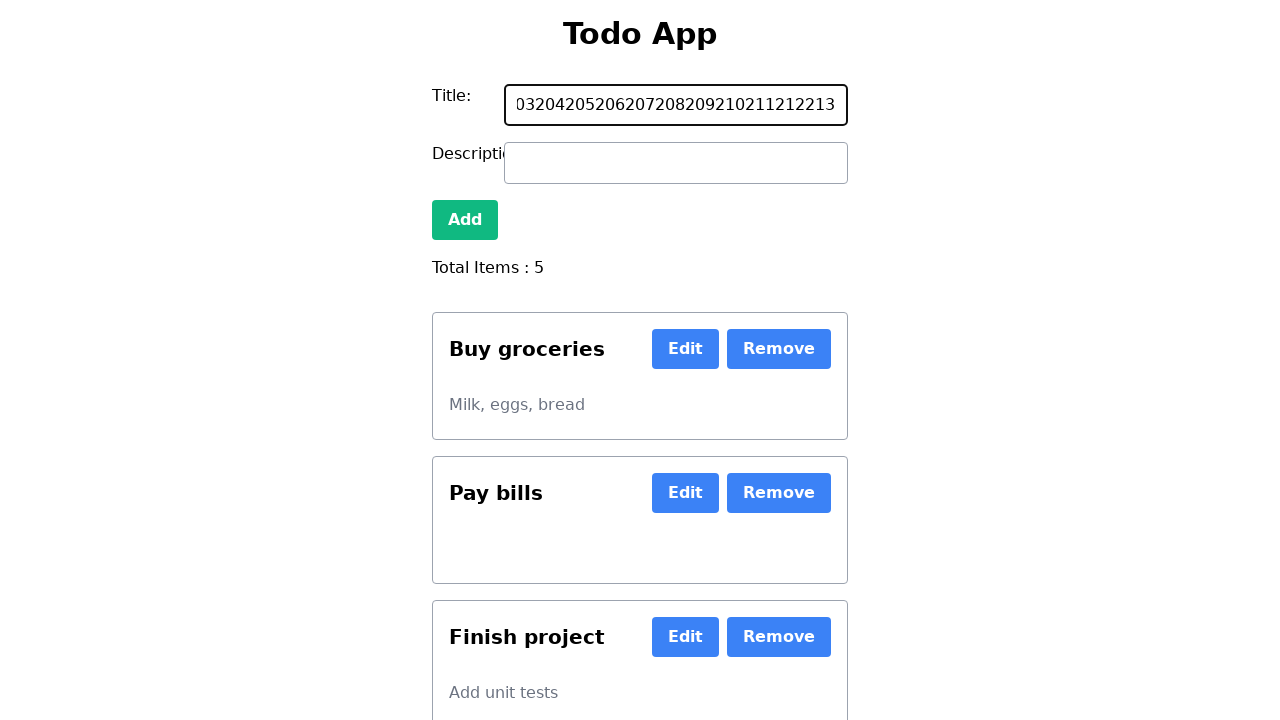

Typed number 214 into the todo input field on #new-todo
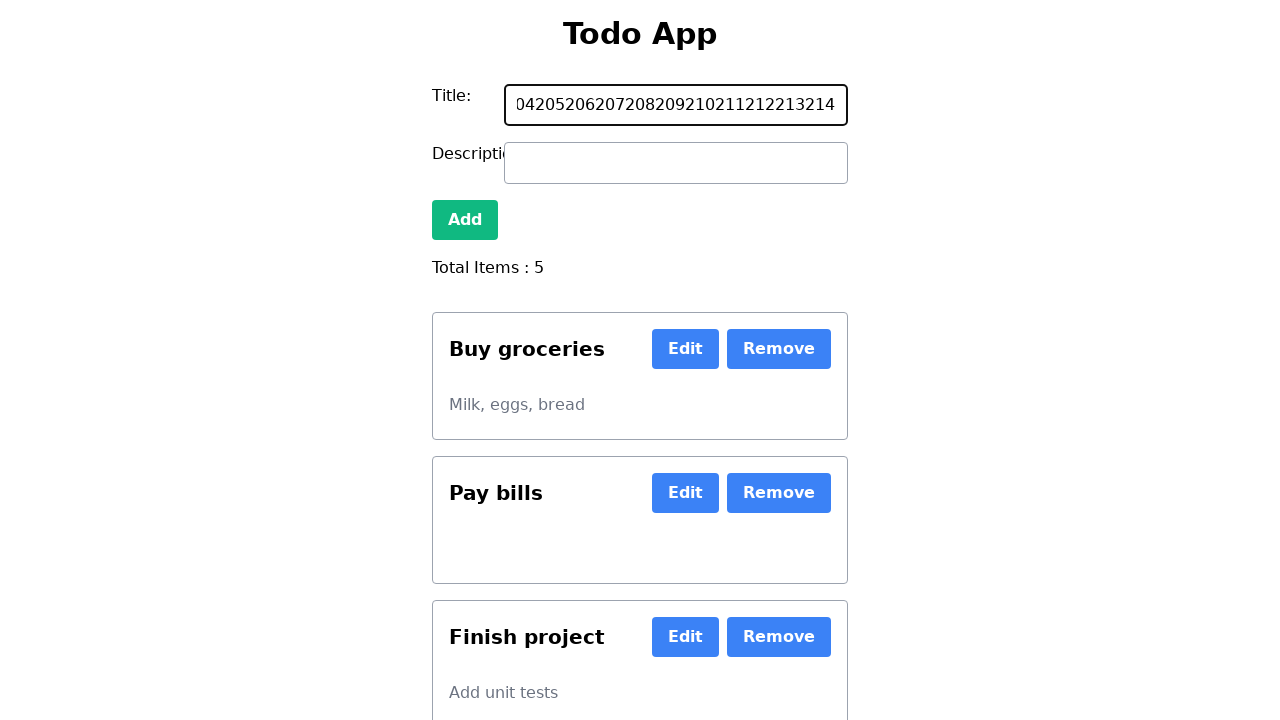

Typed number 215 into the todo input field on #new-todo
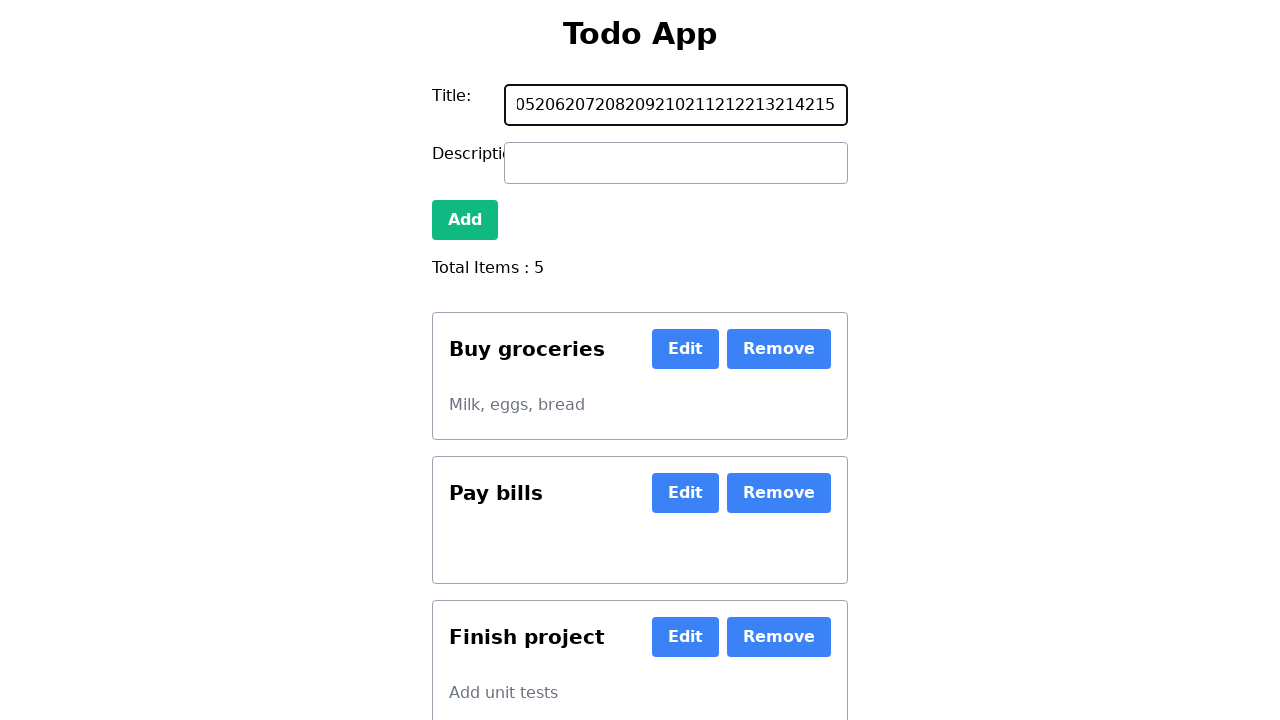

Typed number 216 into the todo input field on #new-todo
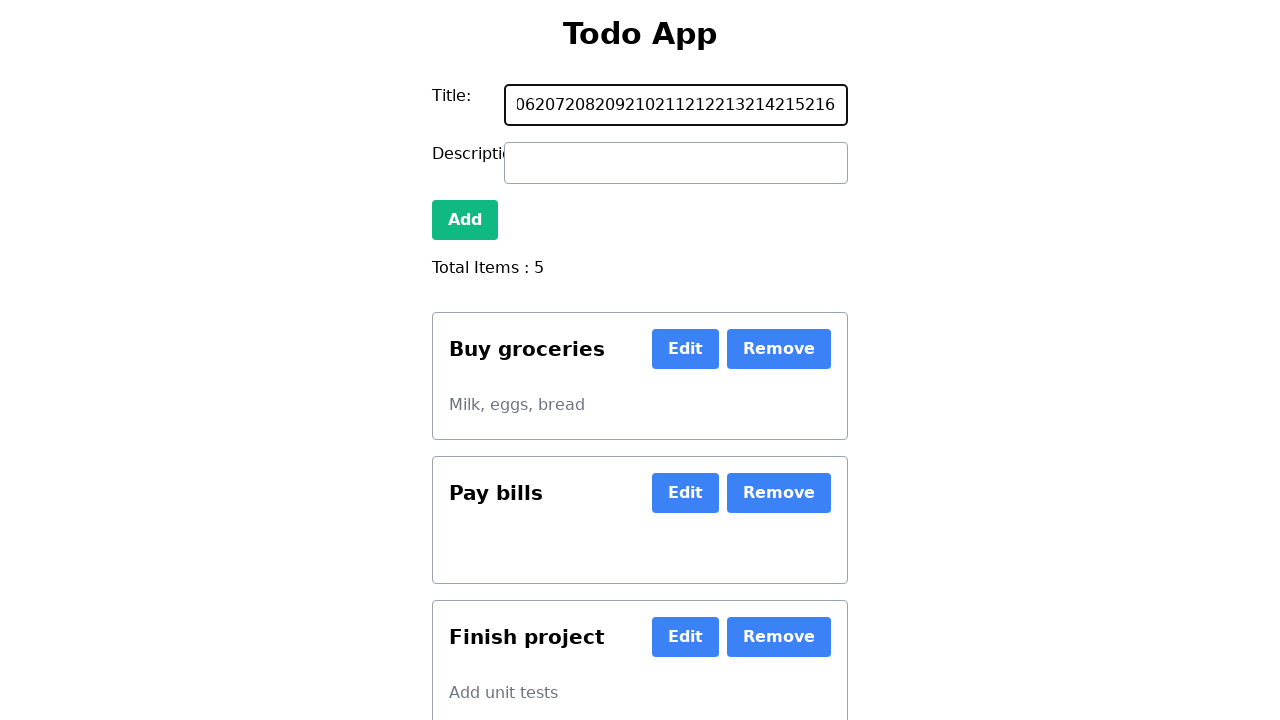

Typed number 217 into the todo input field on #new-todo
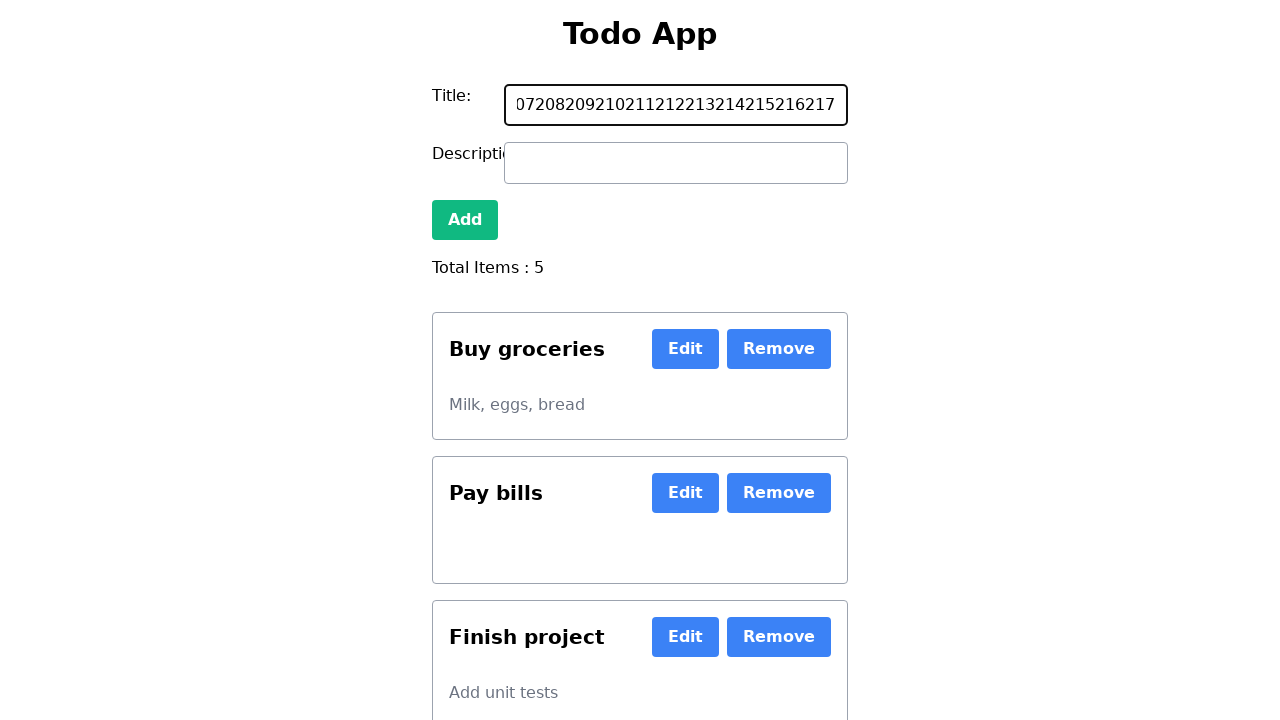

Typed number 218 into the todo input field on #new-todo
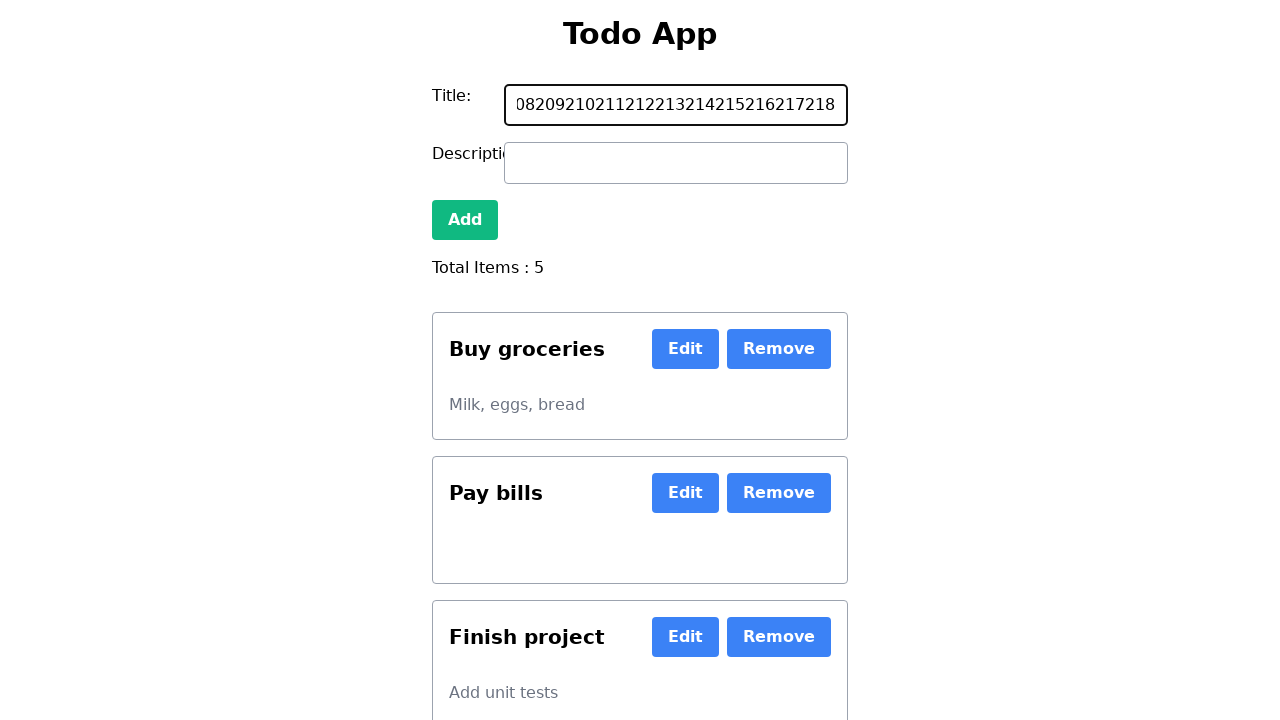

Typed number 219 into the todo input field on #new-todo
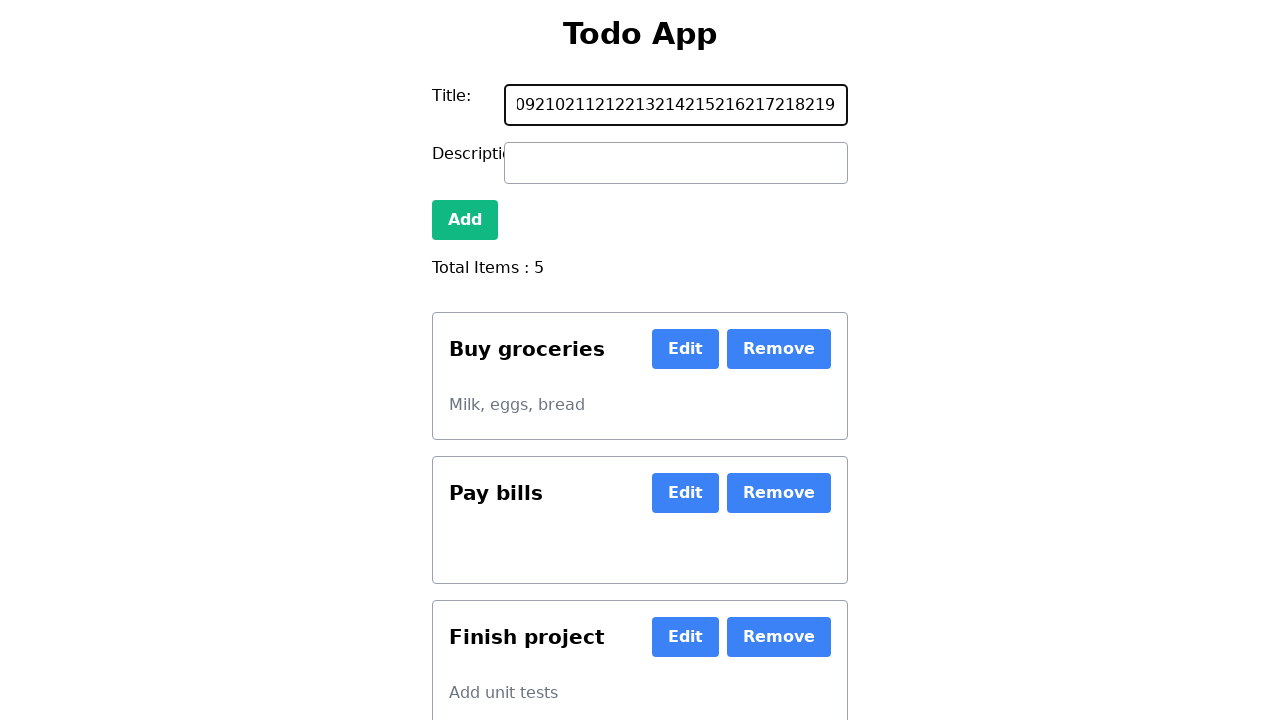

Typed number 220 into the todo input field on #new-todo
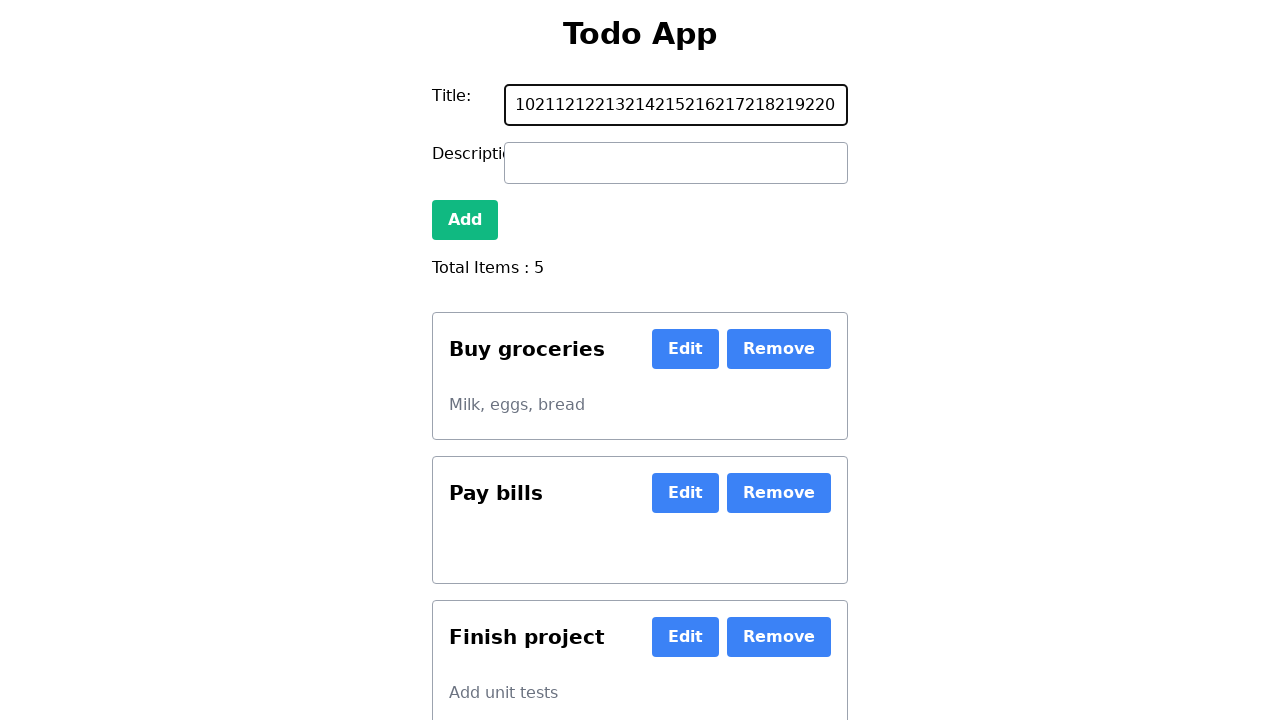

Typed number 221 into the todo input field on #new-todo
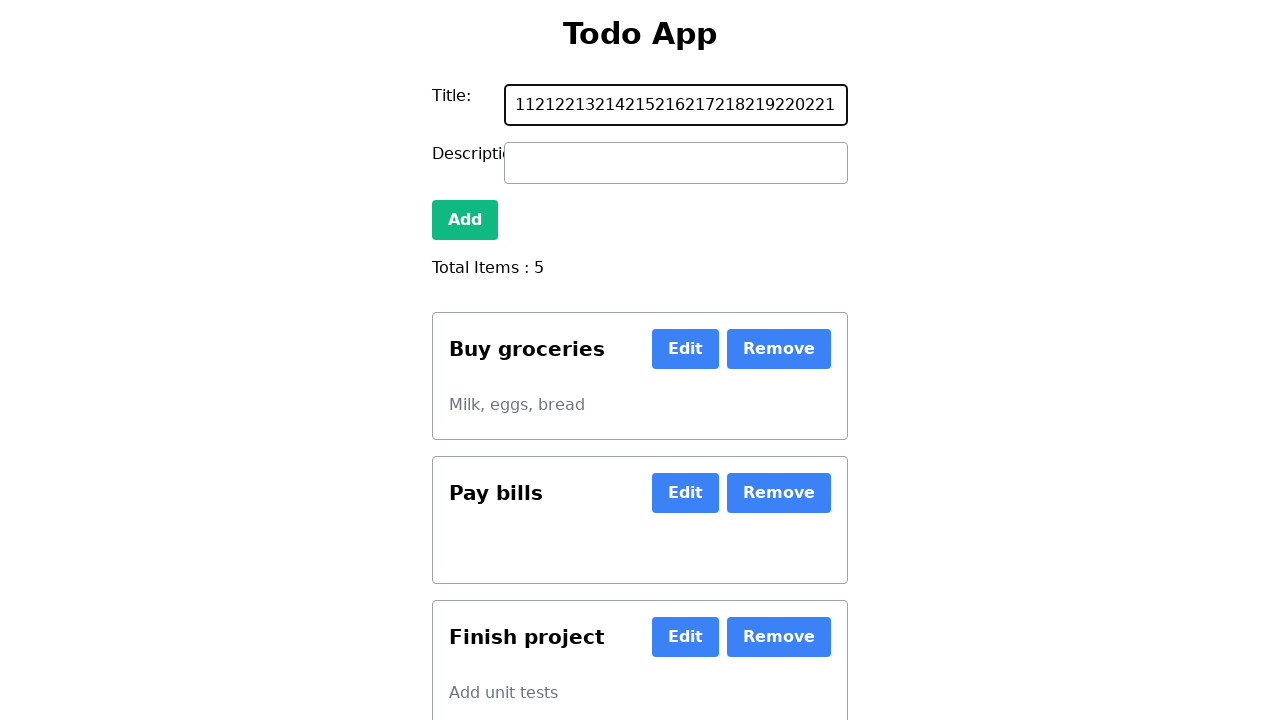

Typed number 222 into the todo input field on #new-todo
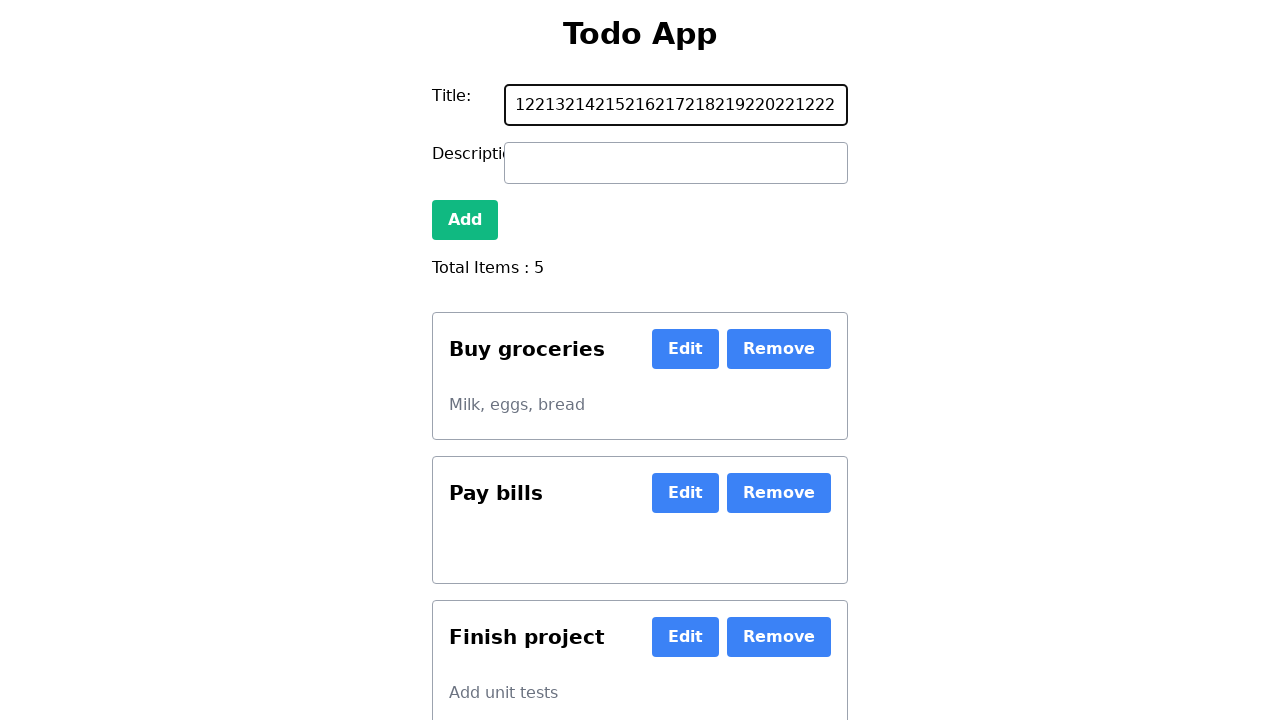

Typed number 223 into the todo input field on #new-todo
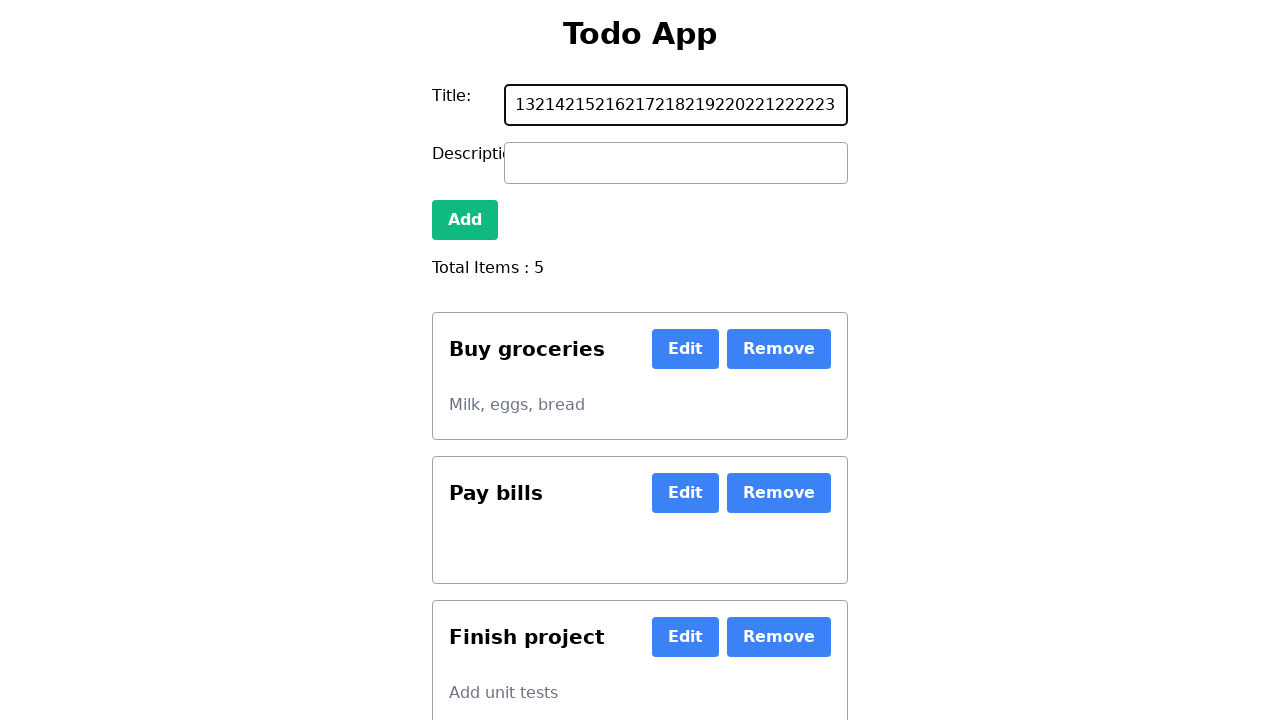

Typed number 224 into the todo input field on #new-todo
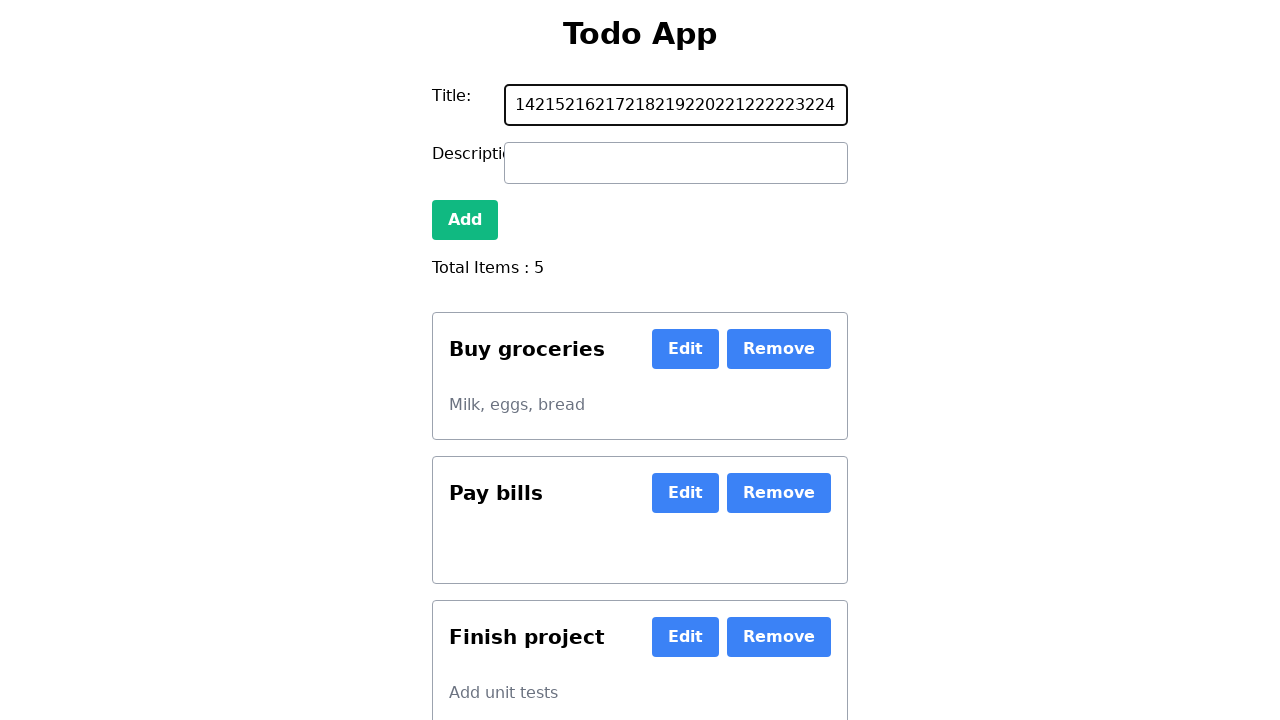

Typed number 225 into the todo input field on #new-todo
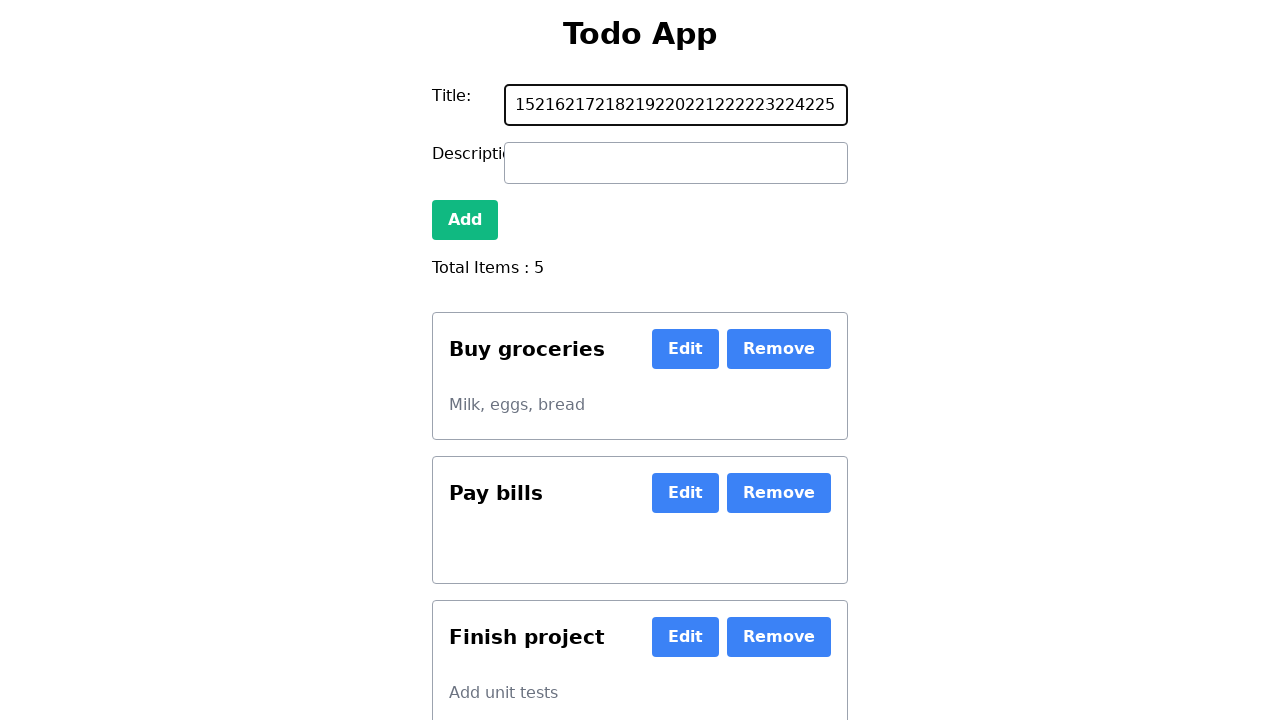

Typed number 226 into the todo input field on #new-todo
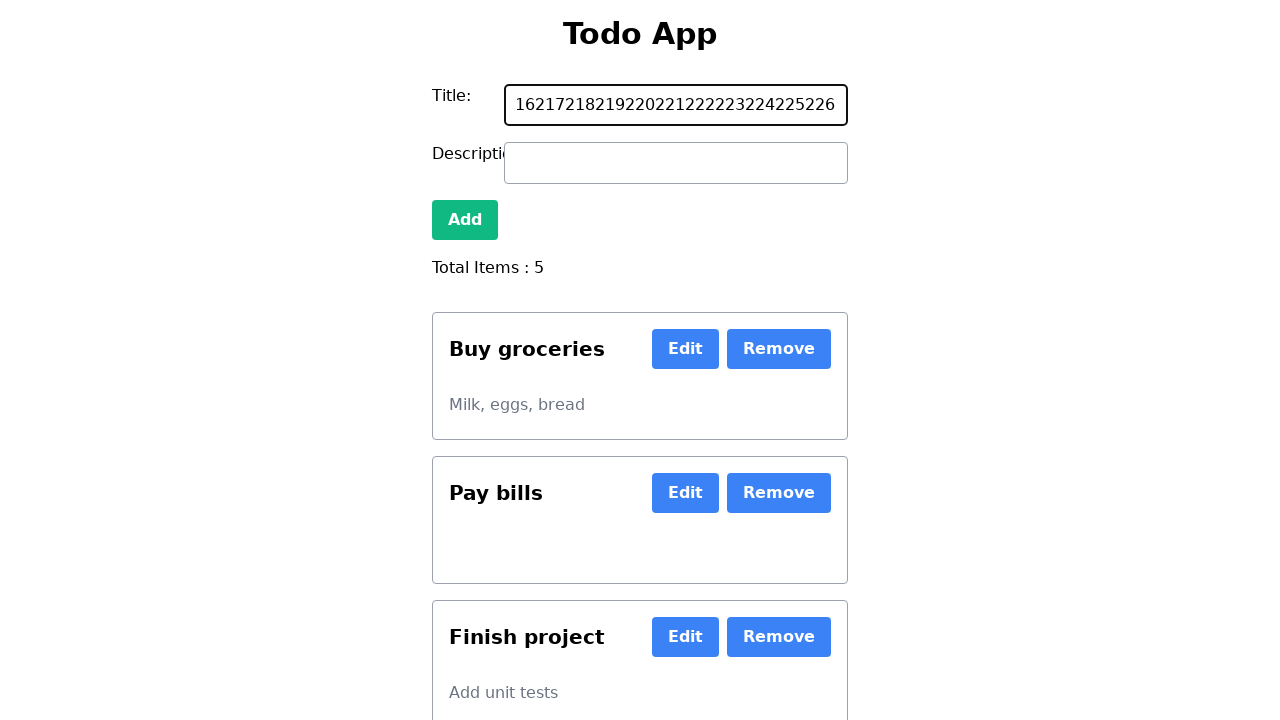

Typed number 227 into the todo input field on #new-todo
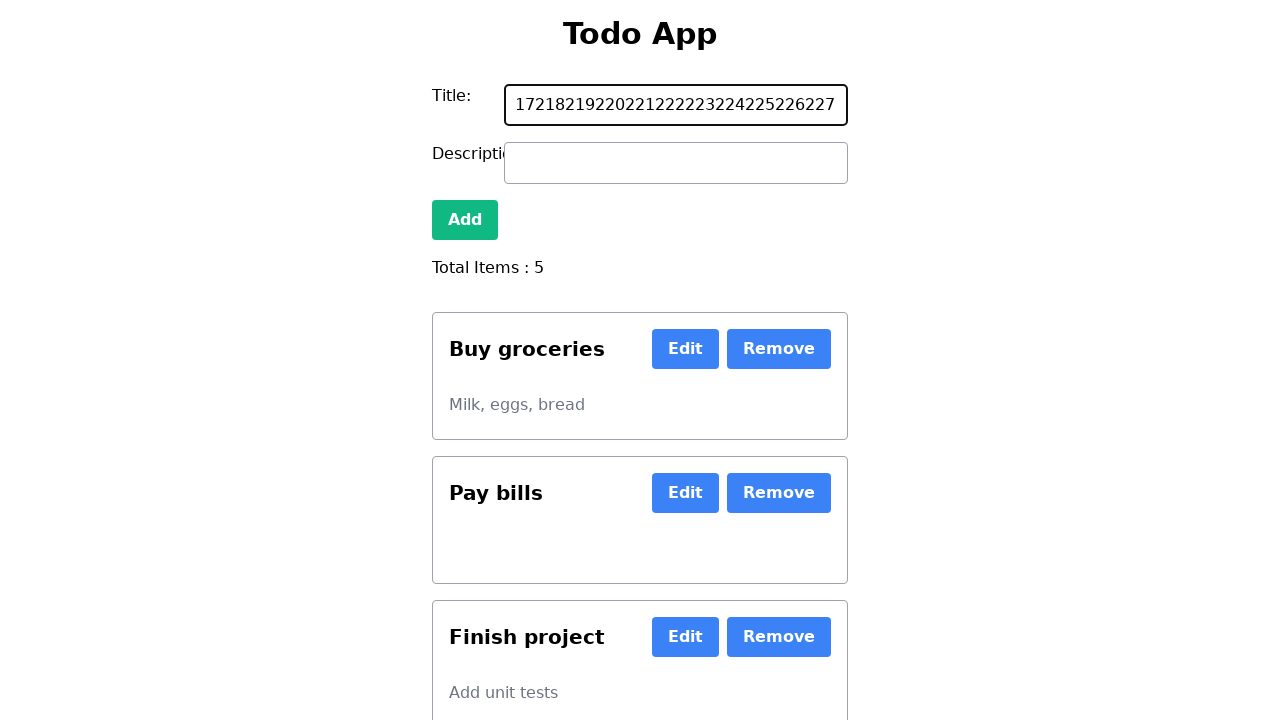

Typed number 228 into the todo input field on #new-todo
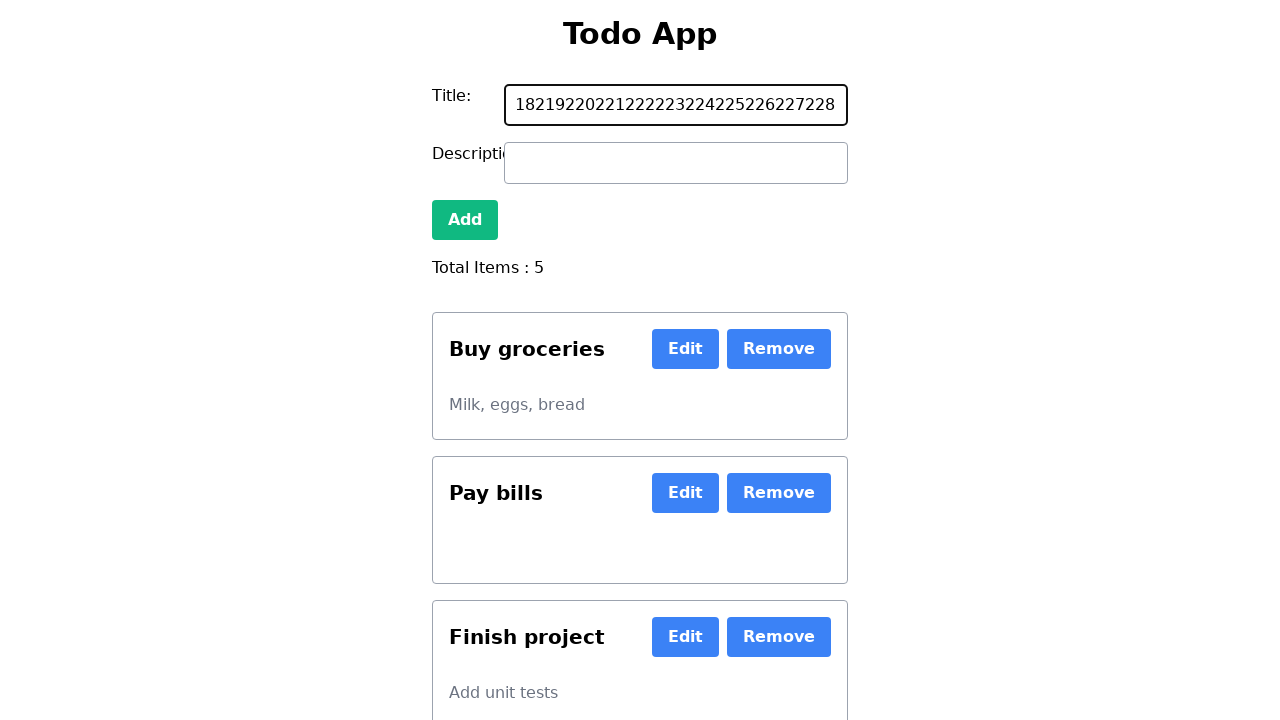

Typed number 229 into the todo input field on #new-todo
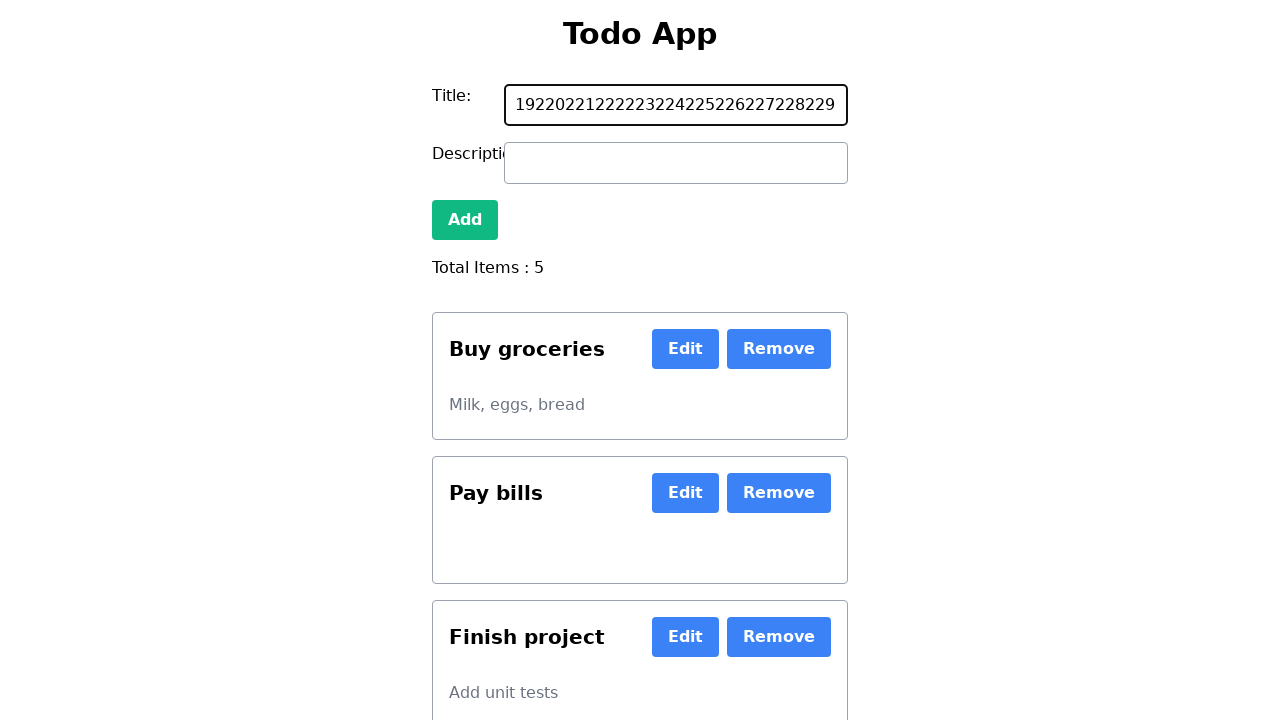

Typed number 230 into the todo input field on #new-todo
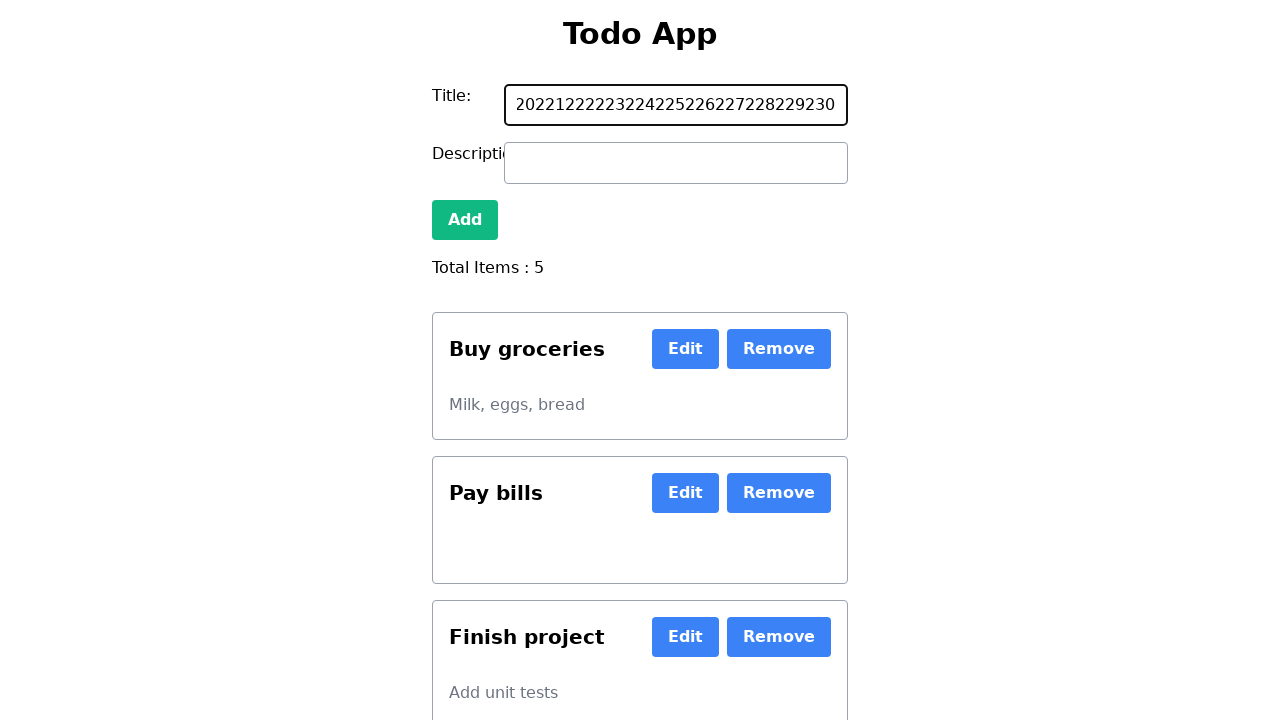

Typed number 231 into the todo input field on #new-todo
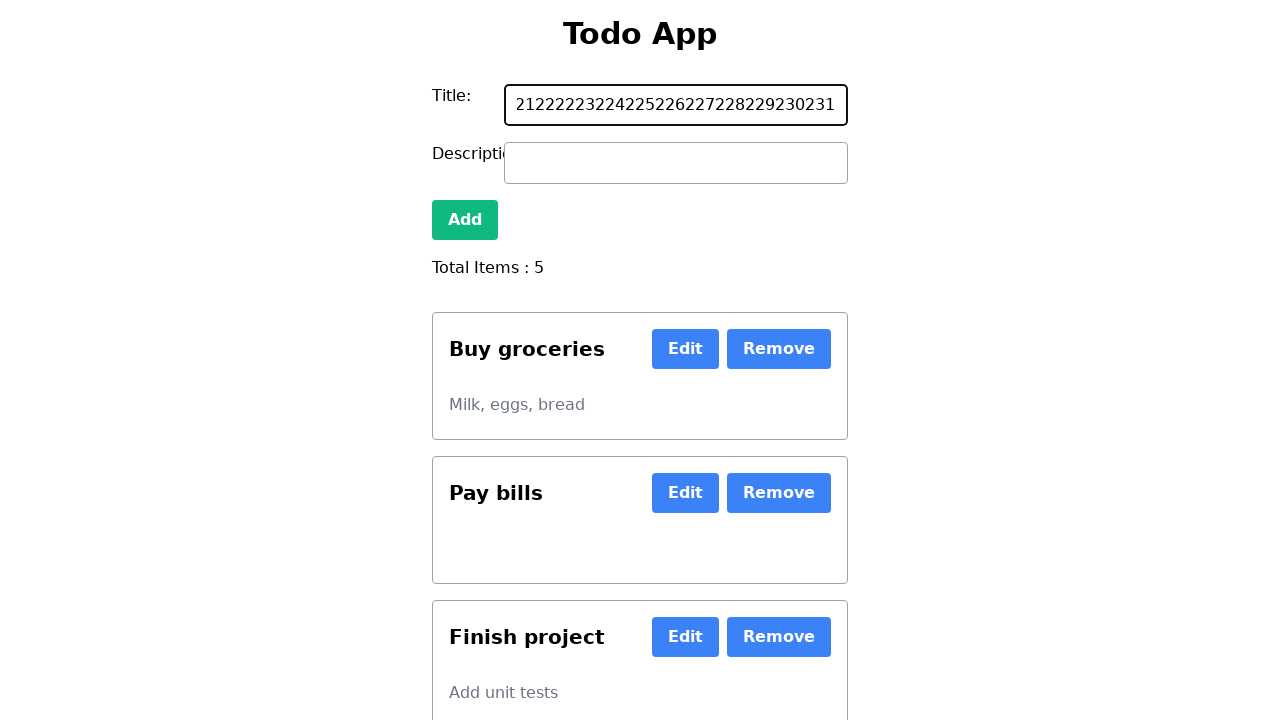

Typed number 232 into the todo input field on #new-todo
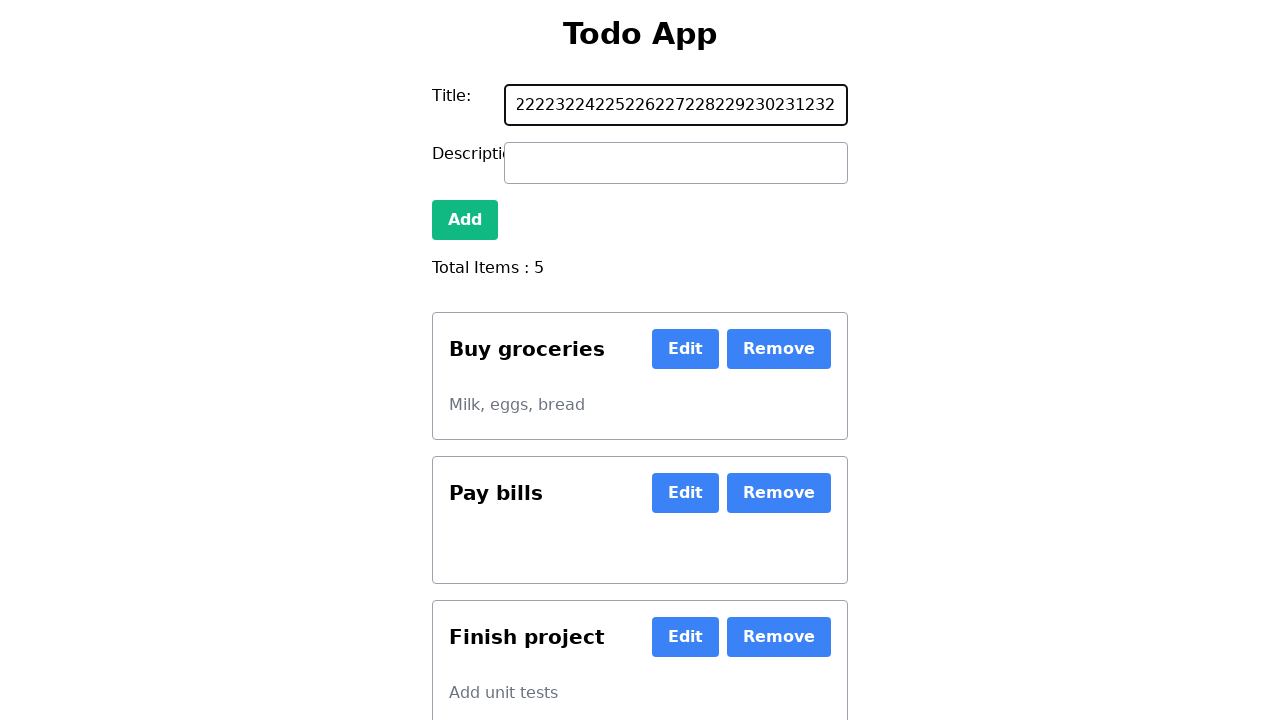

Typed number 233 into the todo input field on #new-todo
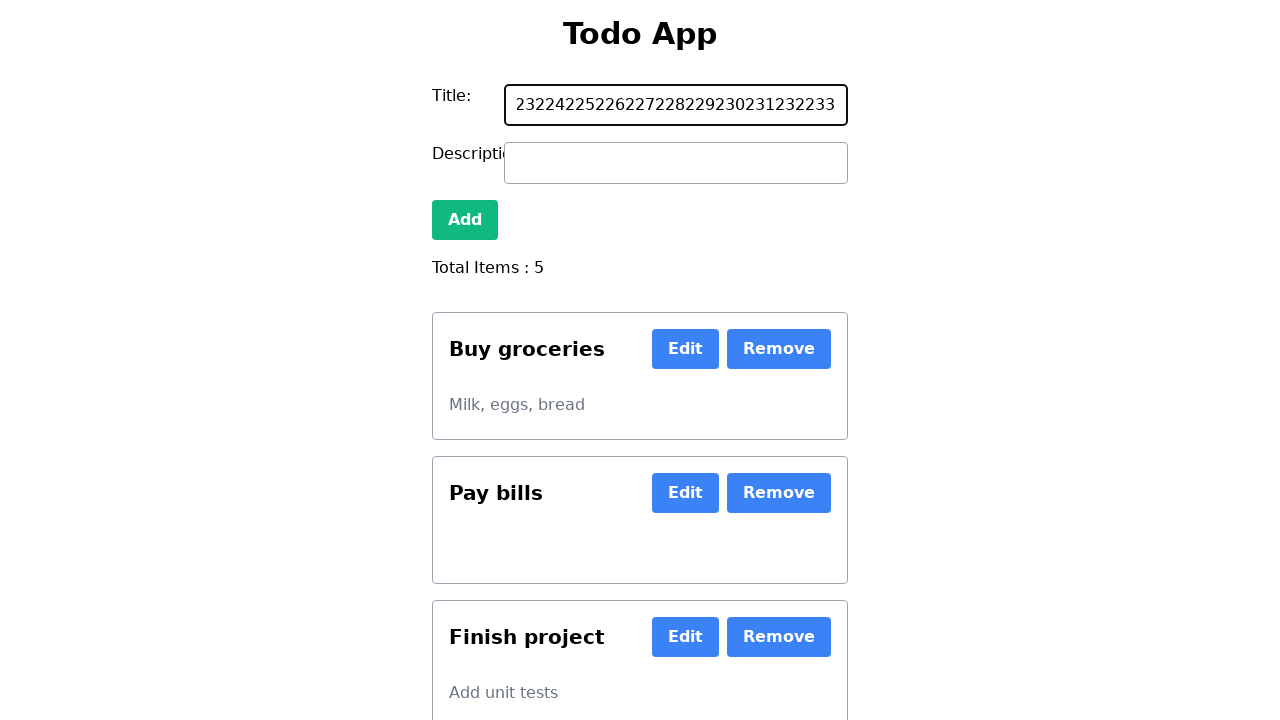

Typed number 234 into the todo input field on #new-todo
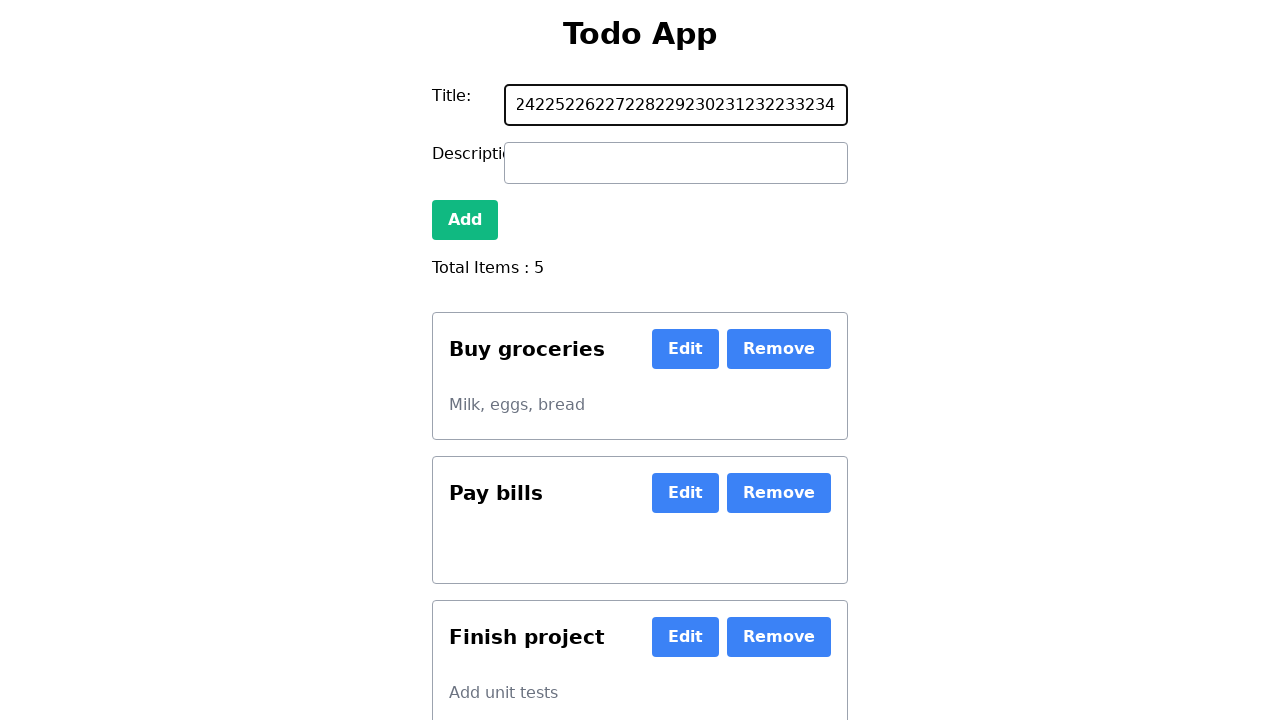

Typed number 235 into the todo input field on #new-todo
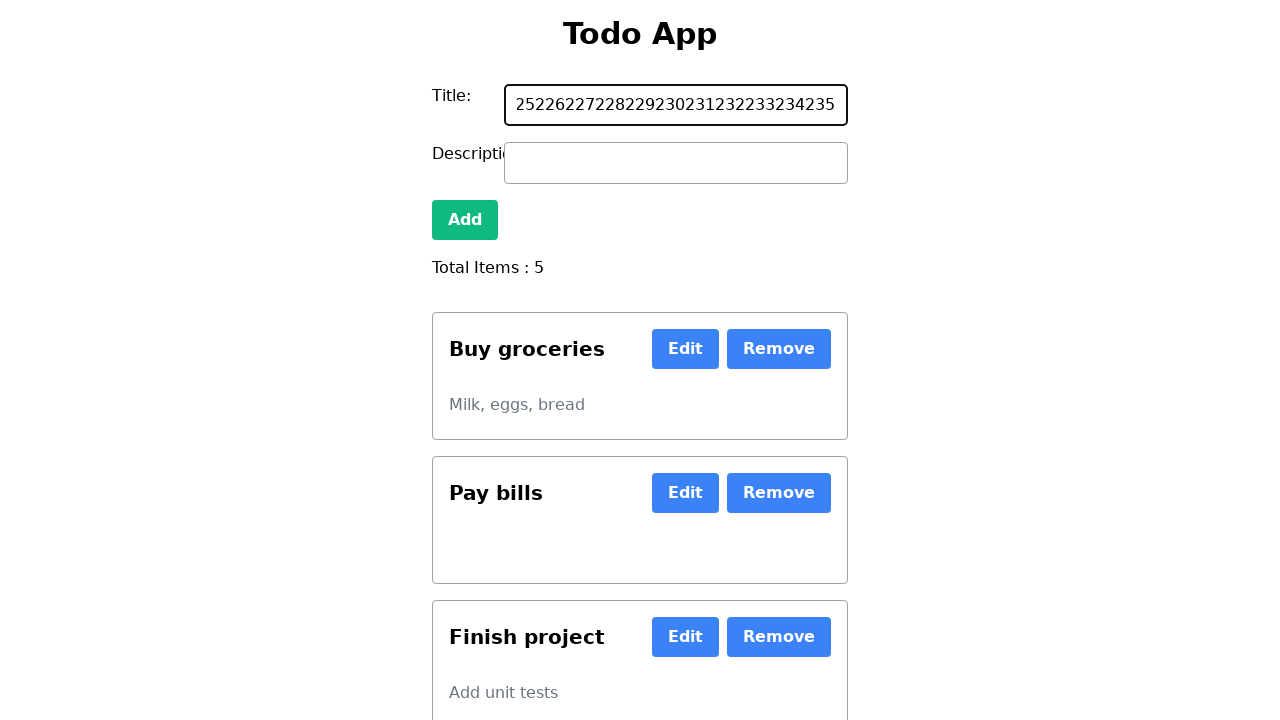

Typed number 236 into the todo input field on #new-todo
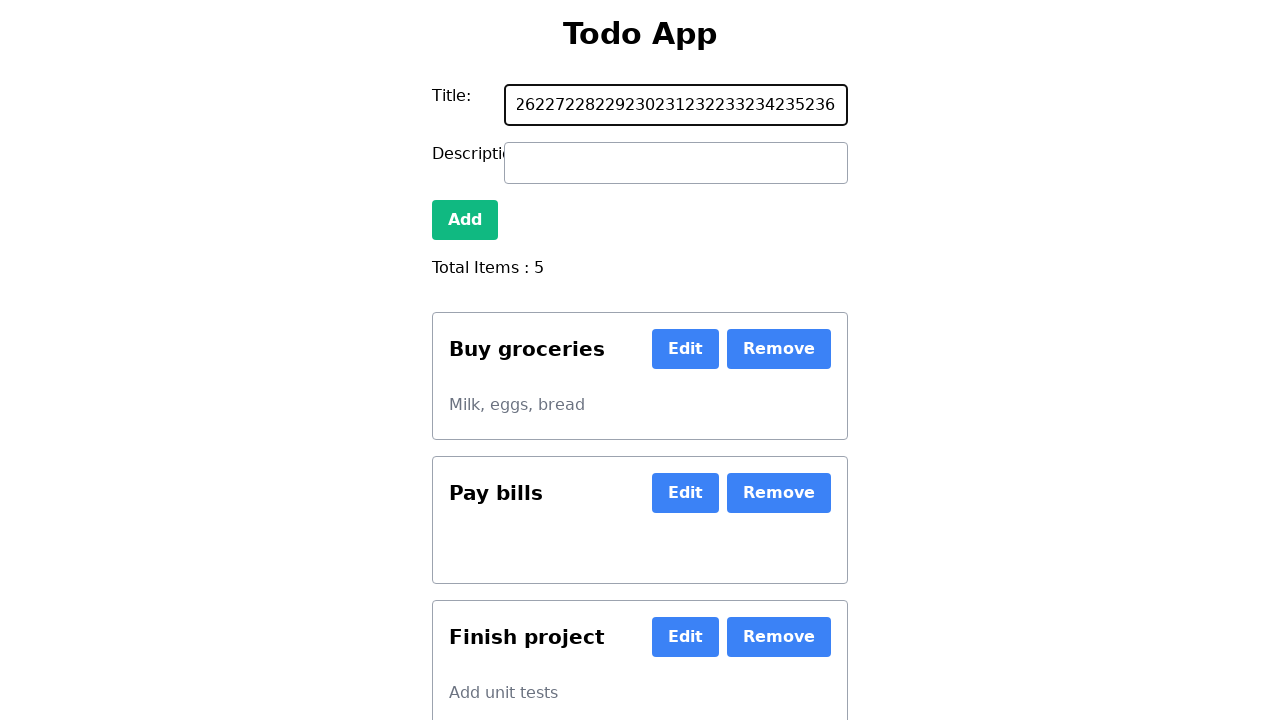

Typed number 237 into the todo input field on #new-todo
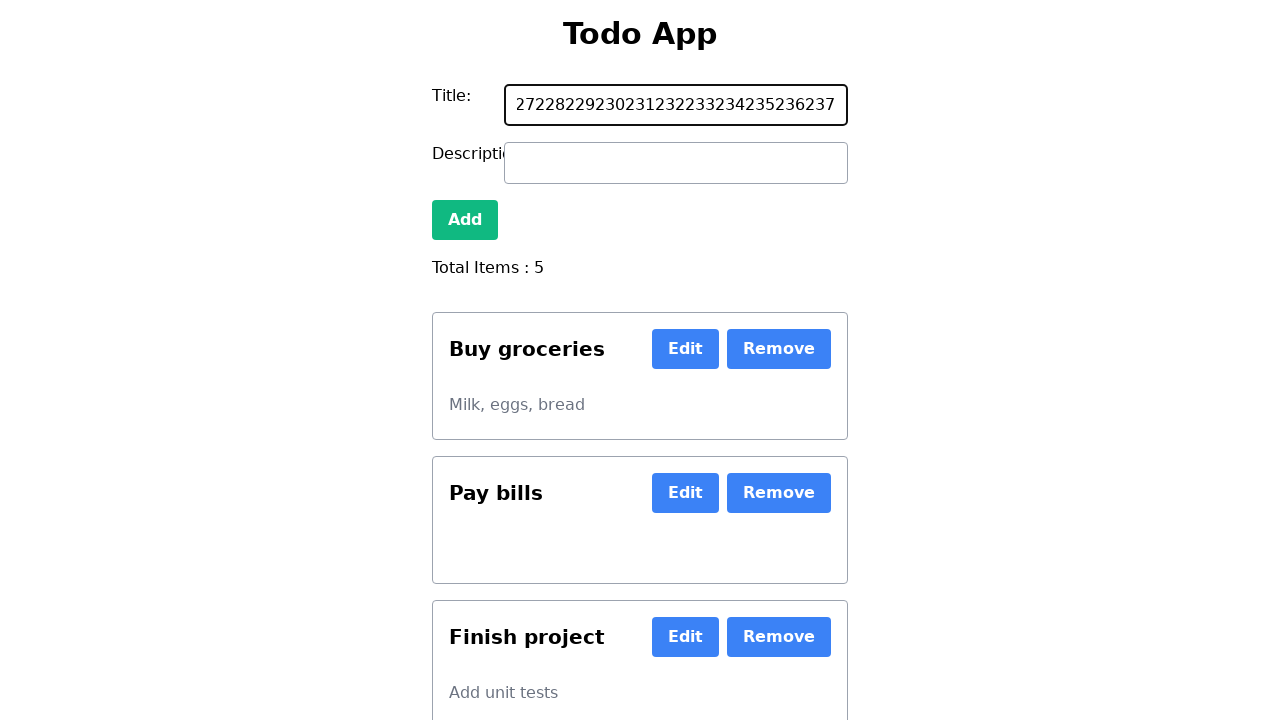

Typed number 238 into the todo input field on #new-todo
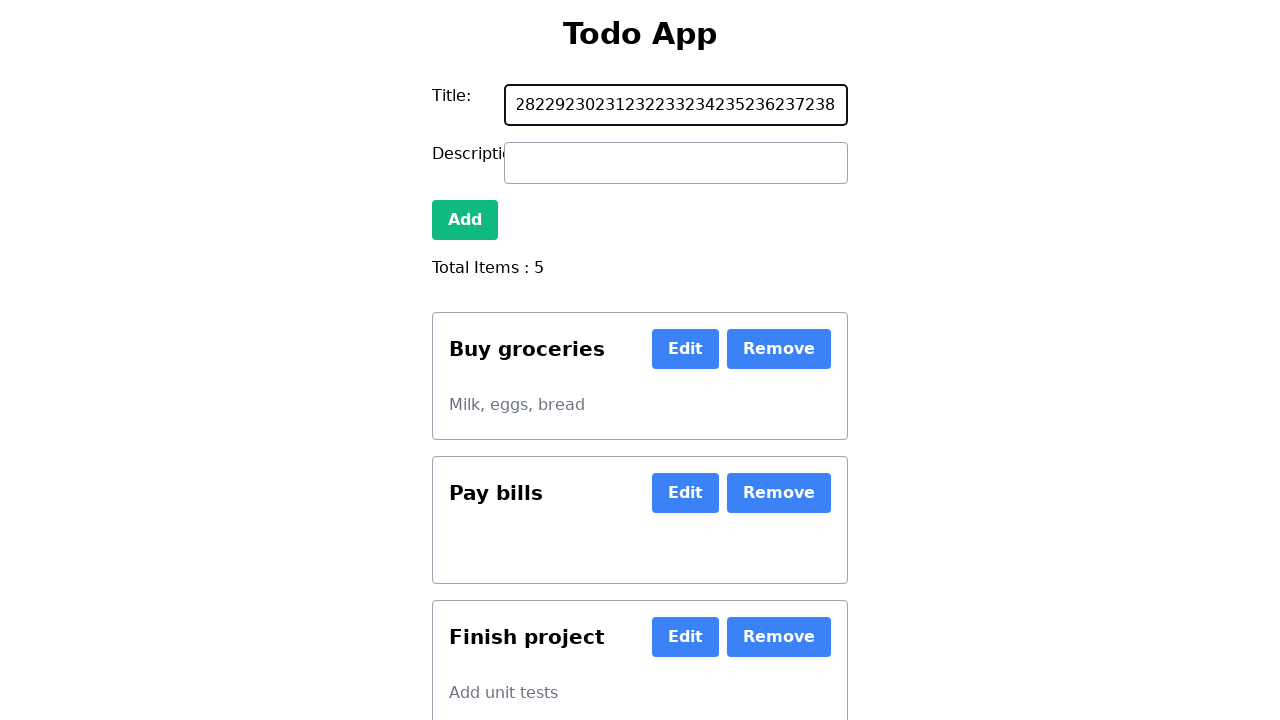

Typed number 239 into the todo input field on #new-todo
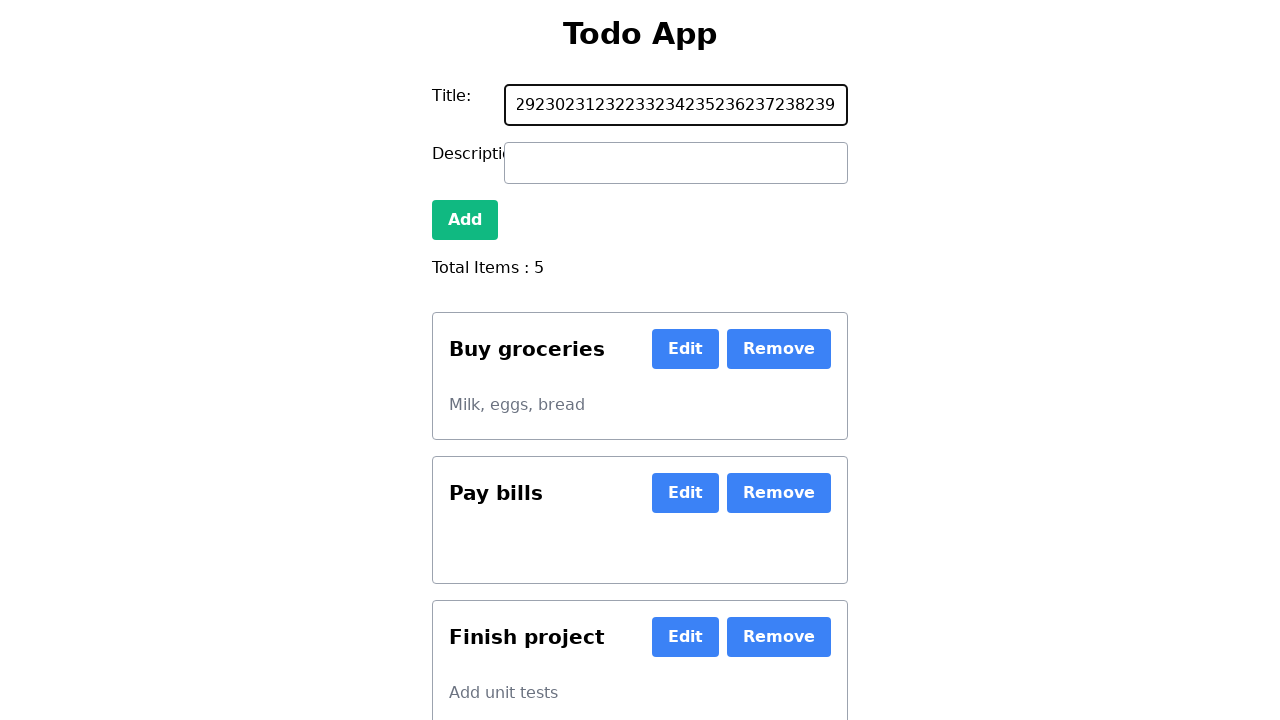

Typed number 240 into the todo input field on #new-todo
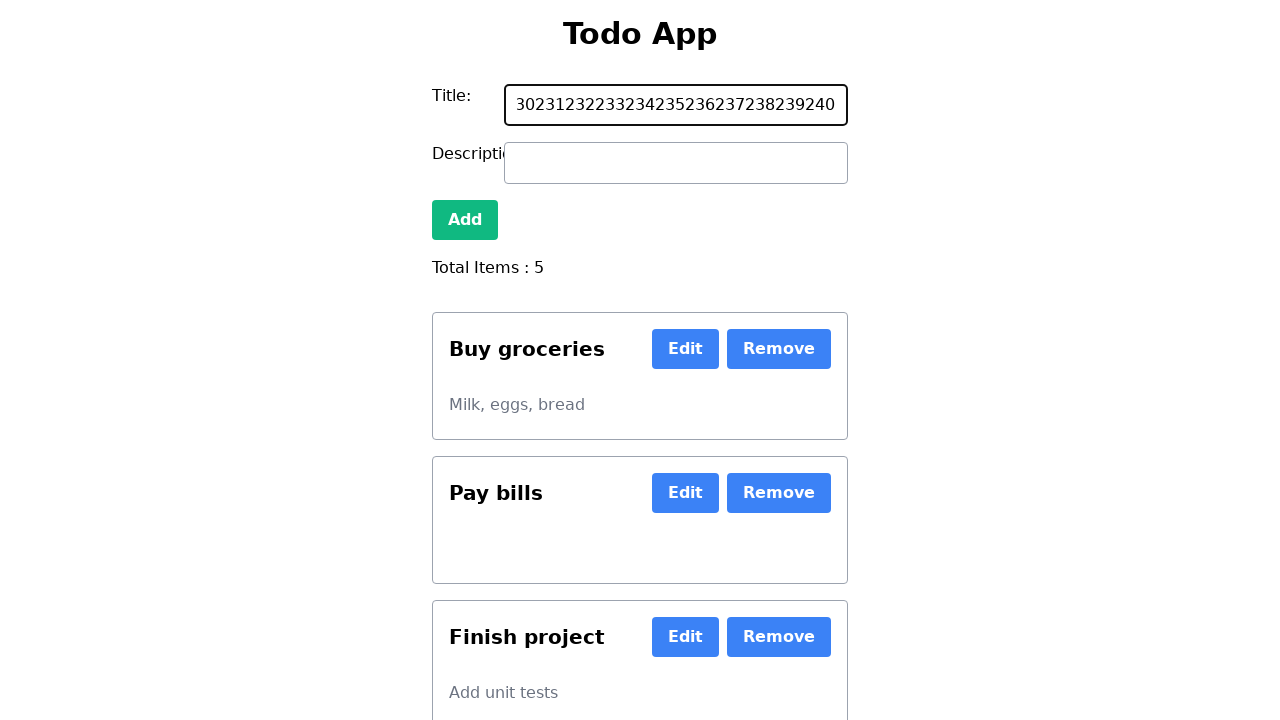

Typed number 241 into the todo input field on #new-todo
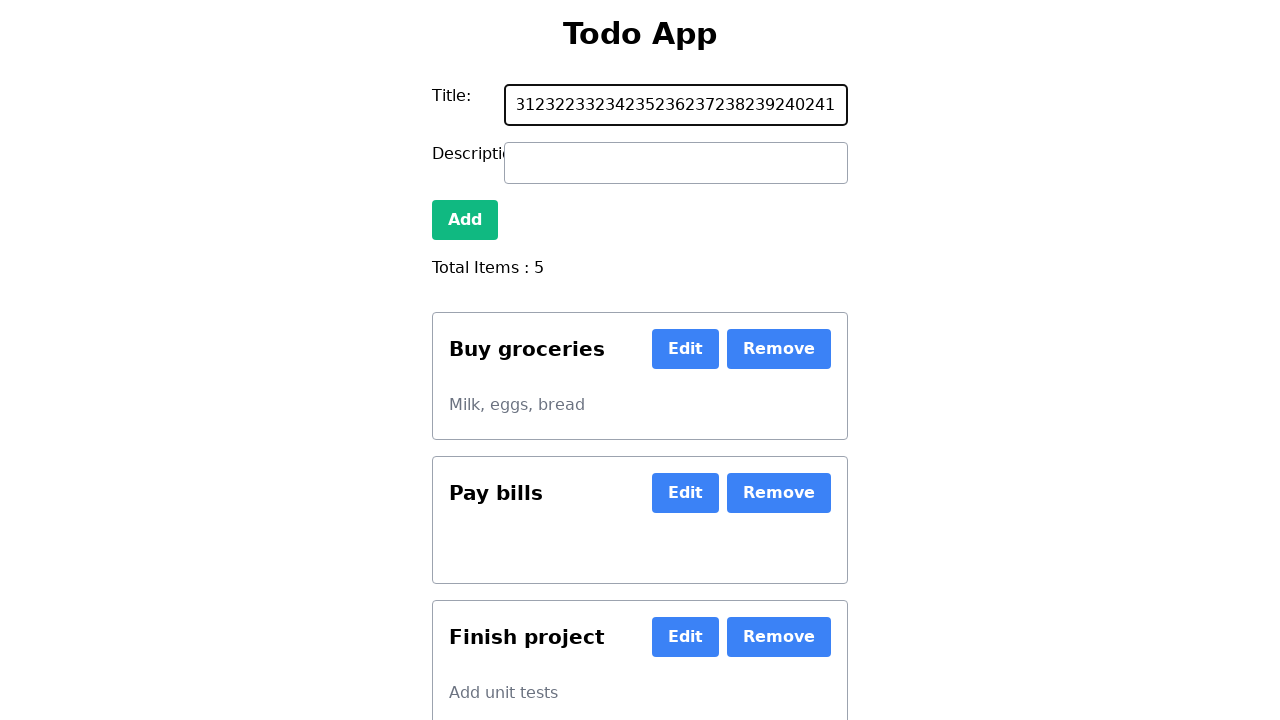

Typed number 242 into the todo input field on #new-todo
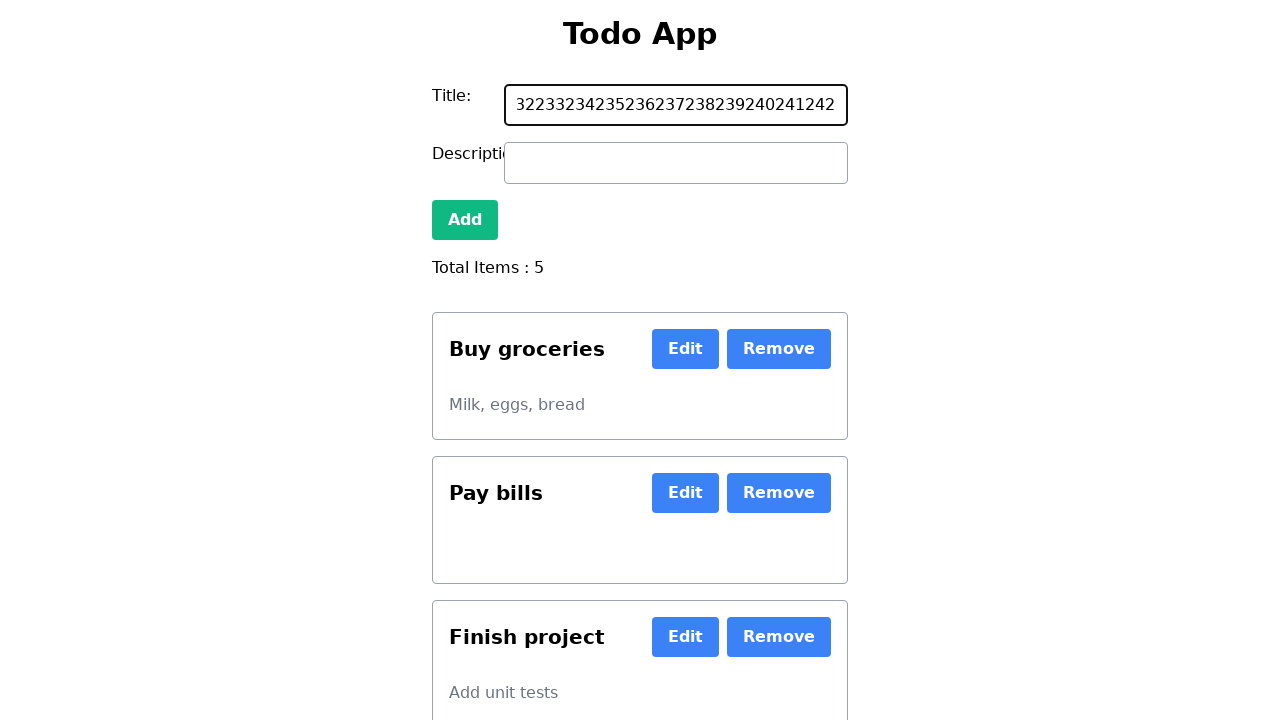

Typed number 243 into the todo input field on #new-todo
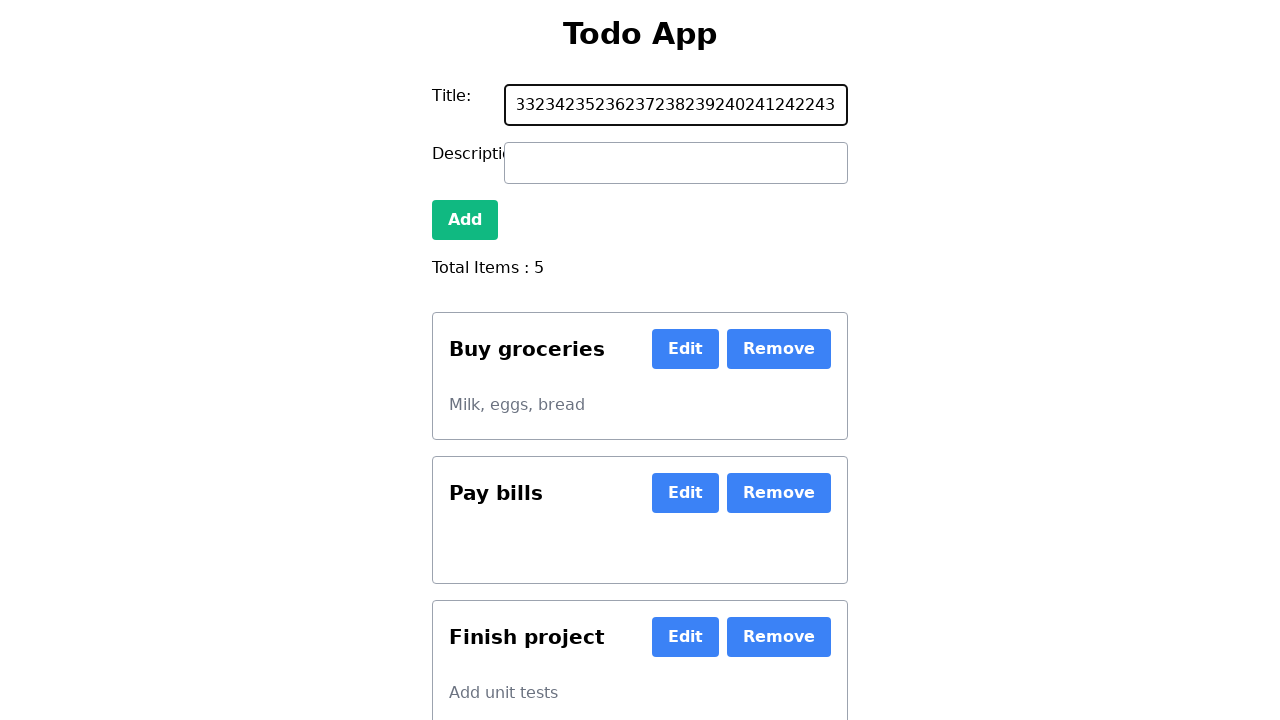

Typed number 244 into the todo input field on #new-todo
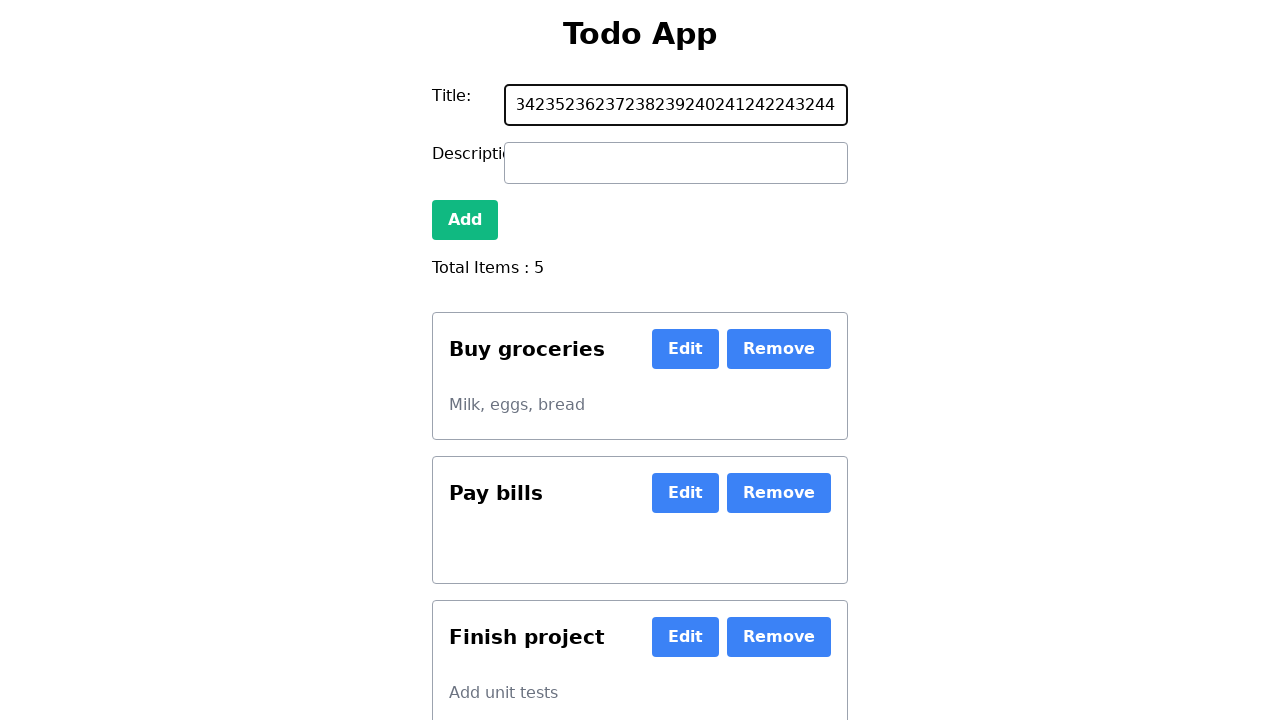

Typed number 245 into the todo input field on #new-todo
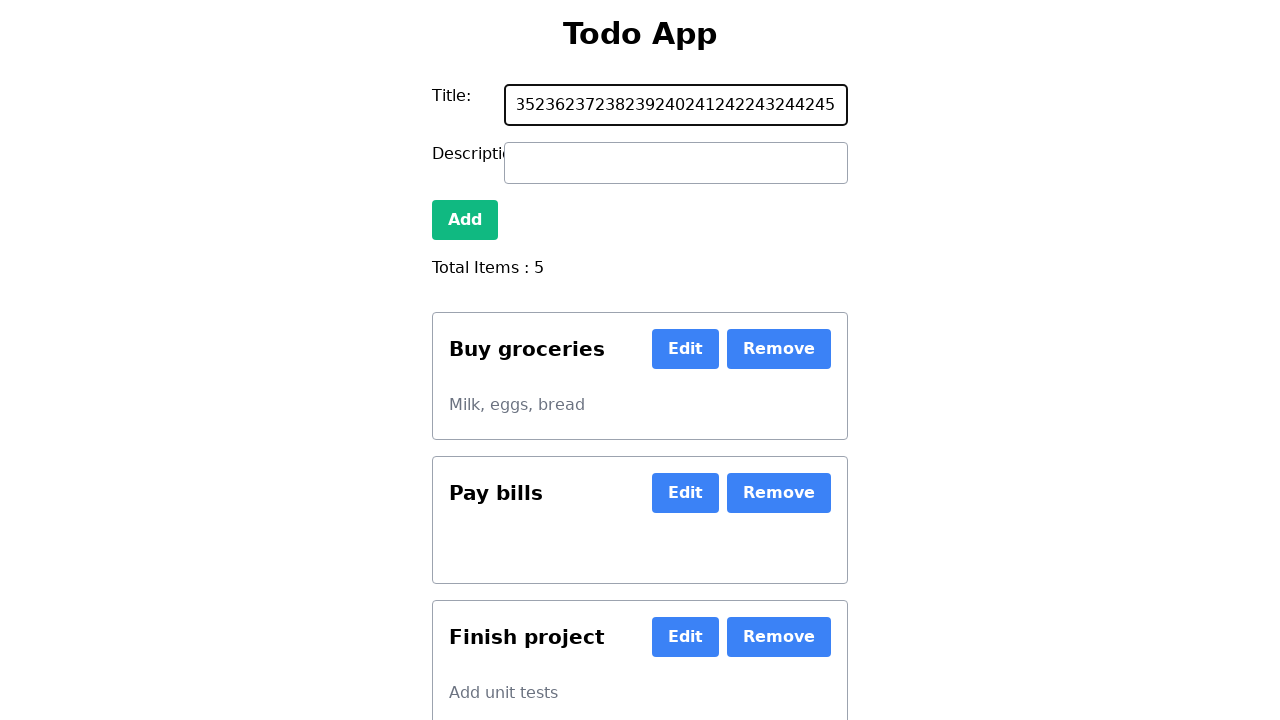

Typed number 246 into the todo input field on #new-todo
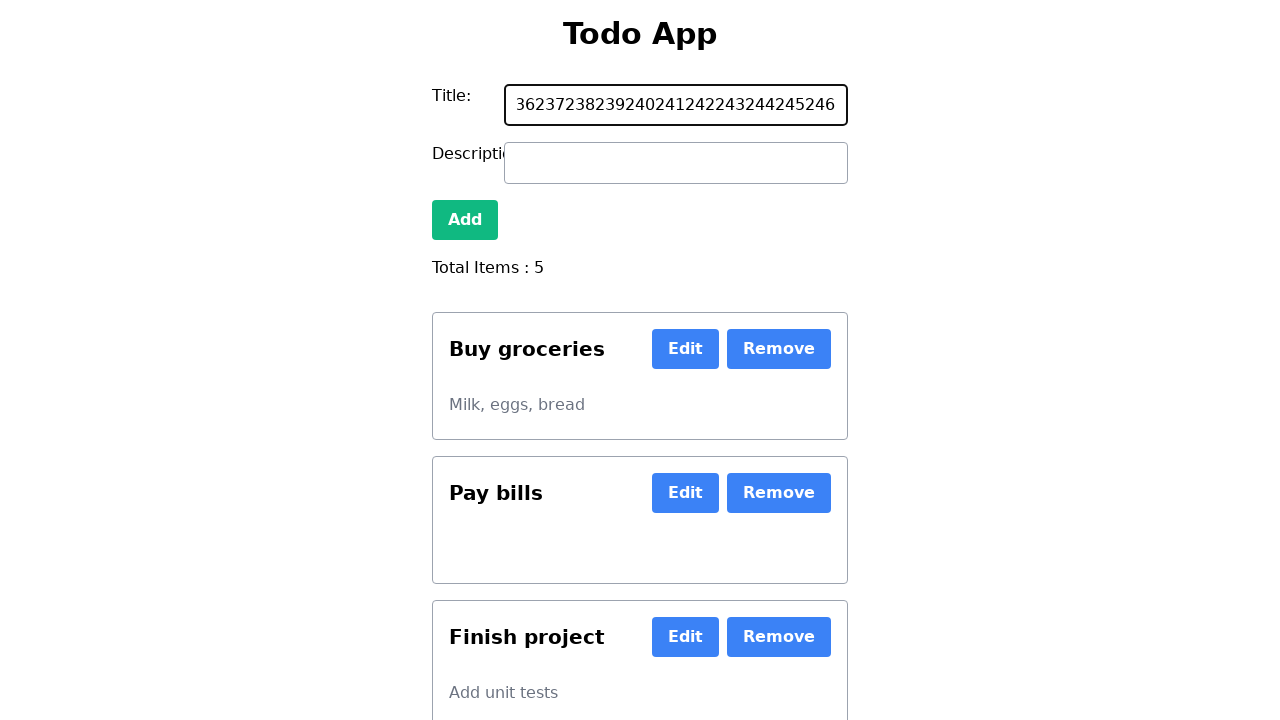

Typed number 247 into the todo input field on #new-todo
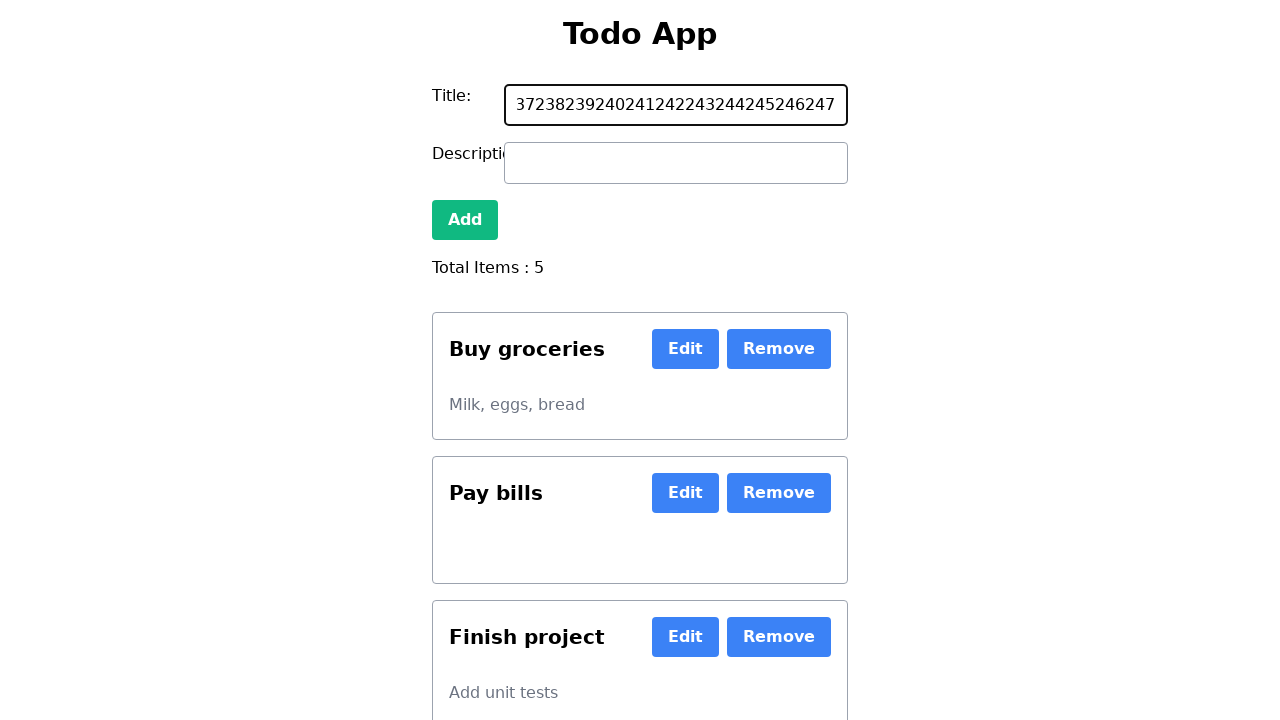

Typed number 248 into the todo input field on #new-todo
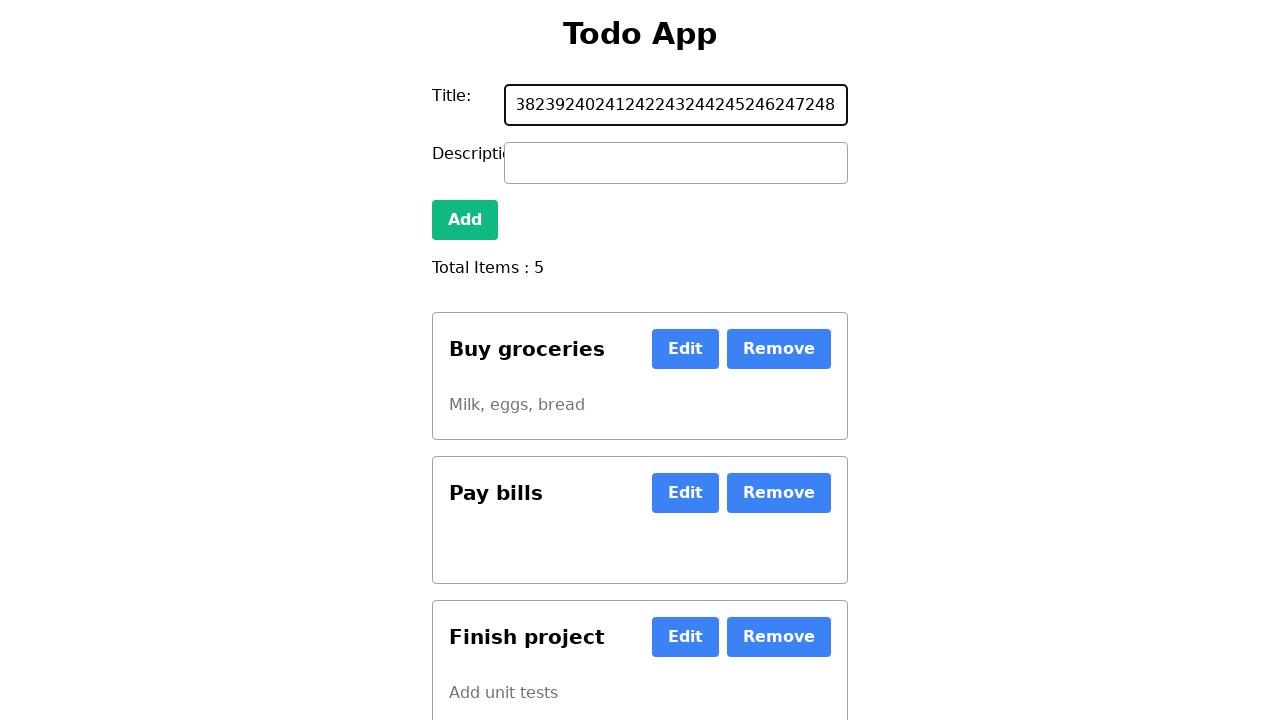

Typed number 249 into the todo input field on #new-todo
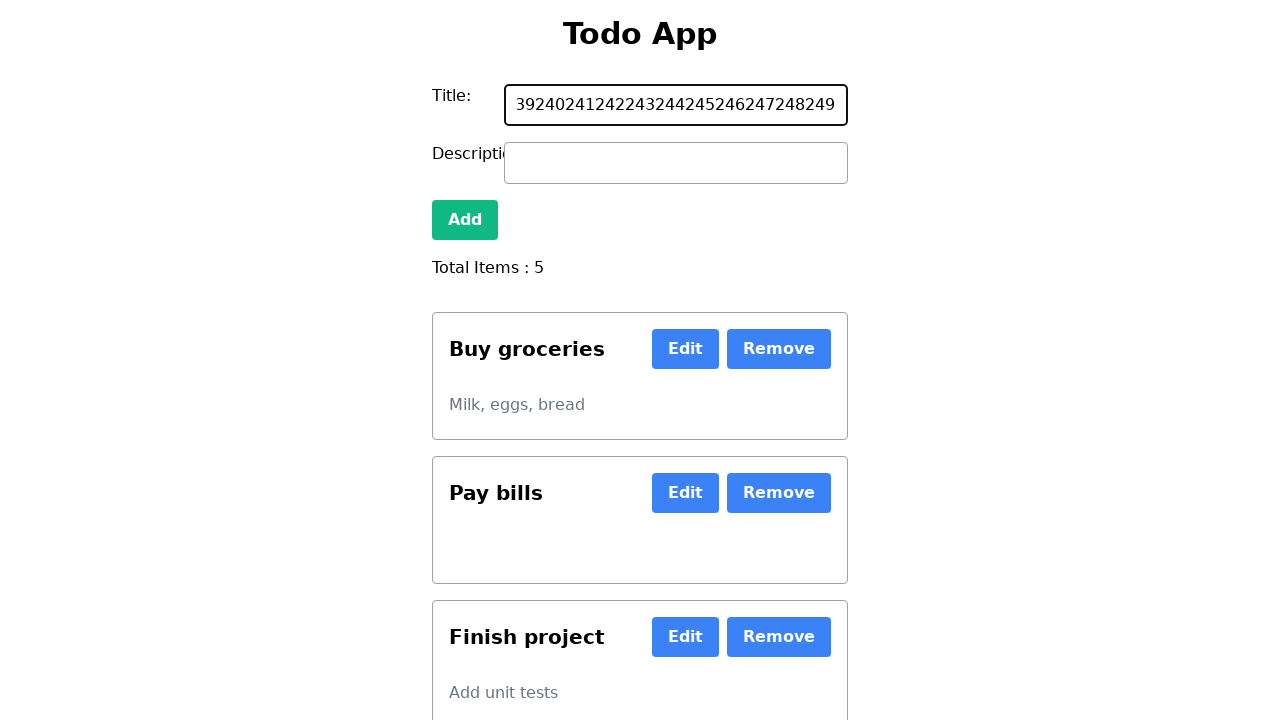

Typed number 250 into the todo input field on #new-todo
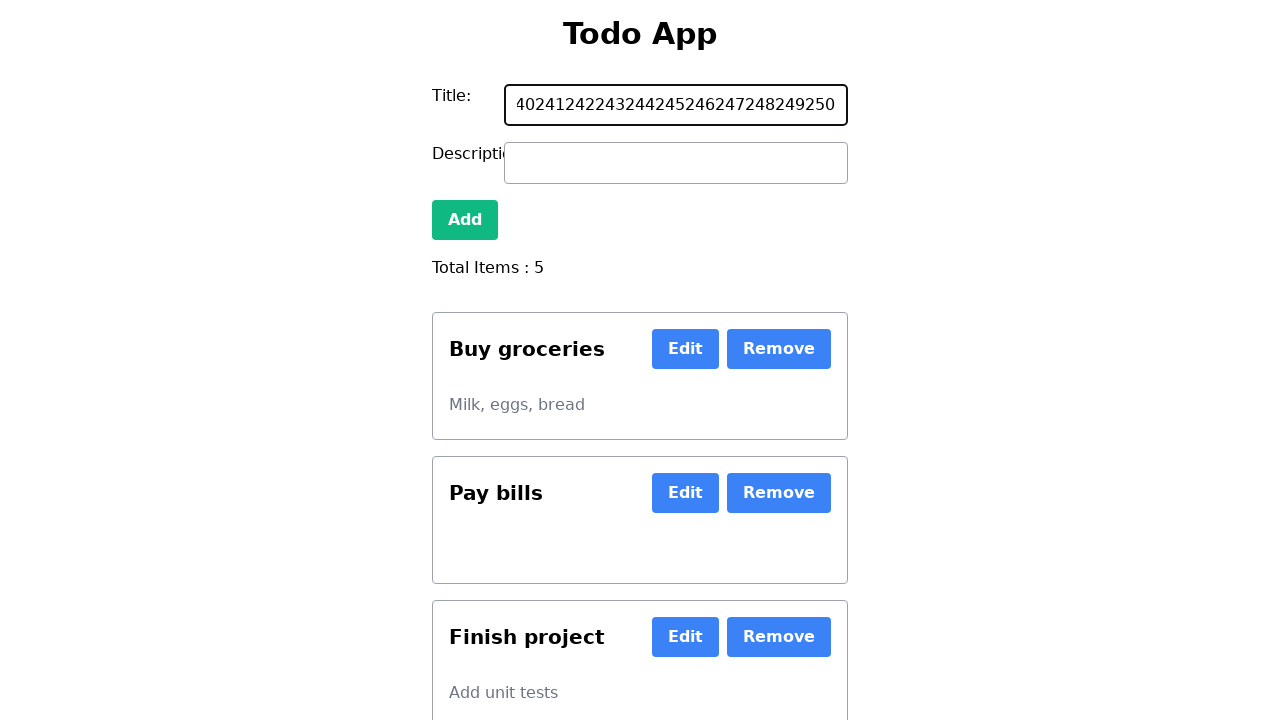

Typed number 251 into the todo input field on #new-todo
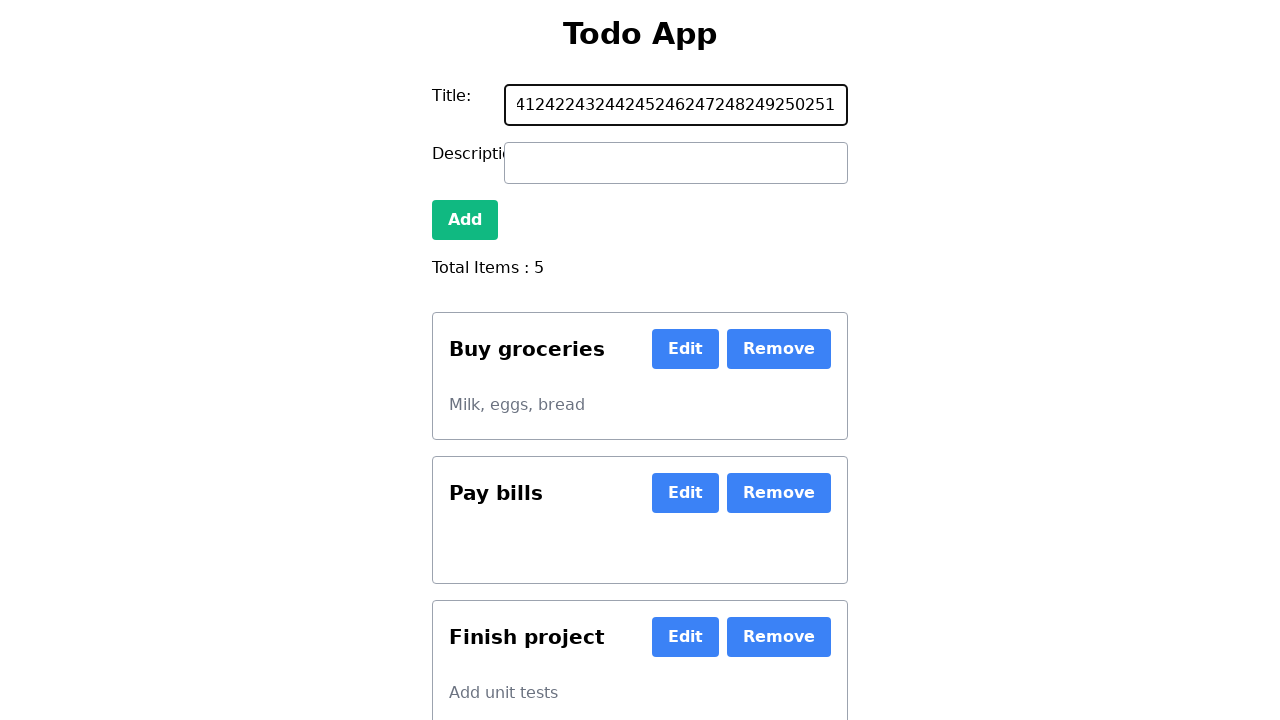

Typed number 252 into the todo input field on #new-todo
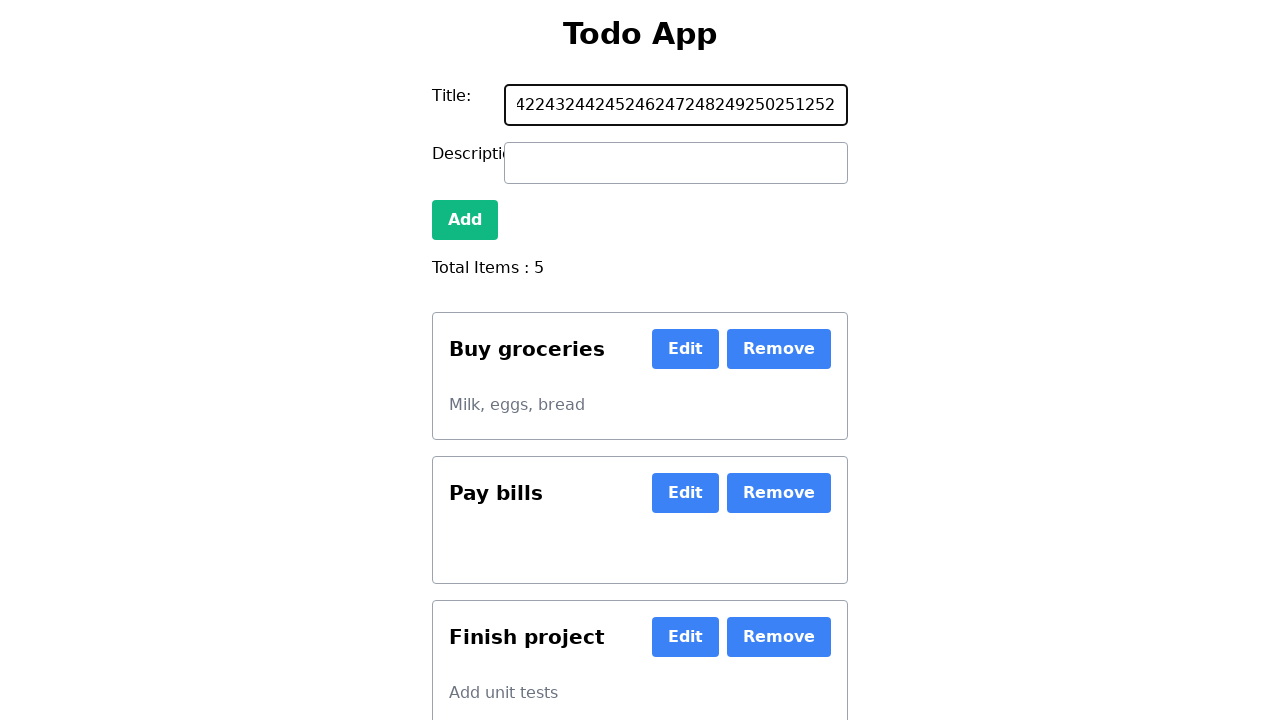

Typed number 253 into the todo input field on #new-todo
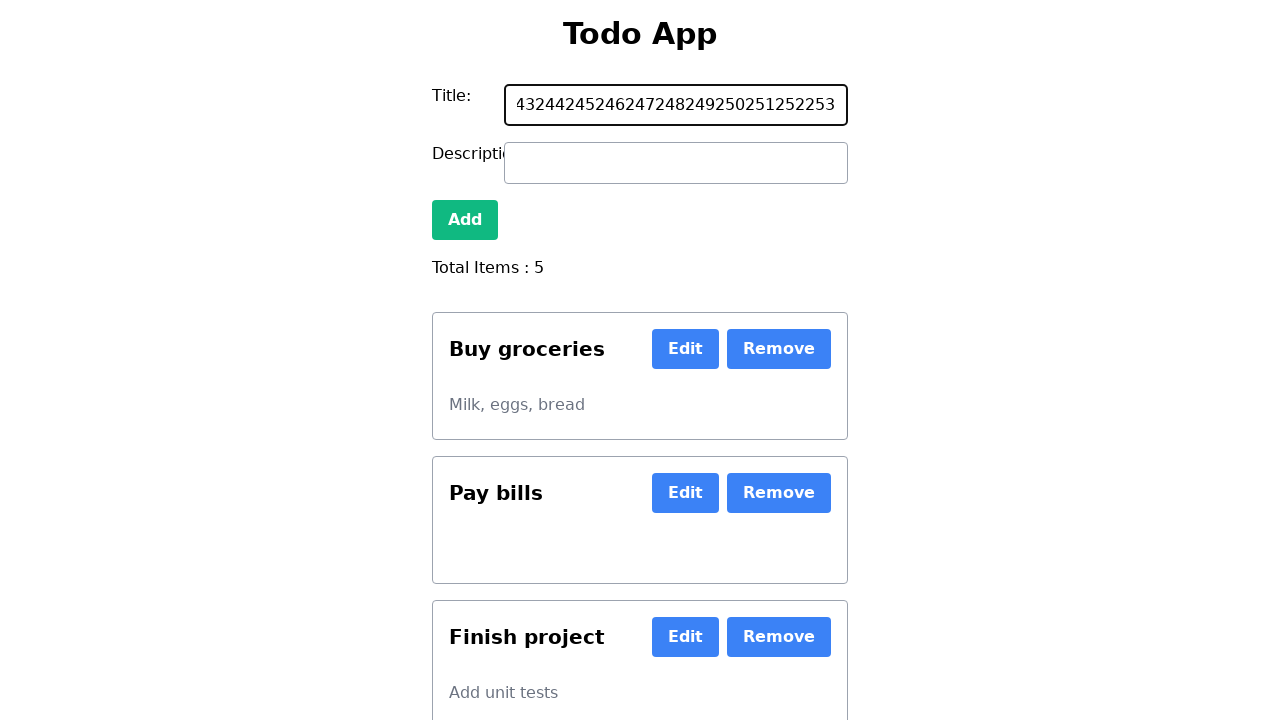

Typed number 254 into the todo input field on #new-todo
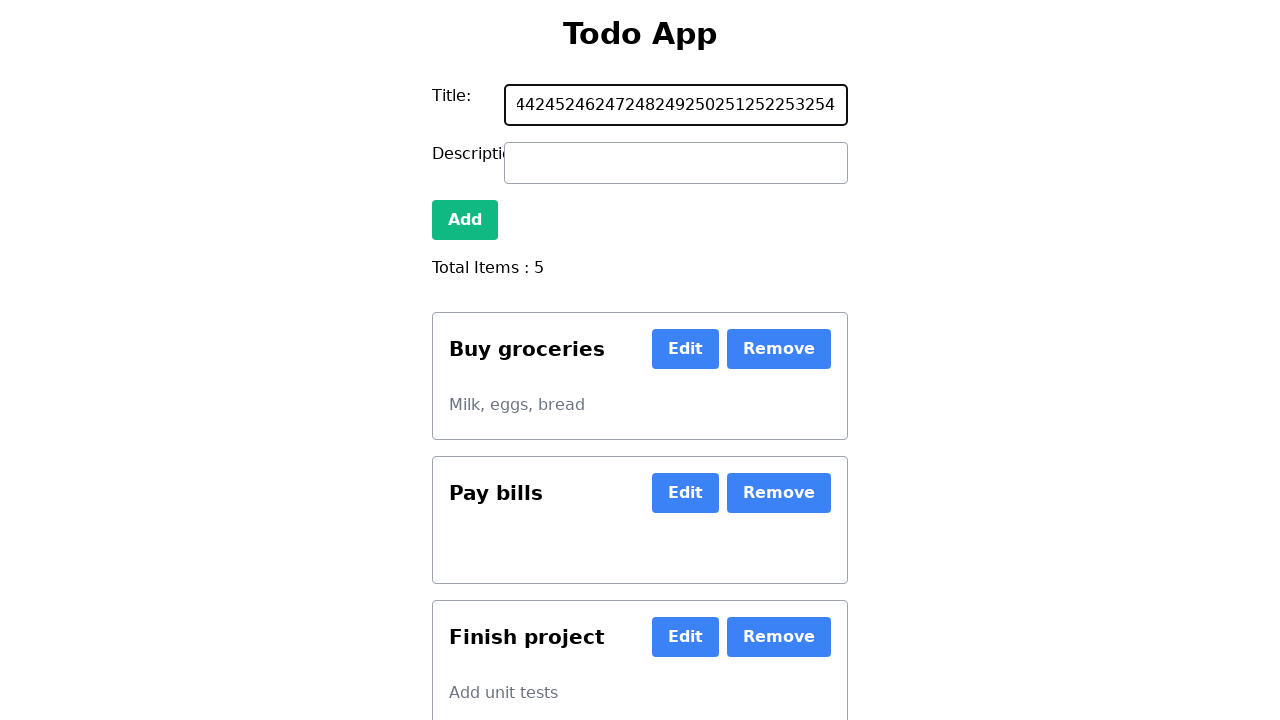

Typed number 255 into the todo input field on #new-todo
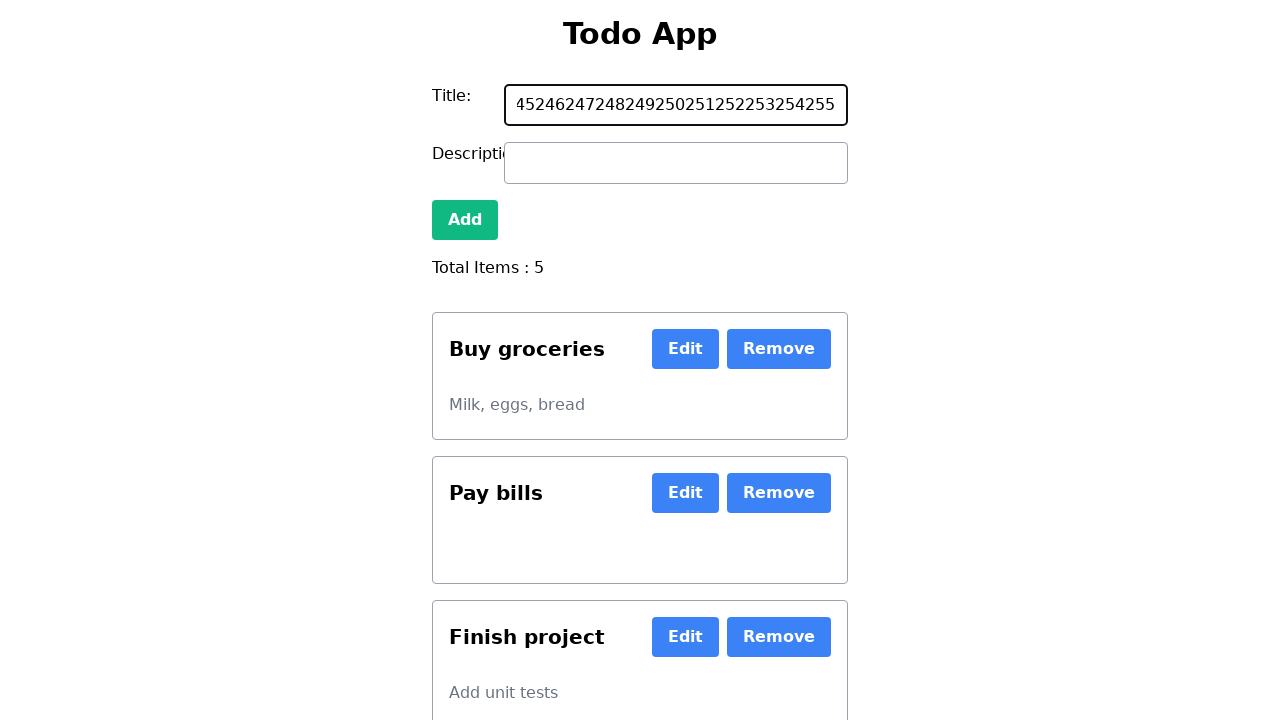

Typed number 256 into the todo input field on #new-todo
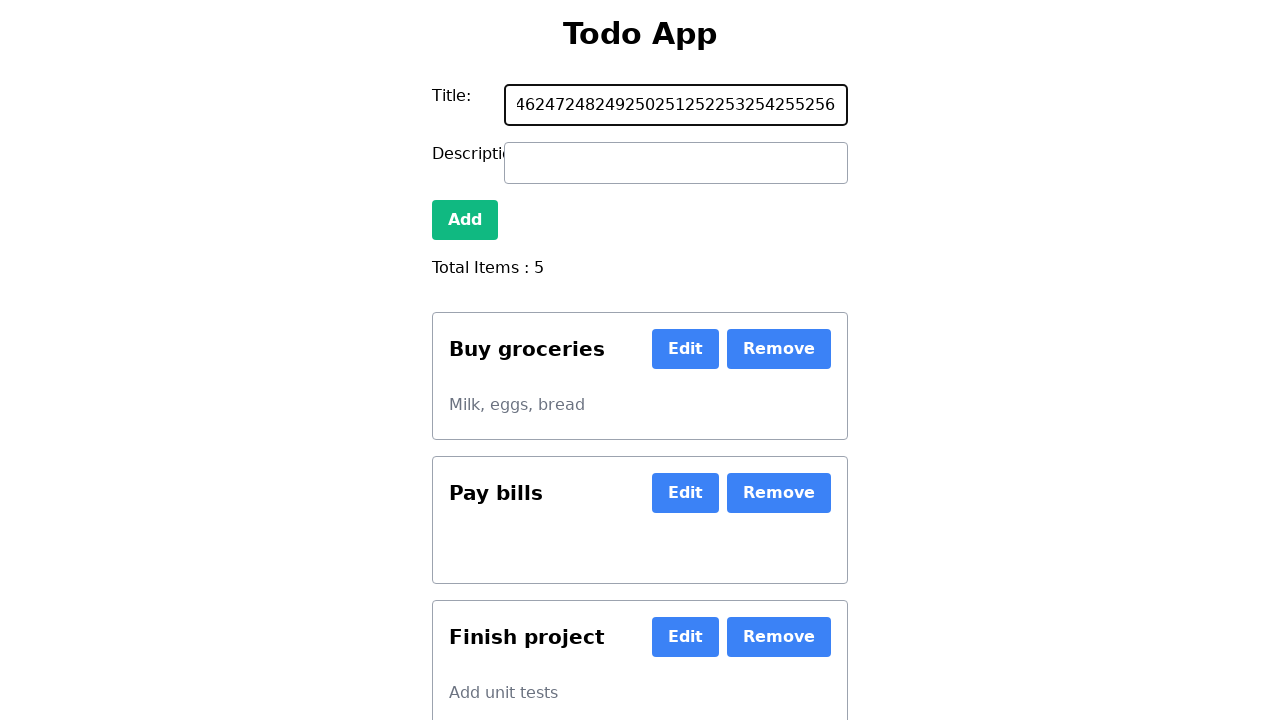

Typed number 257 into the todo input field on #new-todo
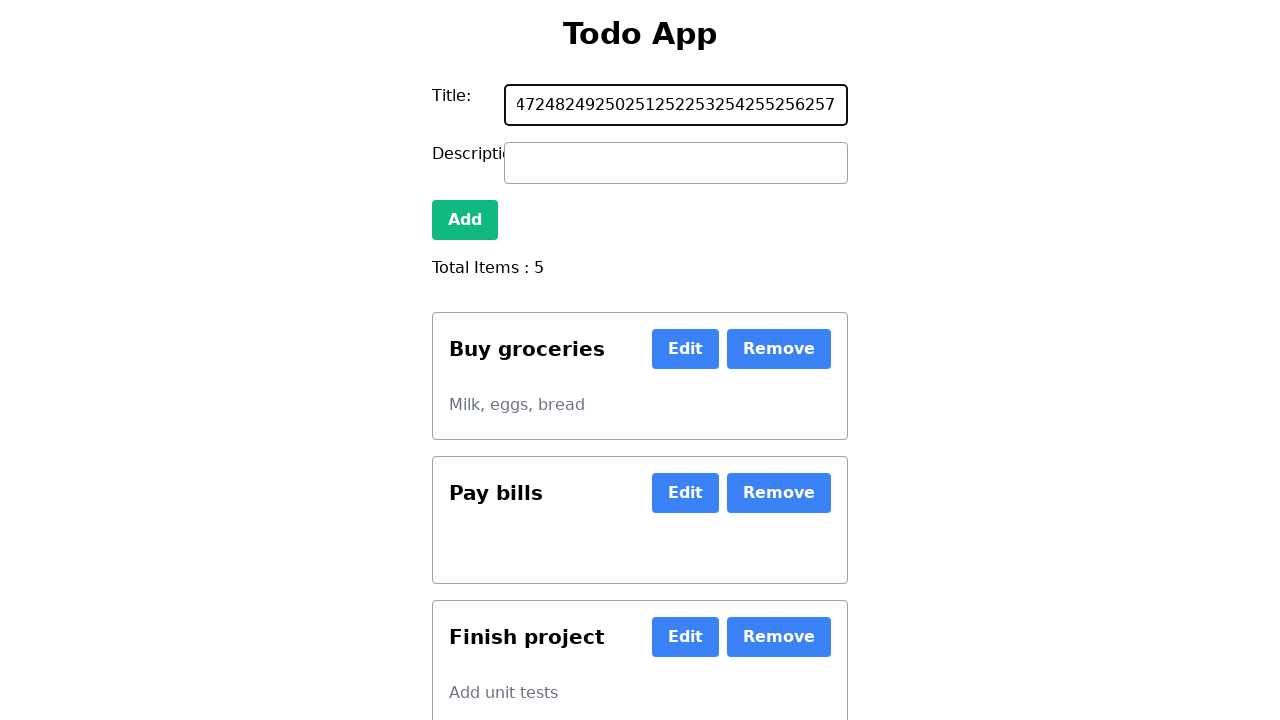

Clicked the add todo button to create a todo with the long numeric string at (465, 220) on button[onclick='addTodo()']
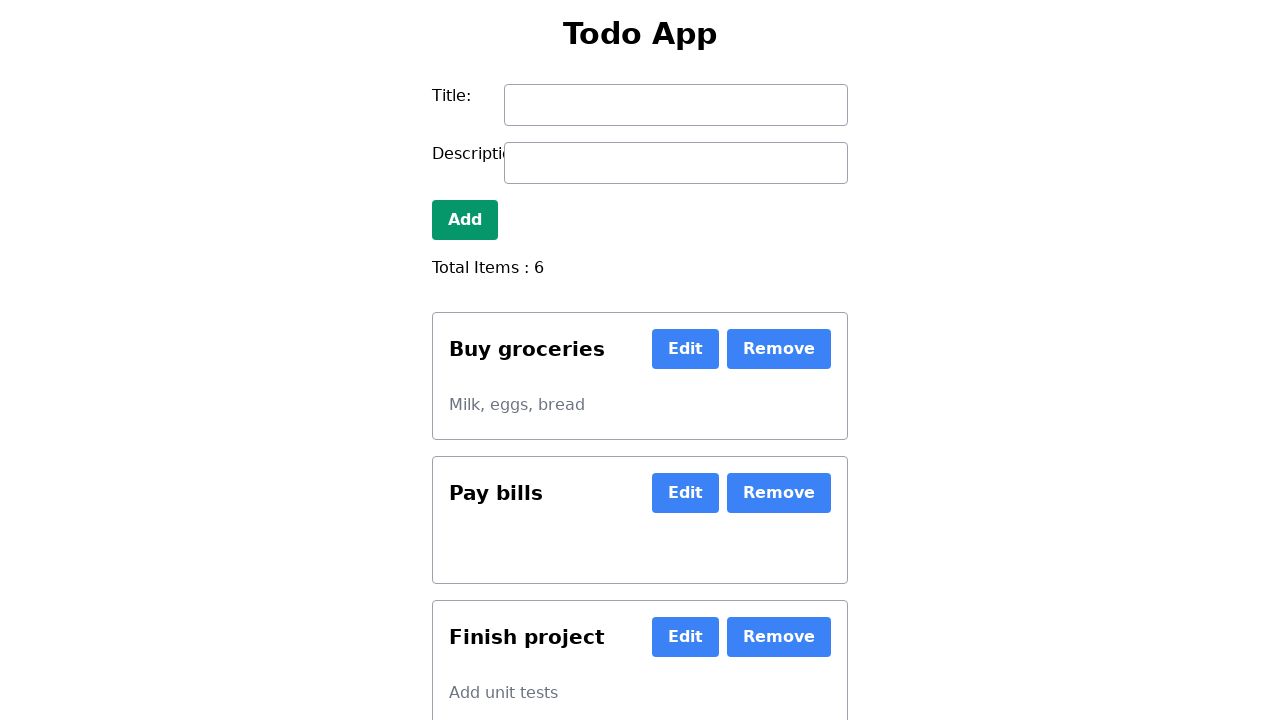

Waited for the todo item to be added to the application
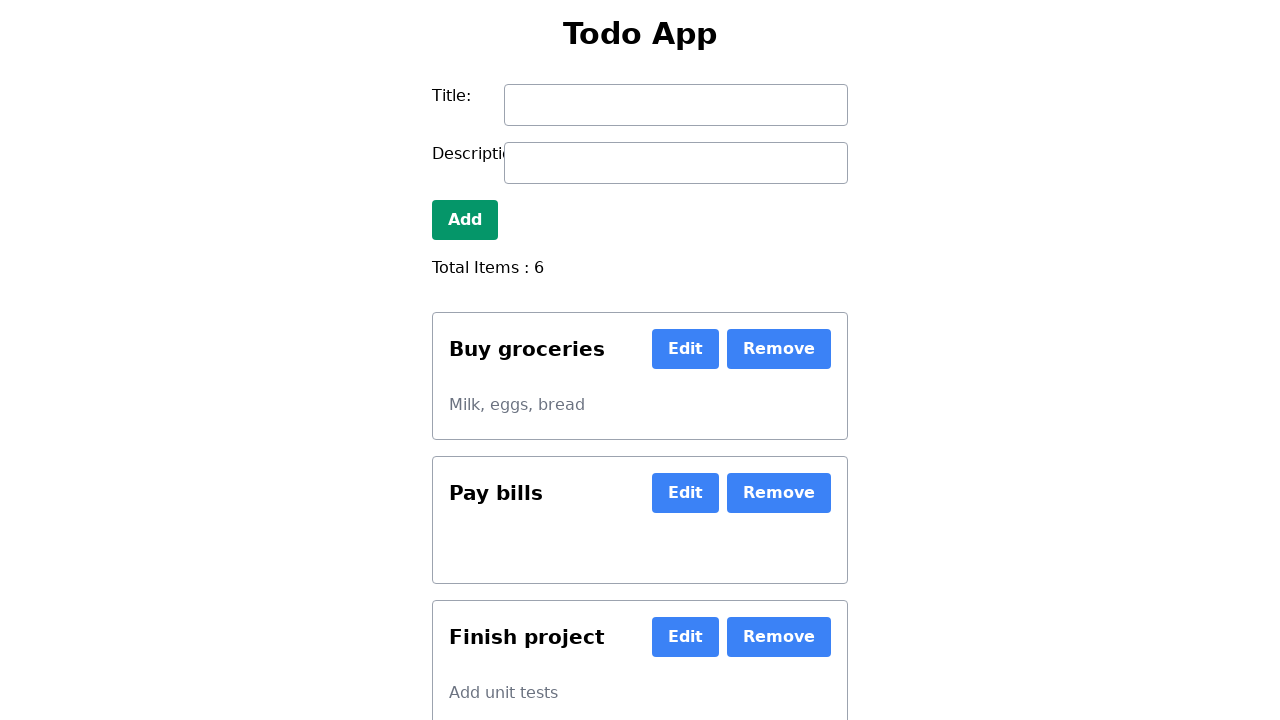

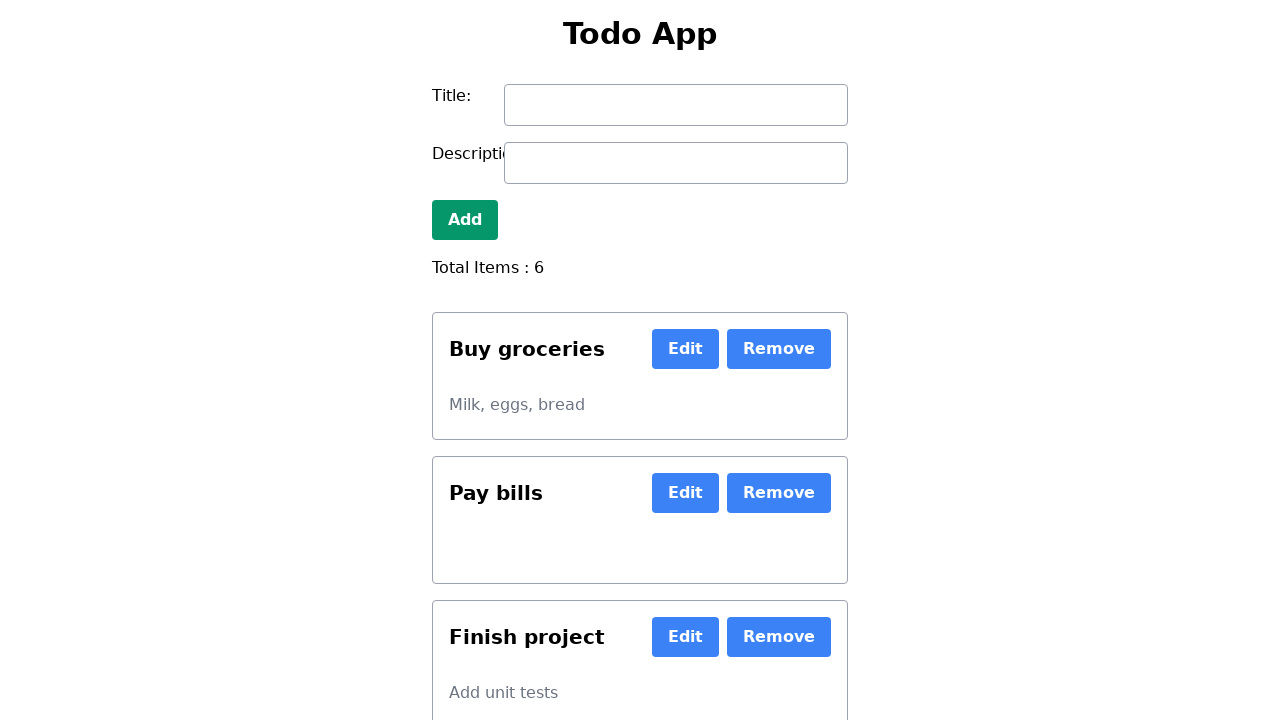